Tests dynamic element addition and removal functionality by clicking Add Element button 100 times, verifying the created elements, then clicking Delete button 90 times and verifying the remaining elements

Starting URL: http://the-internet.herokuapp.com/add_remove_elements/

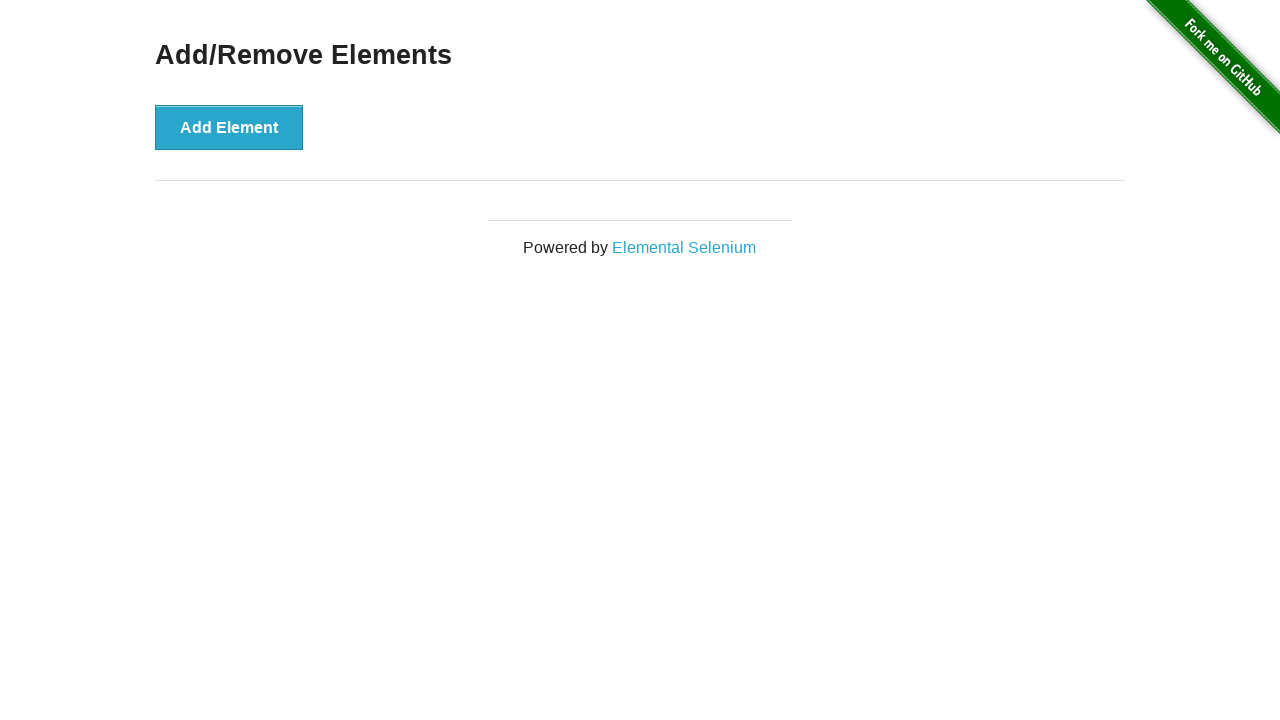

Navigated to Add/Remove Elements page
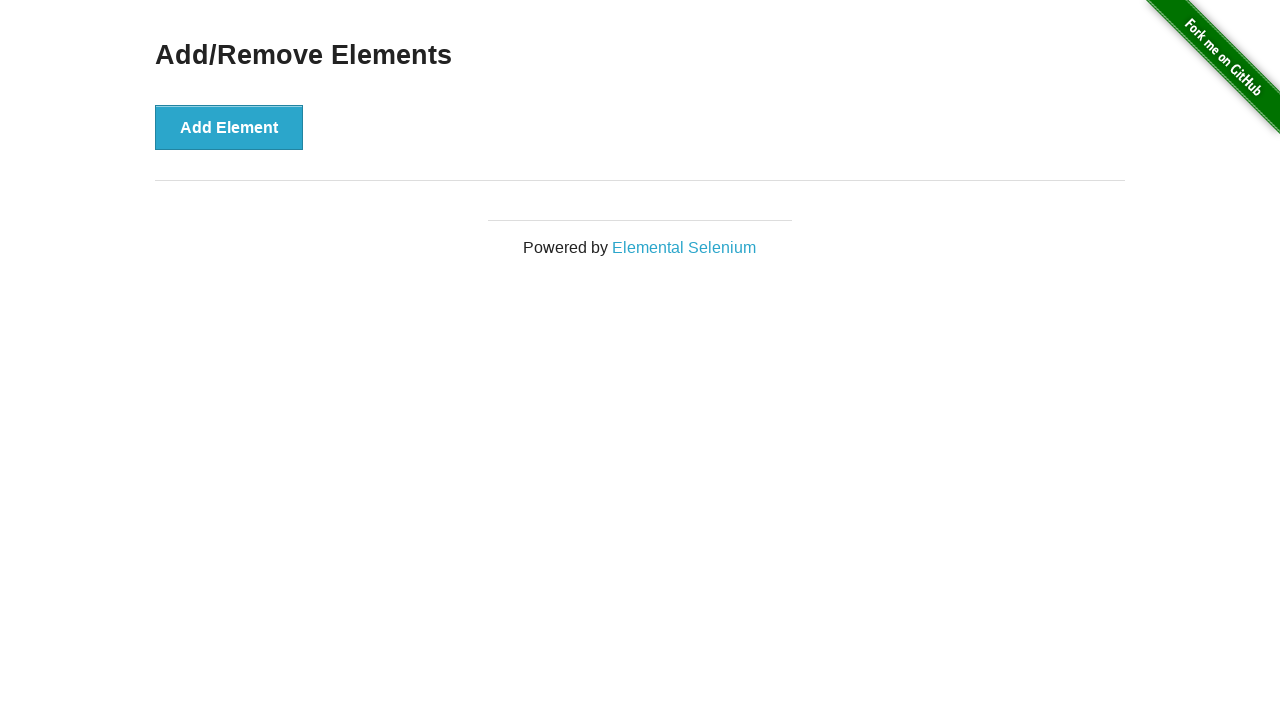

Clicked Add Element button (iteration 1/100) at (229, 127) on button[onclick='addElement()']
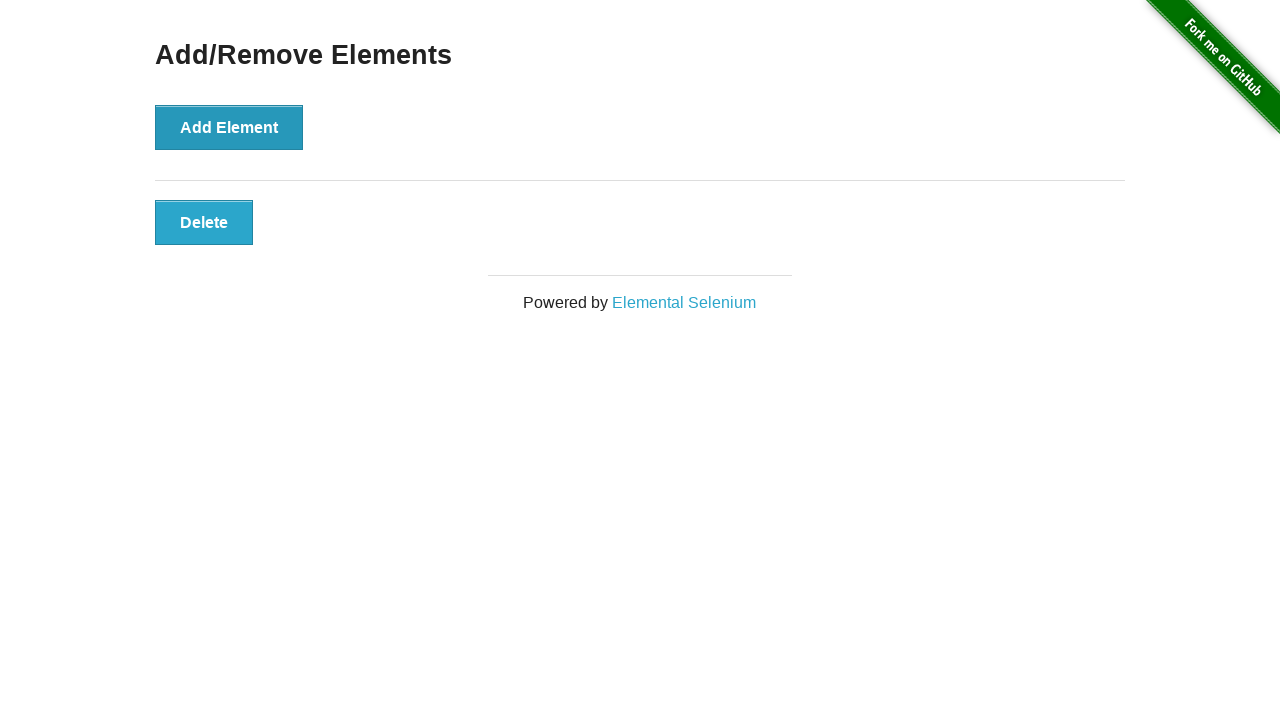

Clicked Add Element button (iteration 2/100) at (229, 127) on button[onclick='addElement()']
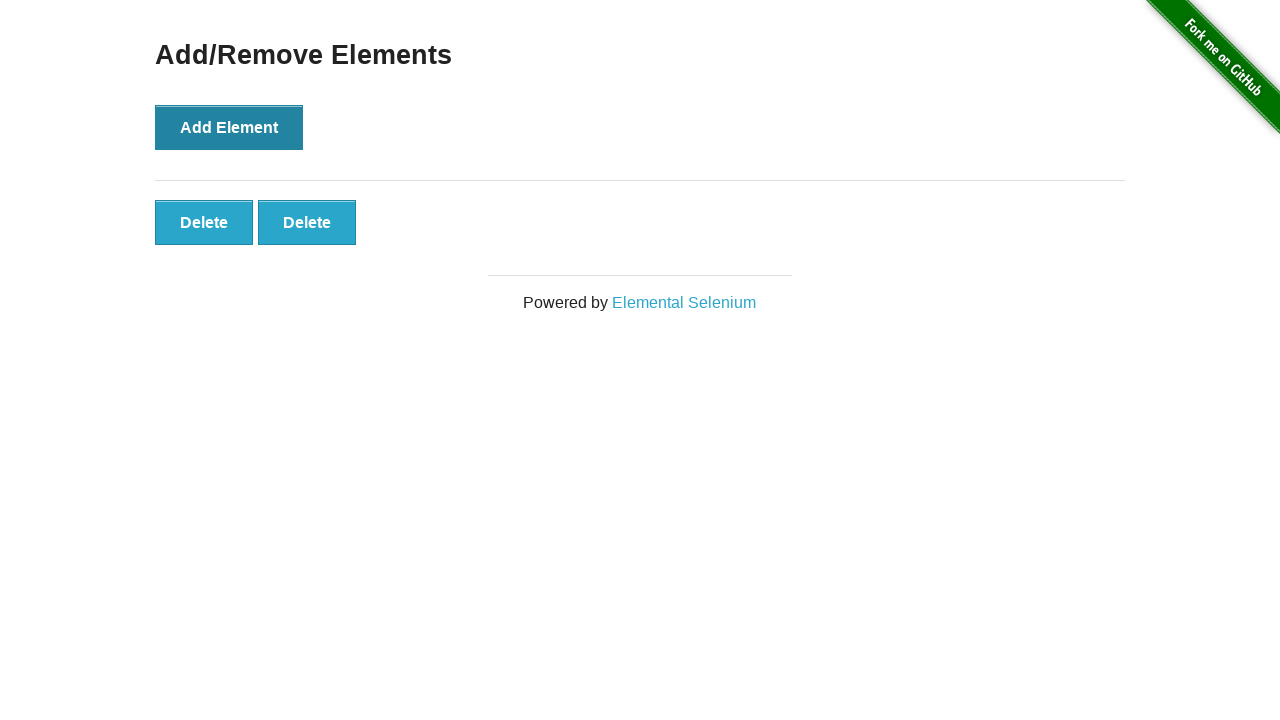

Clicked Add Element button (iteration 3/100) at (229, 127) on button[onclick='addElement()']
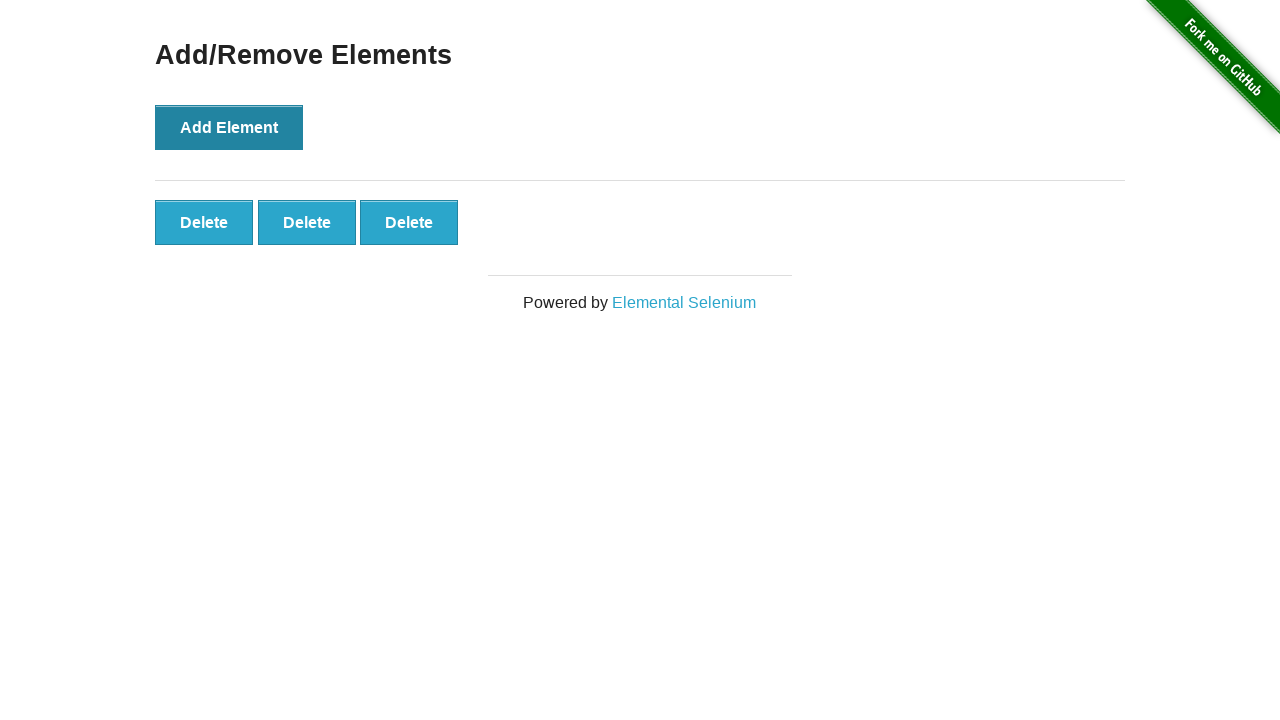

Clicked Add Element button (iteration 4/100) at (229, 127) on button[onclick='addElement()']
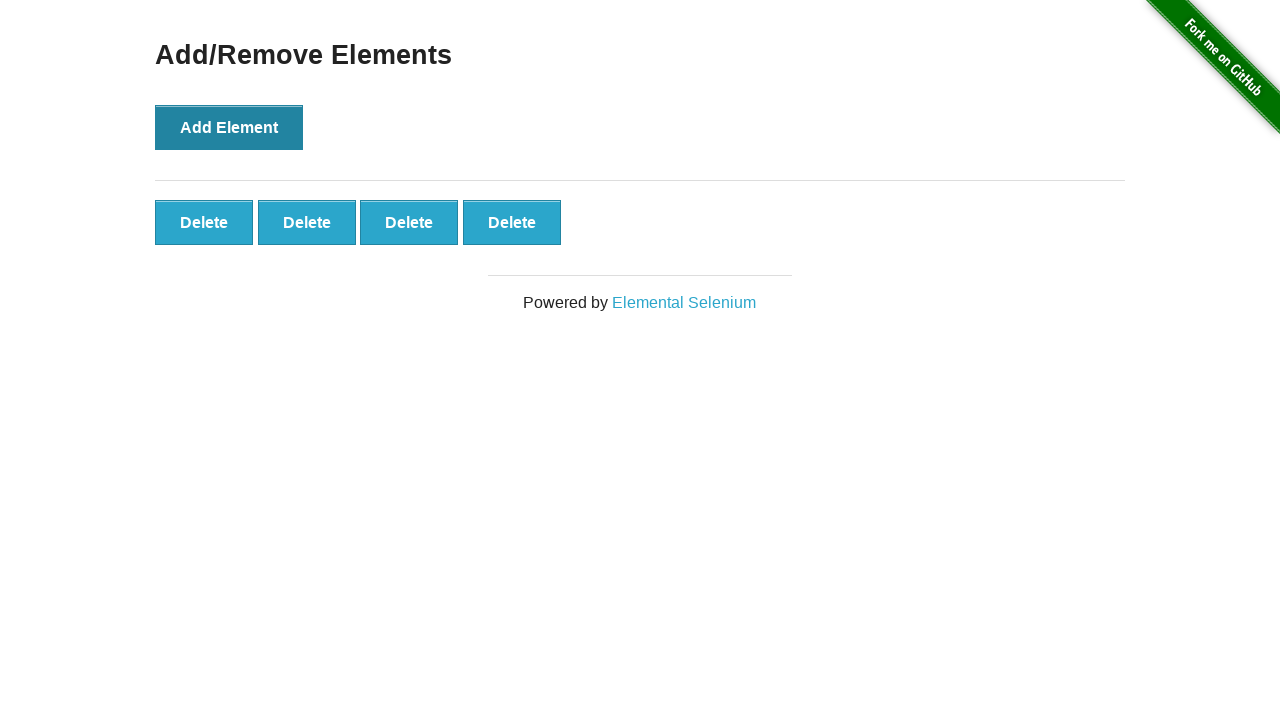

Clicked Add Element button (iteration 5/100) at (229, 127) on button[onclick='addElement()']
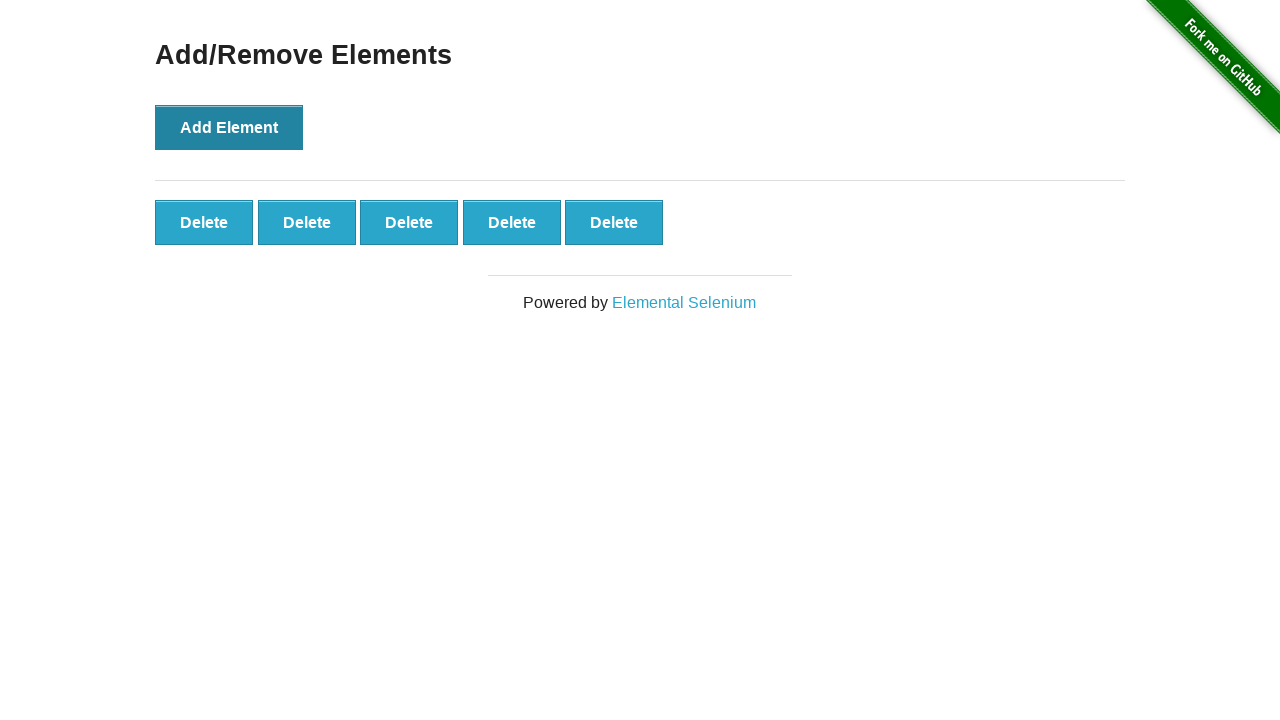

Clicked Add Element button (iteration 6/100) at (229, 127) on button[onclick='addElement()']
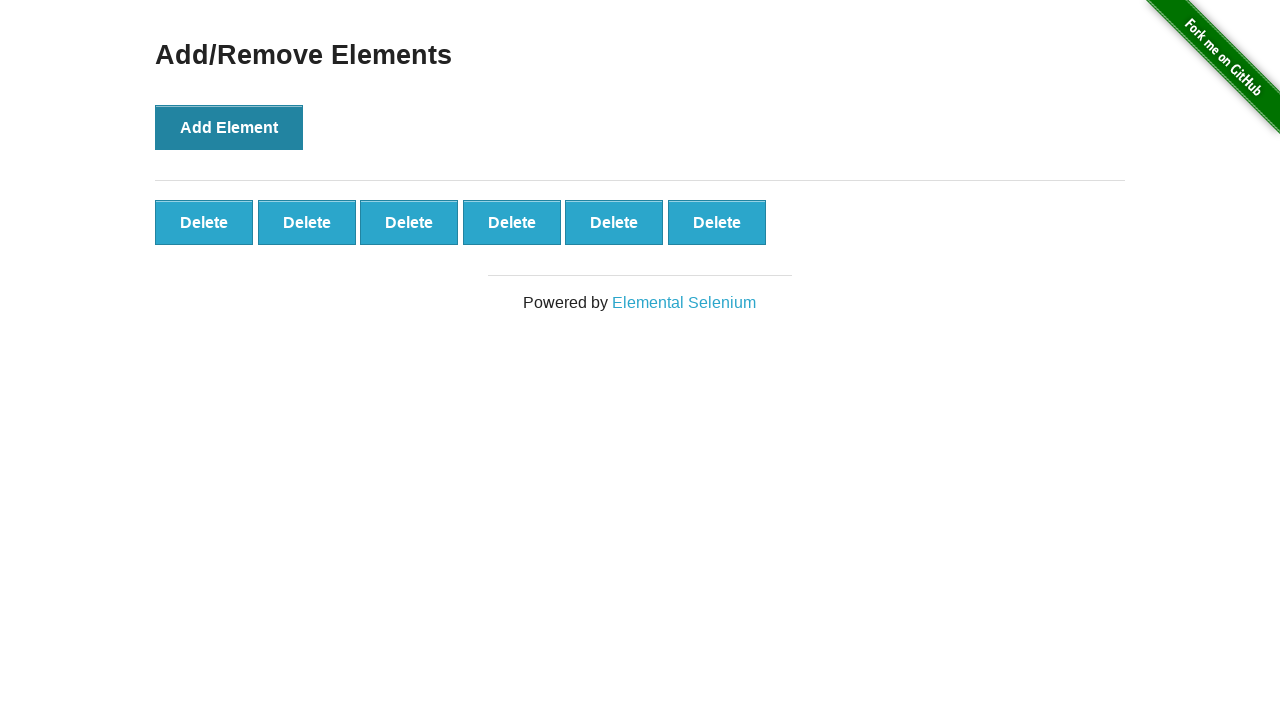

Clicked Add Element button (iteration 7/100) at (229, 127) on button[onclick='addElement()']
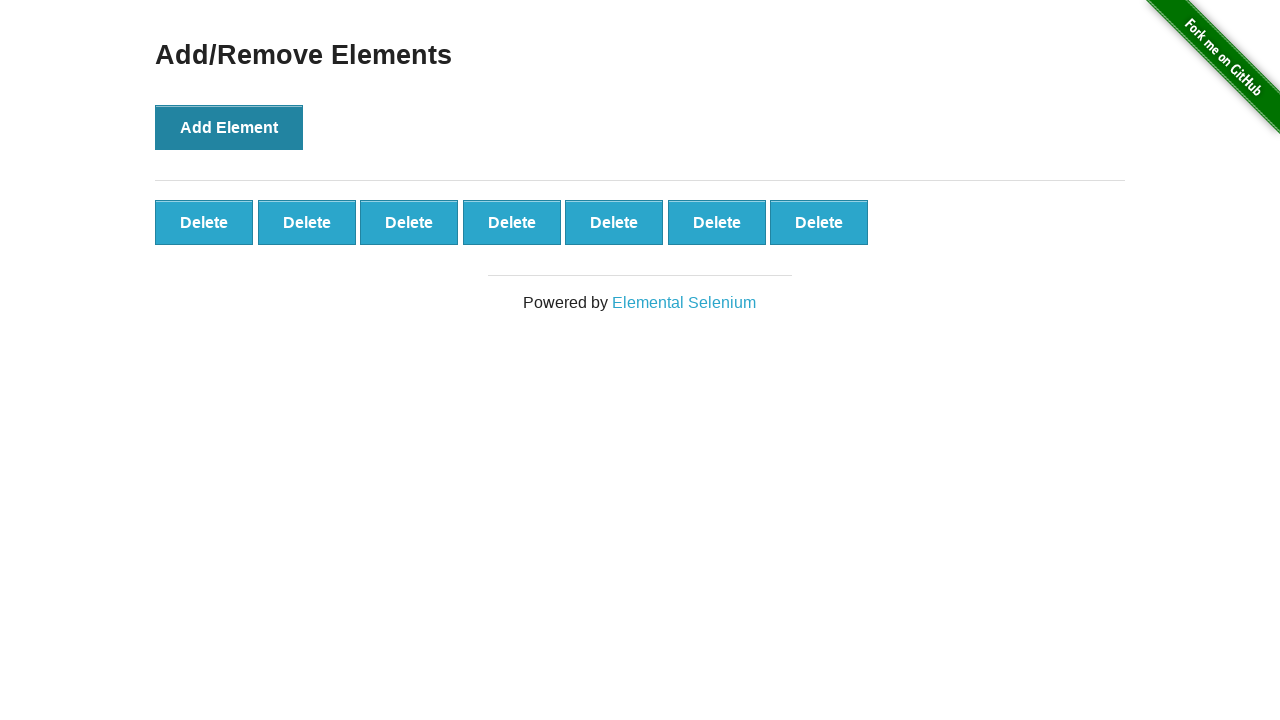

Clicked Add Element button (iteration 8/100) at (229, 127) on button[onclick='addElement()']
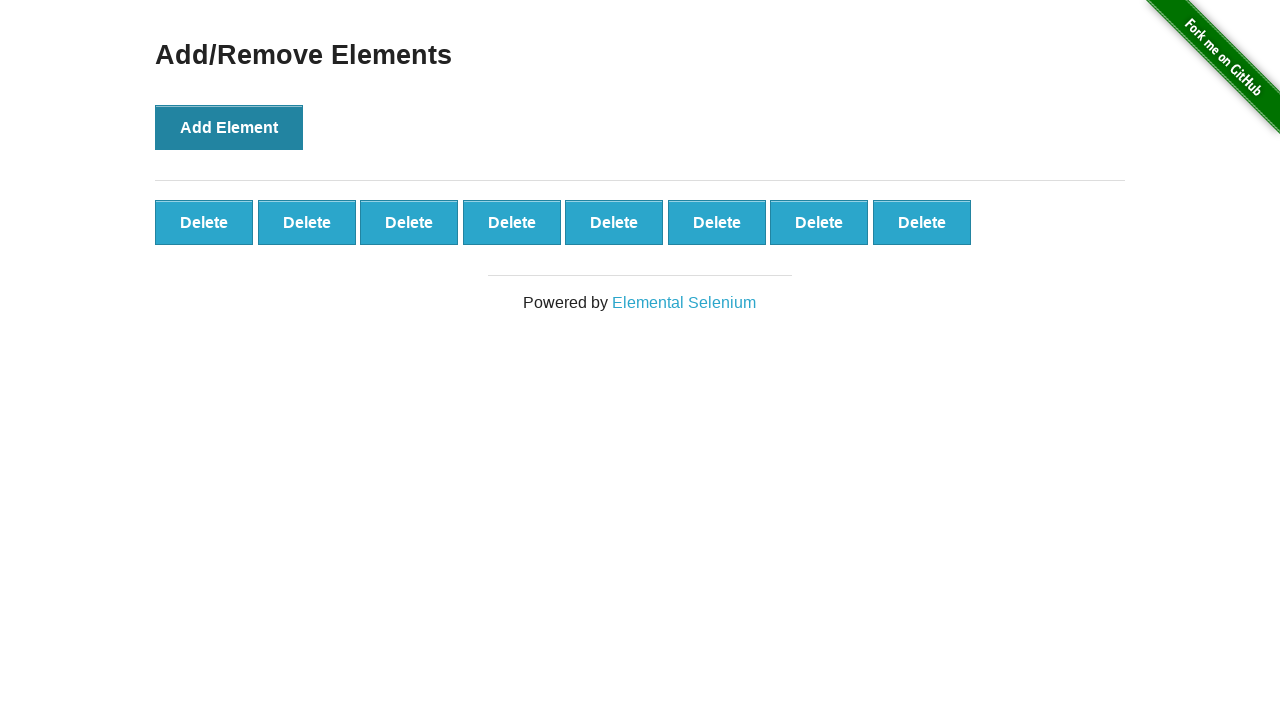

Clicked Add Element button (iteration 9/100) at (229, 127) on button[onclick='addElement()']
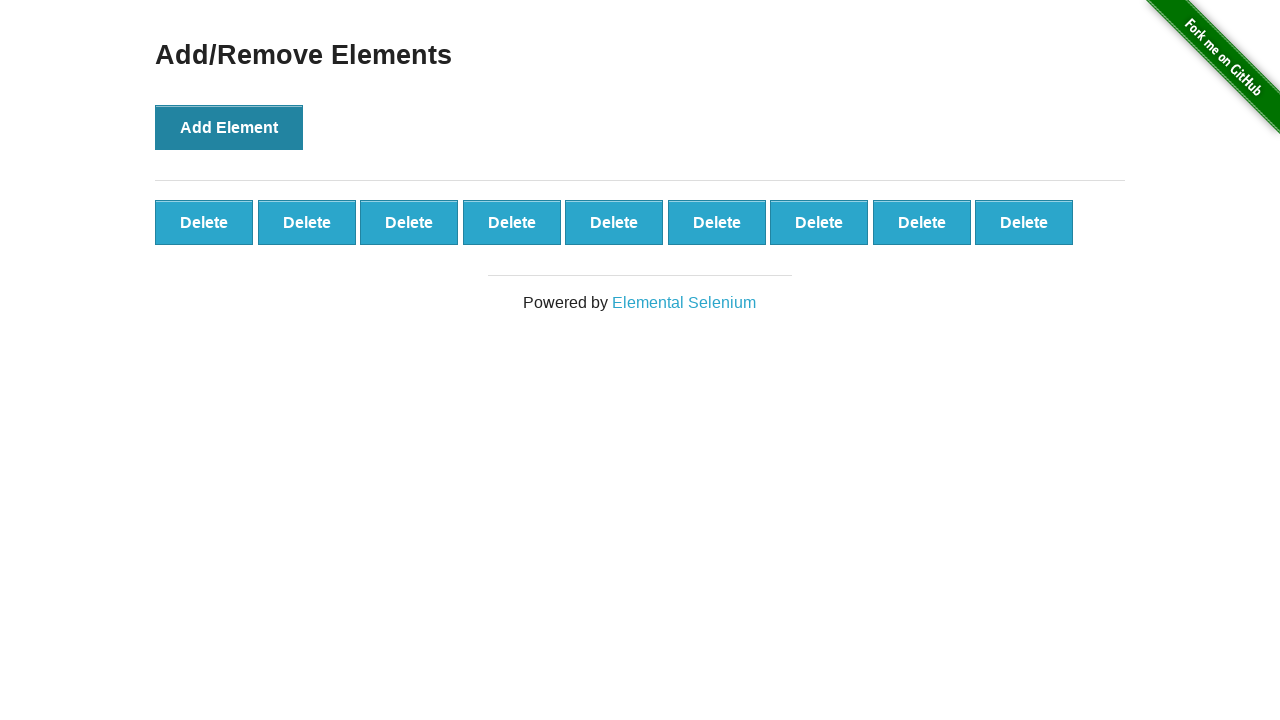

Clicked Add Element button (iteration 10/100) at (229, 127) on button[onclick='addElement()']
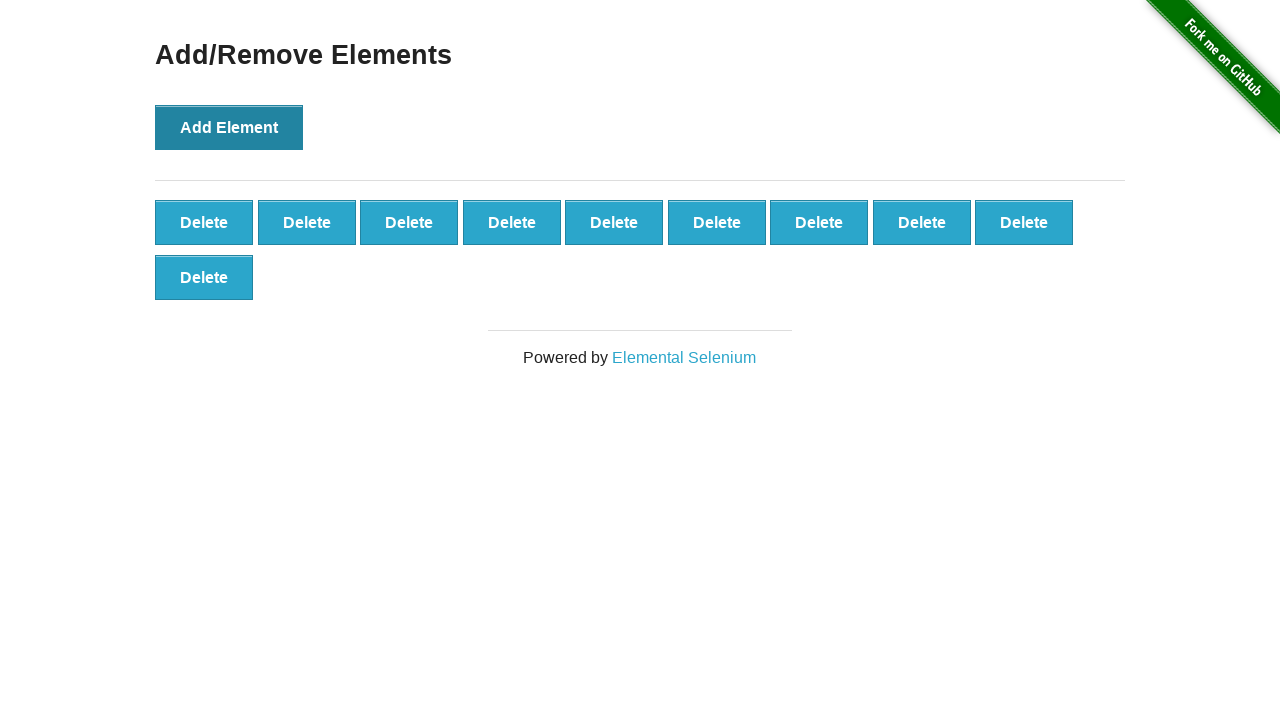

Clicked Add Element button (iteration 11/100) at (229, 127) on button[onclick='addElement()']
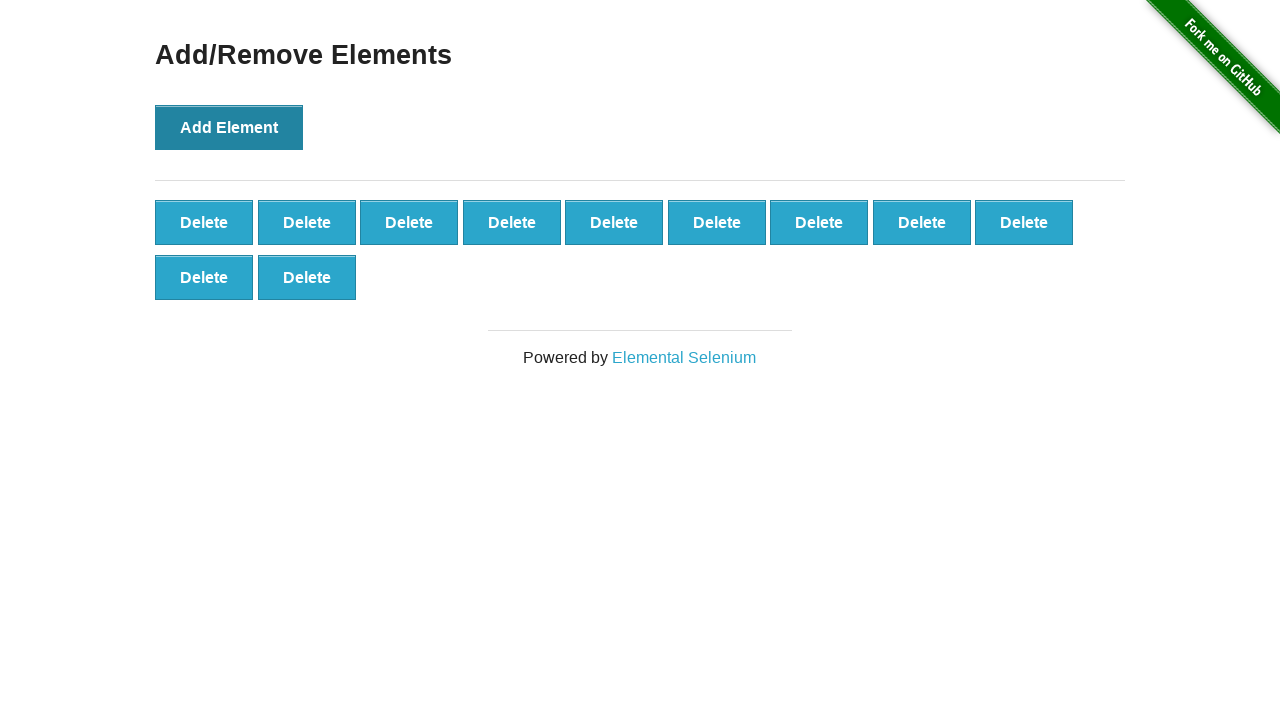

Clicked Add Element button (iteration 12/100) at (229, 127) on button[onclick='addElement()']
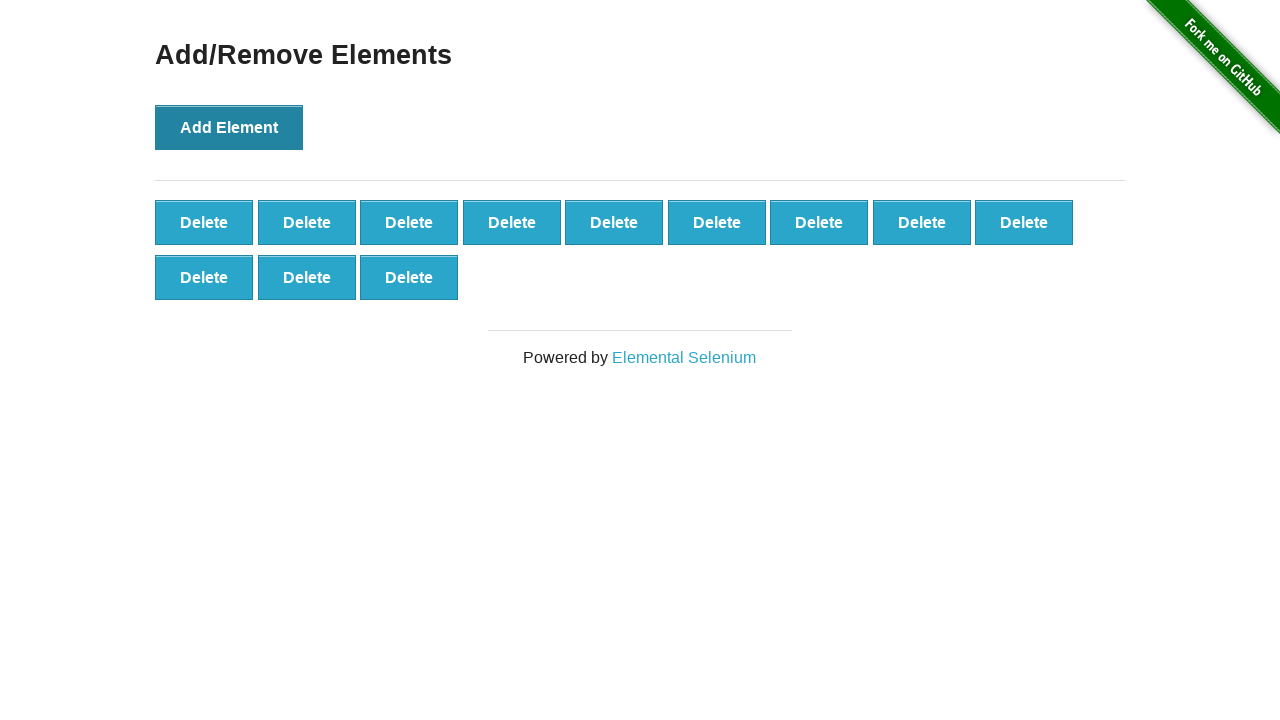

Clicked Add Element button (iteration 13/100) at (229, 127) on button[onclick='addElement()']
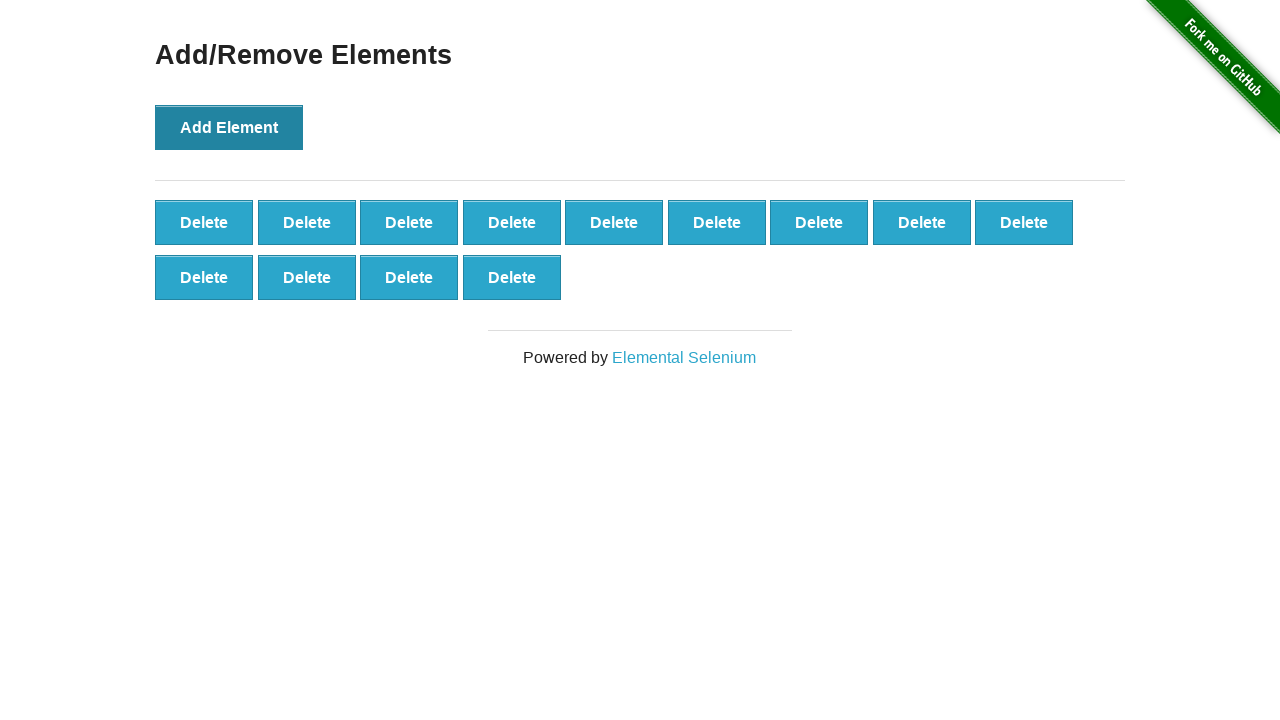

Clicked Add Element button (iteration 14/100) at (229, 127) on button[onclick='addElement()']
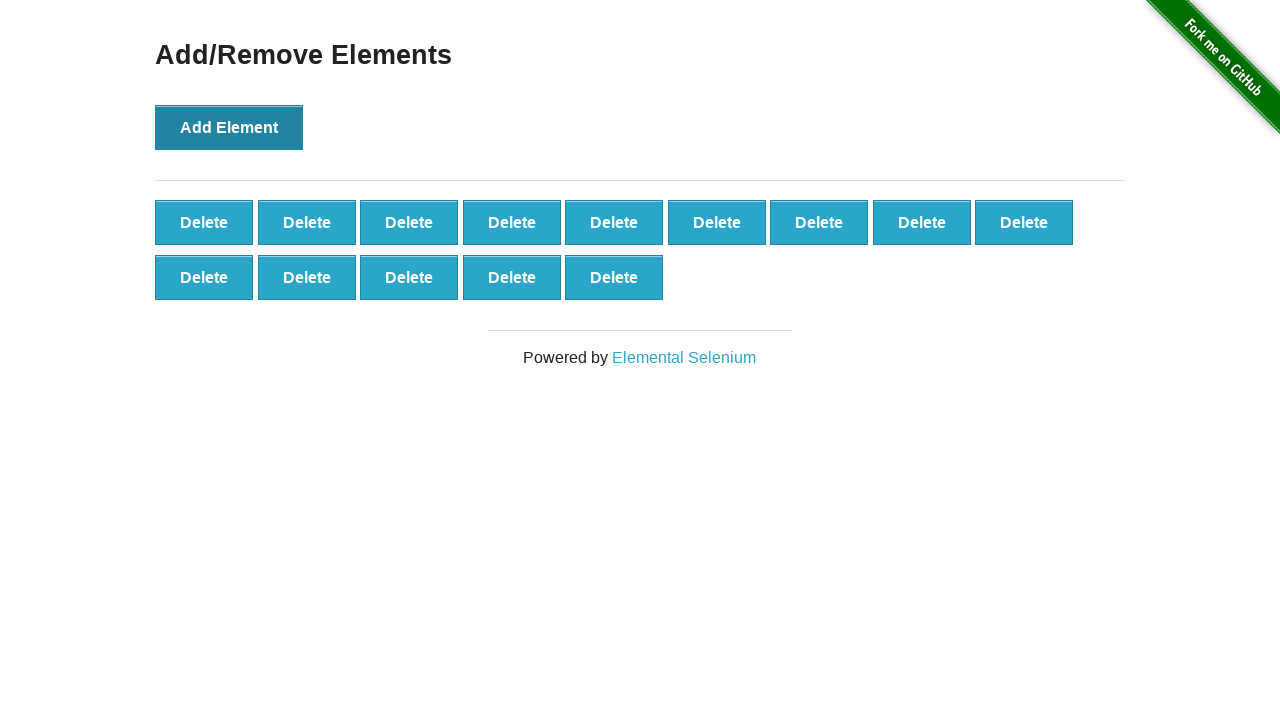

Clicked Add Element button (iteration 15/100) at (229, 127) on button[onclick='addElement()']
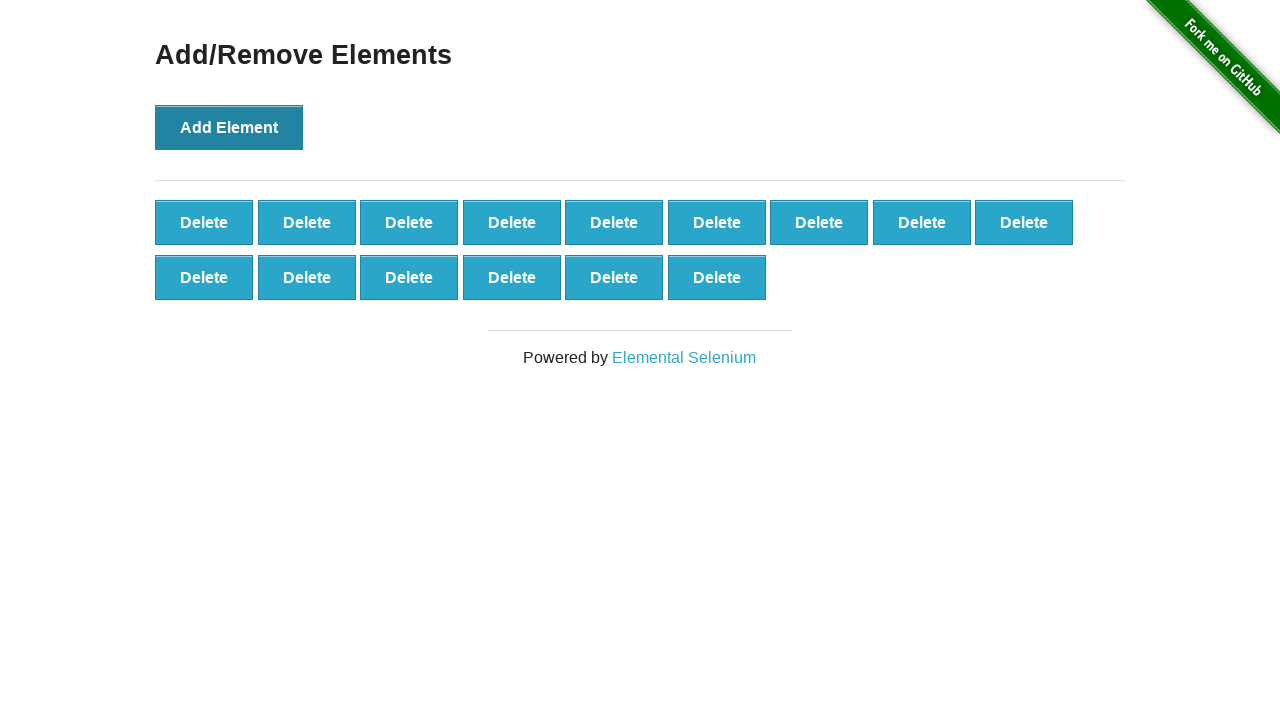

Clicked Add Element button (iteration 16/100) at (229, 127) on button[onclick='addElement()']
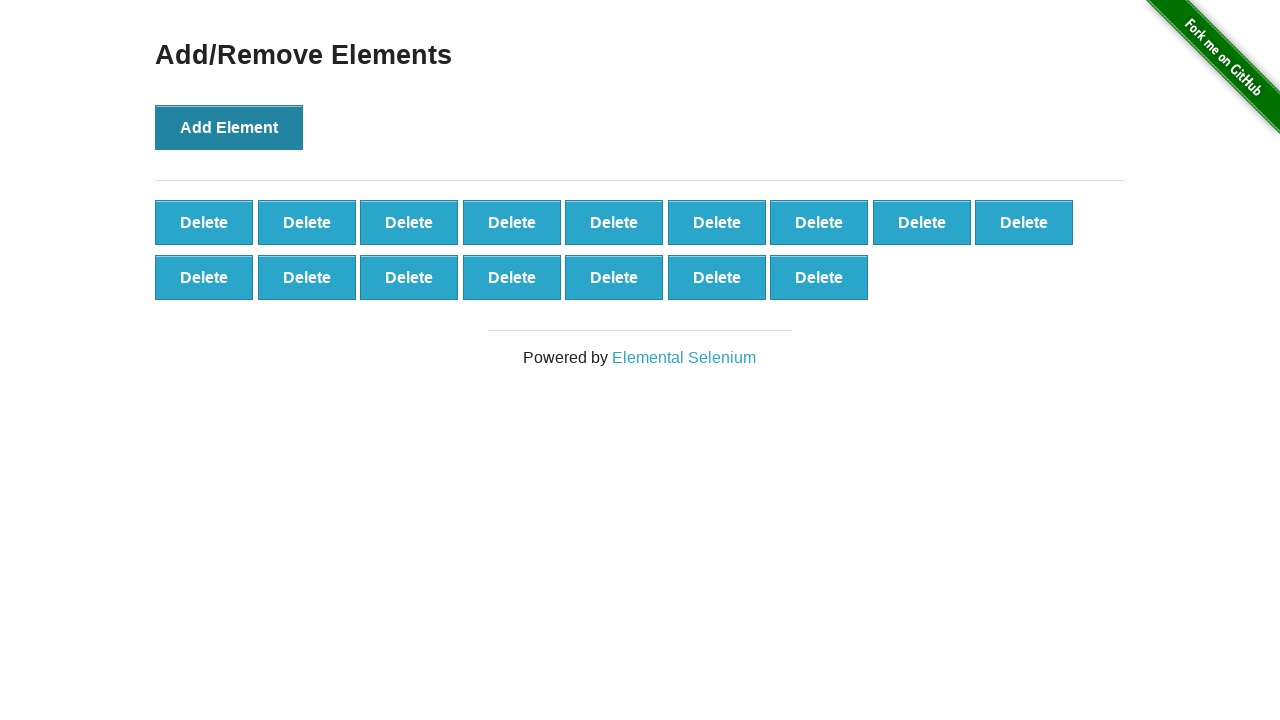

Clicked Add Element button (iteration 17/100) at (229, 127) on button[onclick='addElement()']
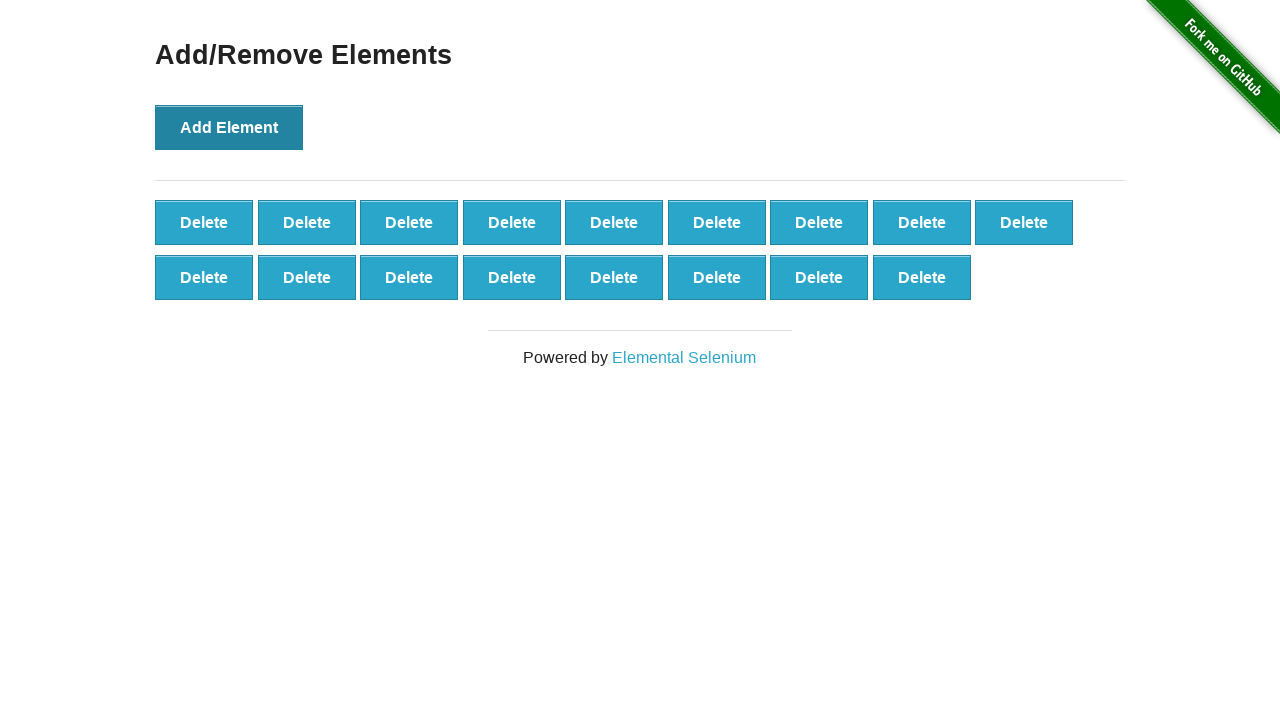

Clicked Add Element button (iteration 18/100) at (229, 127) on button[onclick='addElement()']
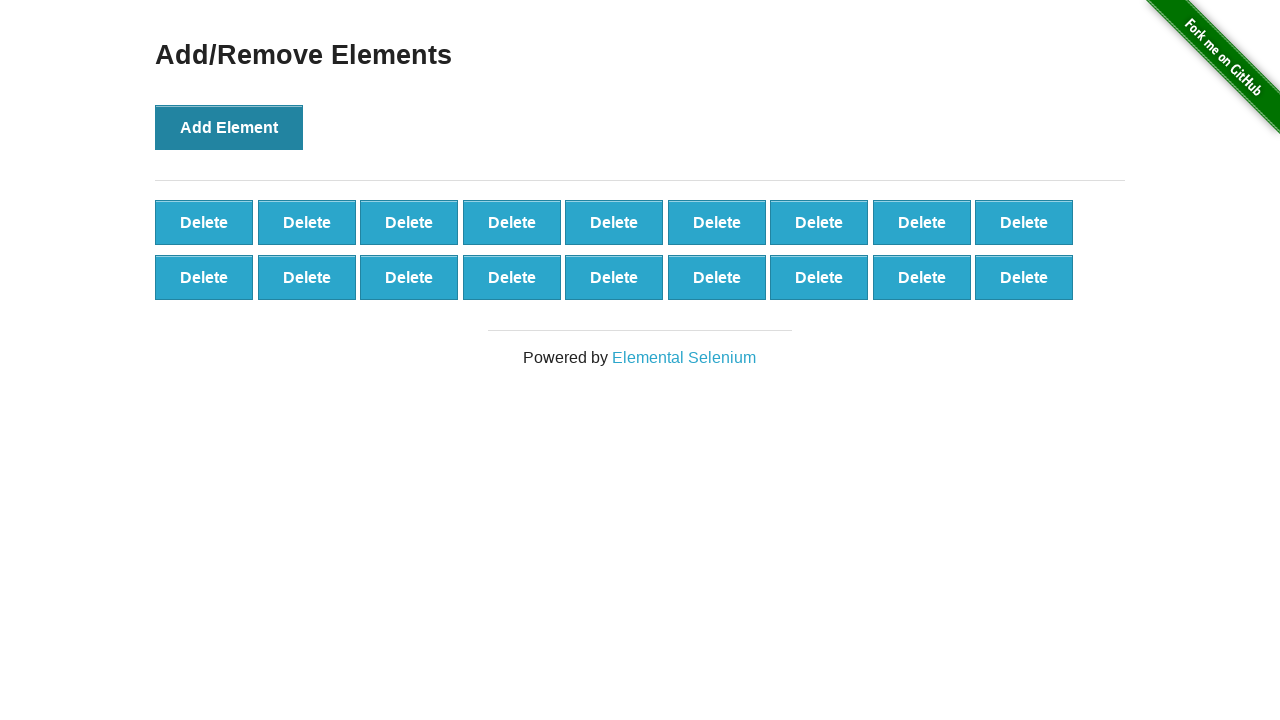

Clicked Add Element button (iteration 19/100) at (229, 127) on button[onclick='addElement()']
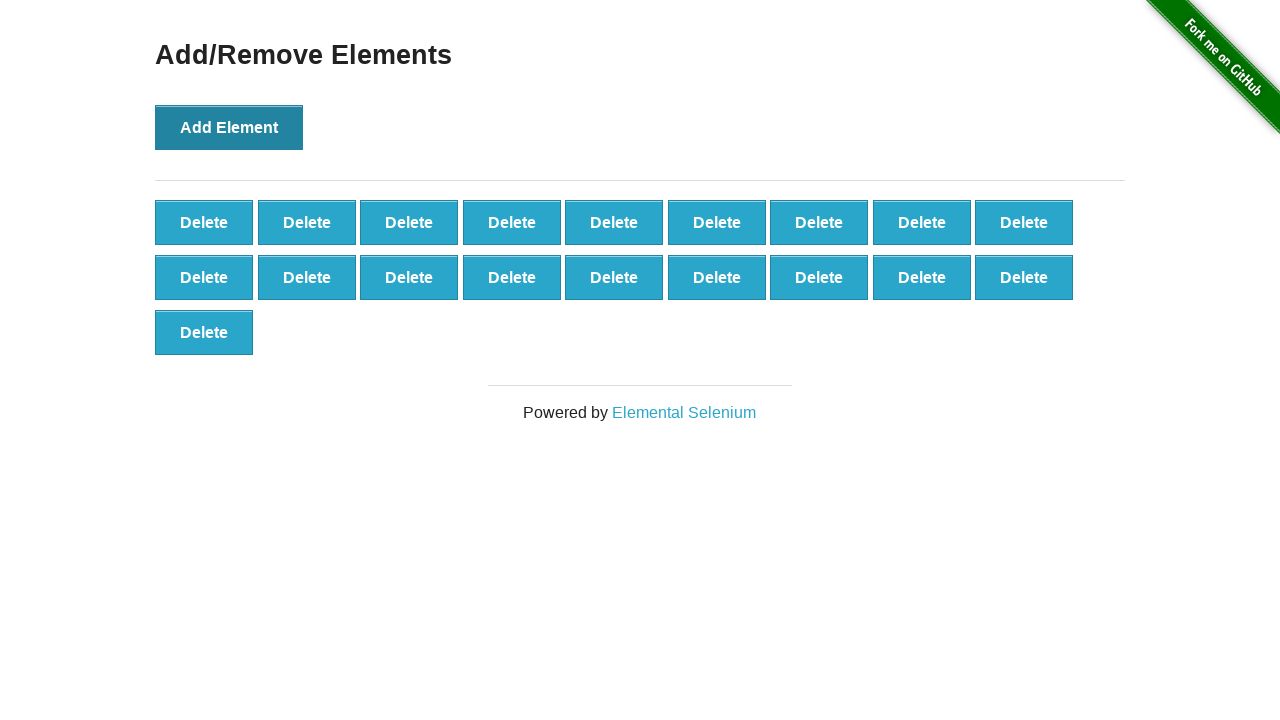

Clicked Add Element button (iteration 20/100) at (229, 127) on button[onclick='addElement()']
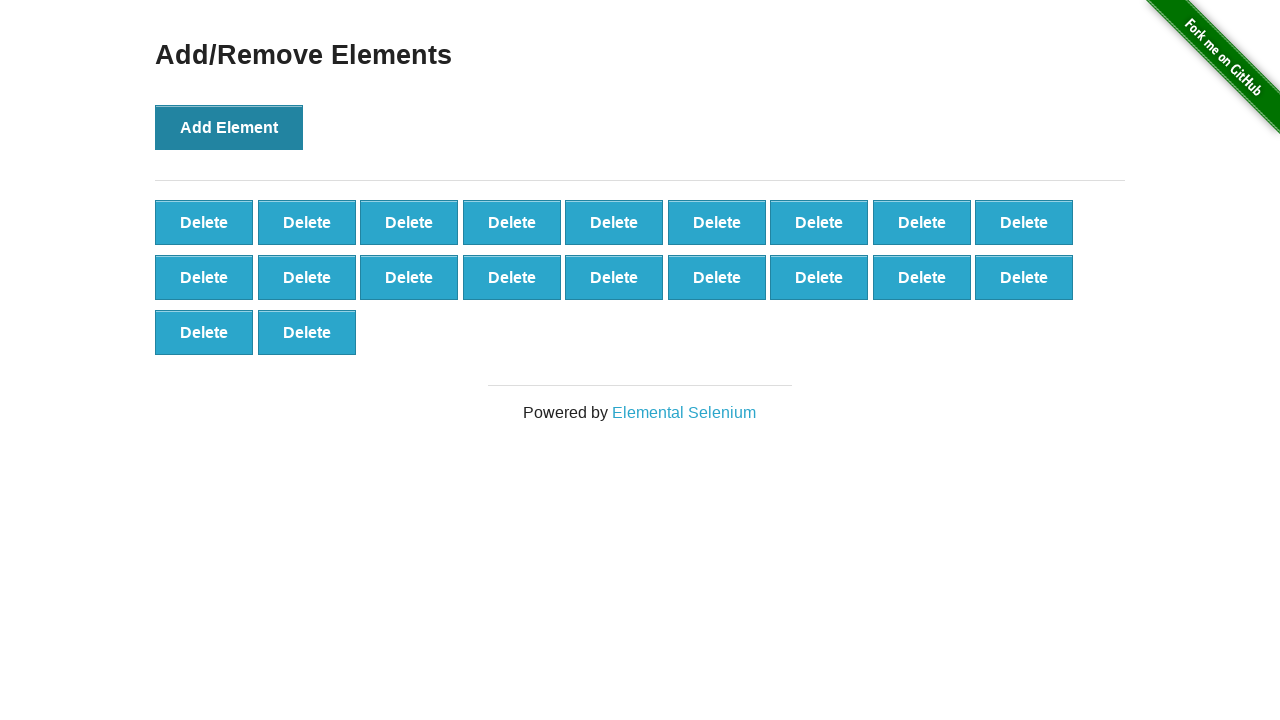

Clicked Add Element button (iteration 21/100) at (229, 127) on button[onclick='addElement()']
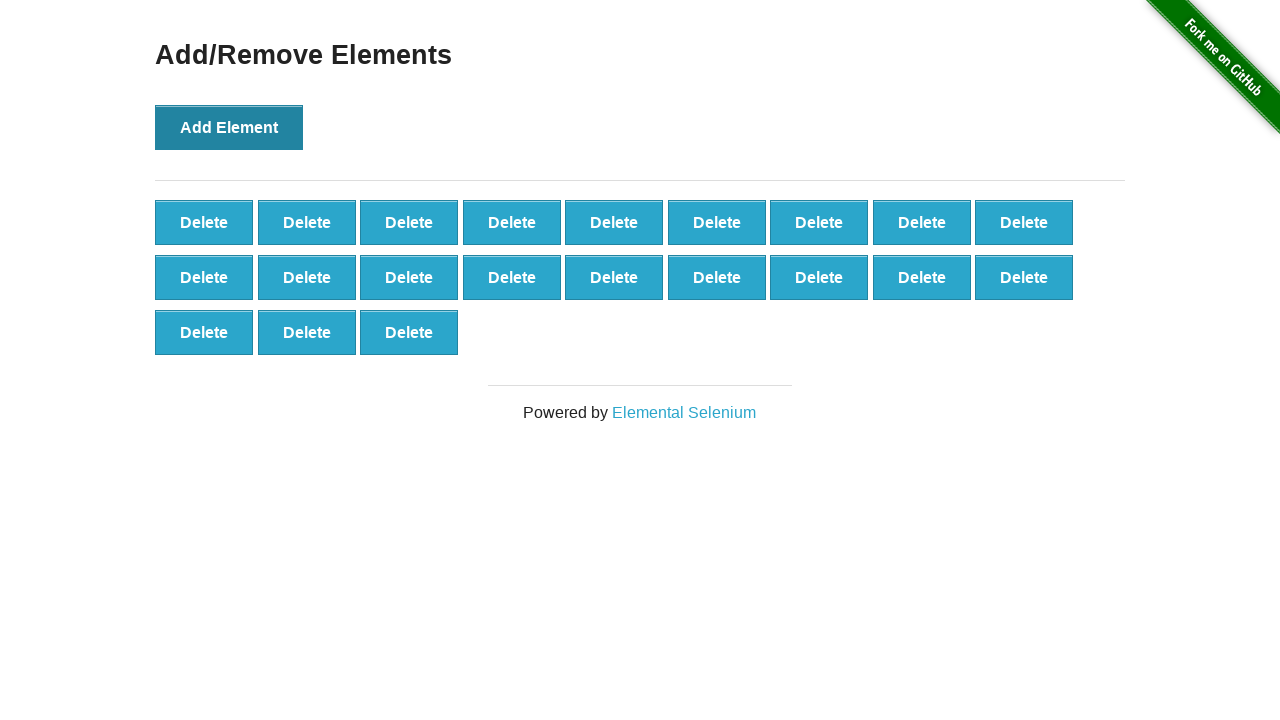

Clicked Add Element button (iteration 22/100) at (229, 127) on button[onclick='addElement()']
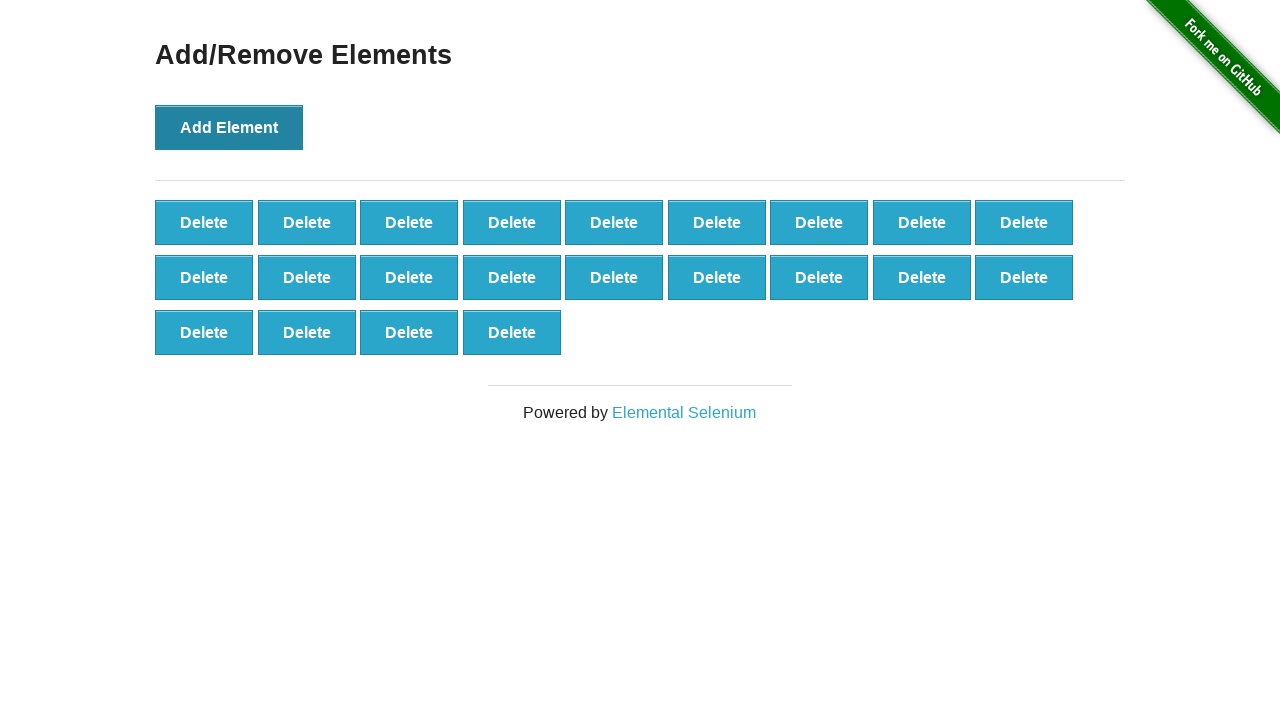

Clicked Add Element button (iteration 23/100) at (229, 127) on button[onclick='addElement()']
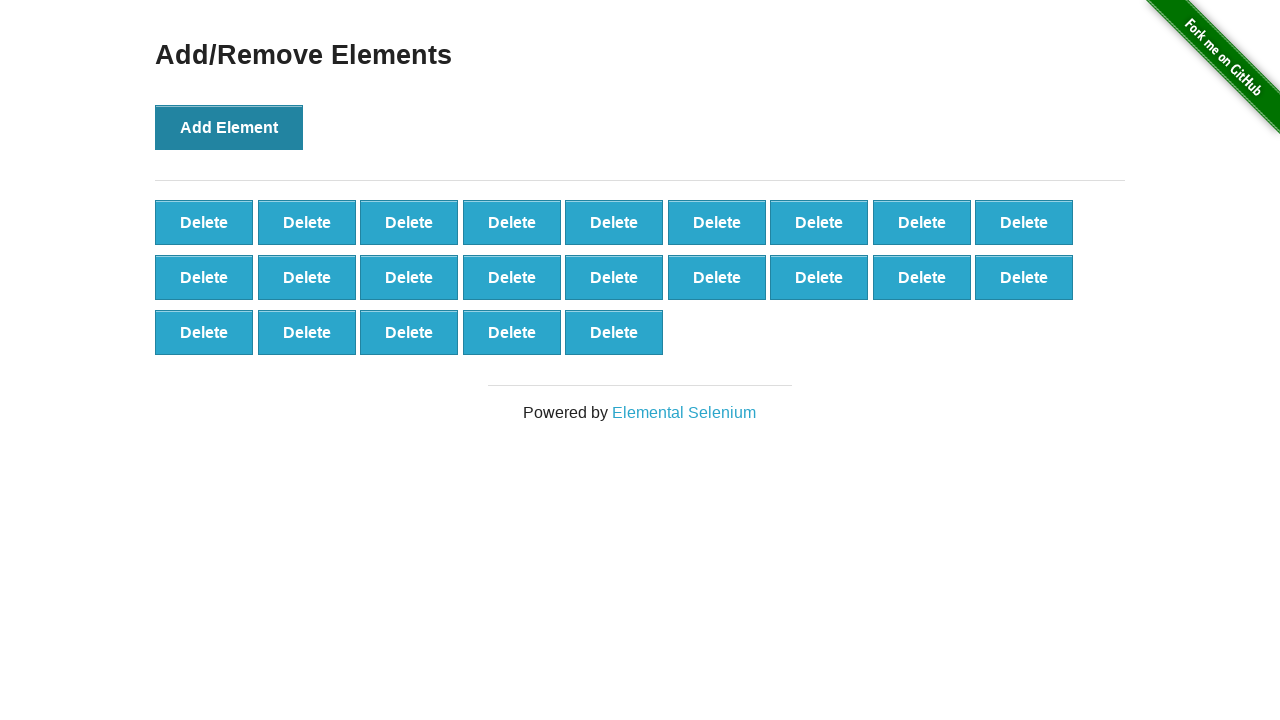

Clicked Add Element button (iteration 24/100) at (229, 127) on button[onclick='addElement()']
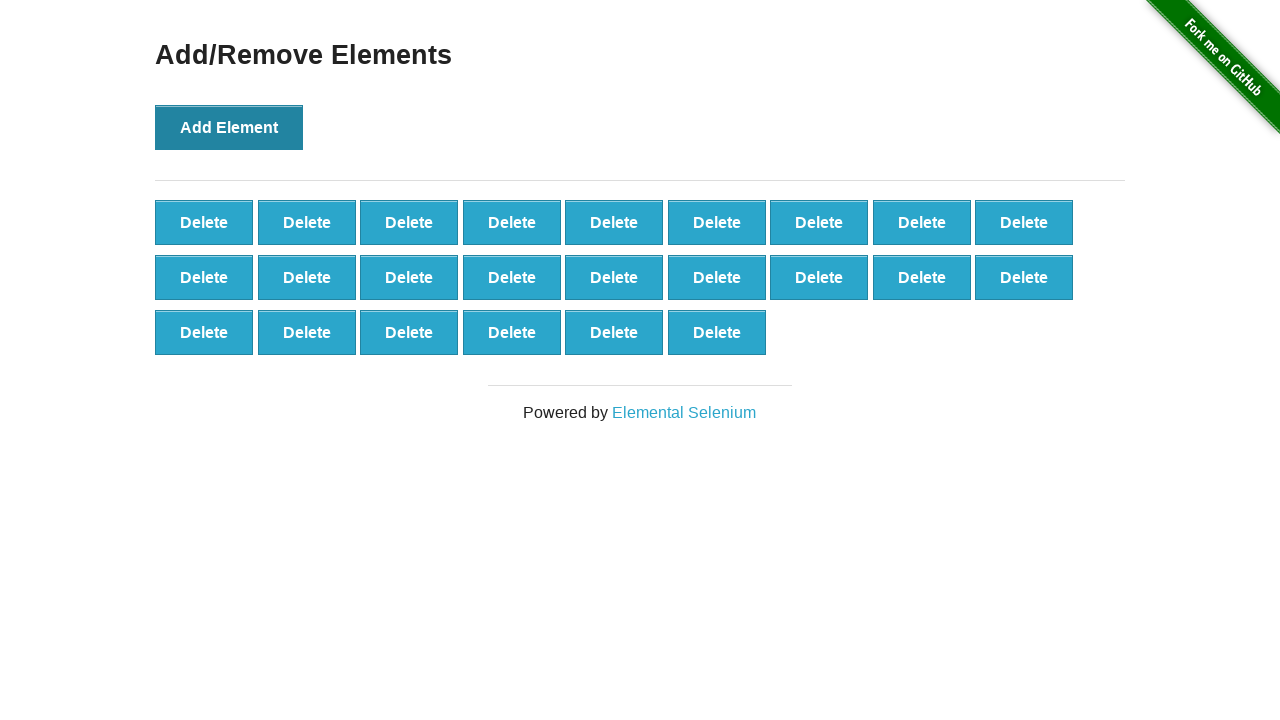

Clicked Add Element button (iteration 25/100) at (229, 127) on button[onclick='addElement()']
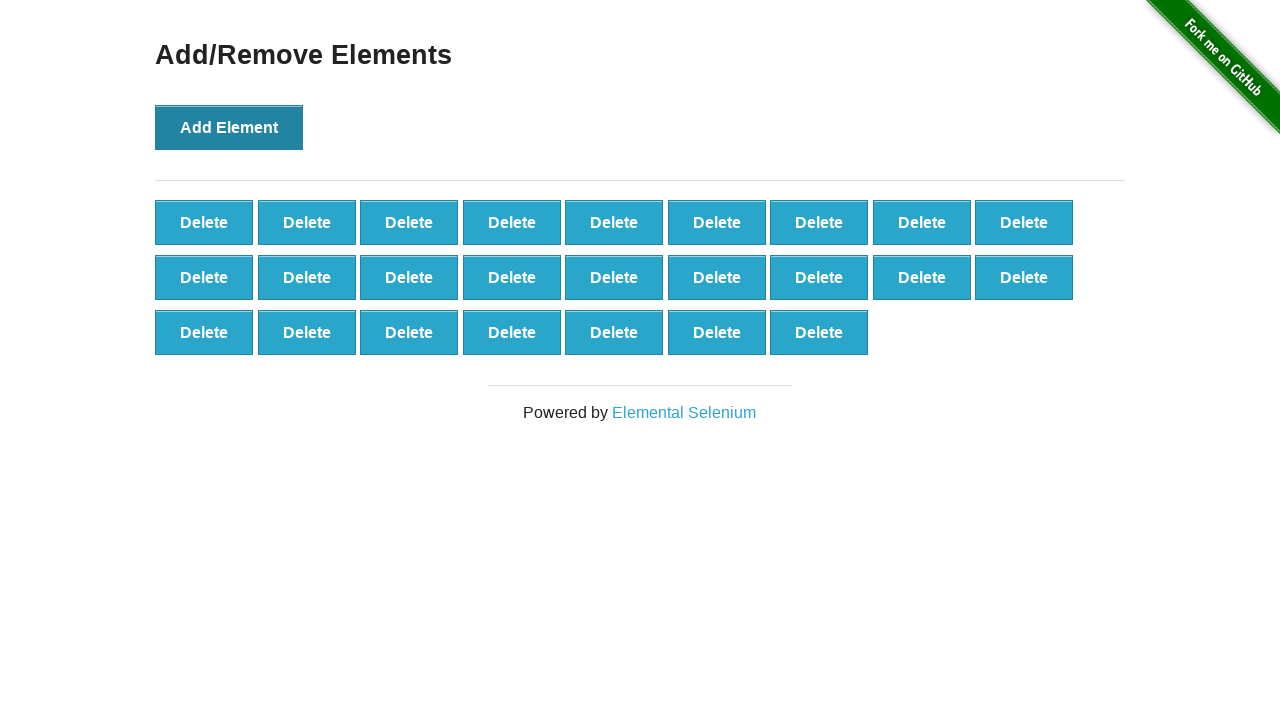

Clicked Add Element button (iteration 26/100) at (229, 127) on button[onclick='addElement()']
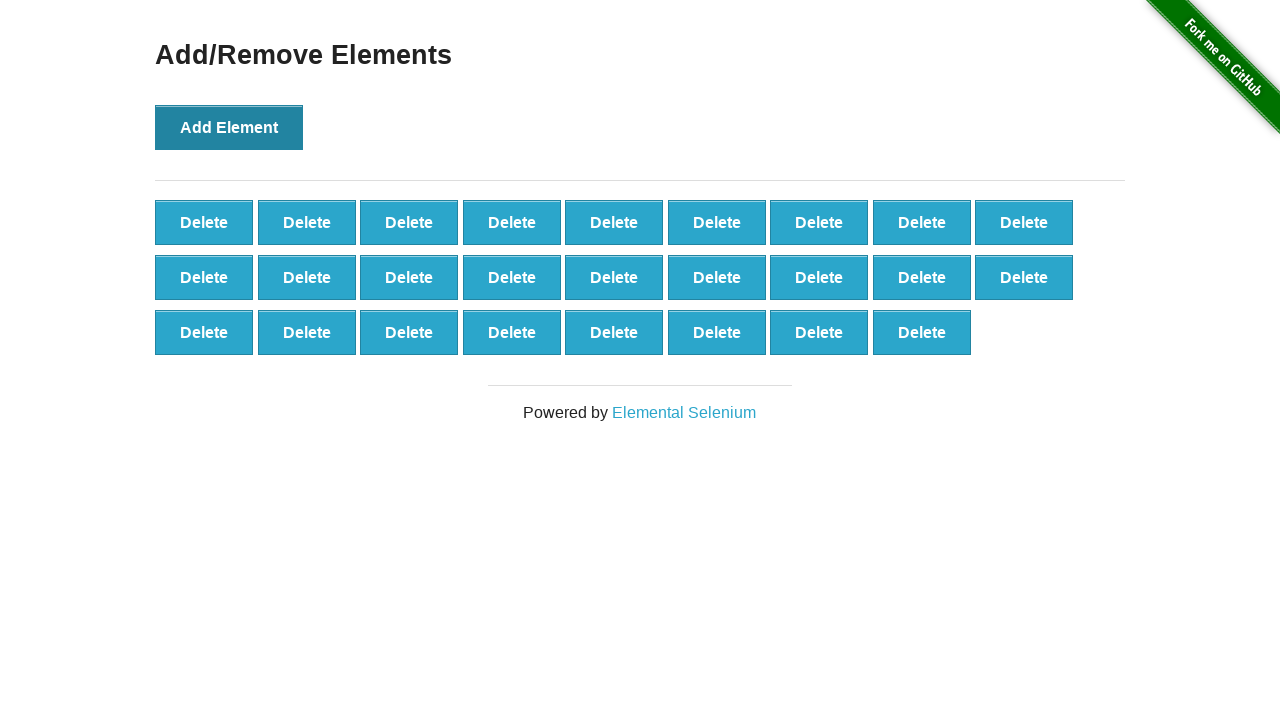

Clicked Add Element button (iteration 27/100) at (229, 127) on button[onclick='addElement()']
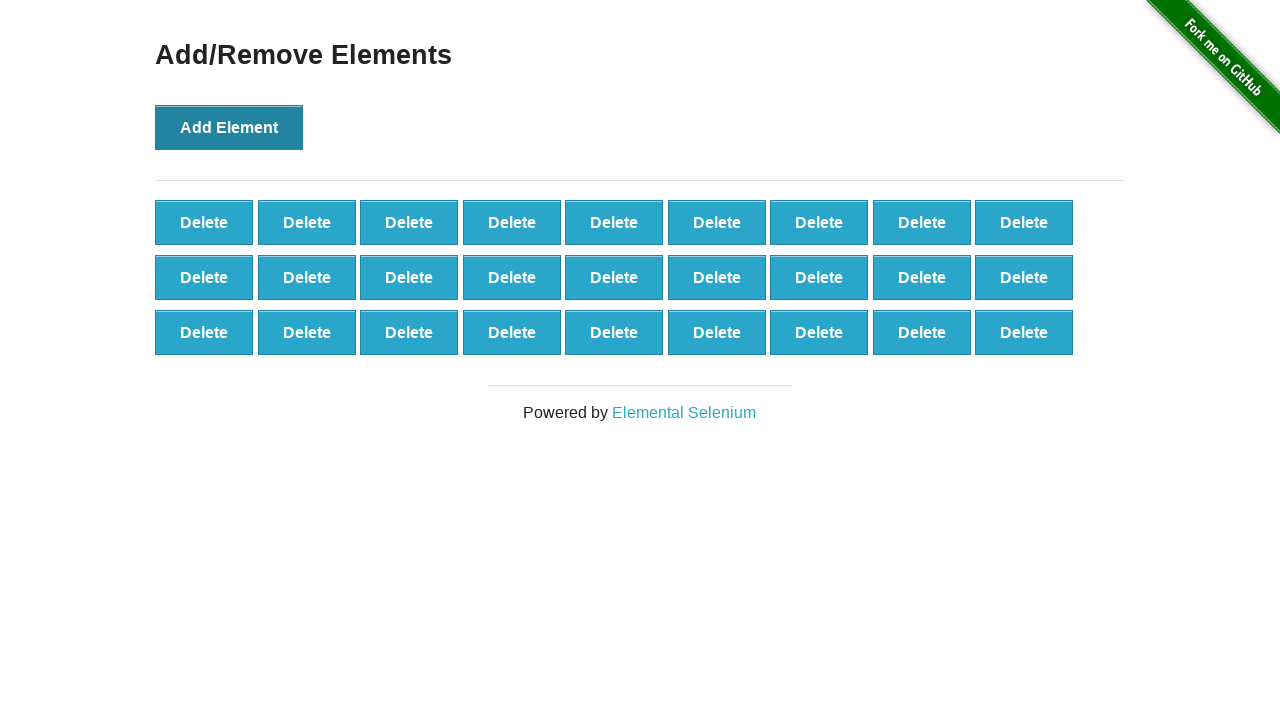

Clicked Add Element button (iteration 28/100) at (229, 127) on button[onclick='addElement()']
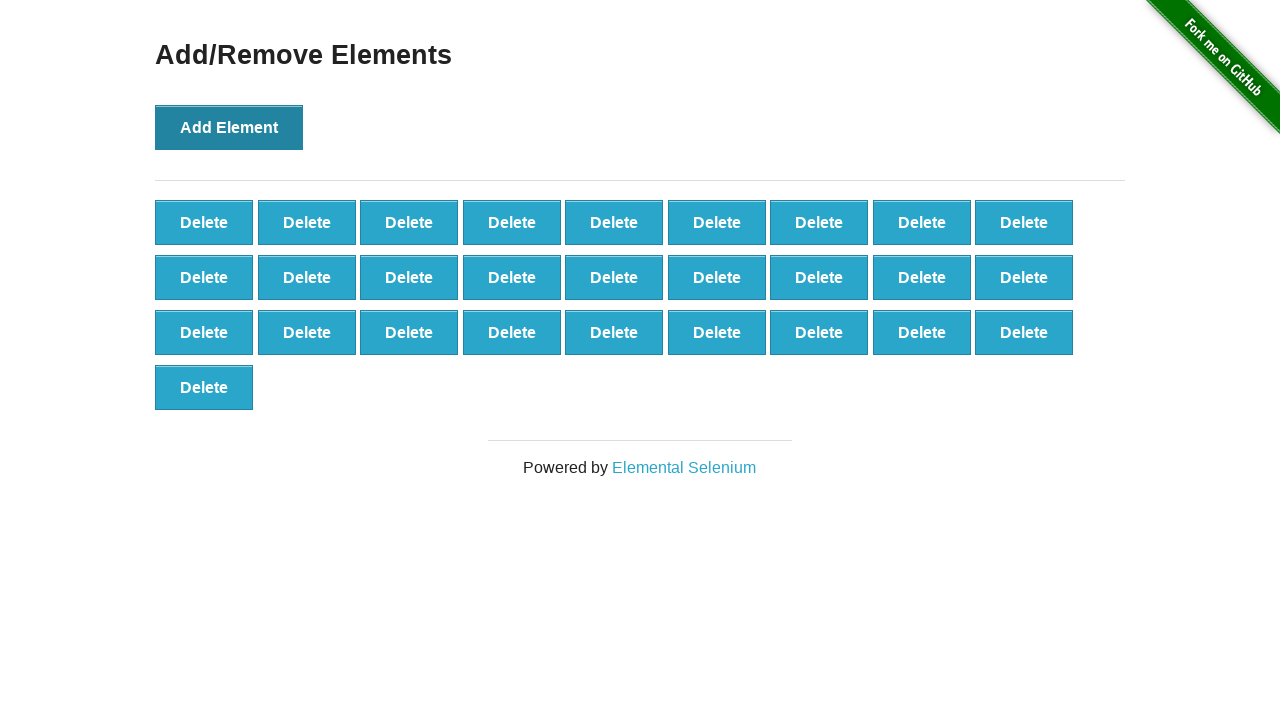

Clicked Add Element button (iteration 29/100) at (229, 127) on button[onclick='addElement()']
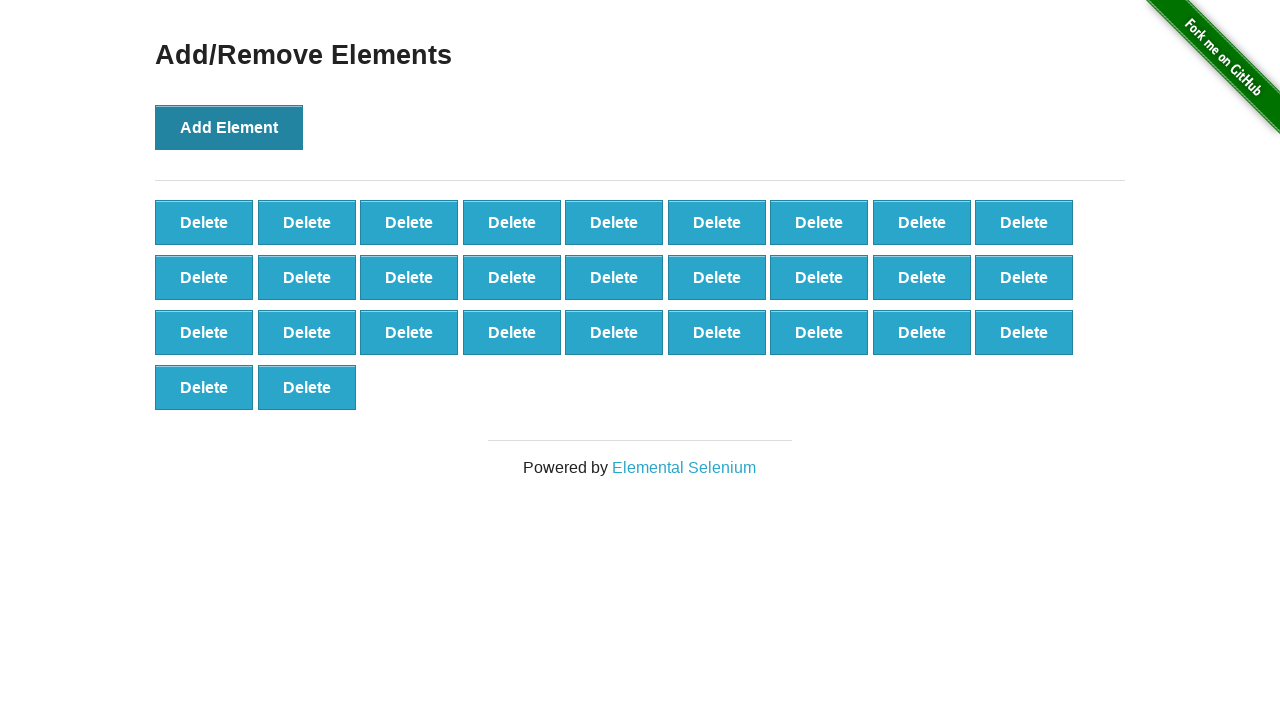

Clicked Add Element button (iteration 30/100) at (229, 127) on button[onclick='addElement()']
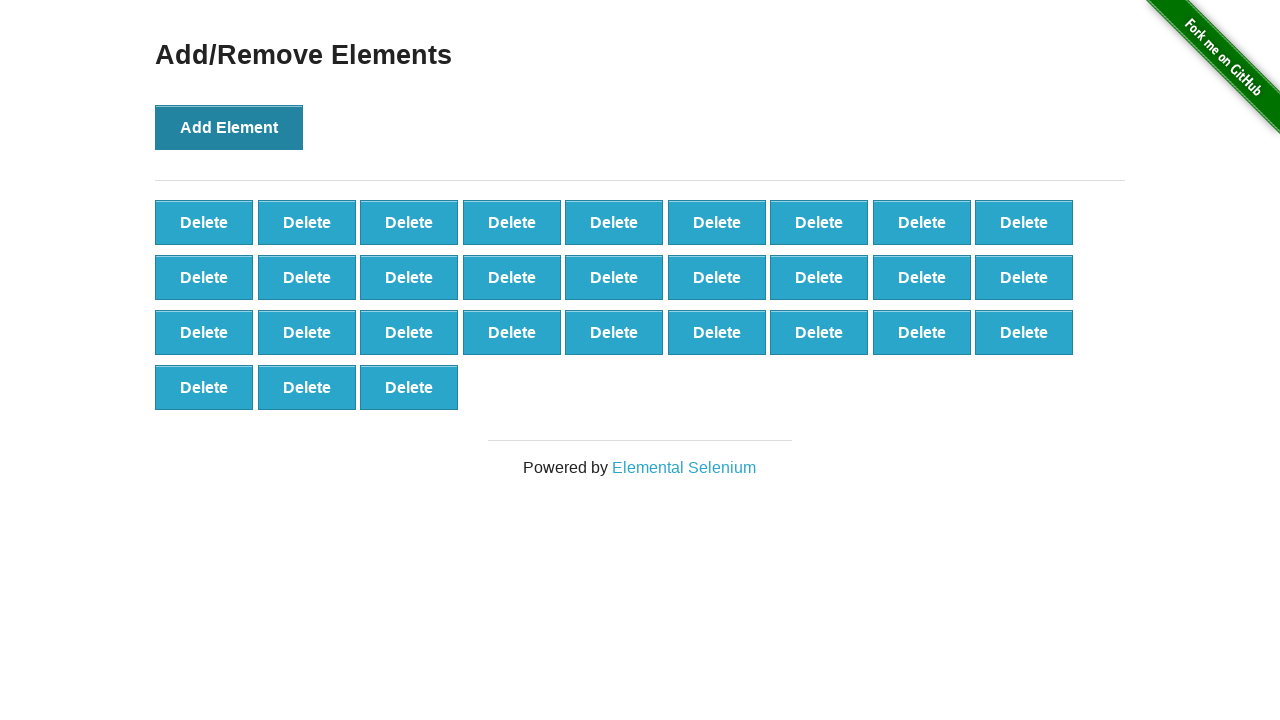

Clicked Add Element button (iteration 31/100) at (229, 127) on button[onclick='addElement()']
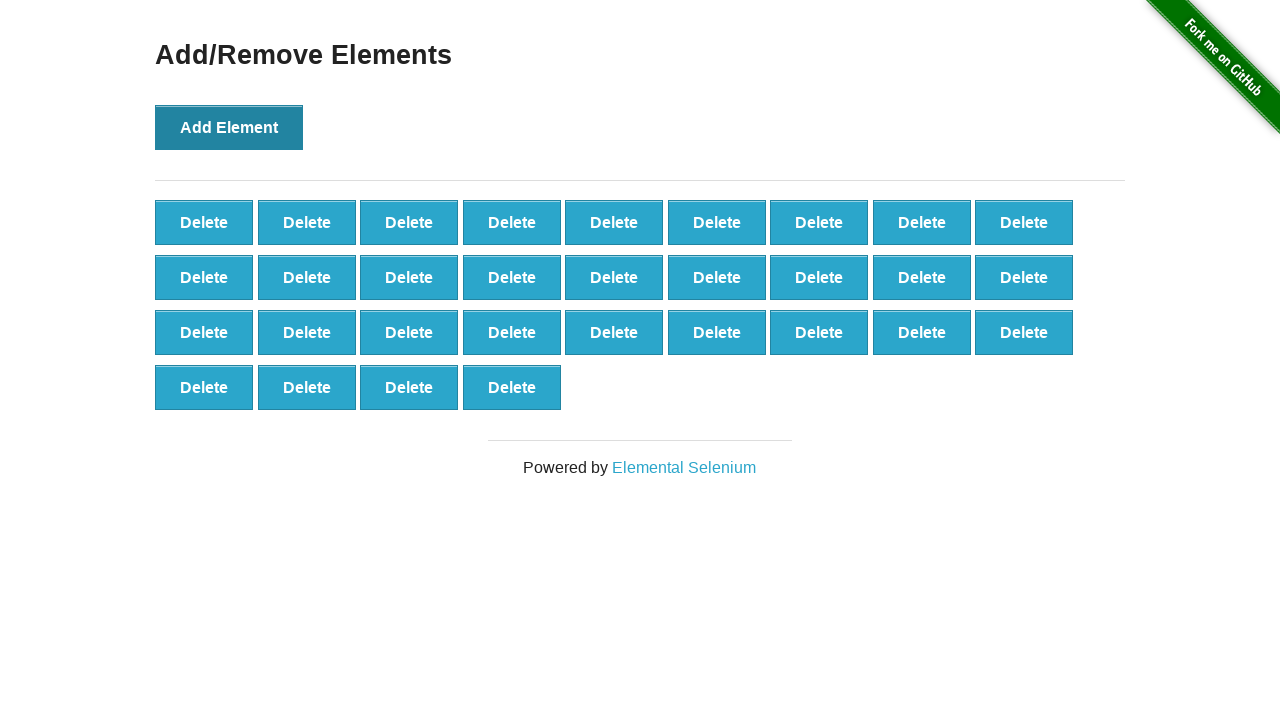

Clicked Add Element button (iteration 32/100) at (229, 127) on button[onclick='addElement()']
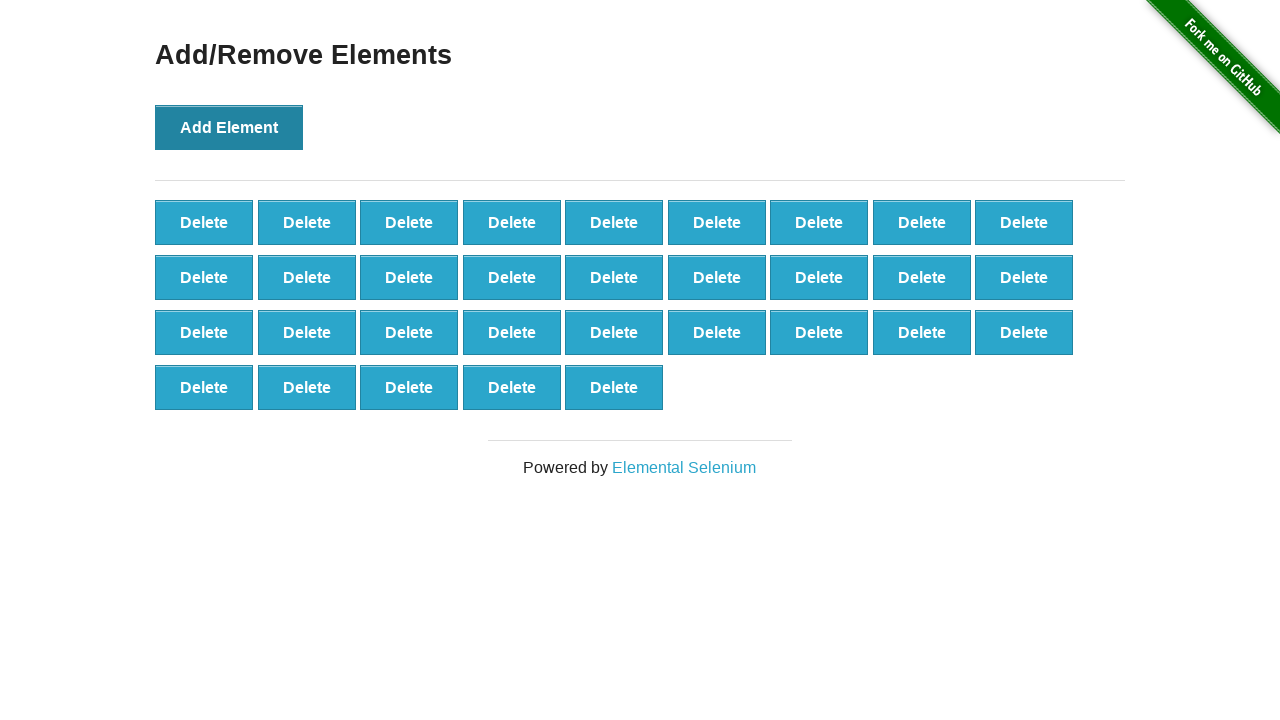

Clicked Add Element button (iteration 33/100) at (229, 127) on button[onclick='addElement()']
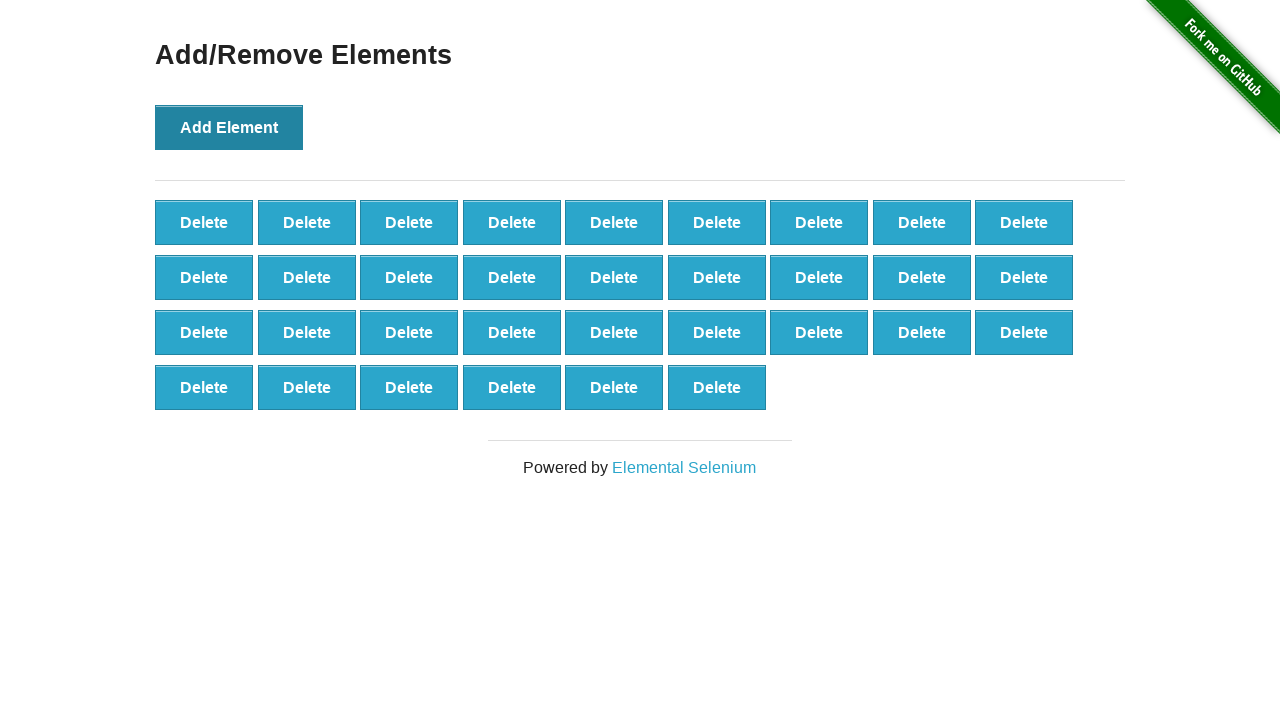

Clicked Add Element button (iteration 34/100) at (229, 127) on button[onclick='addElement()']
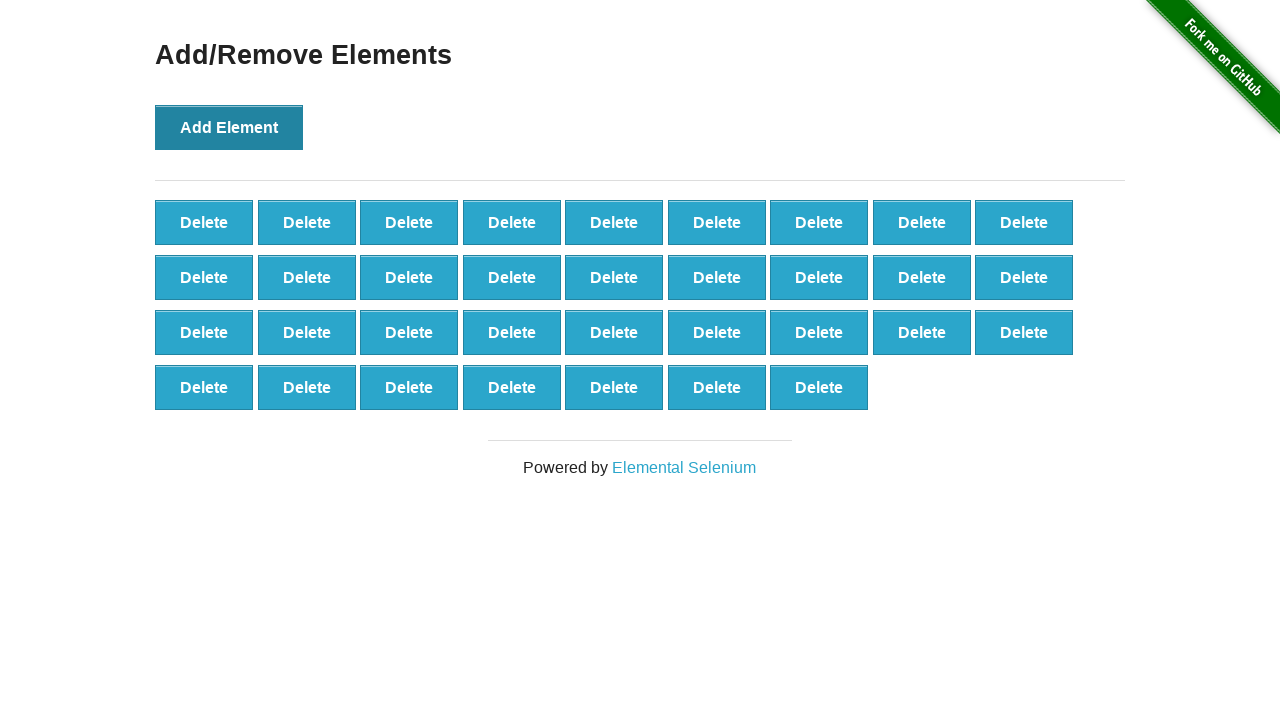

Clicked Add Element button (iteration 35/100) at (229, 127) on button[onclick='addElement()']
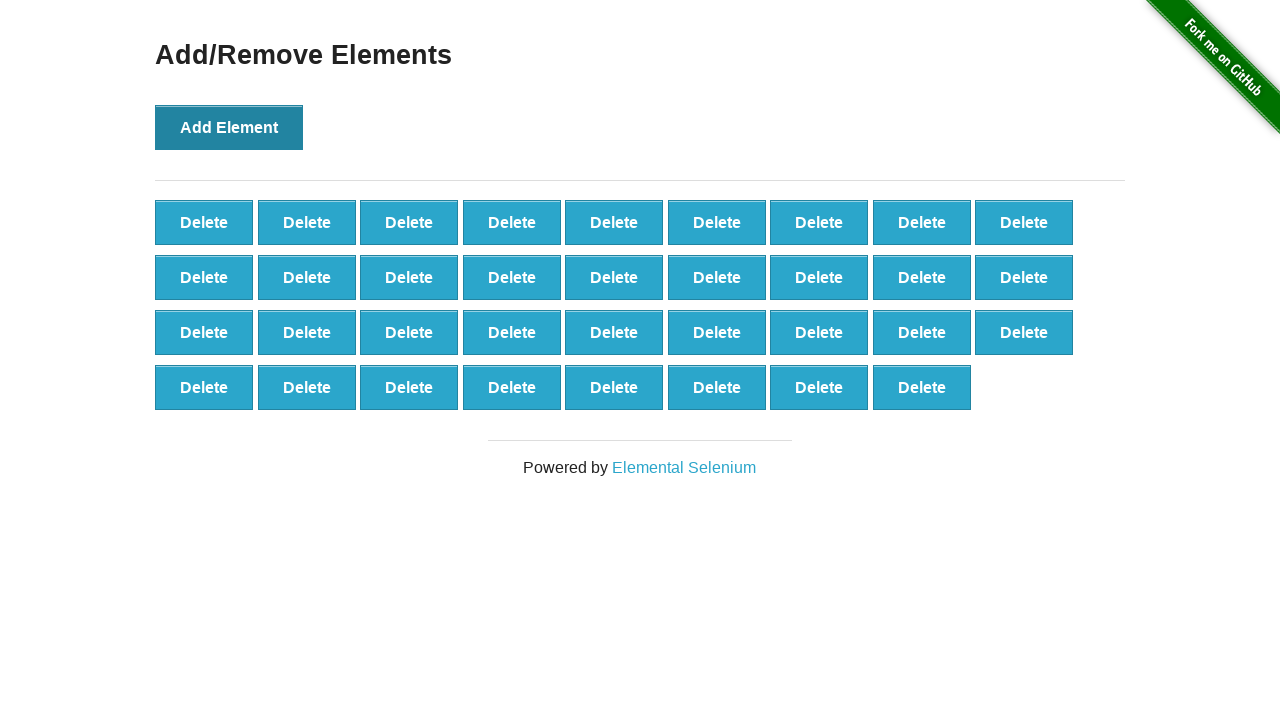

Clicked Add Element button (iteration 36/100) at (229, 127) on button[onclick='addElement()']
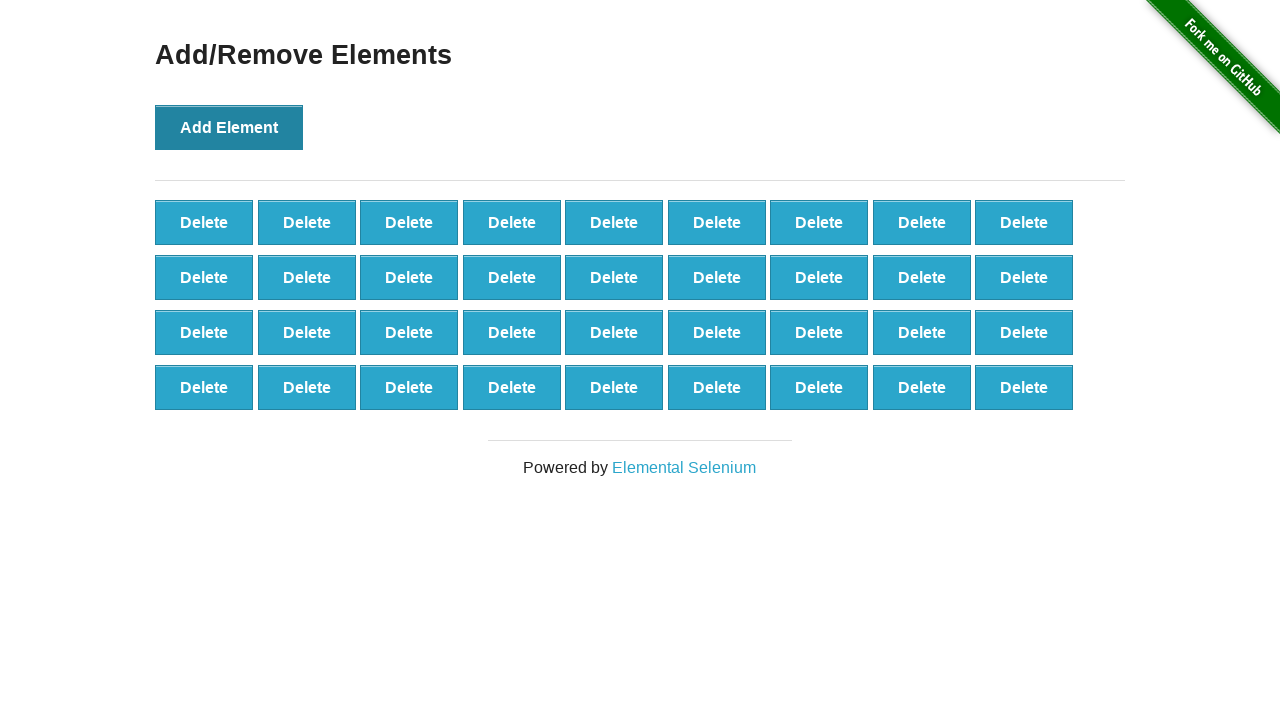

Clicked Add Element button (iteration 37/100) at (229, 127) on button[onclick='addElement()']
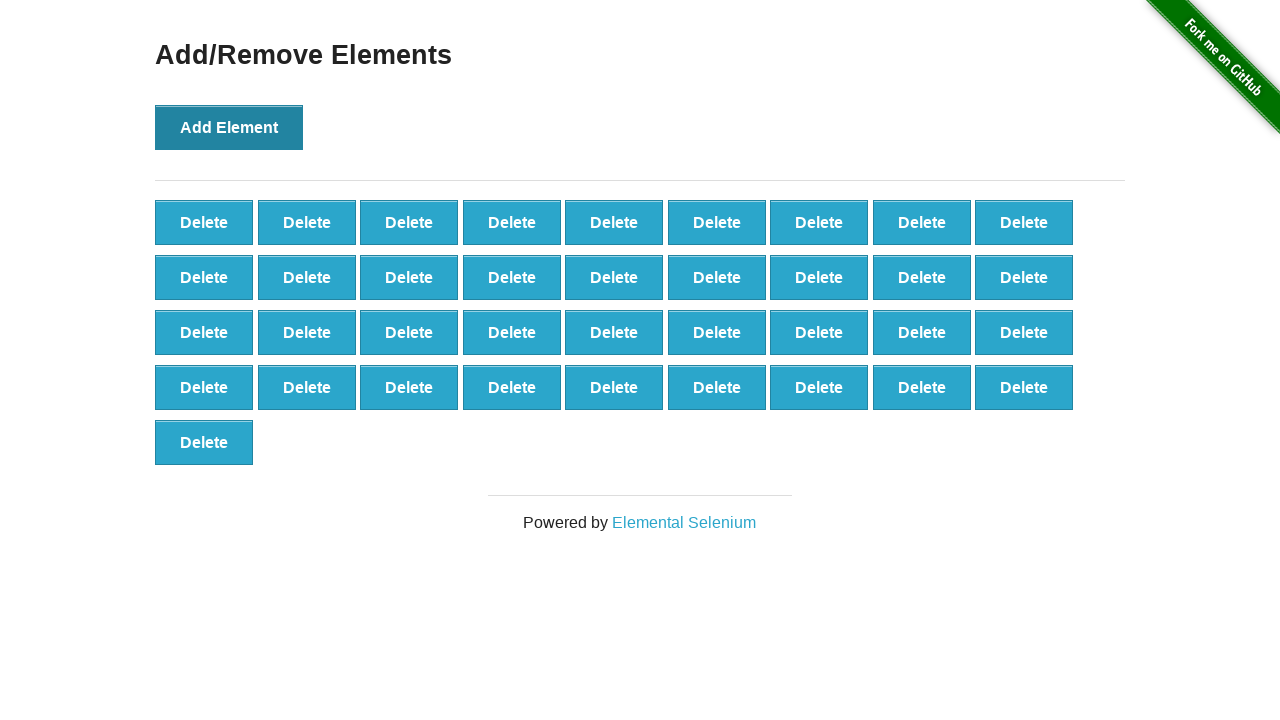

Clicked Add Element button (iteration 38/100) at (229, 127) on button[onclick='addElement()']
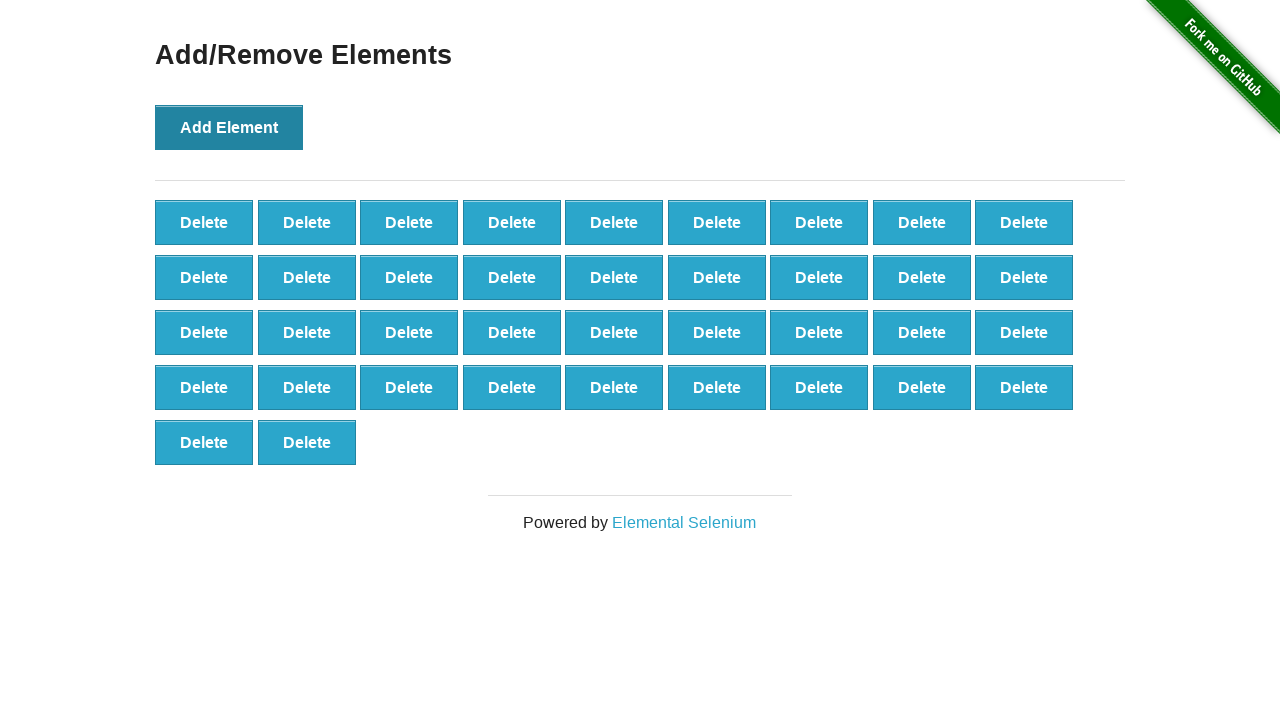

Clicked Add Element button (iteration 39/100) at (229, 127) on button[onclick='addElement()']
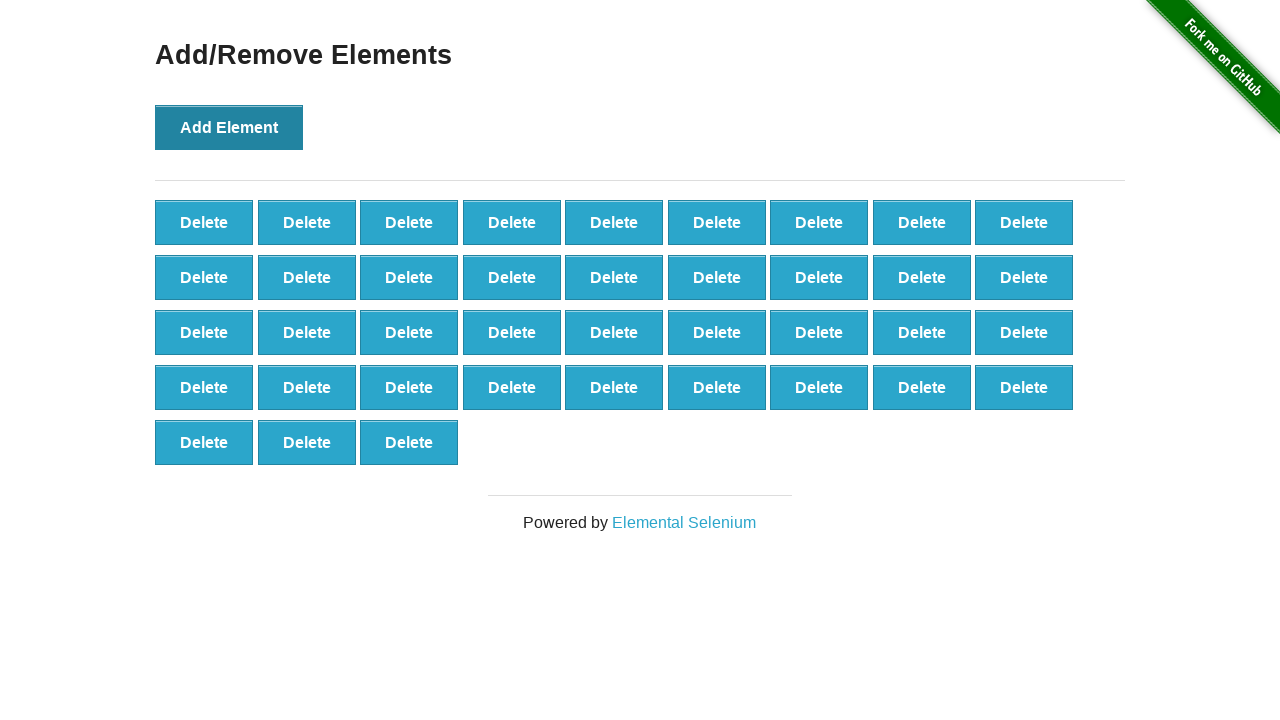

Clicked Add Element button (iteration 40/100) at (229, 127) on button[onclick='addElement()']
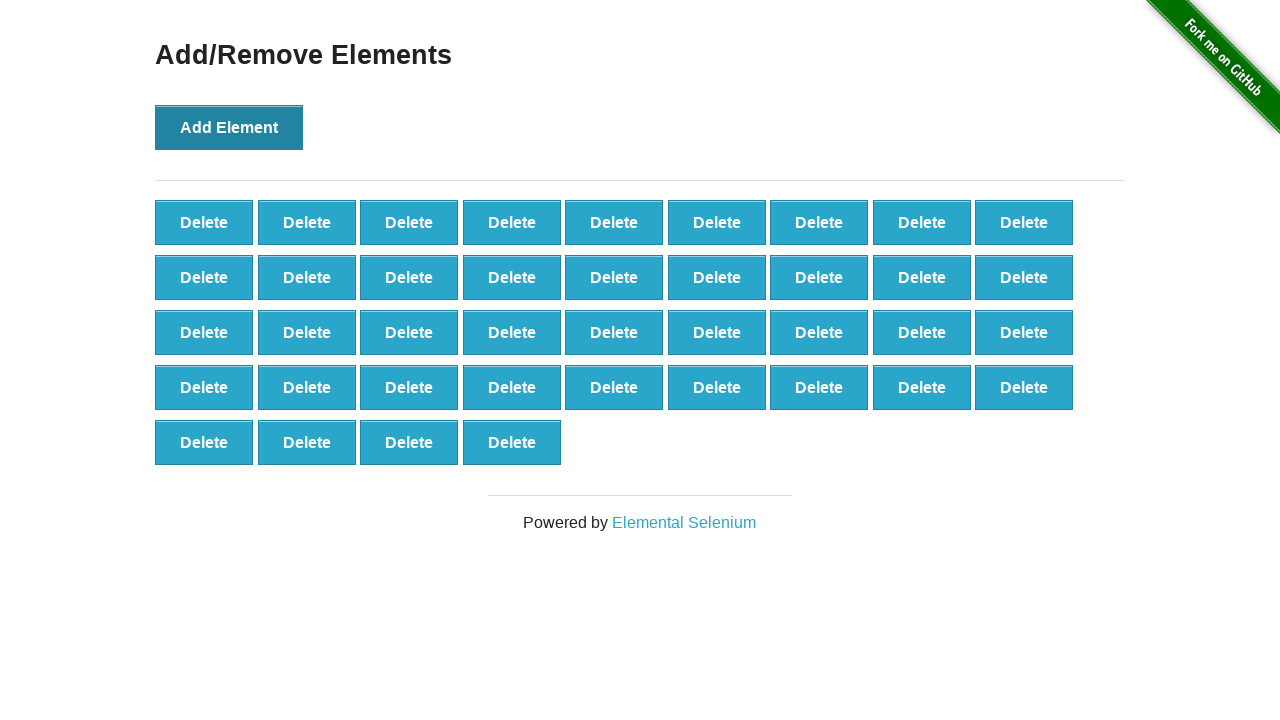

Clicked Add Element button (iteration 41/100) at (229, 127) on button[onclick='addElement()']
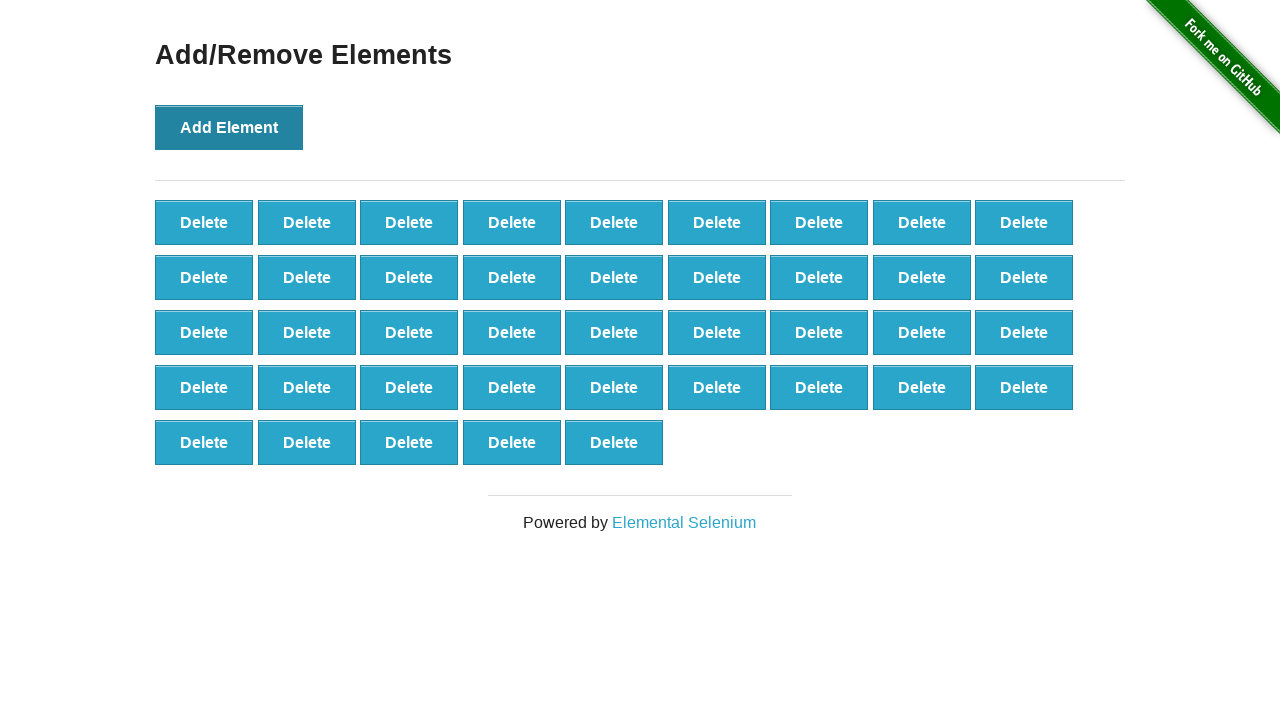

Clicked Add Element button (iteration 42/100) at (229, 127) on button[onclick='addElement()']
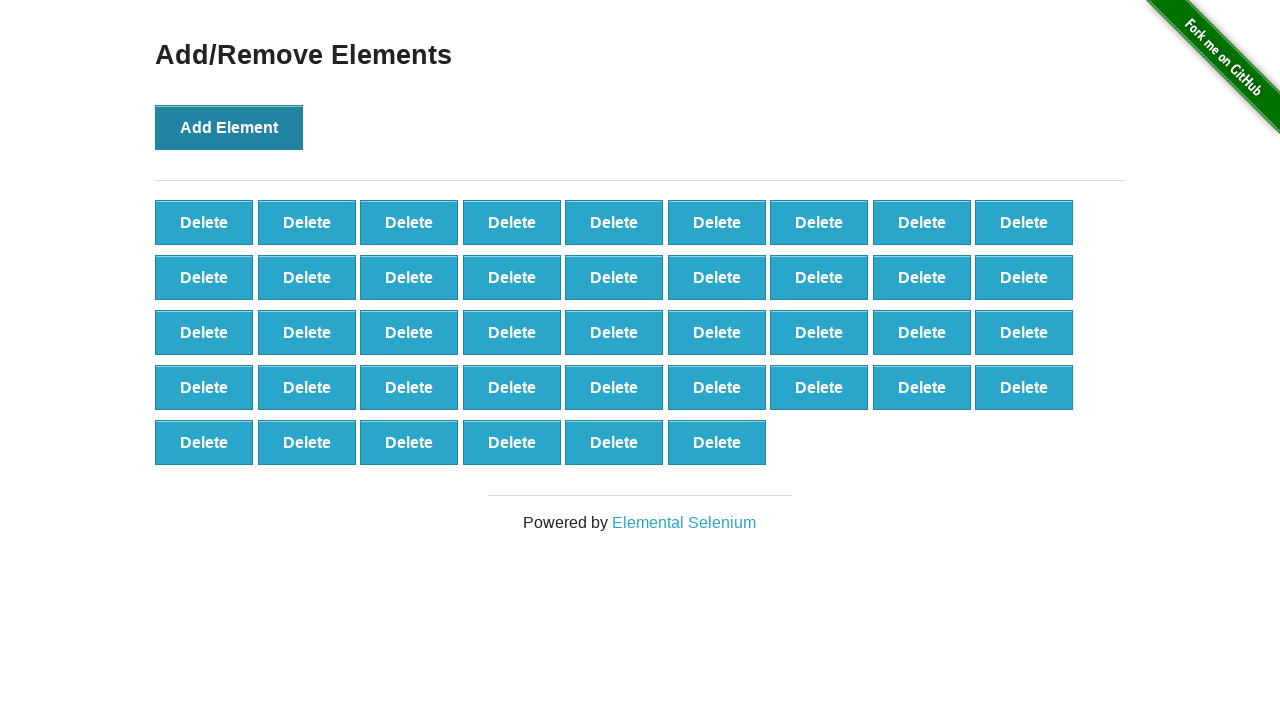

Clicked Add Element button (iteration 43/100) at (229, 127) on button[onclick='addElement()']
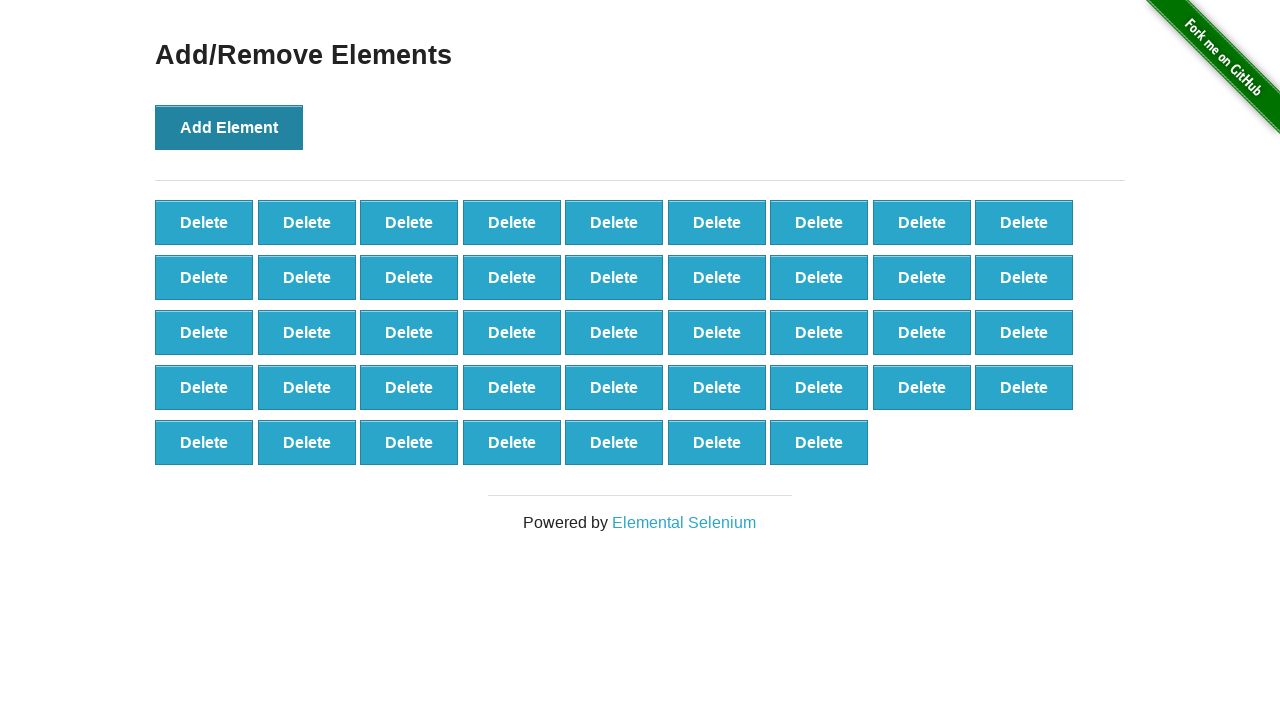

Clicked Add Element button (iteration 44/100) at (229, 127) on button[onclick='addElement()']
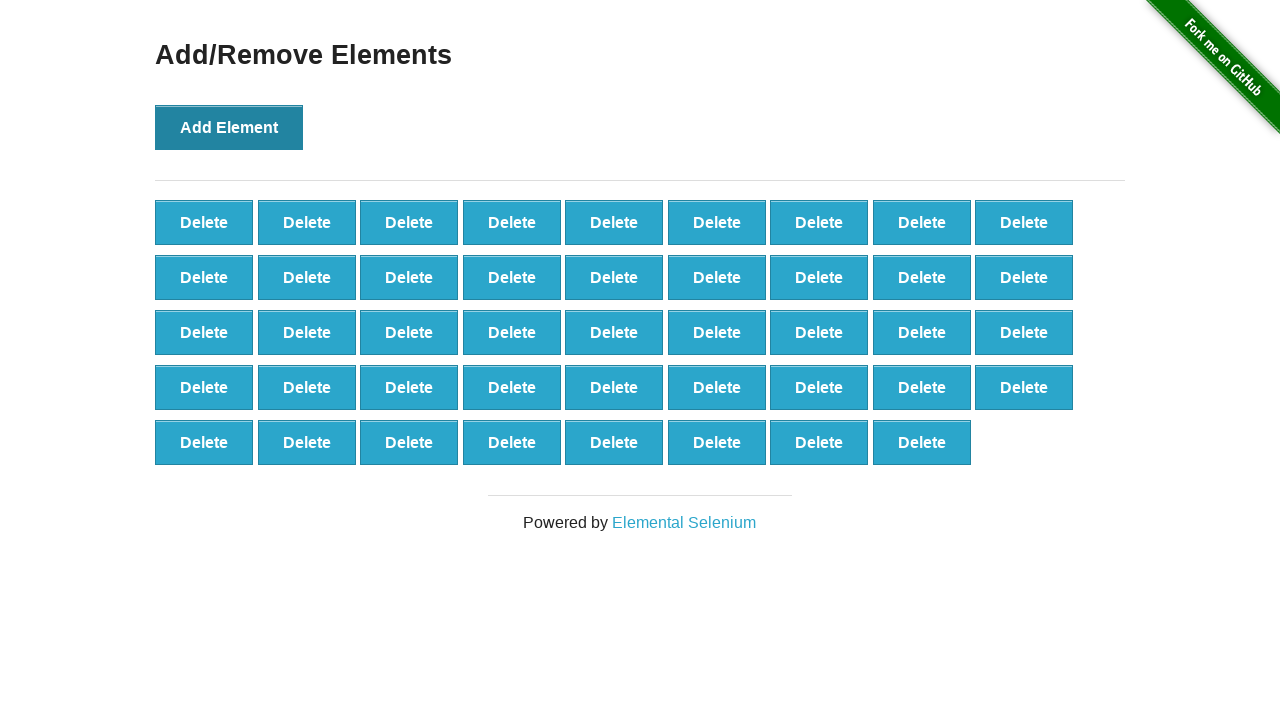

Clicked Add Element button (iteration 45/100) at (229, 127) on button[onclick='addElement()']
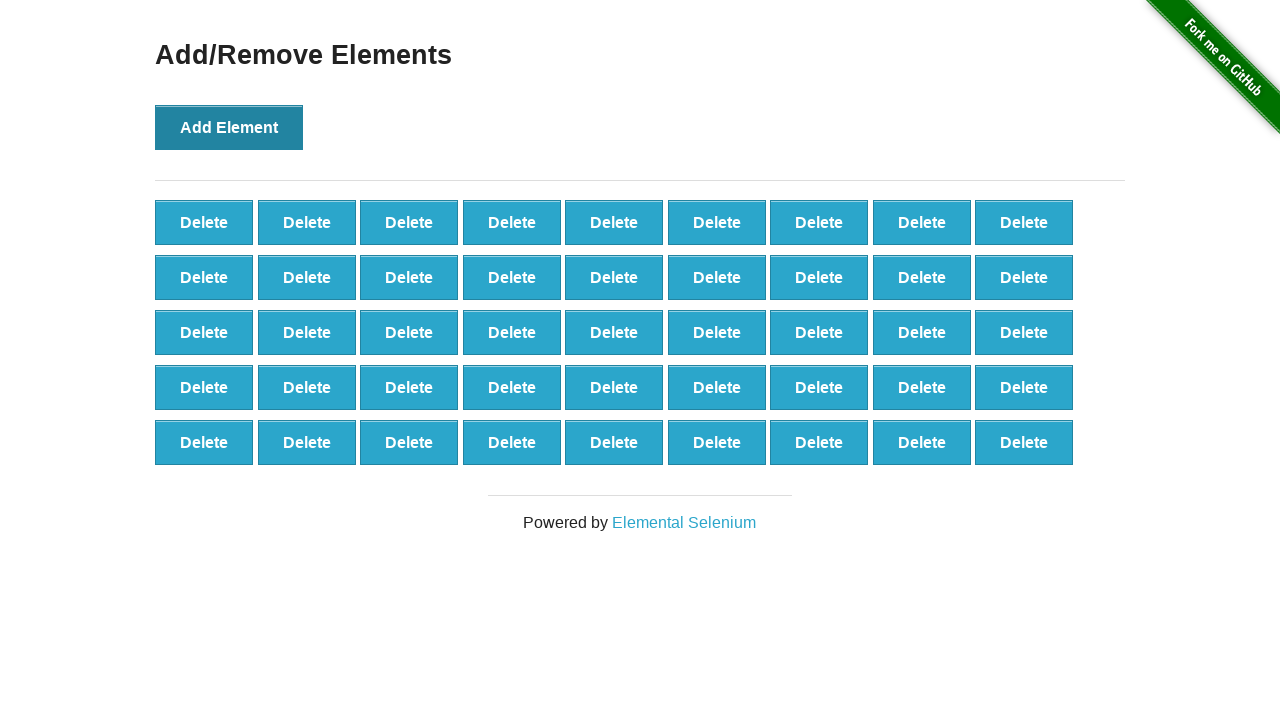

Clicked Add Element button (iteration 46/100) at (229, 127) on button[onclick='addElement()']
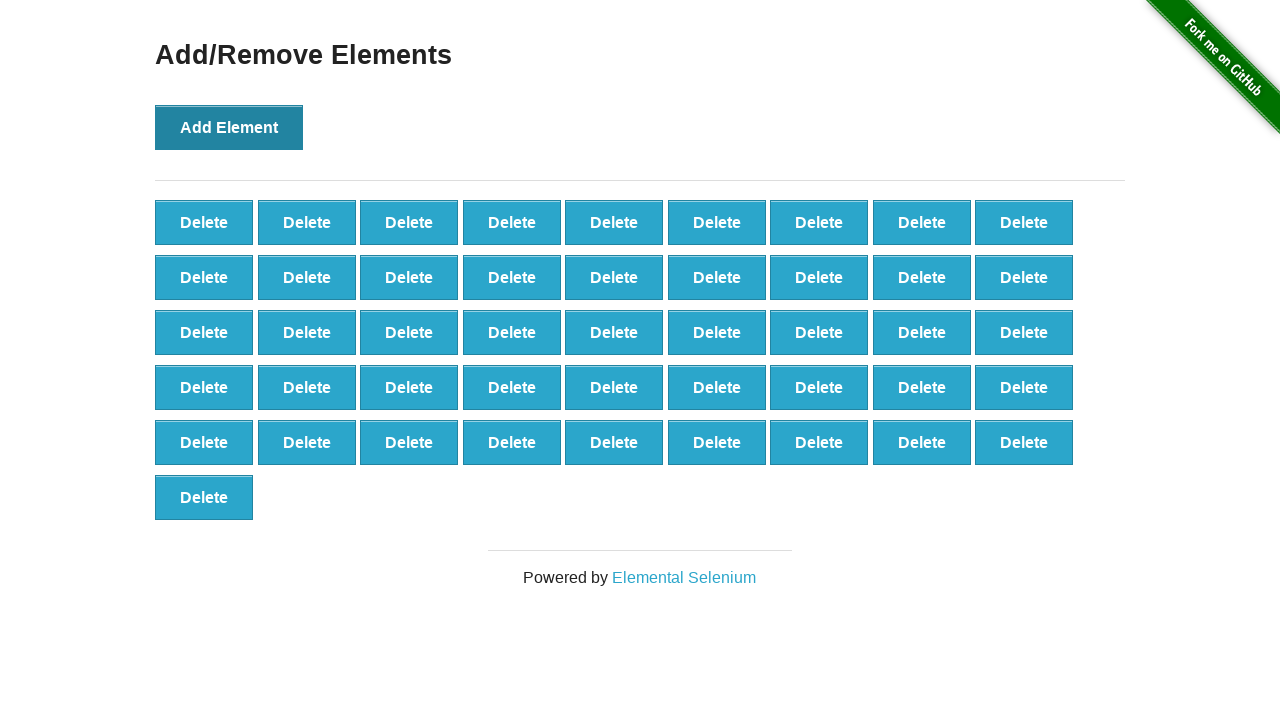

Clicked Add Element button (iteration 47/100) at (229, 127) on button[onclick='addElement()']
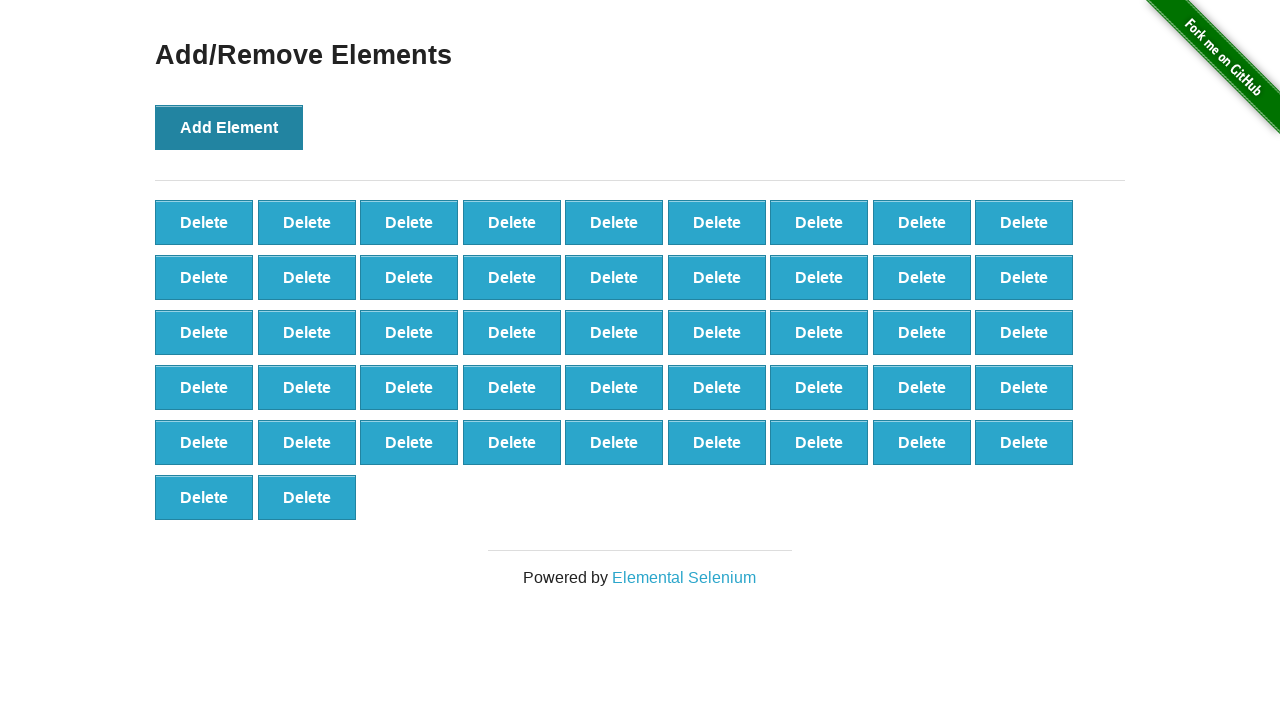

Clicked Add Element button (iteration 48/100) at (229, 127) on button[onclick='addElement()']
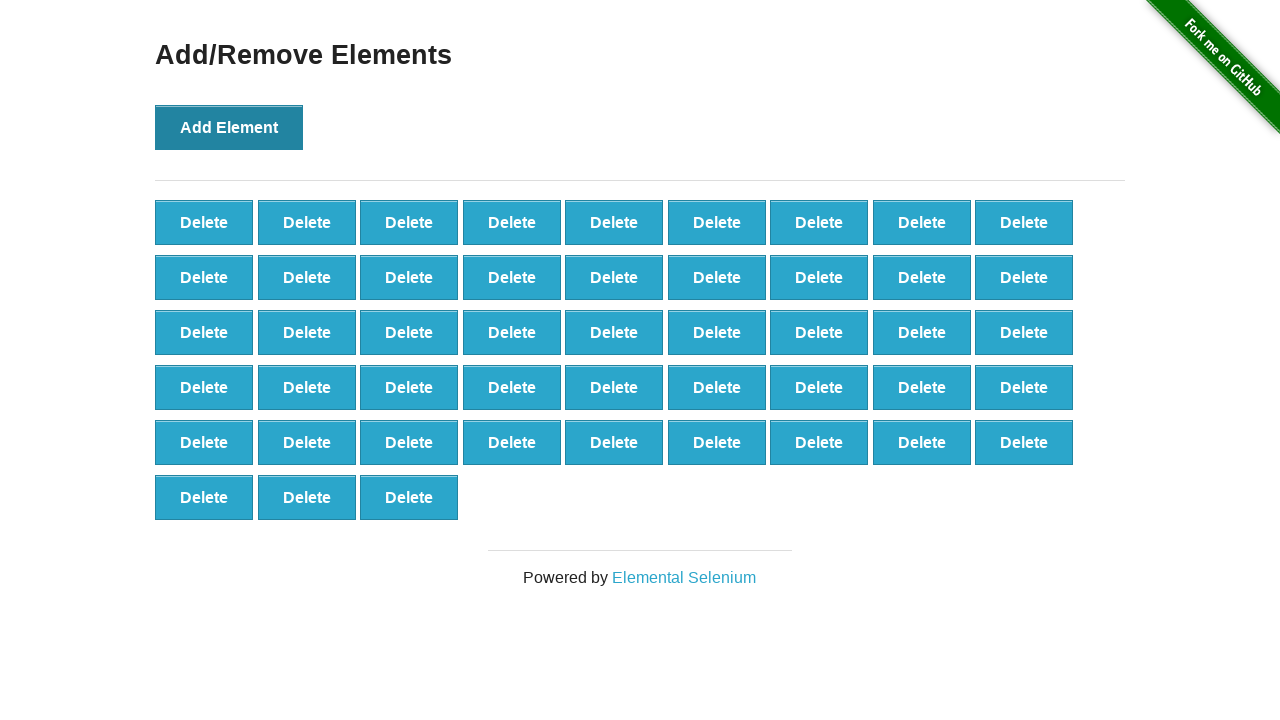

Clicked Add Element button (iteration 49/100) at (229, 127) on button[onclick='addElement()']
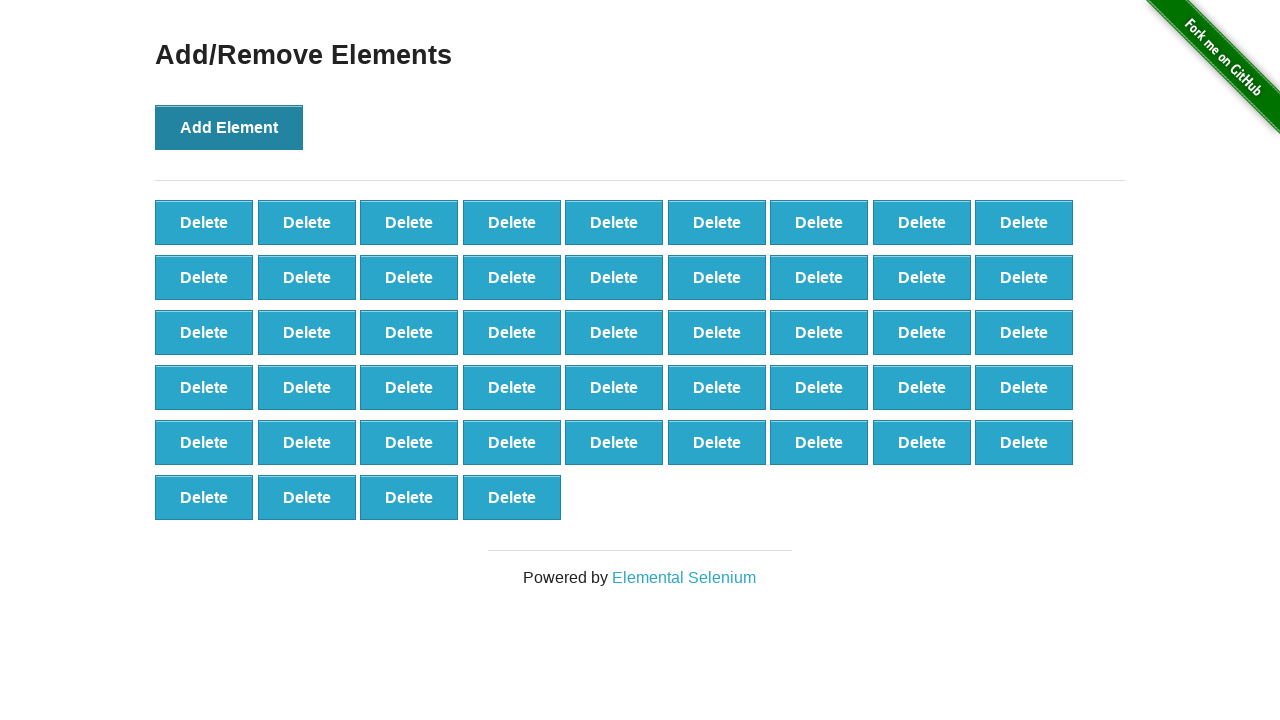

Clicked Add Element button (iteration 50/100) at (229, 127) on button[onclick='addElement()']
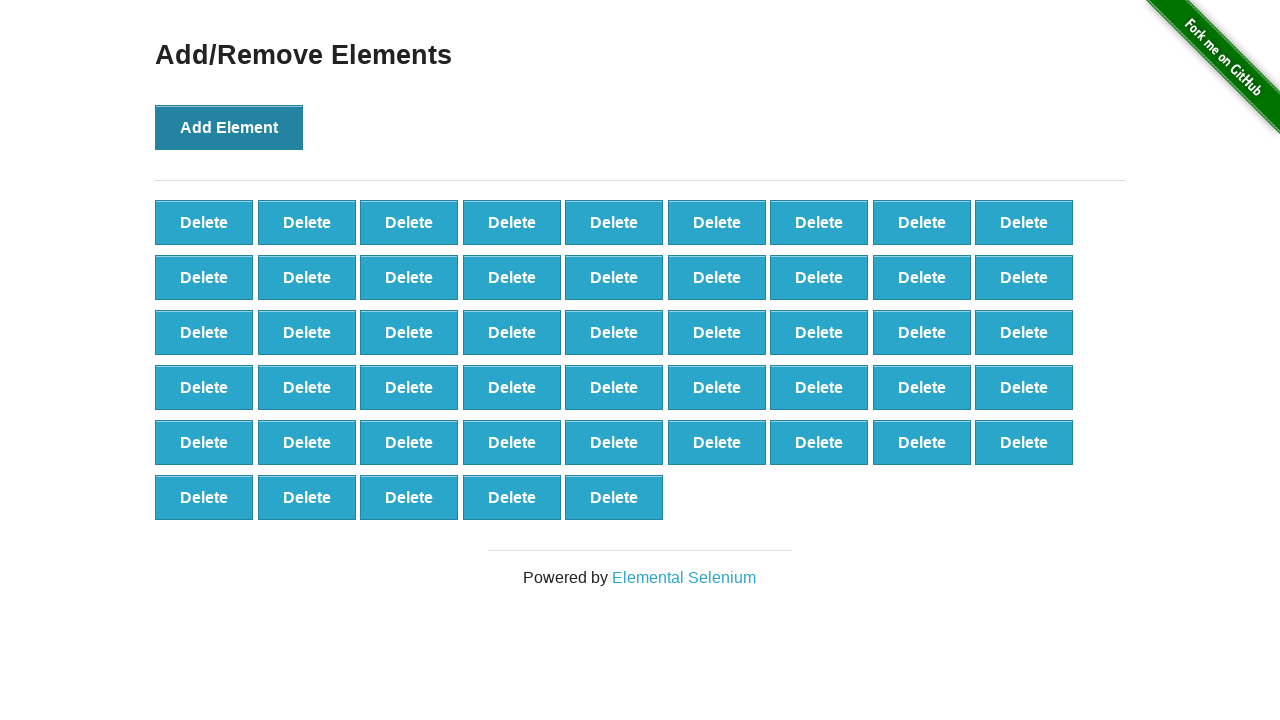

Clicked Add Element button (iteration 51/100) at (229, 127) on button[onclick='addElement()']
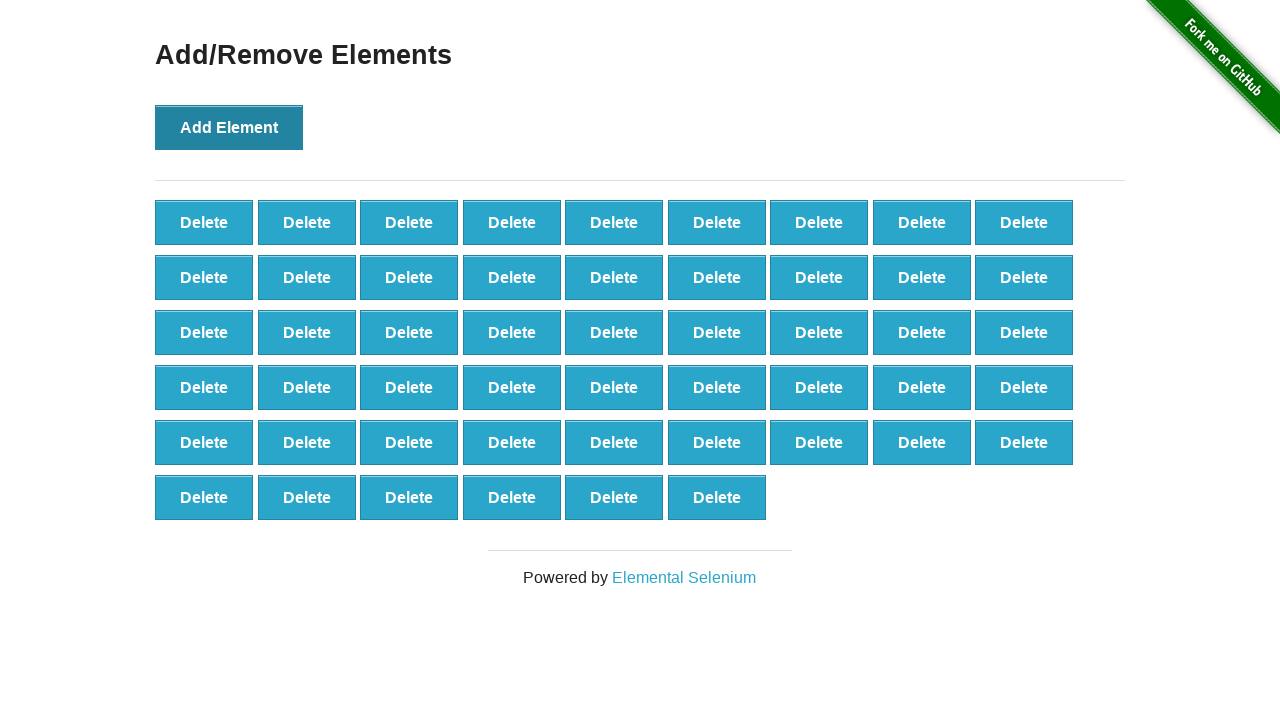

Clicked Add Element button (iteration 52/100) at (229, 127) on button[onclick='addElement()']
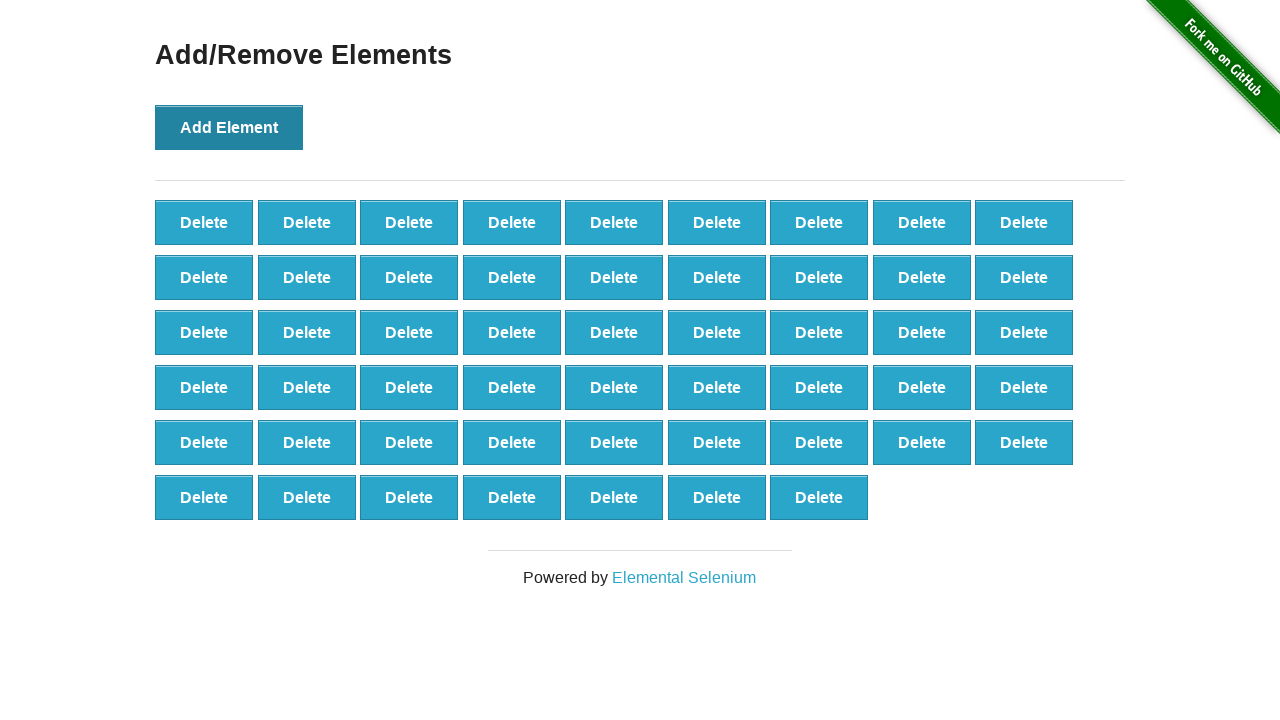

Clicked Add Element button (iteration 53/100) at (229, 127) on button[onclick='addElement()']
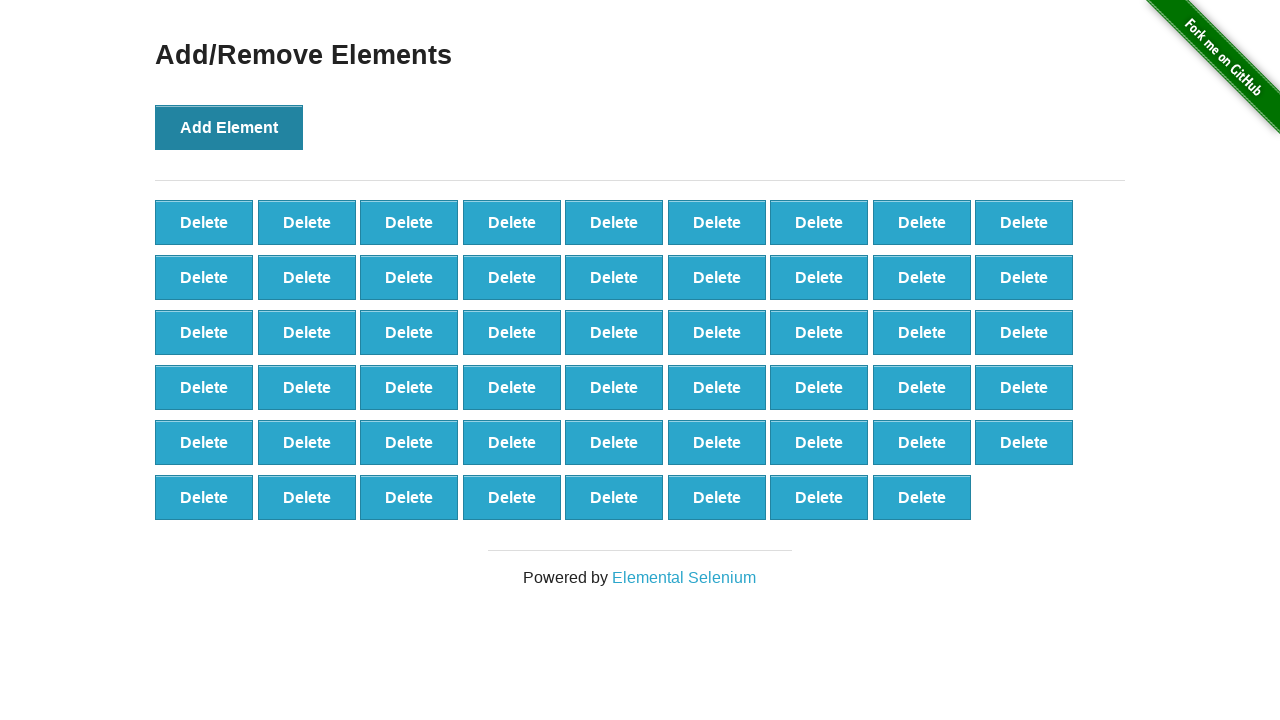

Clicked Add Element button (iteration 54/100) at (229, 127) on button[onclick='addElement()']
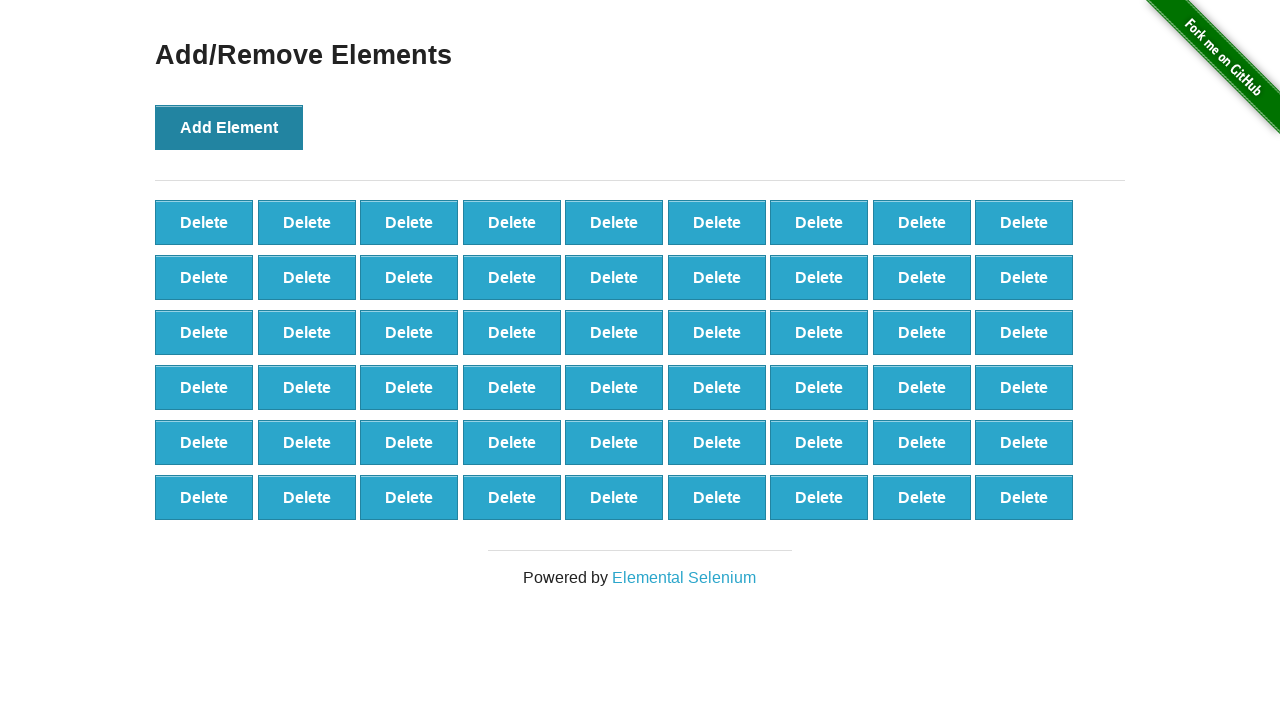

Clicked Add Element button (iteration 55/100) at (229, 127) on button[onclick='addElement()']
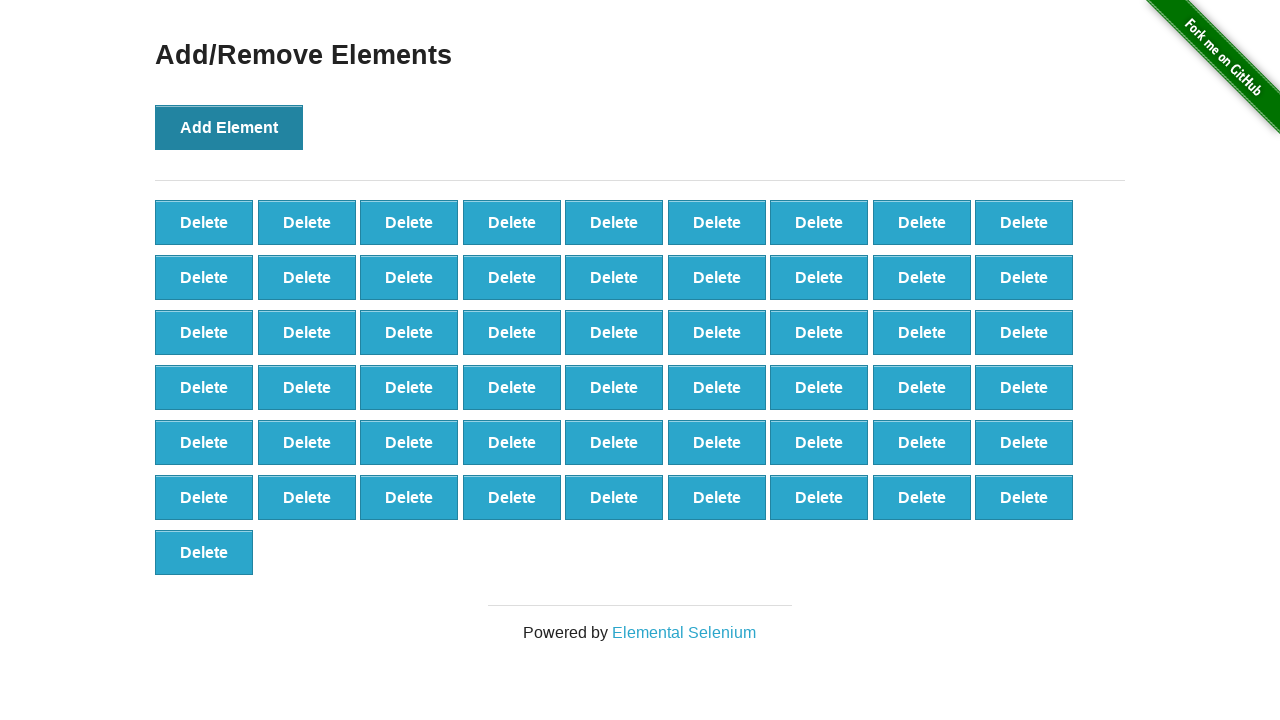

Clicked Add Element button (iteration 56/100) at (229, 127) on button[onclick='addElement()']
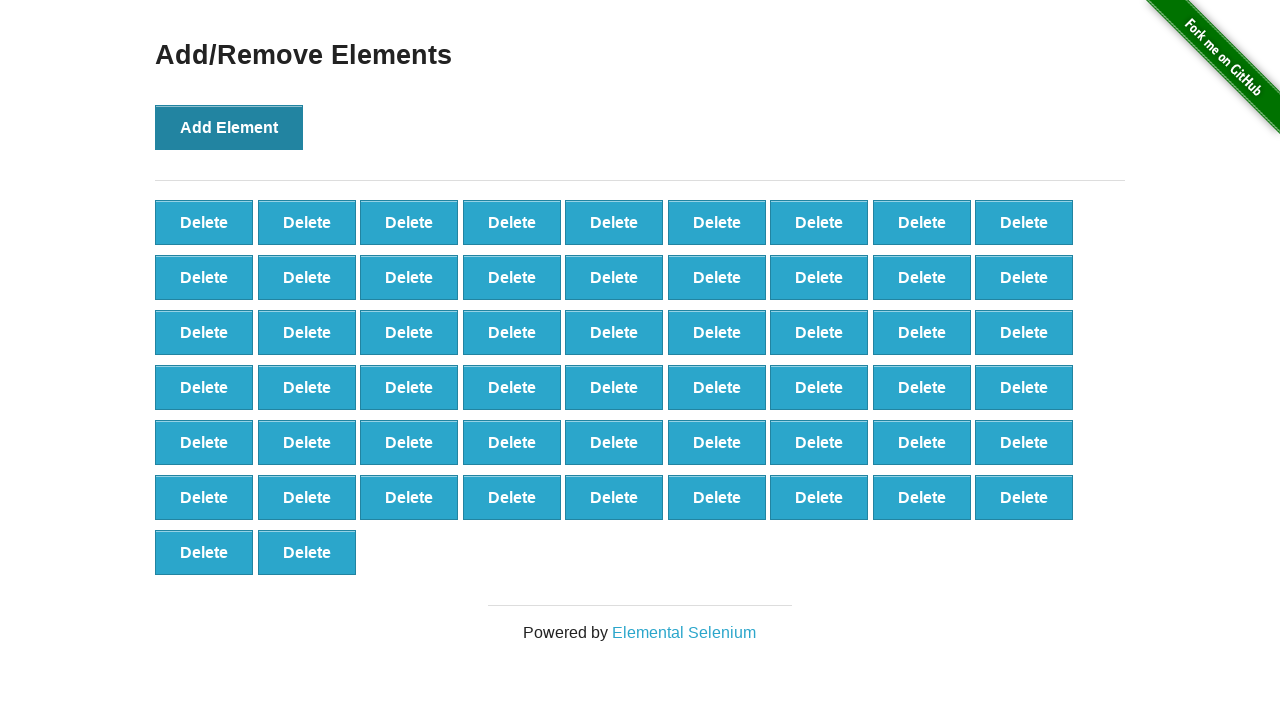

Clicked Add Element button (iteration 57/100) at (229, 127) on button[onclick='addElement()']
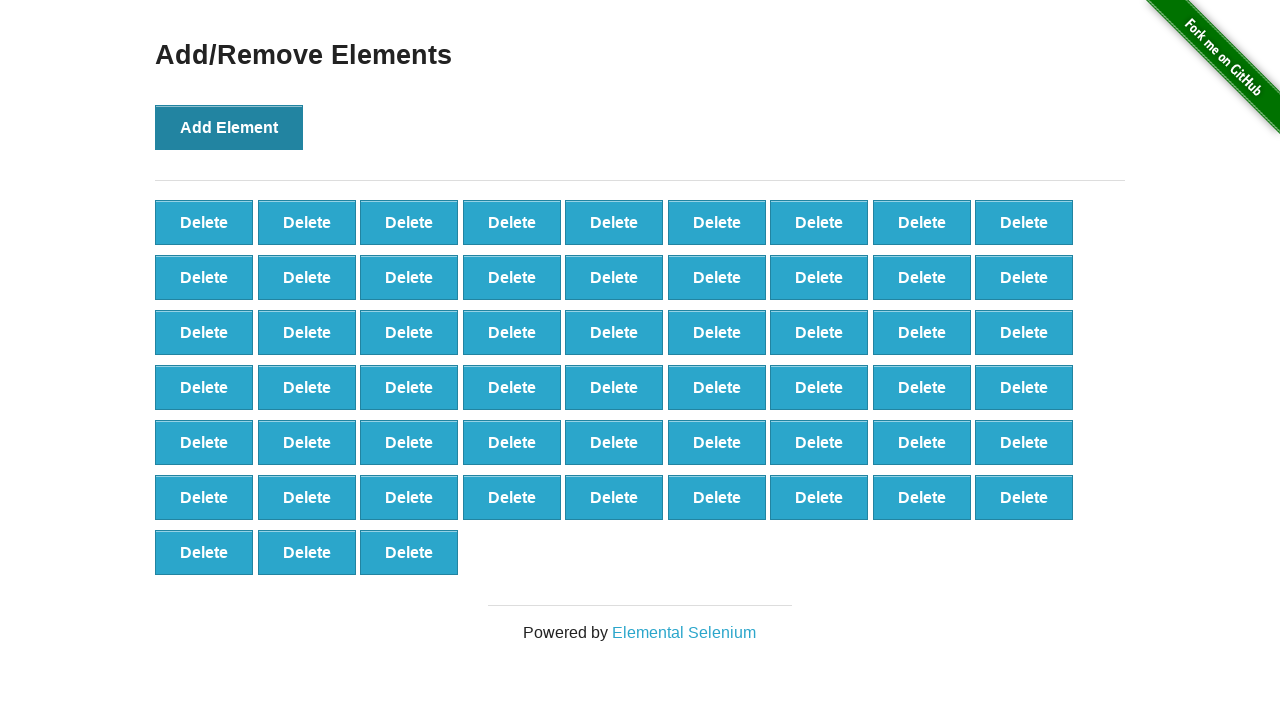

Clicked Add Element button (iteration 58/100) at (229, 127) on button[onclick='addElement()']
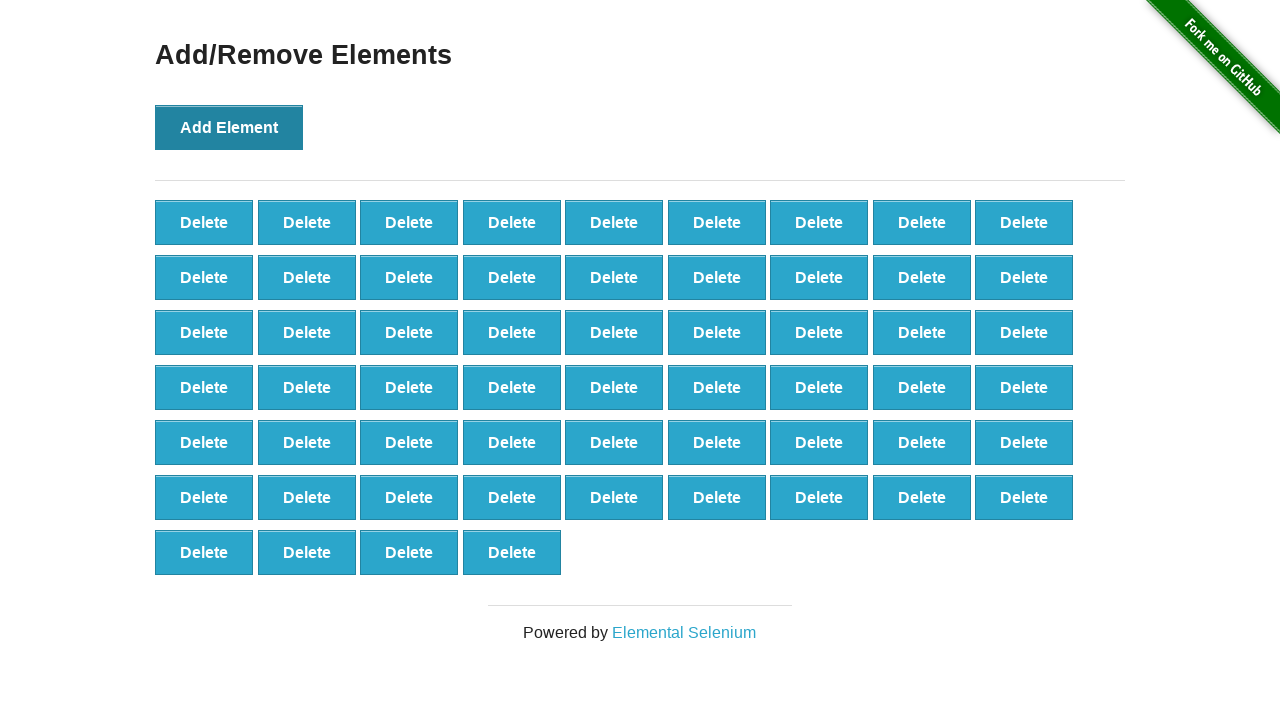

Clicked Add Element button (iteration 59/100) at (229, 127) on button[onclick='addElement()']
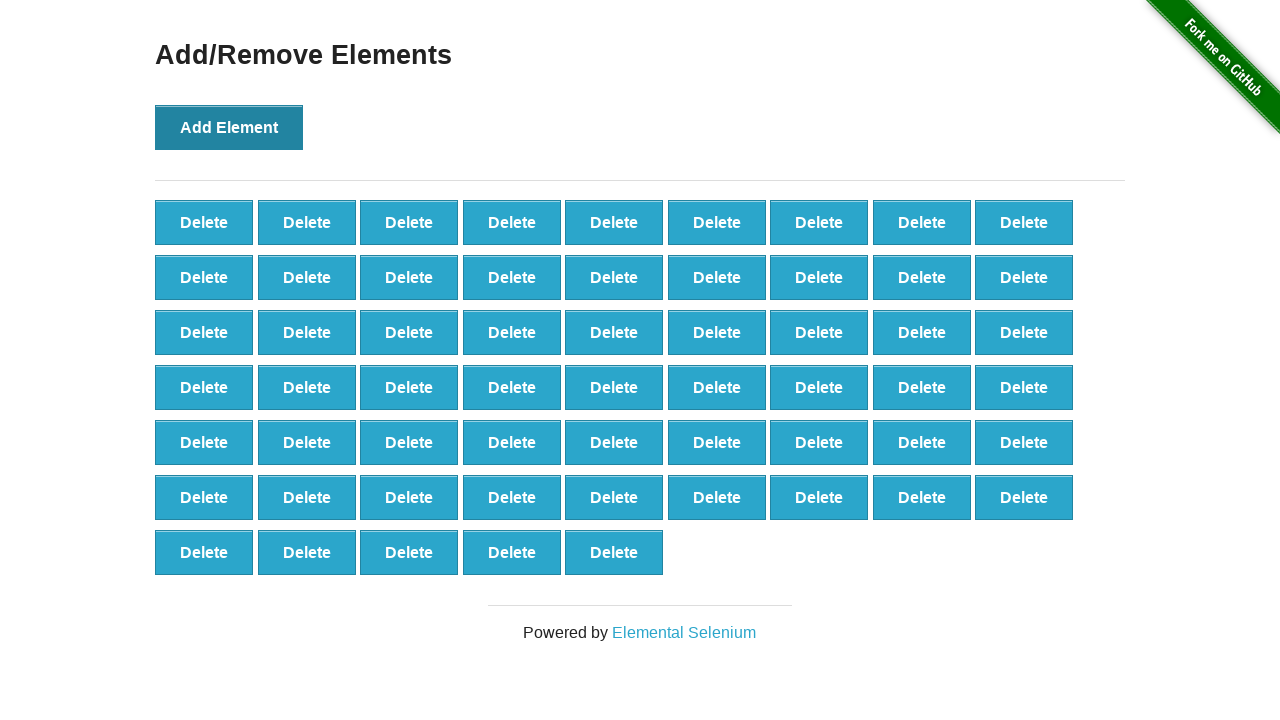

Clicked Add Element button (iteration 60/100) at (229, 127) on button[onclick='addElement()']
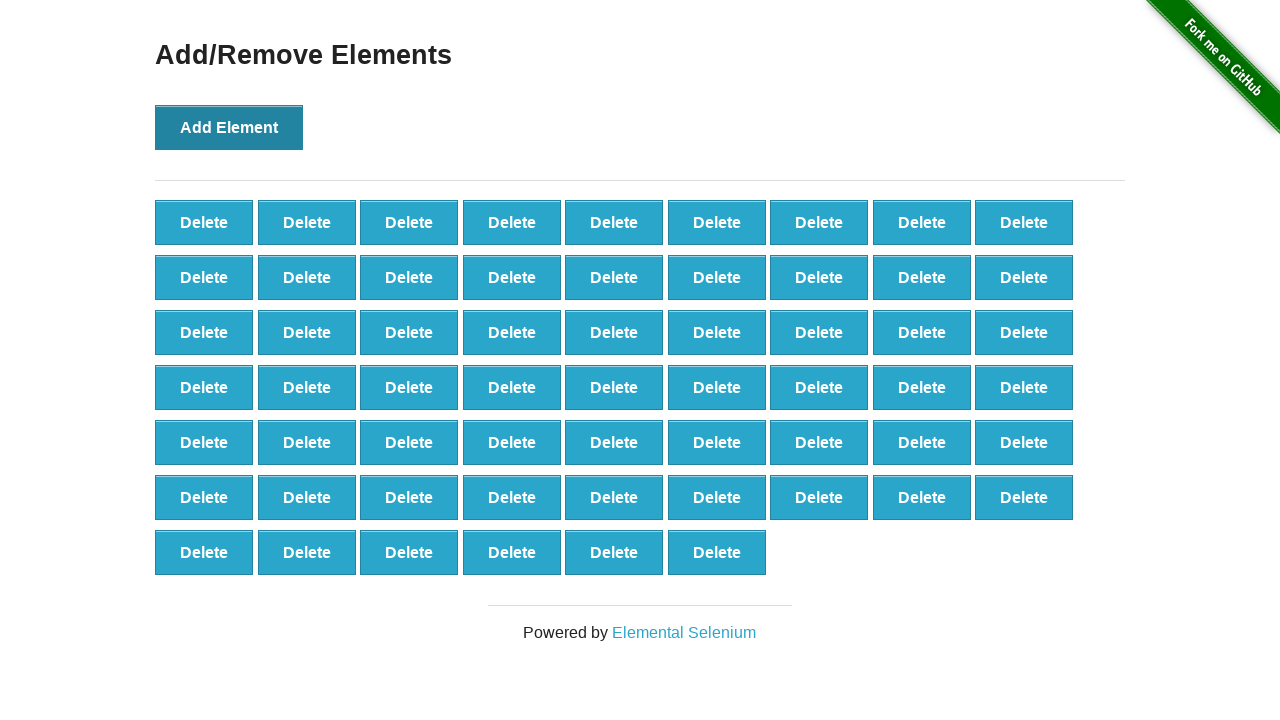

Clicked Add Element button (iteration 61/100) at (229, 127) on button[onclick='addElement()']
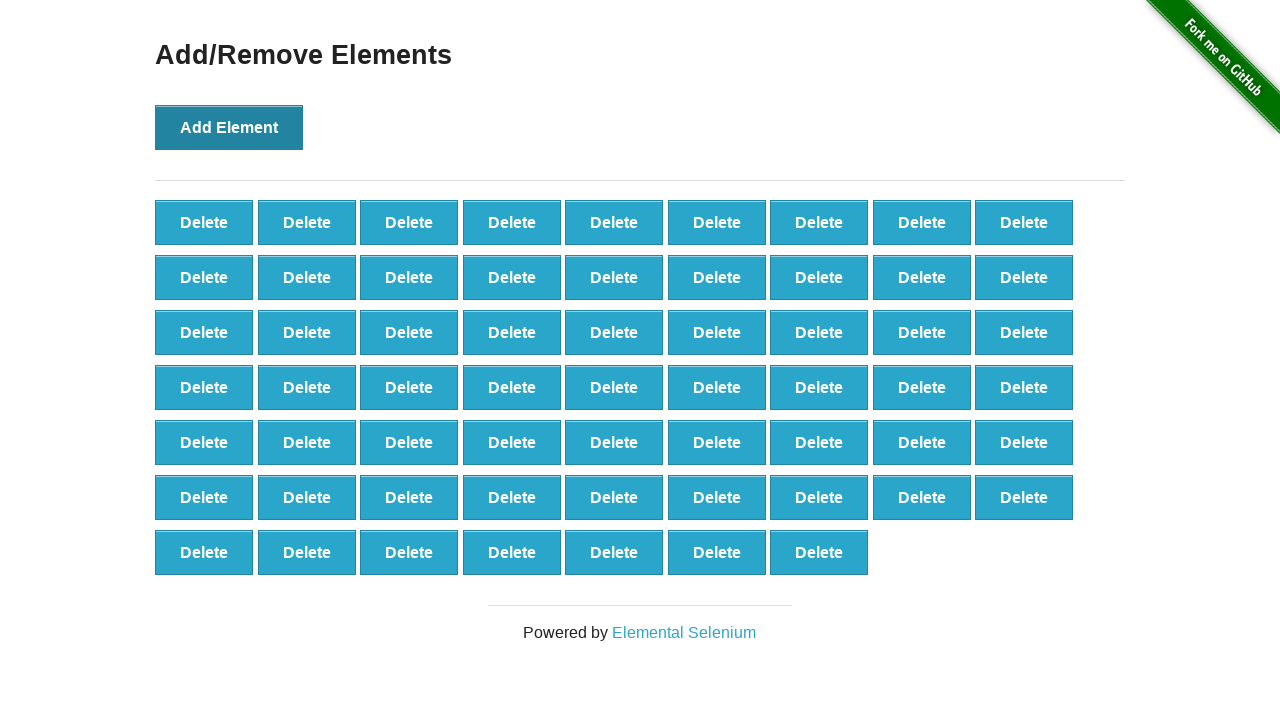

Clicked Add Element button (iteration 62/100) at (229, 127) on button[onclick='addElement()']
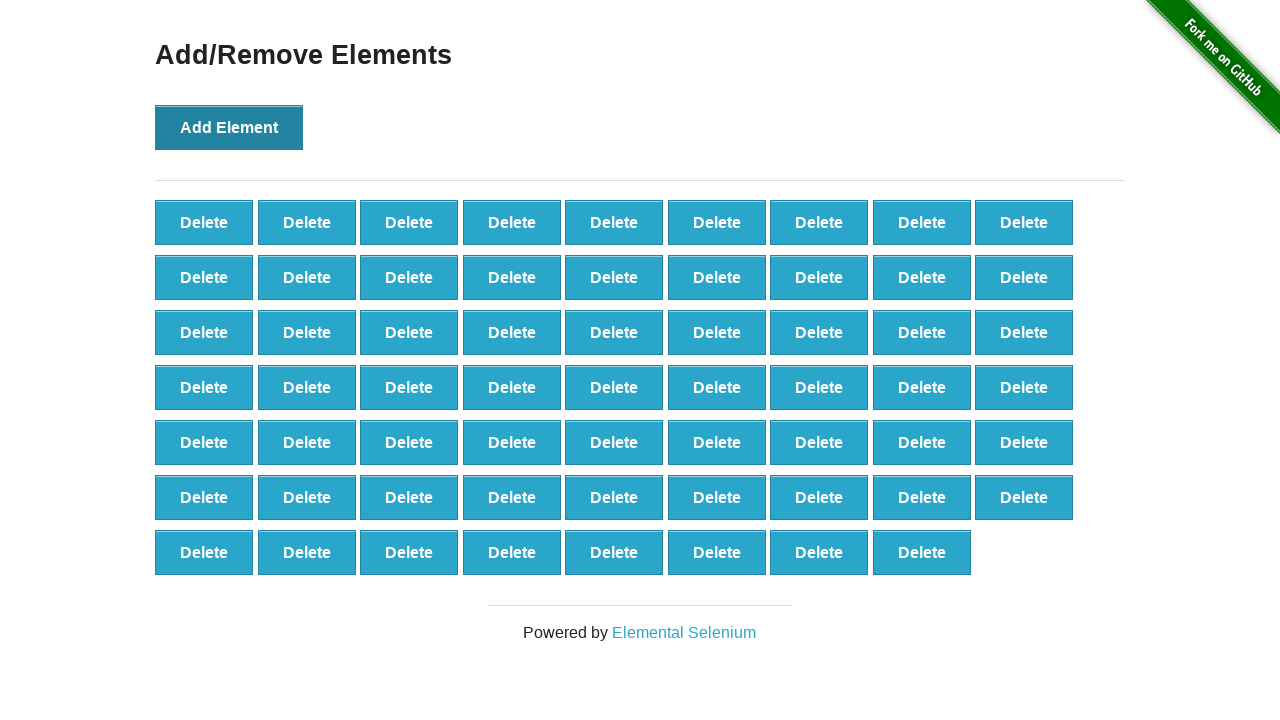

Clicked Add Element button (iteration 63/100) at (229, 127) on button[onclick='addElement()']
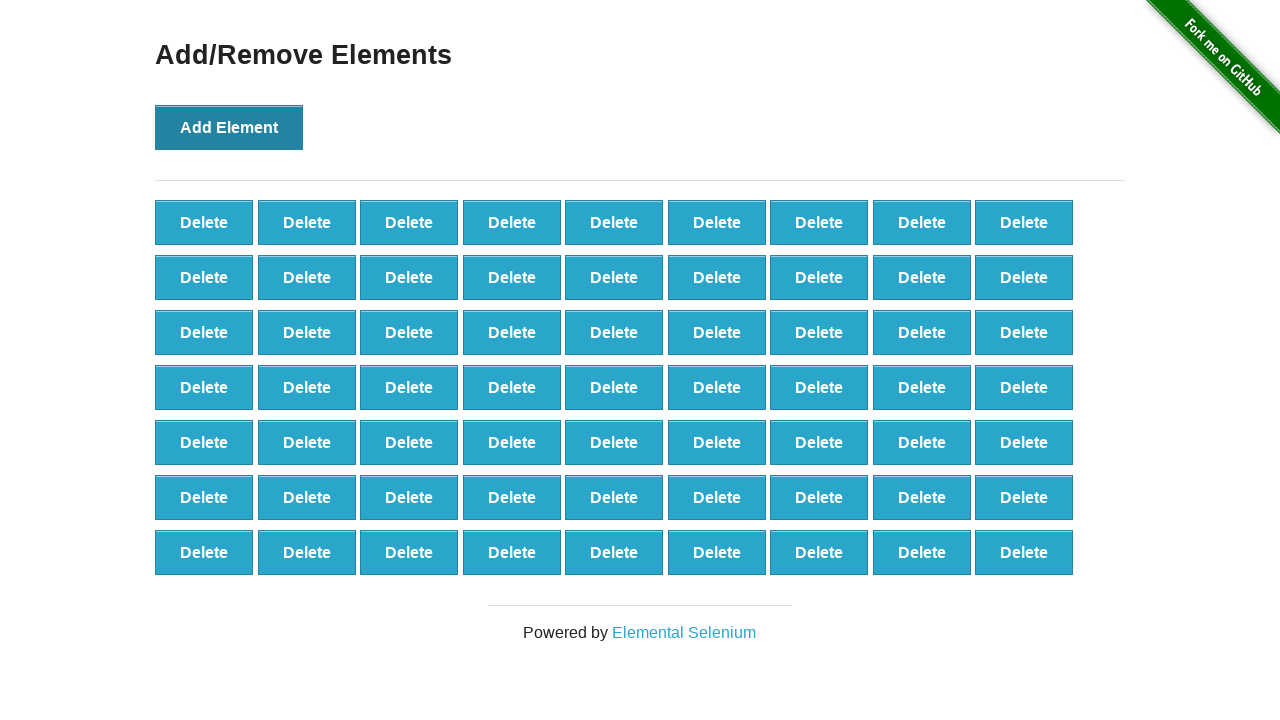

Clicked Add Element button (iteration 64/100) at (229, 127) on button[onclick='addElement()']
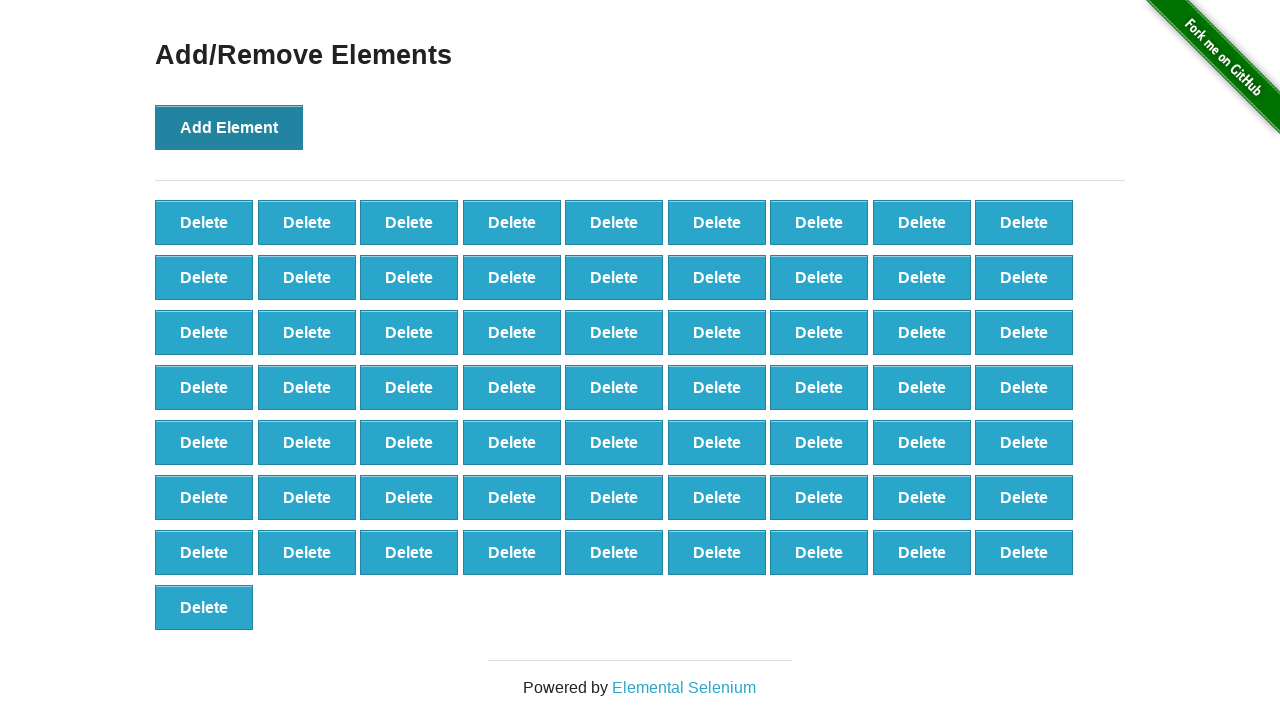

Clicked Add Element button (iteration 65/100) at (229, 127) on button[onclick='addElement()']
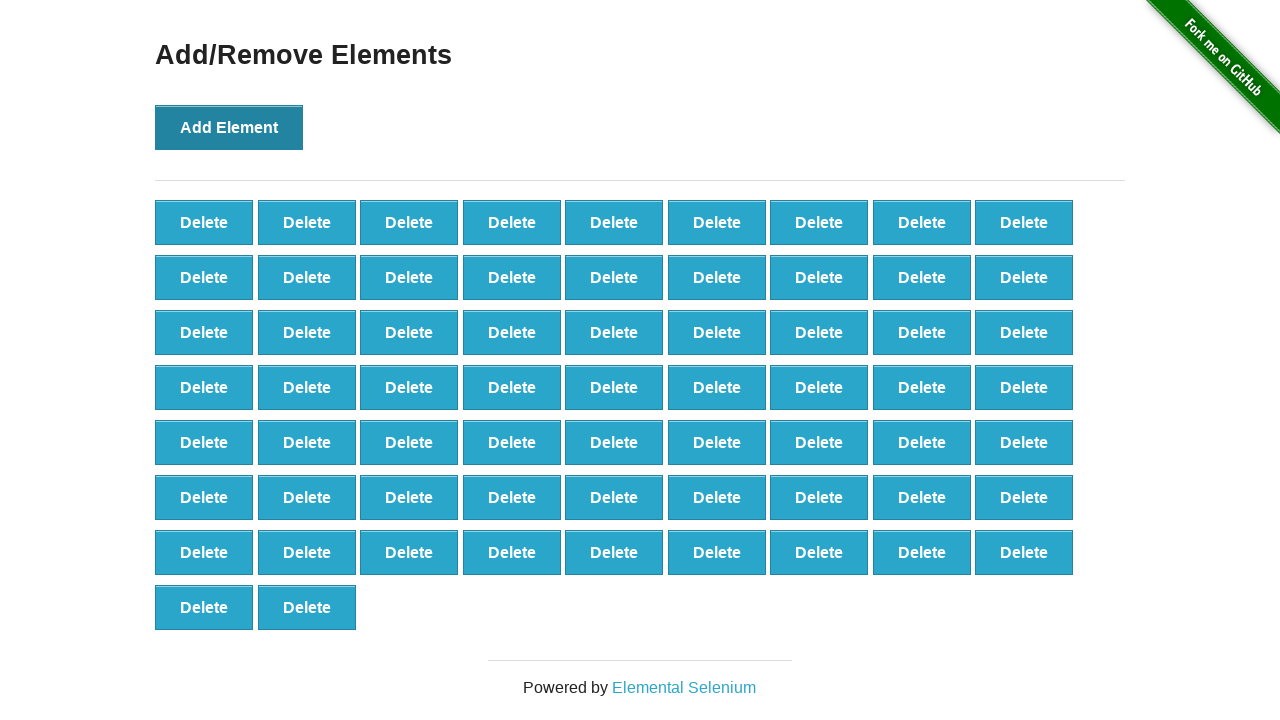

Clicked Add Element button (iteration 66/100) at (229, 127) on button[onclick='addElement()']
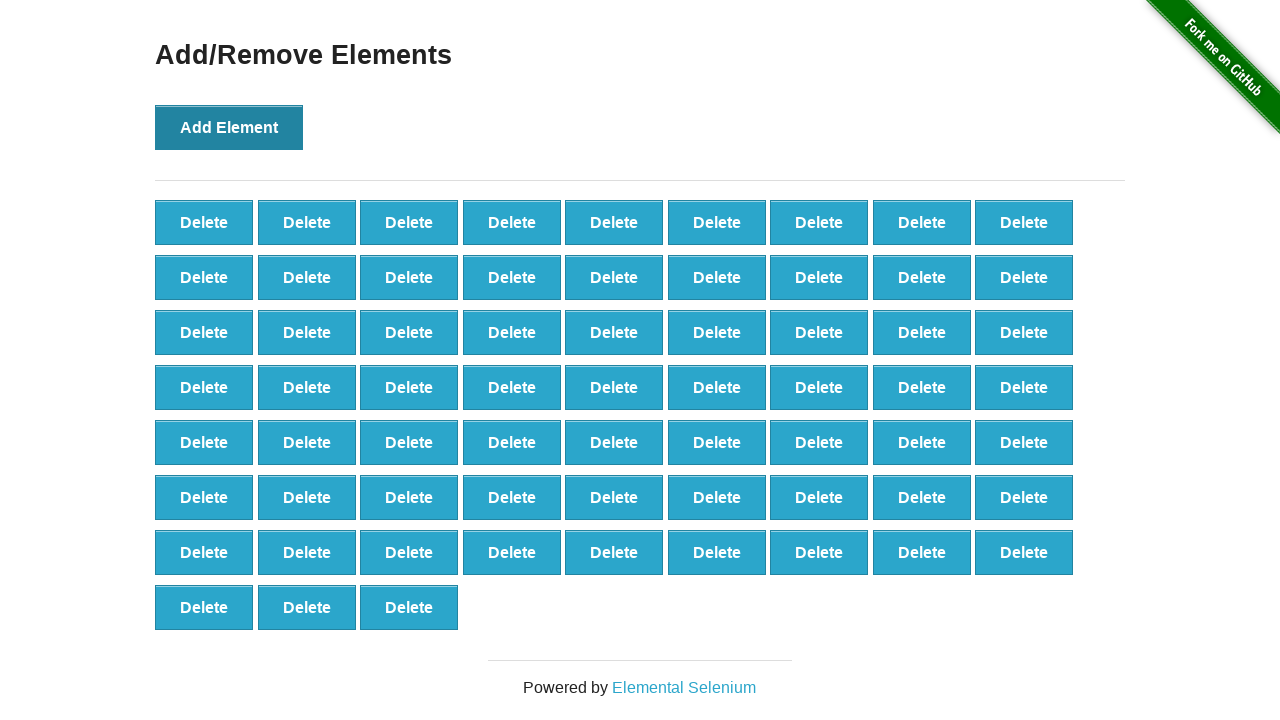

Clicked Add Element button (iteration 67/100) at (229, 127) on button[onclick='addElement()']
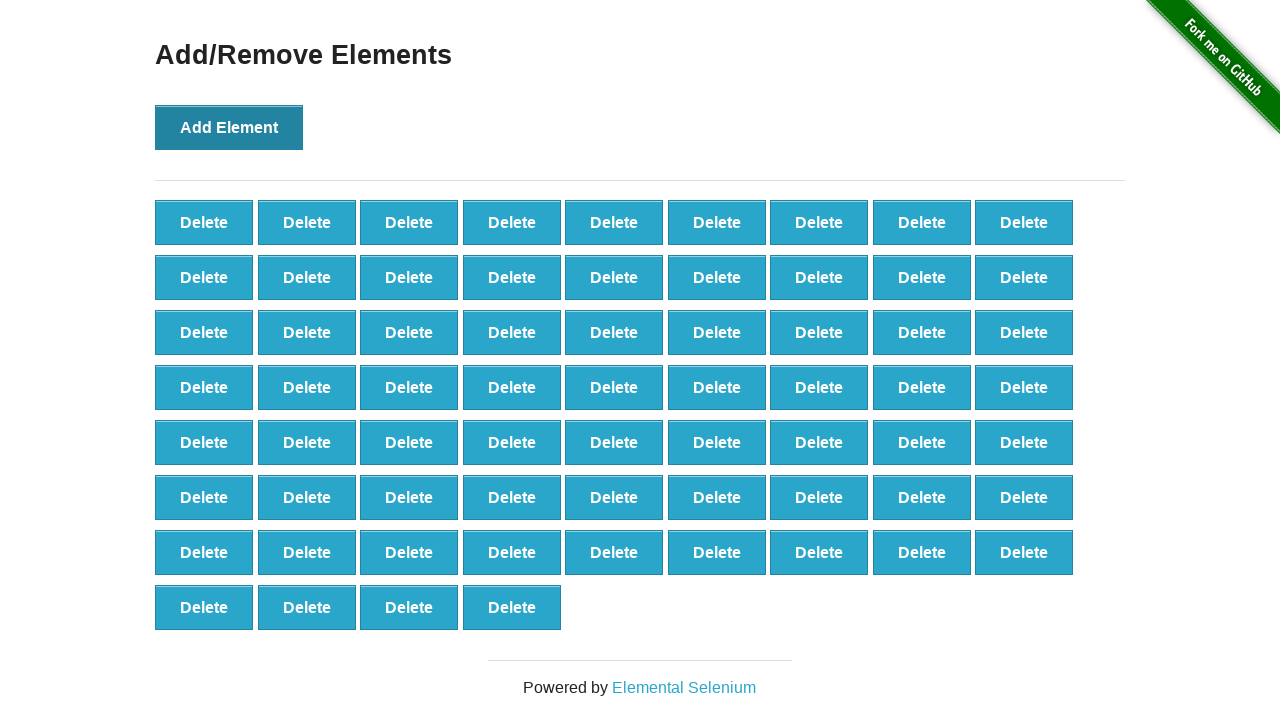

Clicked Add Element button (iteration 68/100) at (229, 127) on button[onclick='addElement()']
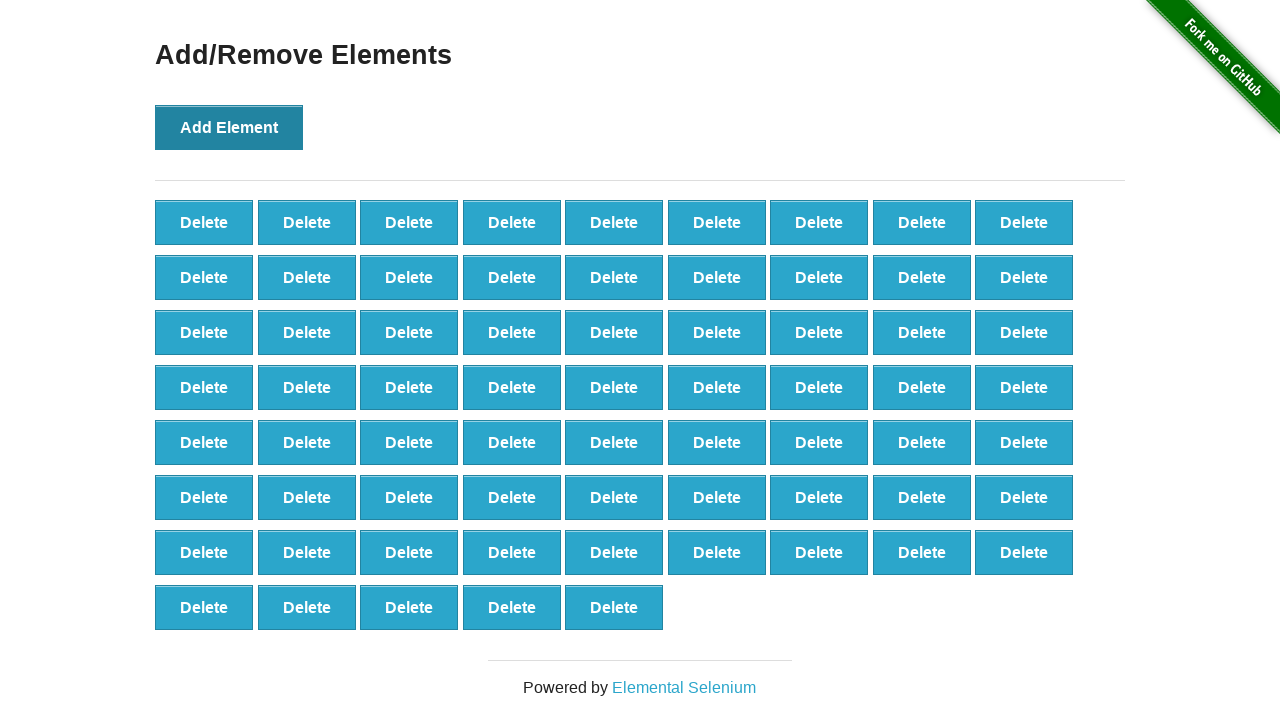

Clicked Add Element button (iteration 69/100) at (229, 127) on button[onclick='addElement()']
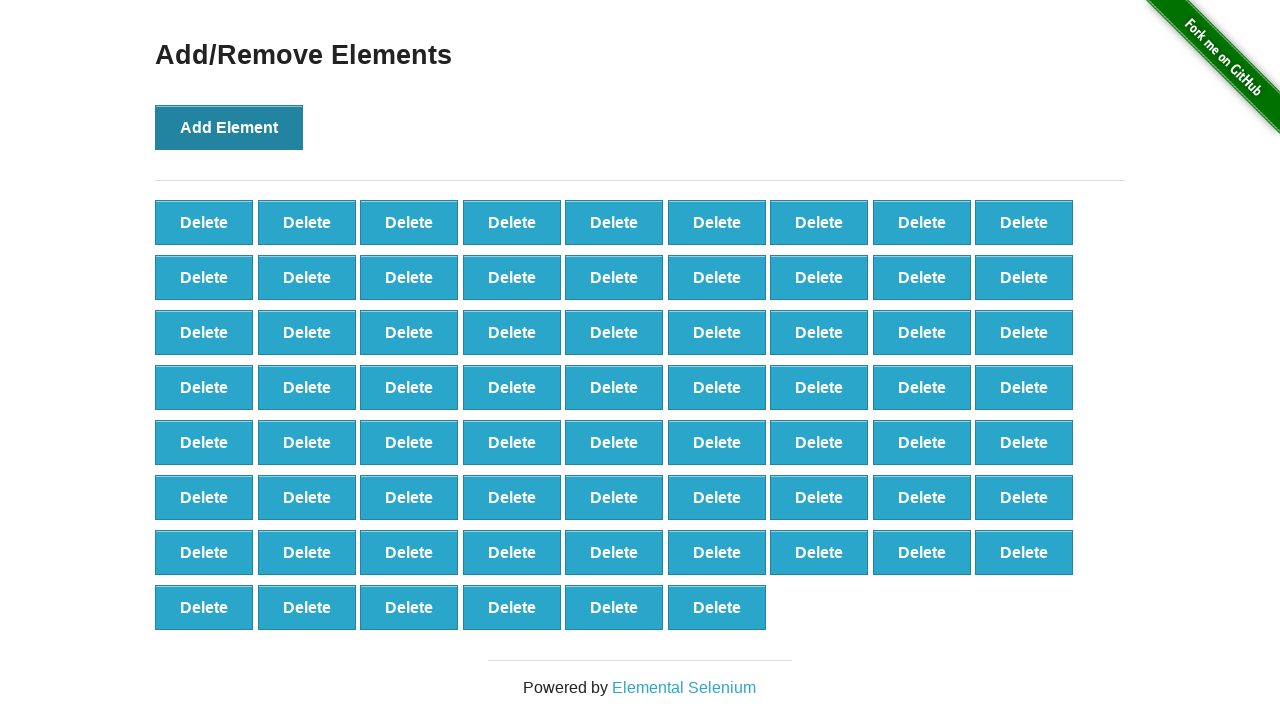

Clicked Add Element button (iteration 70/100) at (229, 127) on button[onclick='addElement()']
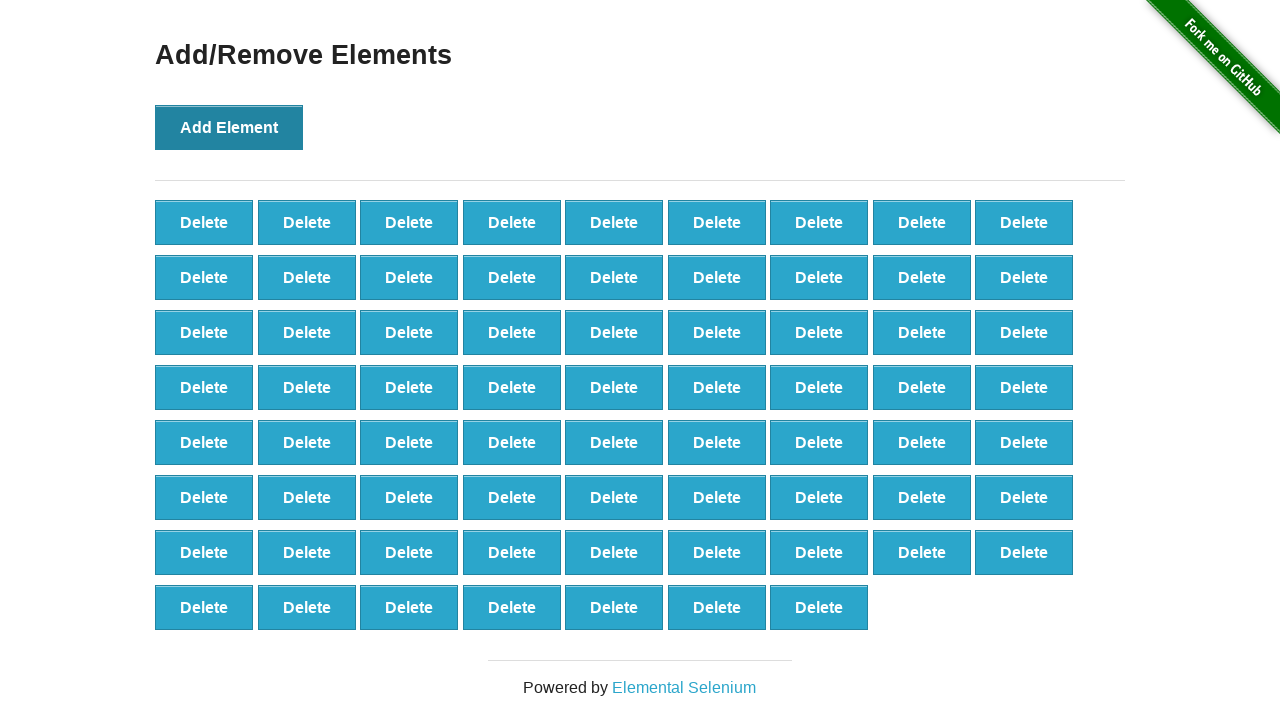

Clicked Add Element button (iteration 71/100) at (229, 127) on button[onclick='addElement()']
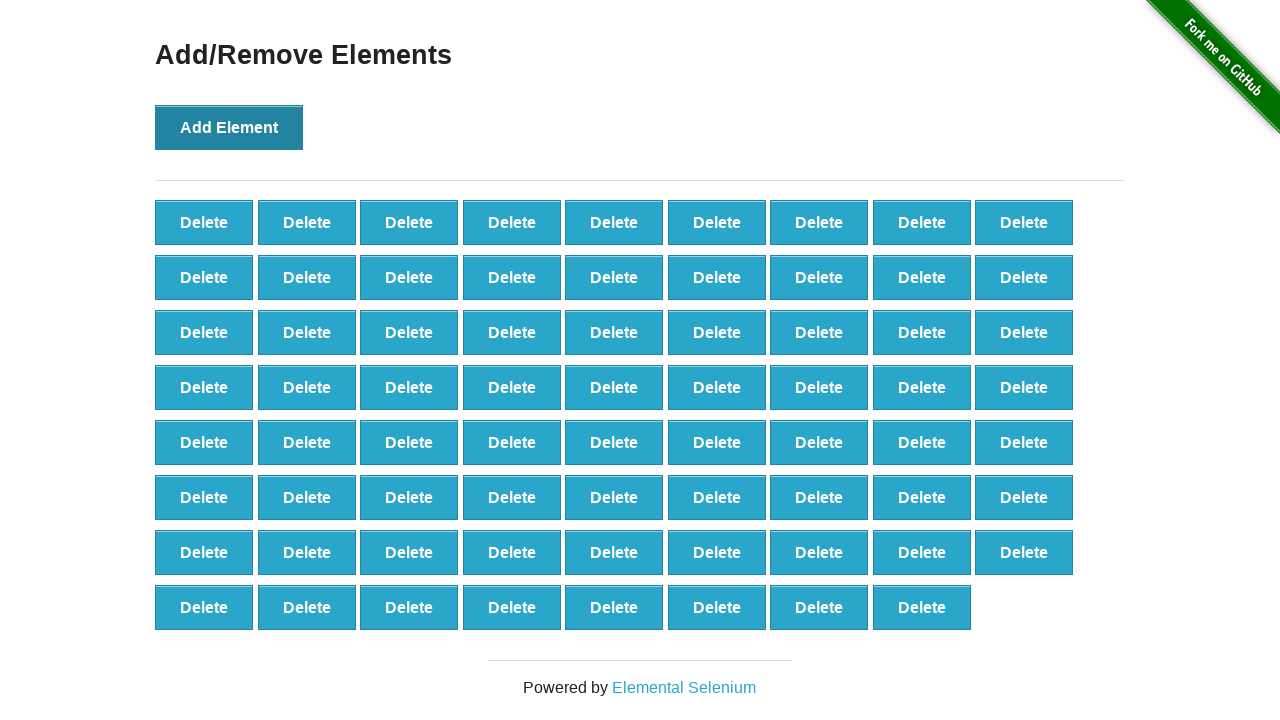

Clicked Add Element button (iteration 72/100) at (229, 127) on button[onclick='addElement()']
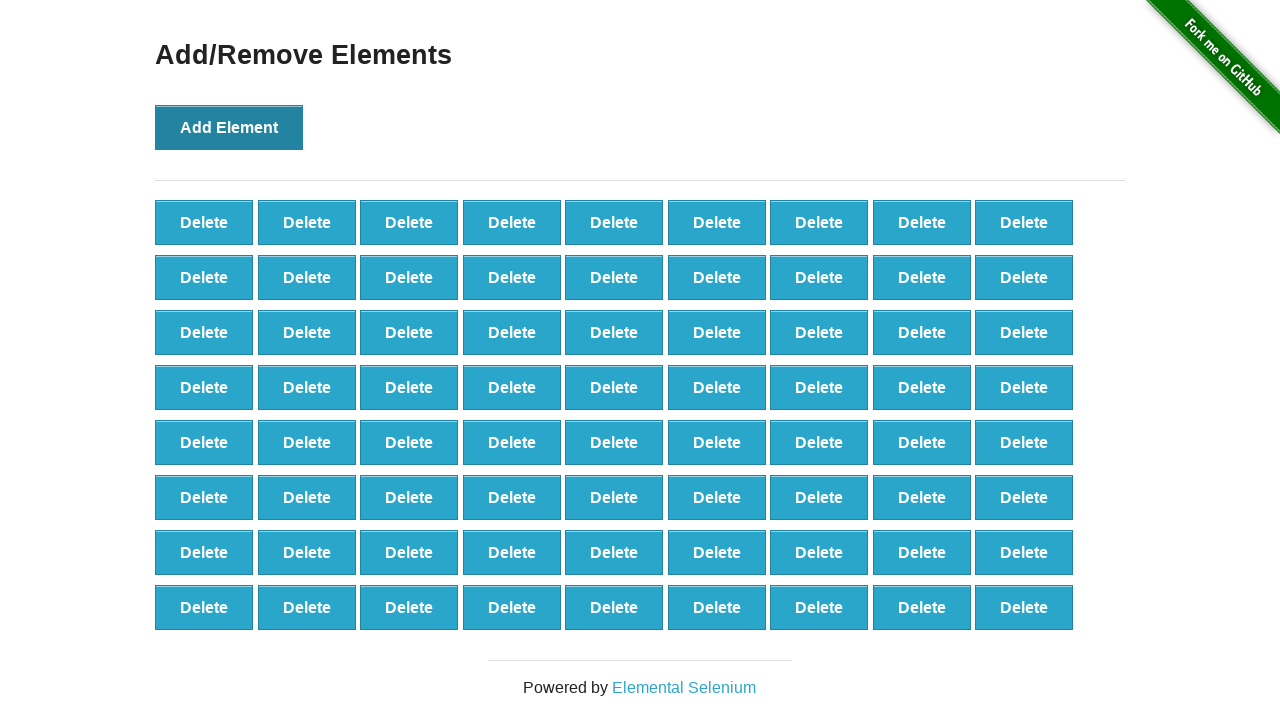

Clicked Add Element button (iteration 73/100) at (229, 127) on button[onclick='addElement()']
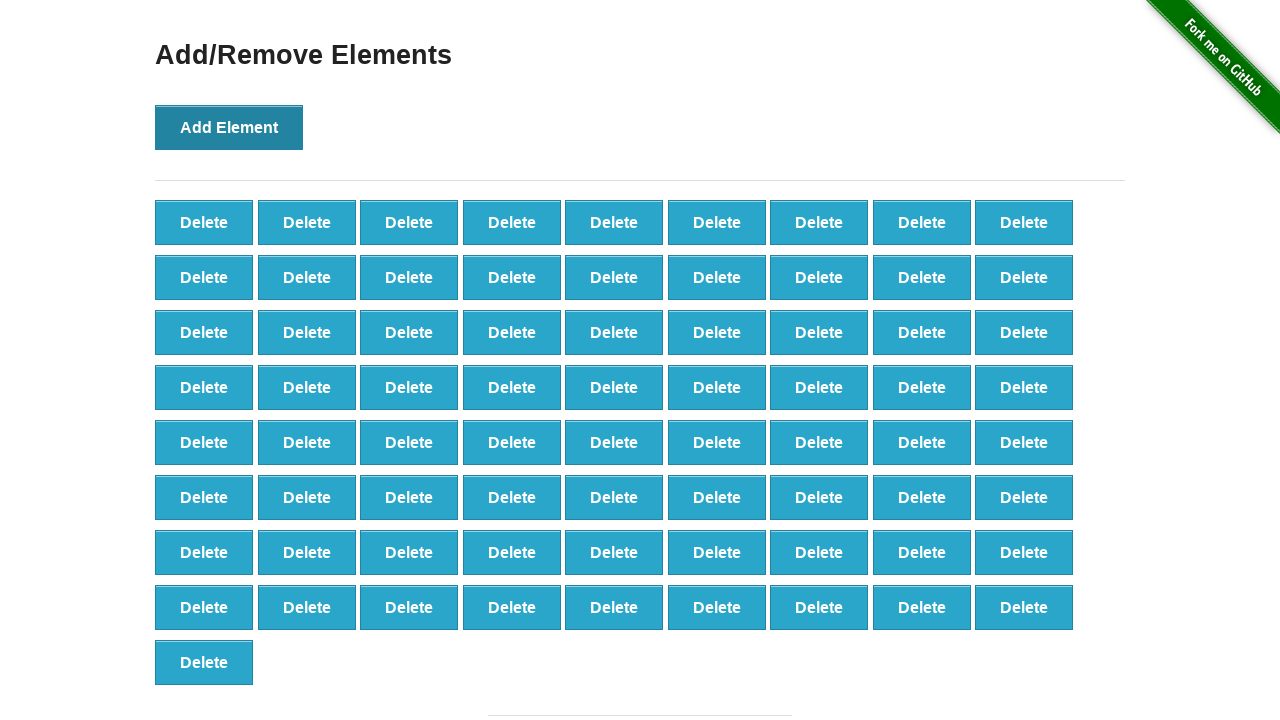

Clicked Add Element button (iteration 74/100) at (229, 127) on button[onclick='addElement()']
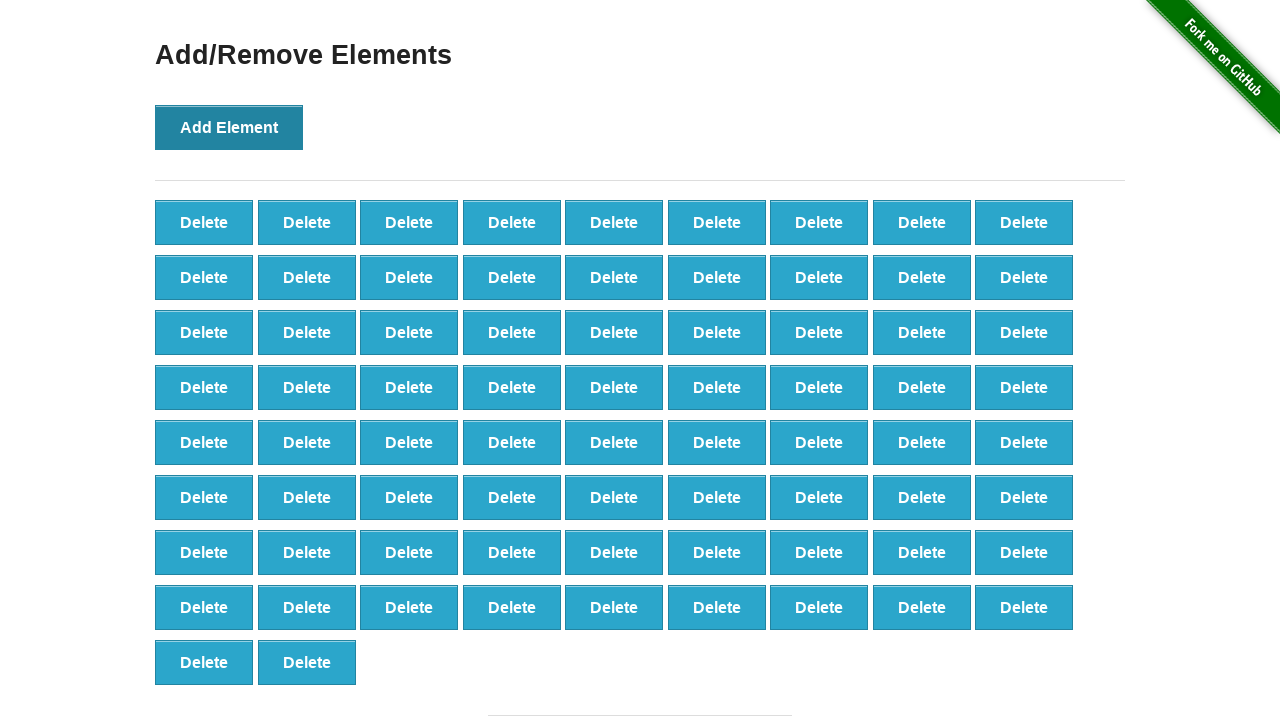

Clicked Add Element button (iteration 75/100) at (229, 127) on button[onclick='addElement()']
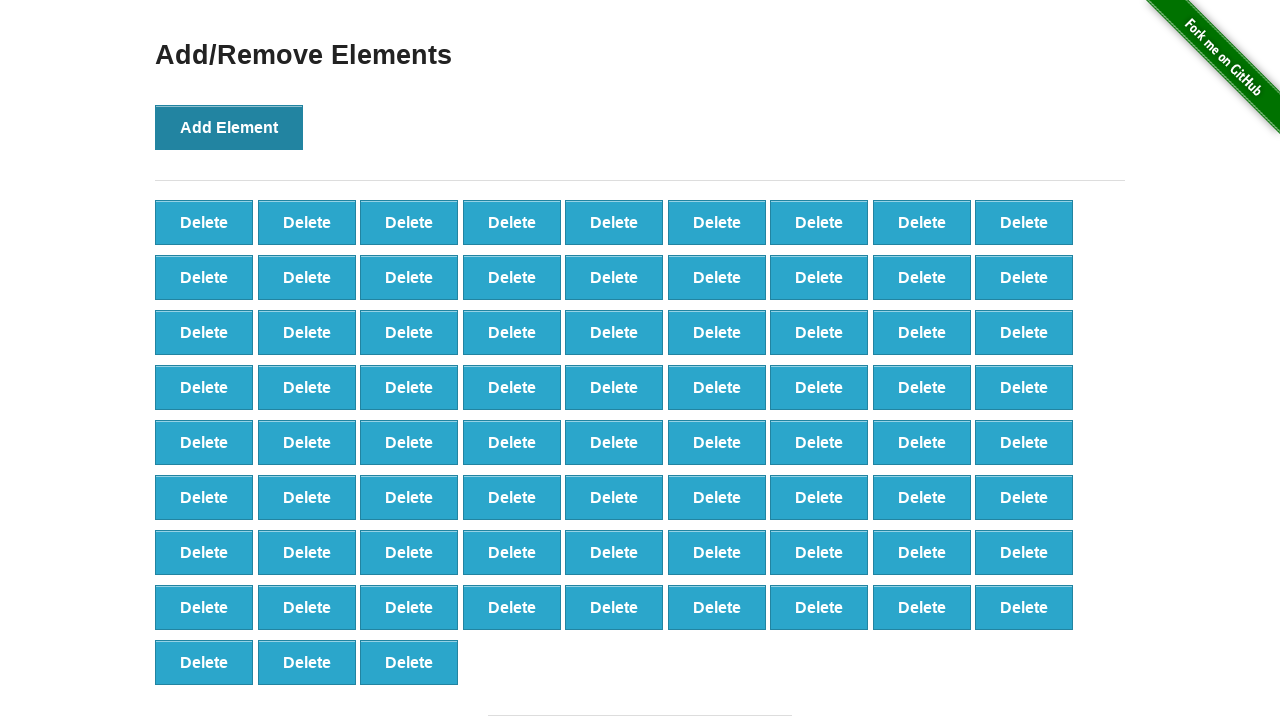

Clicked Add Element button (iteration 76/100) at (229, 127) on button[onclick='addElement()']
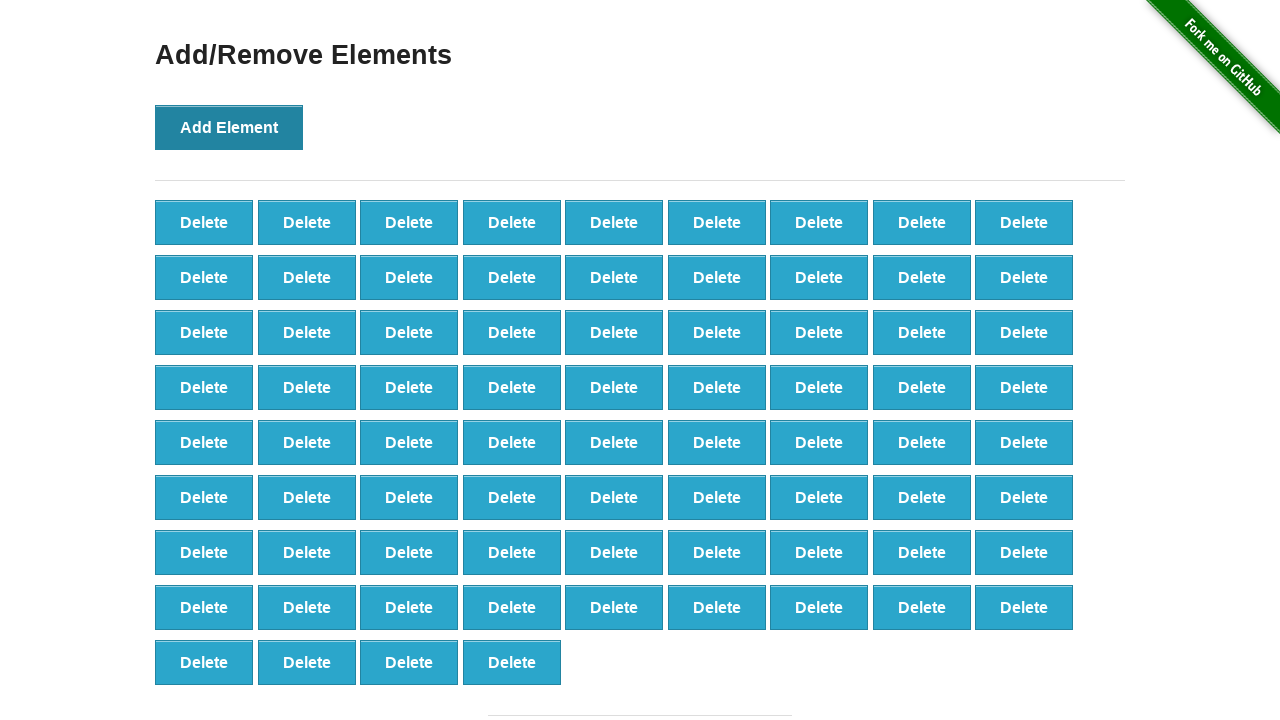

Clicked Add Element button (iteration 77/100) at (229, 127) on button[onclick='addElement()']
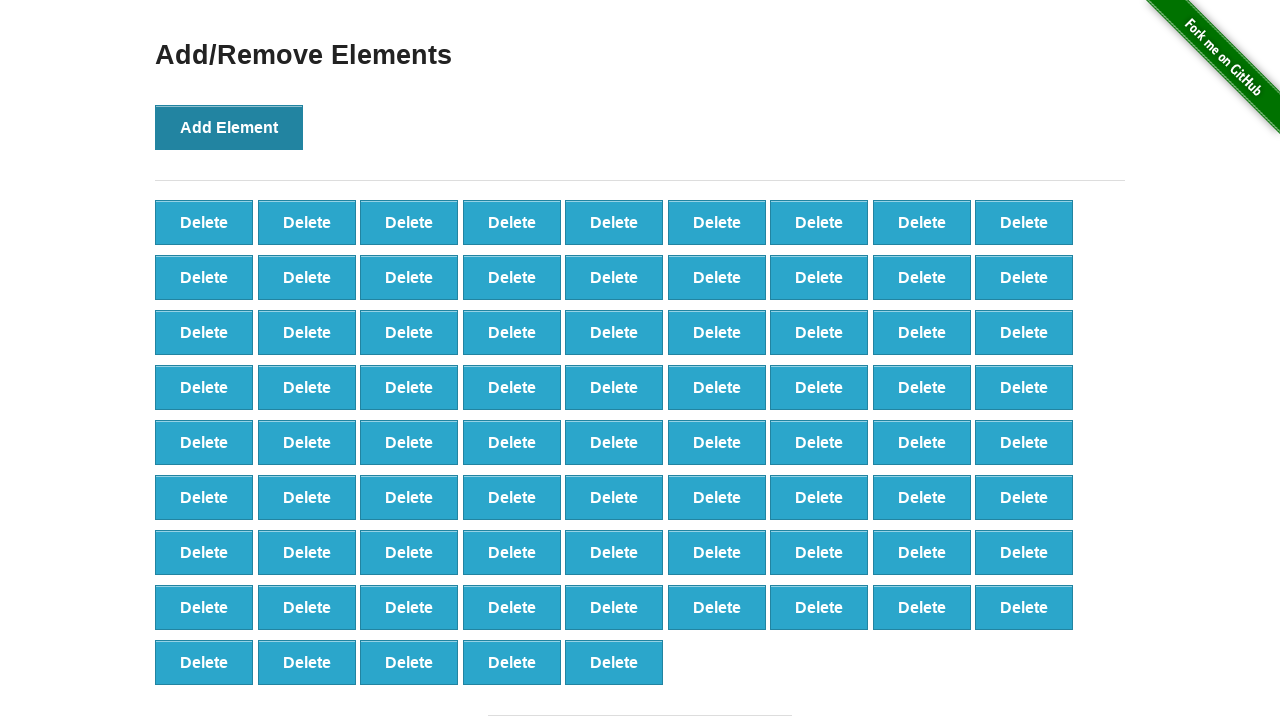

Clicked Add Element button (iteration 78/100) at (229, 127) on button[onclick='addElement()']
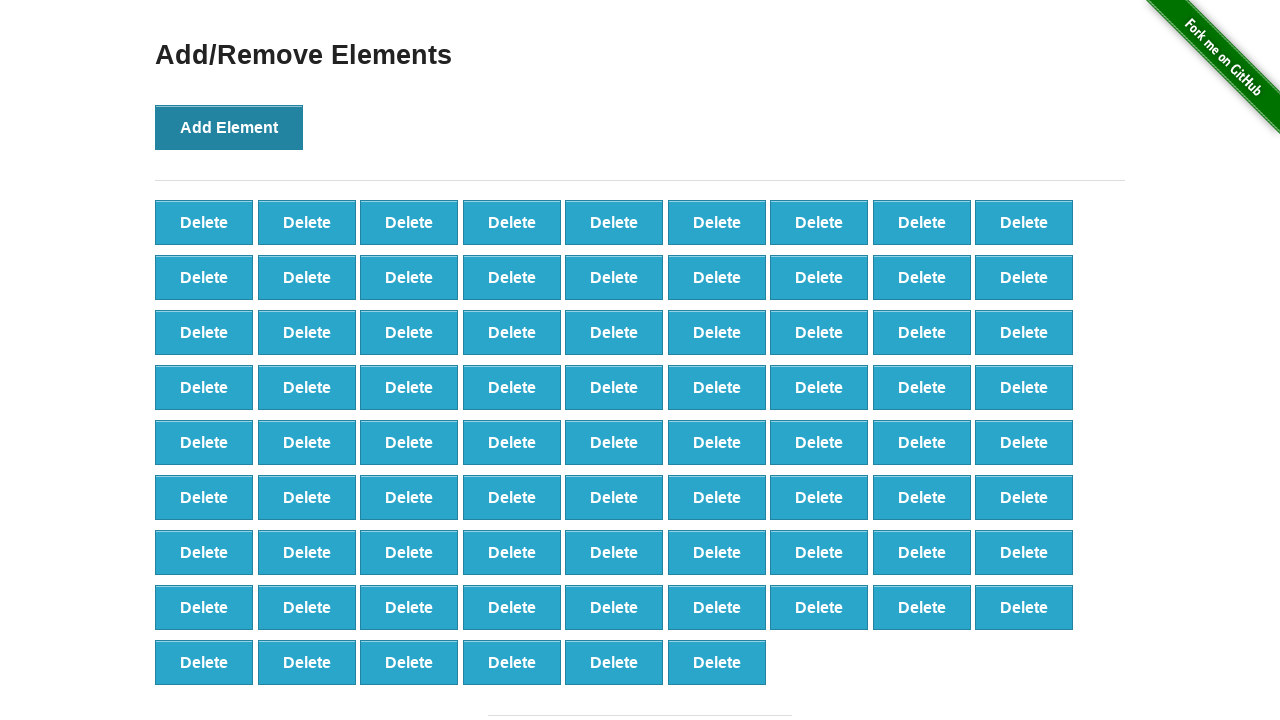

Clicked Add Element button (iteration 79/100) at (229, 127) on button[onclick='addElement()']
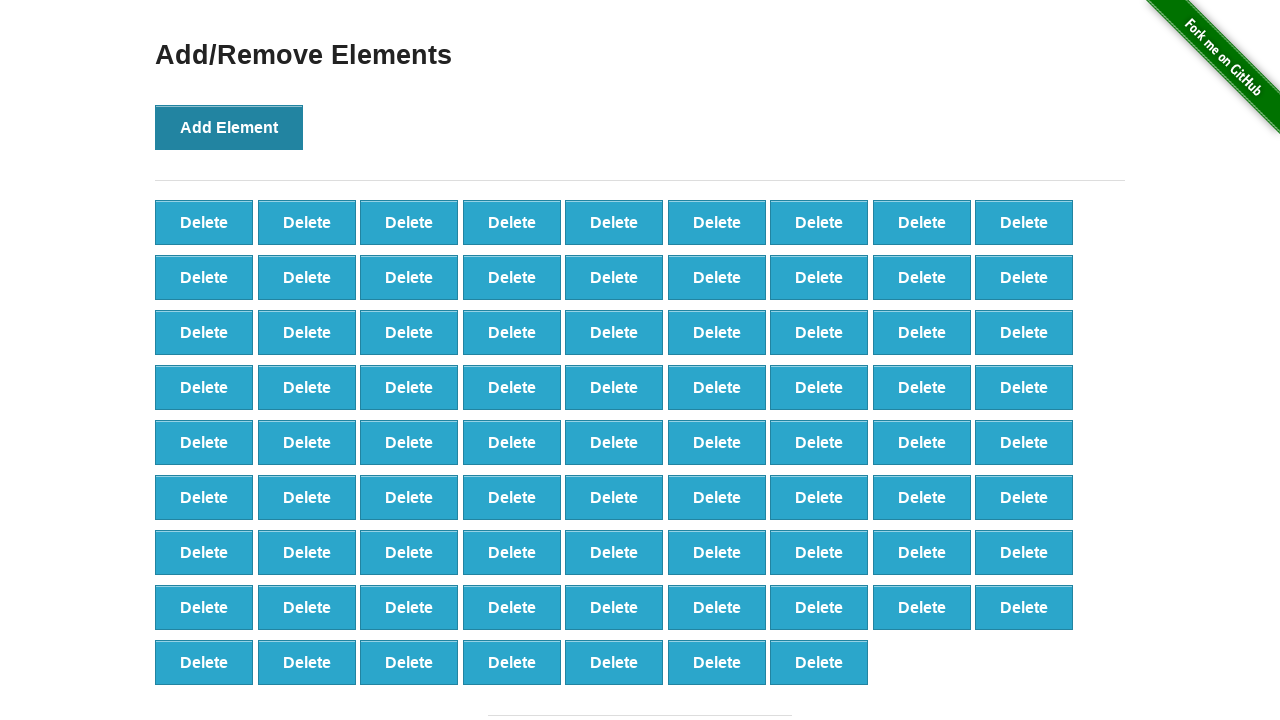

Clicked Add Element button (iteration 80/100) at (229, 127) on button[onclick='addElement()']
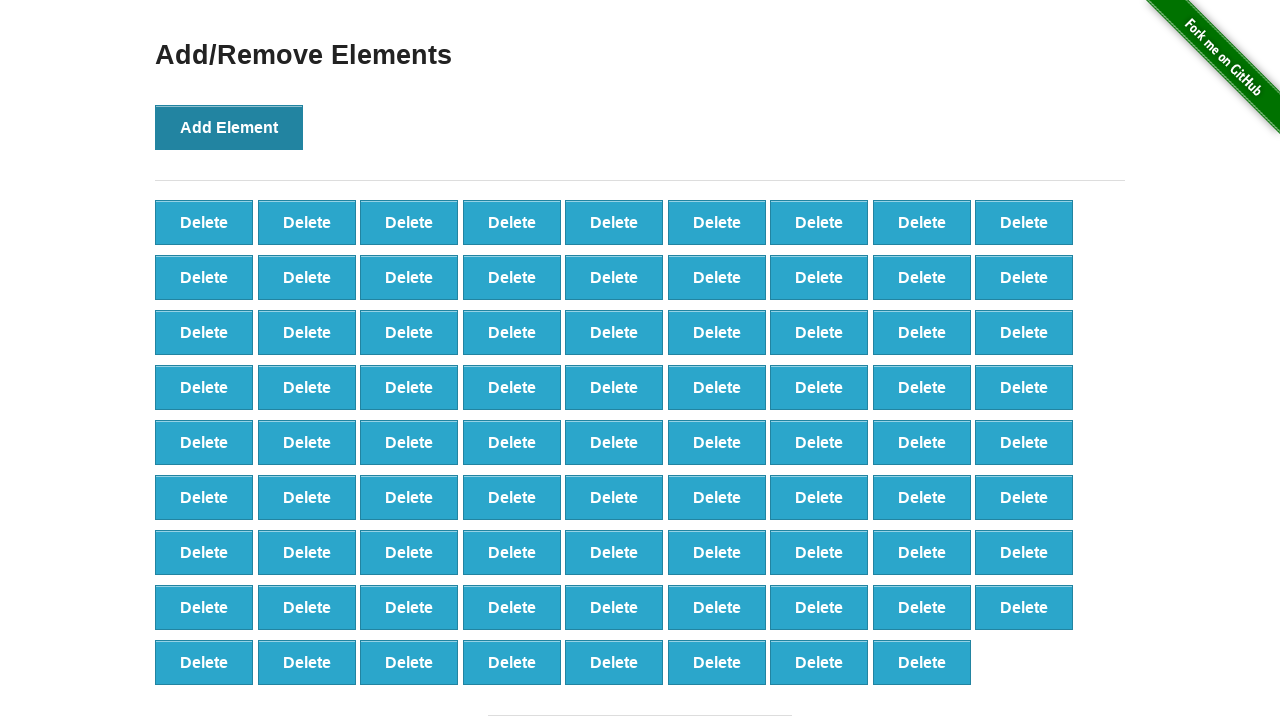

Clicked Add Element button (iteration 81/100) at (229, 127) on button[onclick='addElement()']
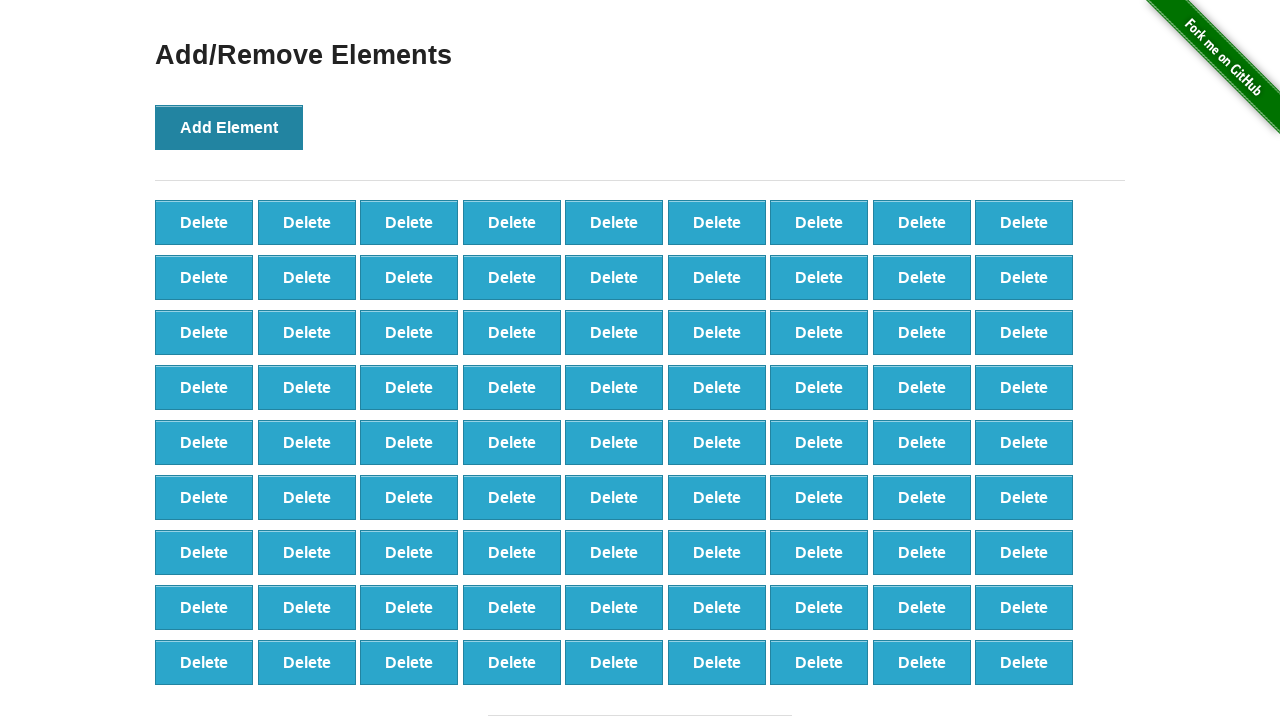

Clicked Add Element button (iteration 82/100) at (229, 127) on button[onclick='addElement()']
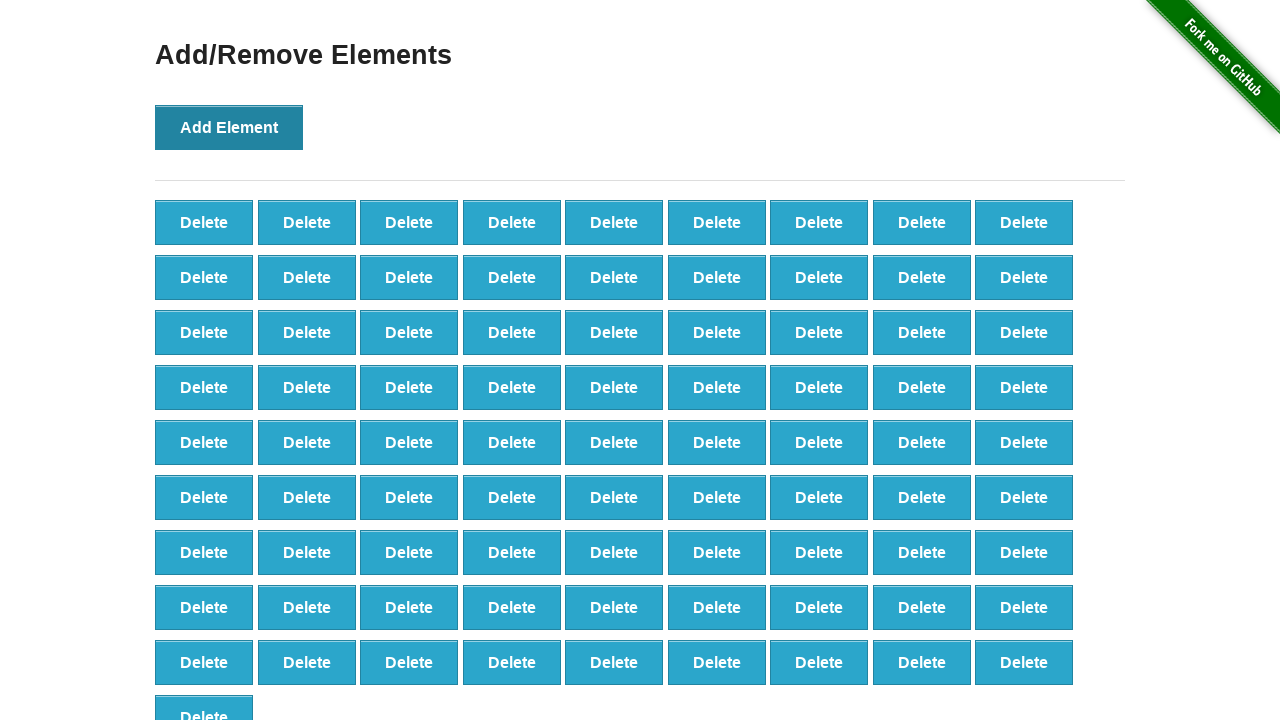

Clicked Add Element button (iteration 83/100) at (229, 127) on button[onclick='addElement()']
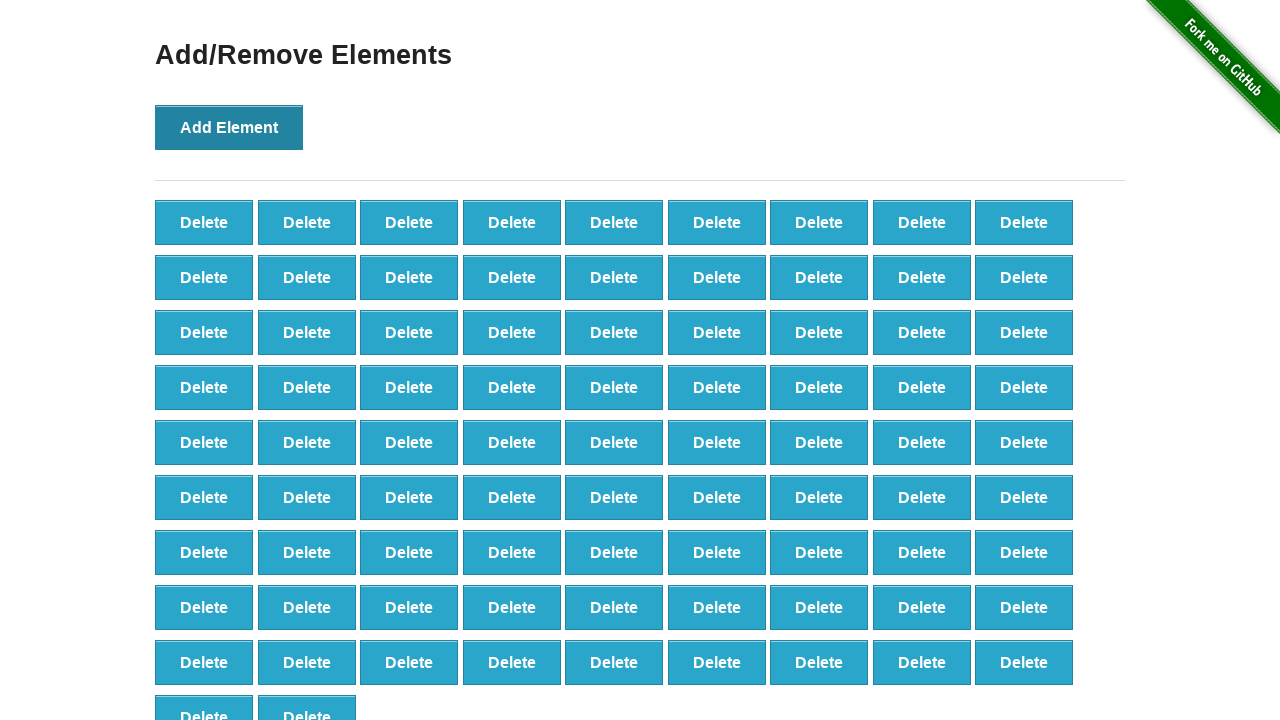

Clicked Add Element button (iteration 84/100) at (229, 127) on button[onclick='addElement()']
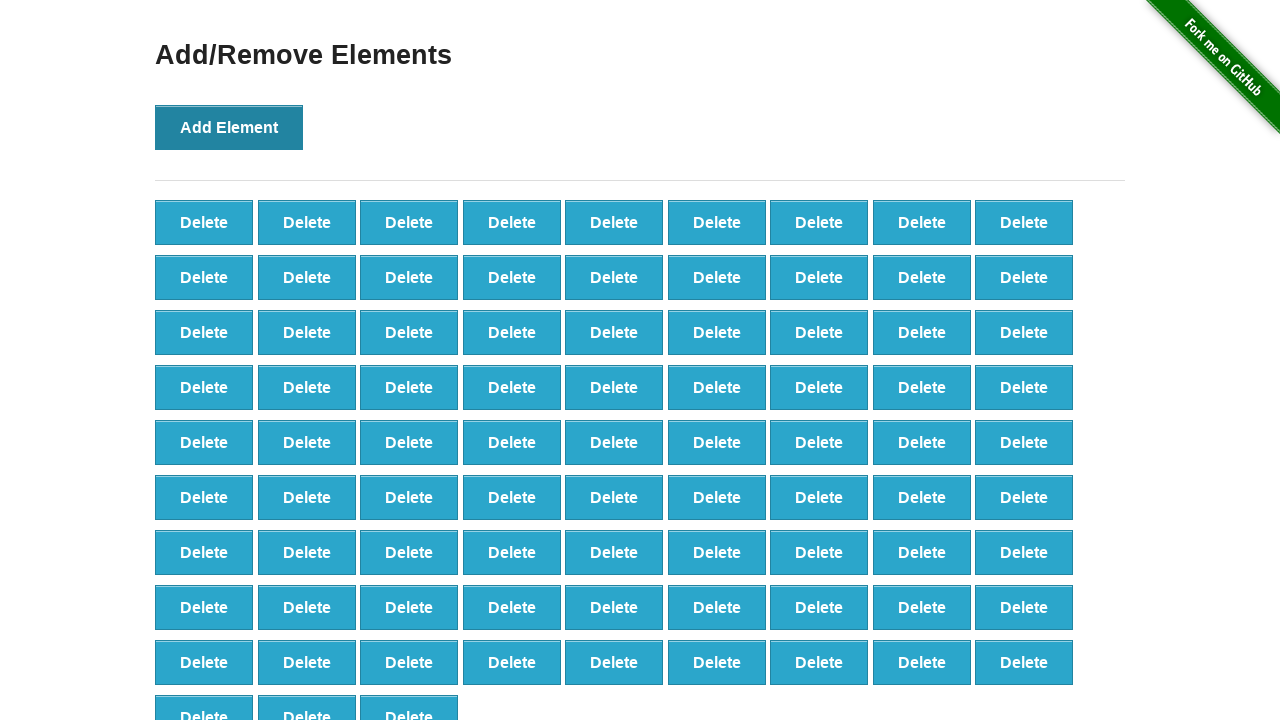

Clicked Add Element button (iteration 85/100) at (229, 127) on button[onclick='addElement()']
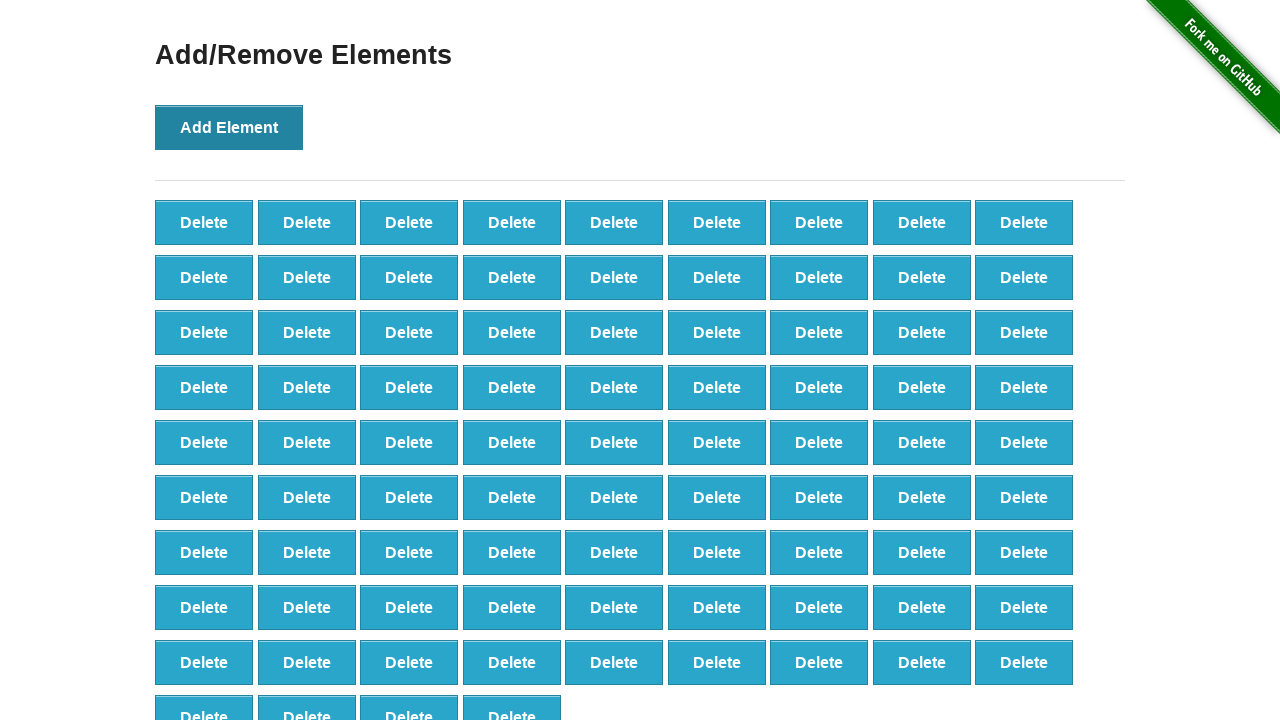

Clicked Add Element button (iteration 86/100) at (229, 127) on button[onclick='addElement()']
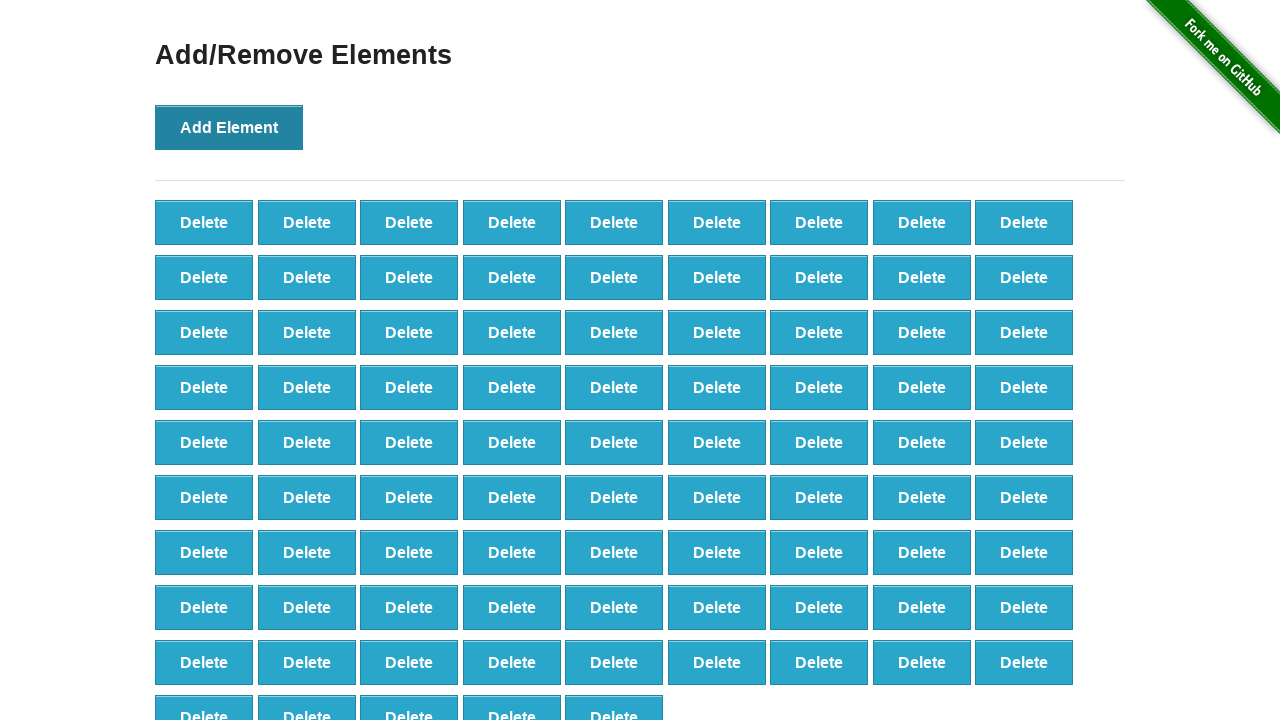

Clicked Add Element button (iteration 87/100) at (229, 127) on button[onclick='addElement()']
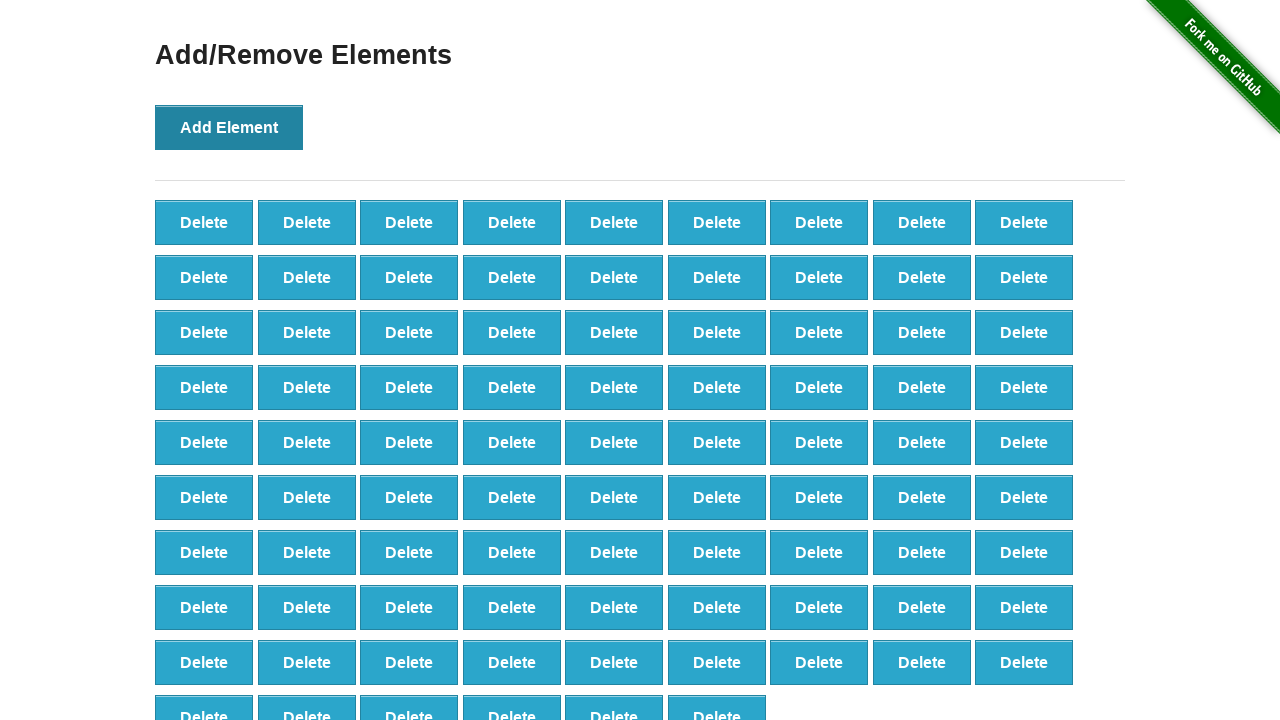

Clicked Add Element button (iteration 88/100) at (229, 127) on button[onclick='addElement()']
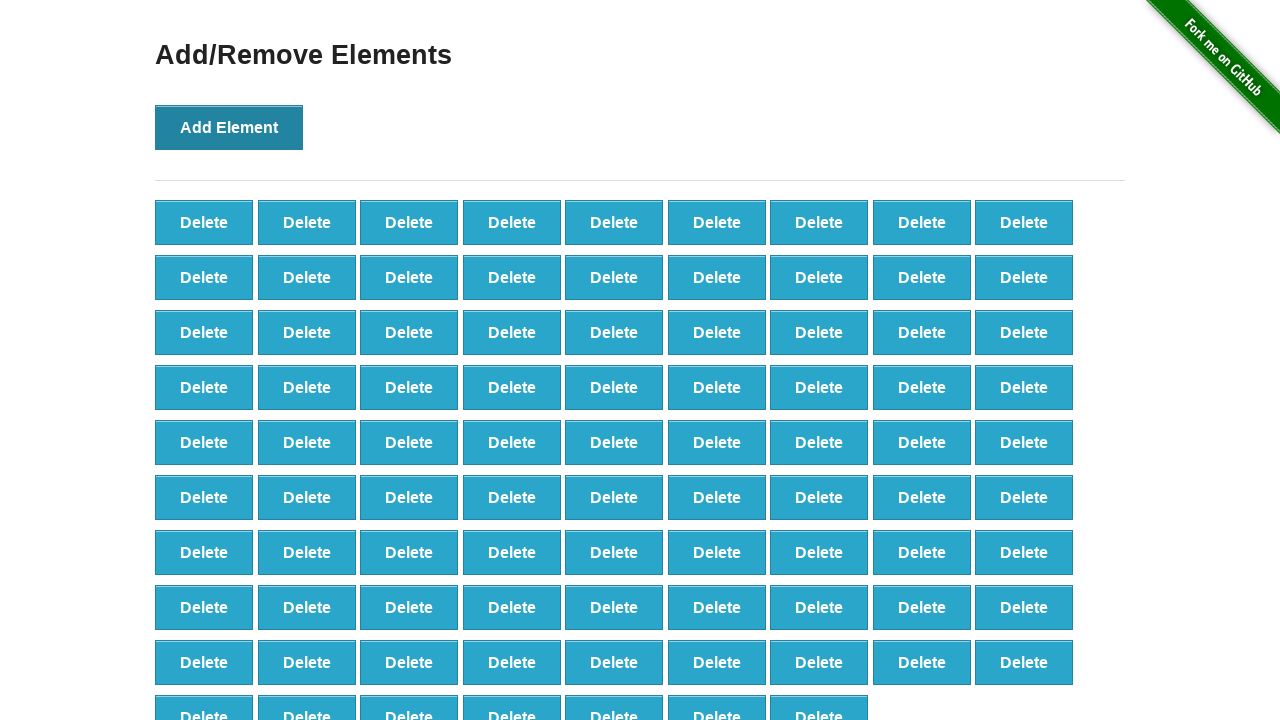

Clicked Add Element button (iteration 89/100) at (229, 127) on button[onclick='addElement()']
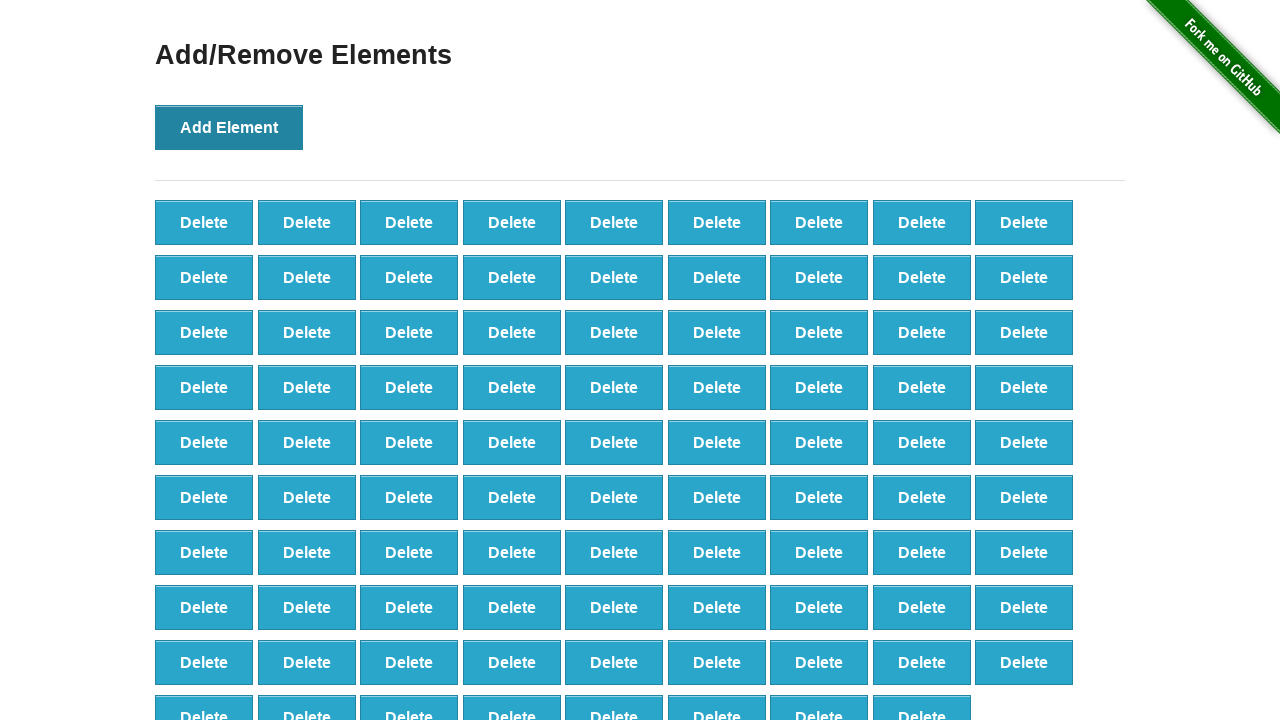

Clicked Add Element button (iteration 90/100) at (229, 127) on button[onclick='addElement()']
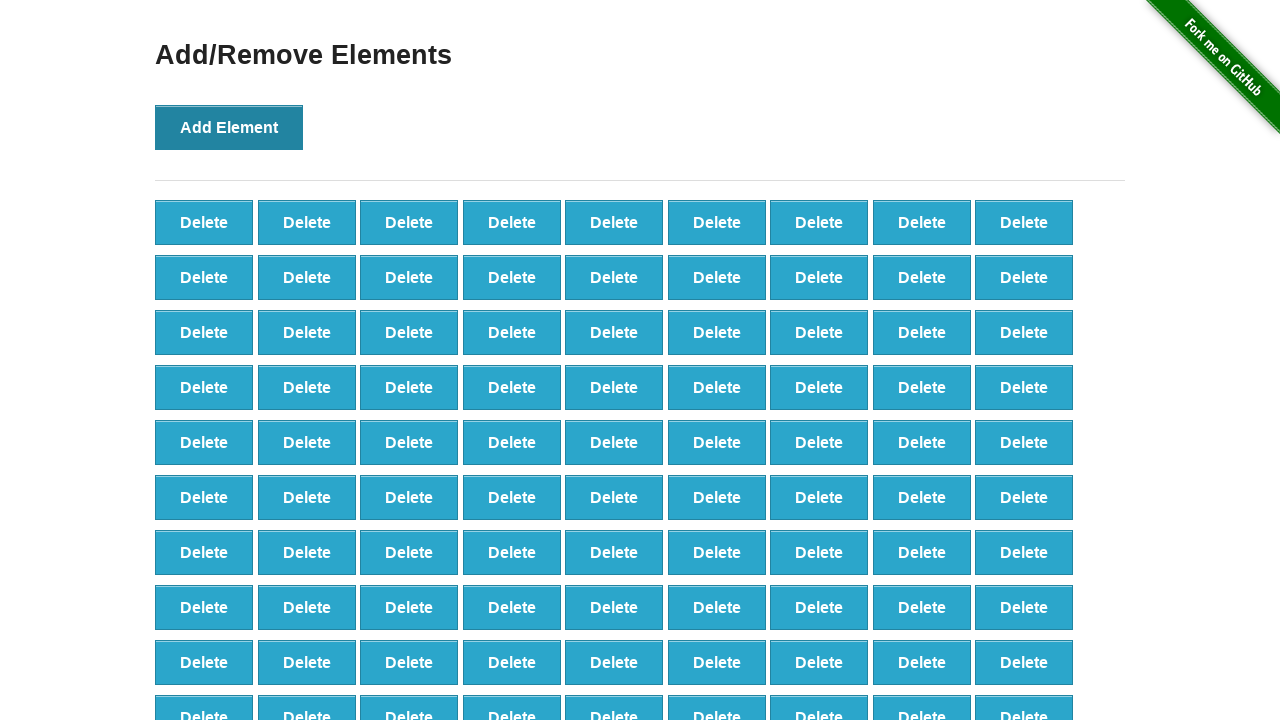

Clicked Add Element button (iteration 91/100) at (229, 127) on button[onclick='addElement()']
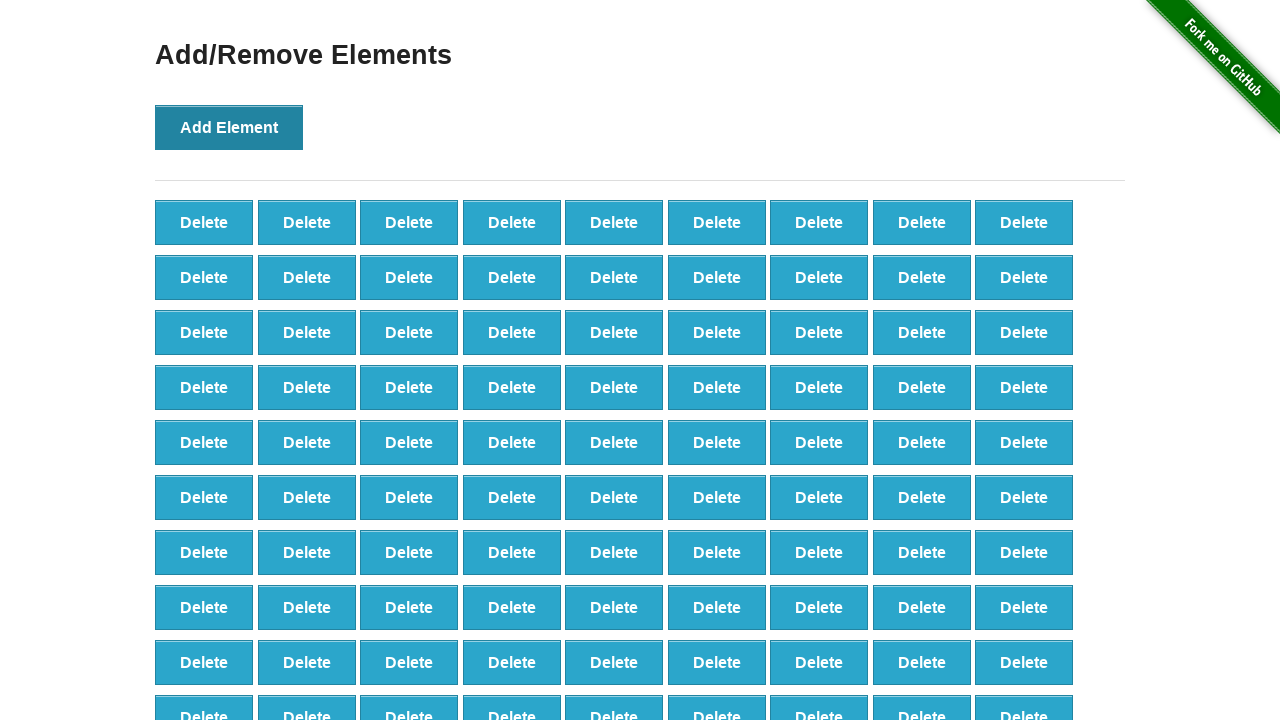

Clicked Add Element button (iteration 92/100) at (229, 127) on button[onclick='addElement()']
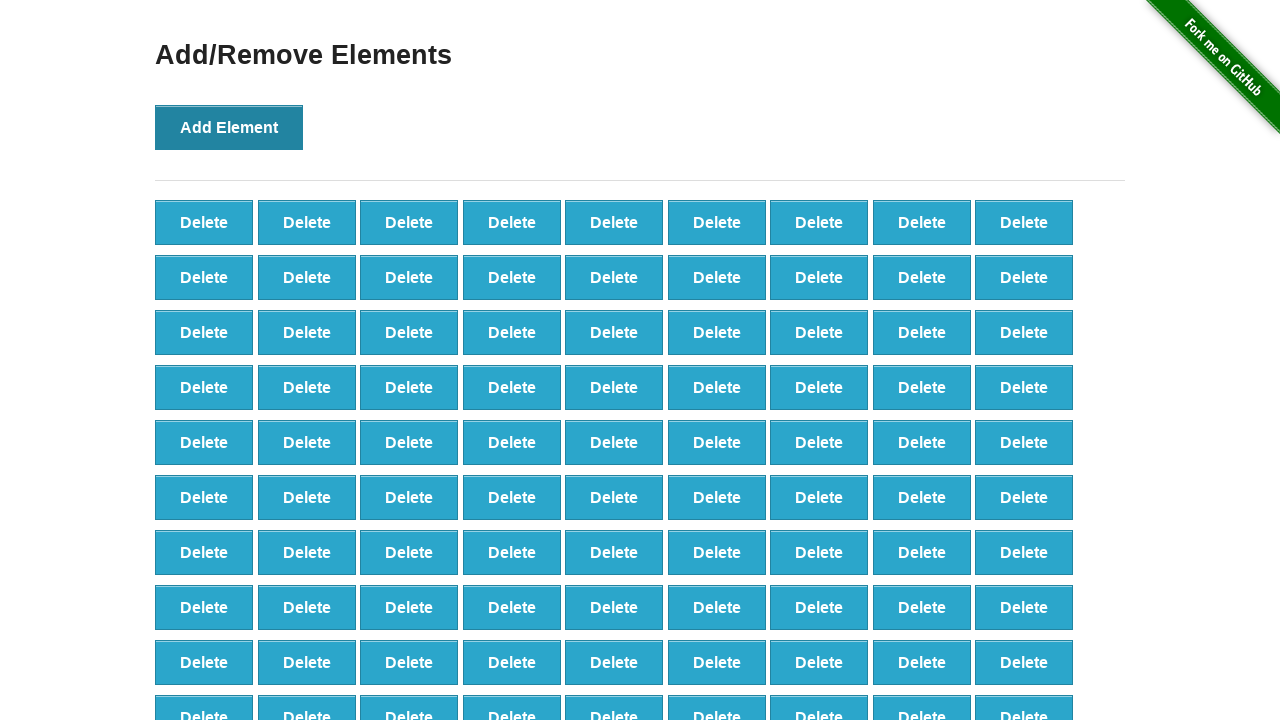

Clicked Add Element button (iteration 93/100) at (229, 127) on button[onclick='addElement()']
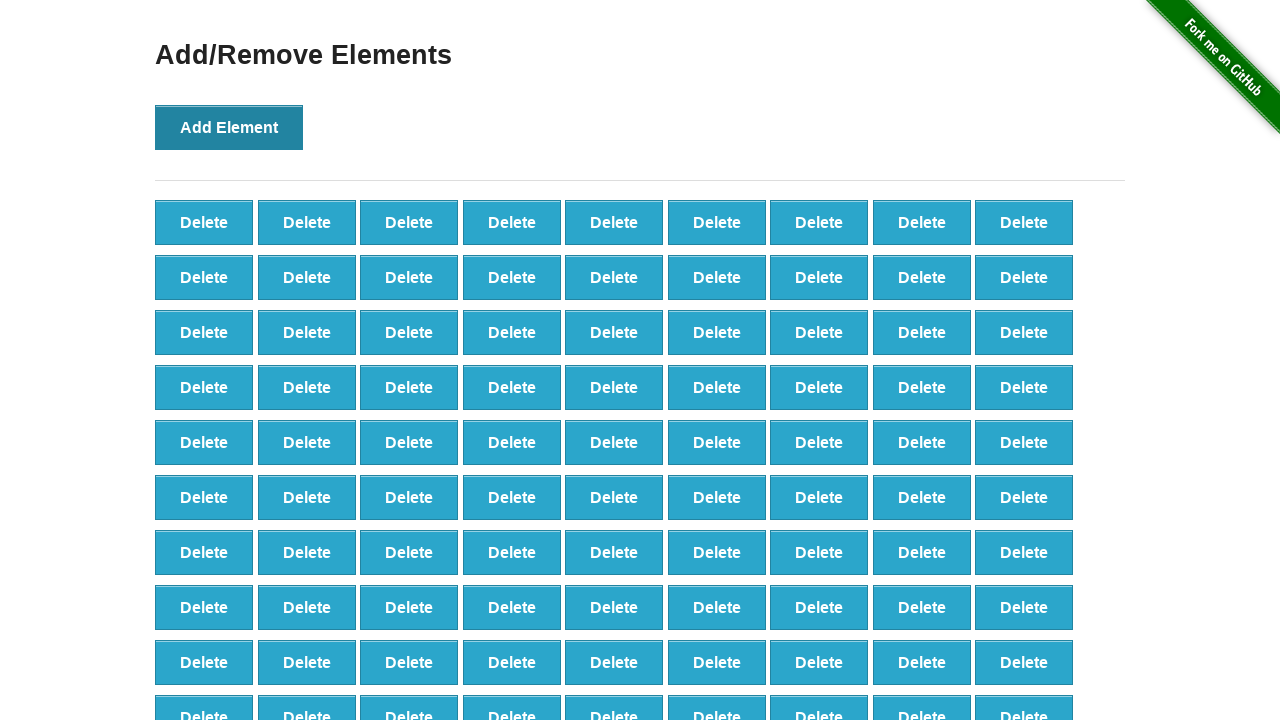

Clicked Add Element button (iteration 94/100) at (229, 127) on button[onclick='addElement()']
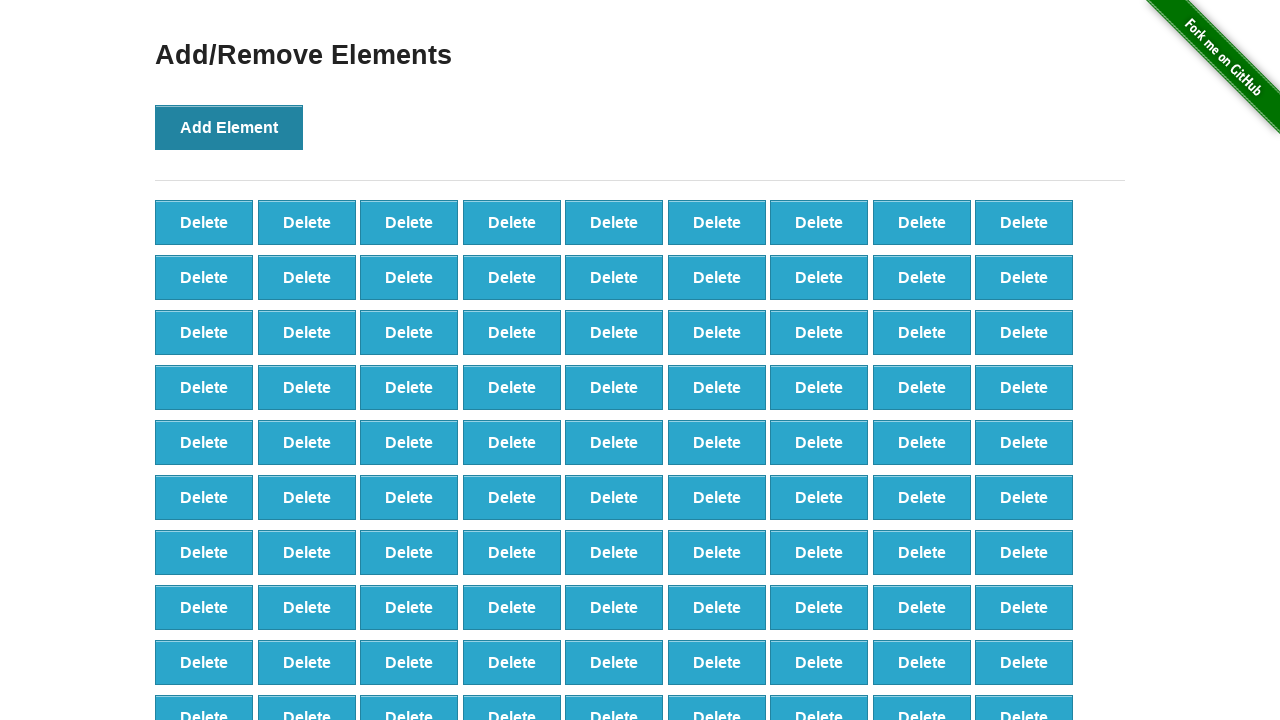

Clicked Add Element button (iteration 95/100) at (229, 127) on button[onclick='addElement()']
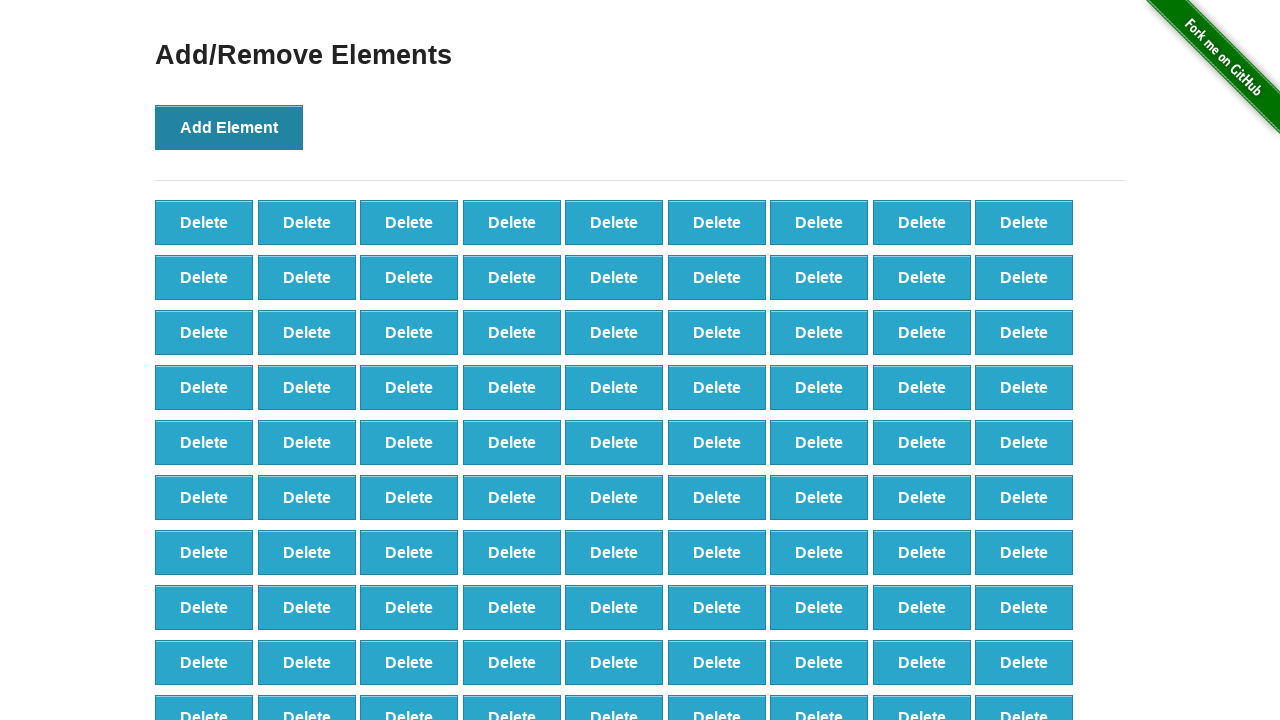

Clicked Add Element button (iteration 96/100) at (229, 127) on button[onclick='addElement()']
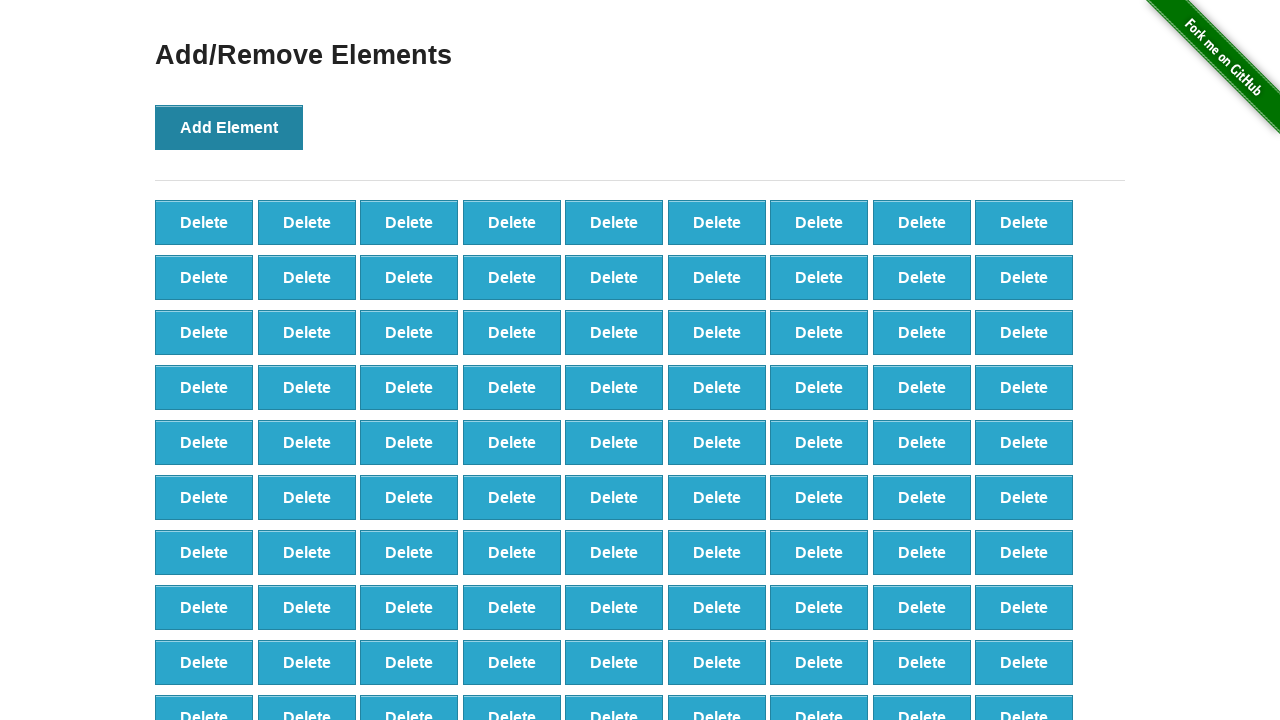

Clicked Add Element button (iteration 97/100) at (229, 127) on button[onclick='addElement()']
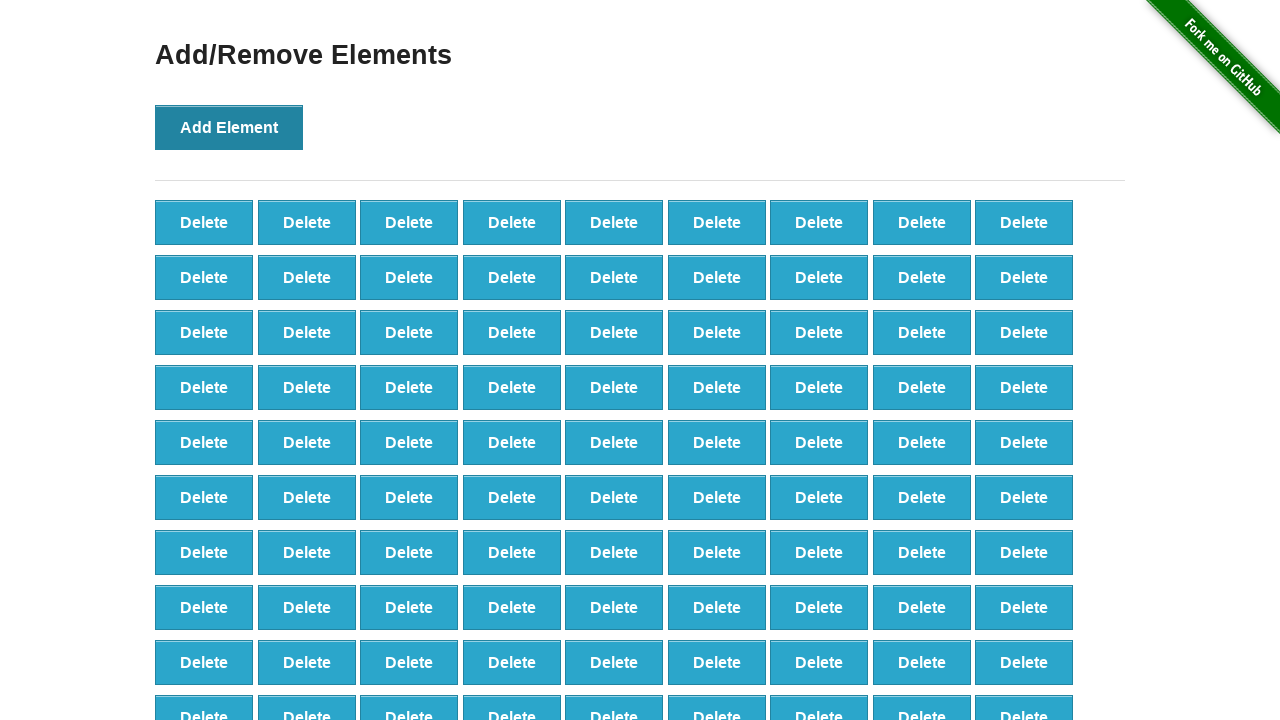

Clicked Add Element button (iteration 98/100) at (229, 127) on button[onclick='addElement()']
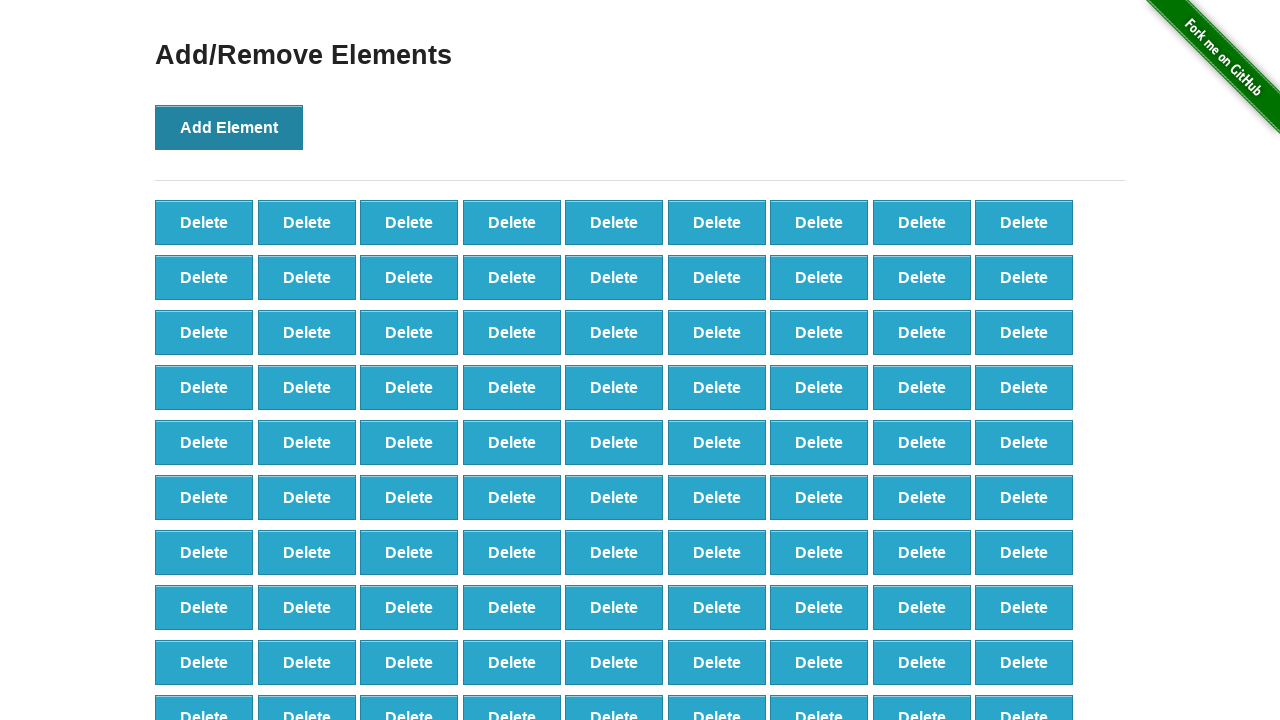

Clicked Add Element button (iteration 99/100) at (229, 127) on button[onclick='addElement()']
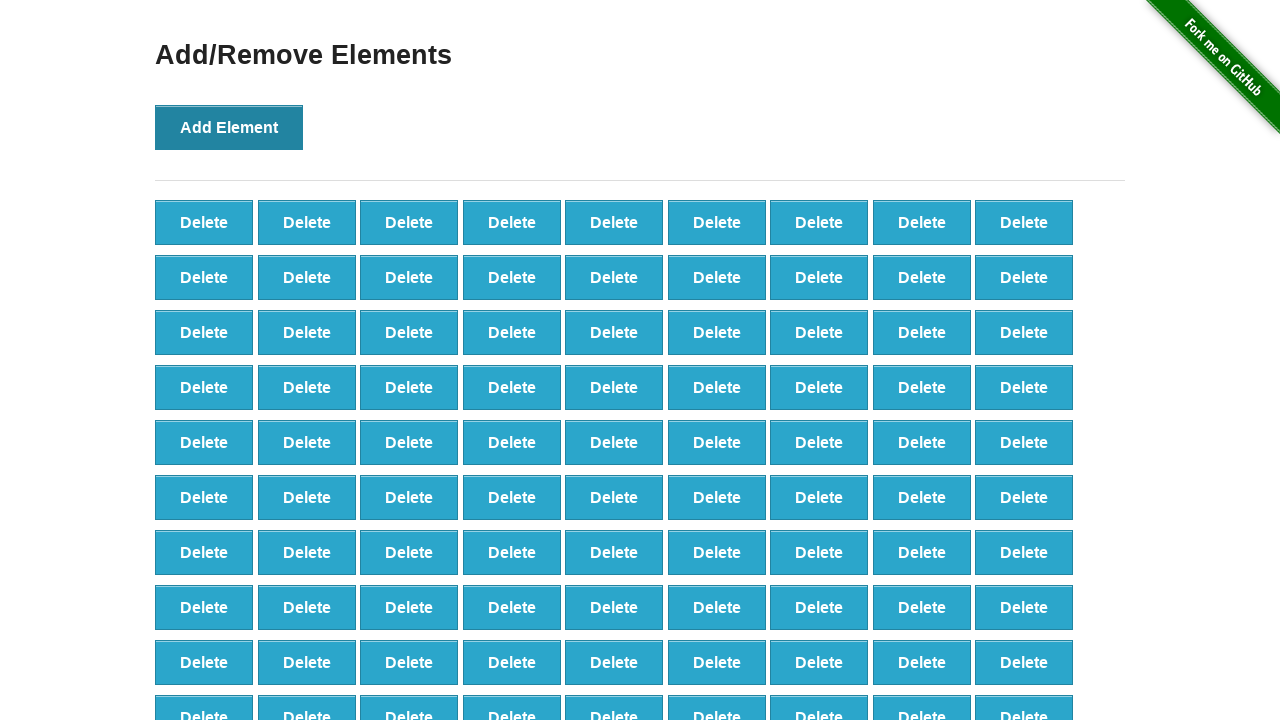

Clicked Add Element button (iteration 100/100) at (229, 127) on button[onclick='addElement()']
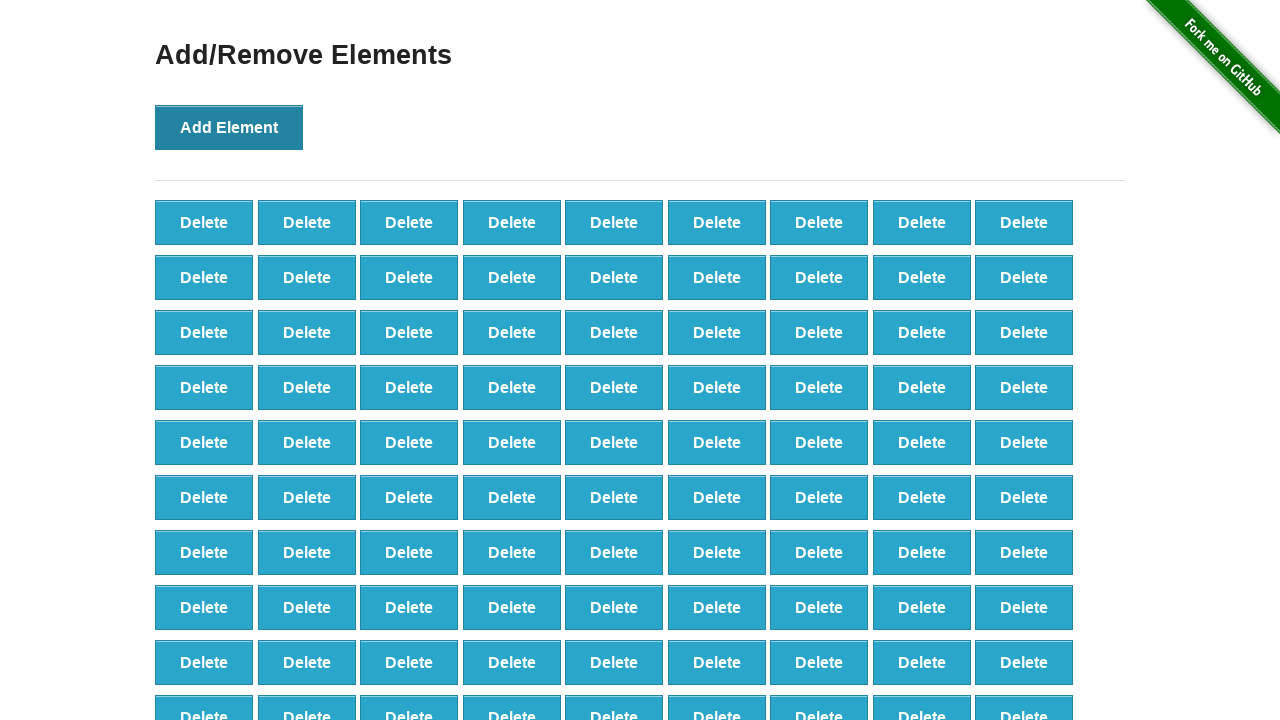

Verified that 100 delete buttons were created
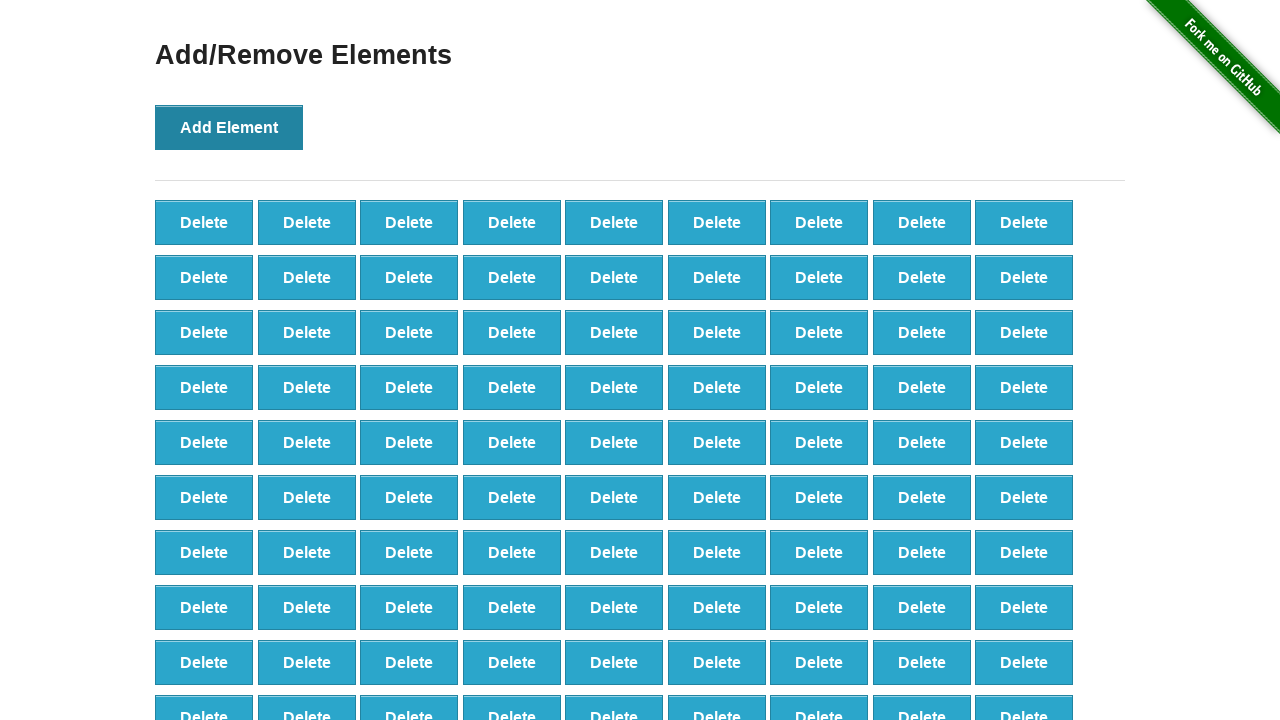

Clicked delete button (iteration 1/90) at (204, 222) on button[onclick='deleteElement()'] >> nth=0
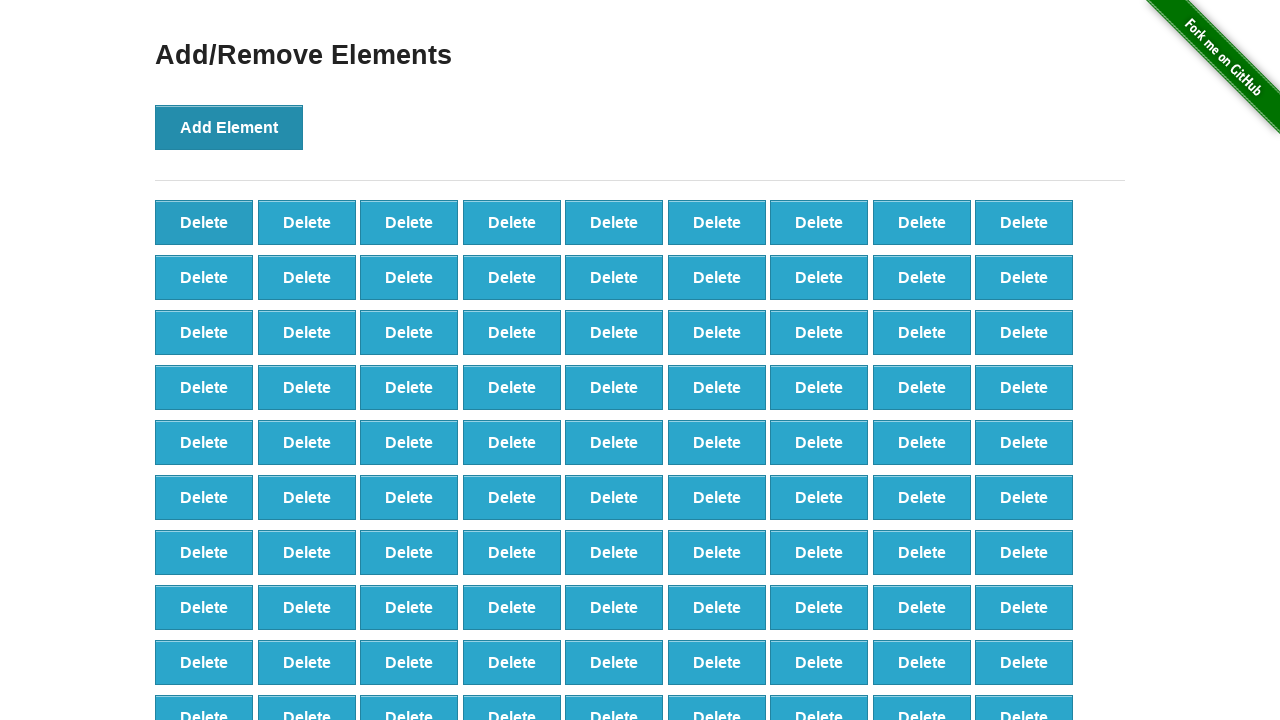

Clicked delete button (iteration 2/90) at (204, 222) on button[onclick='deleteElement()'] >> nth=0
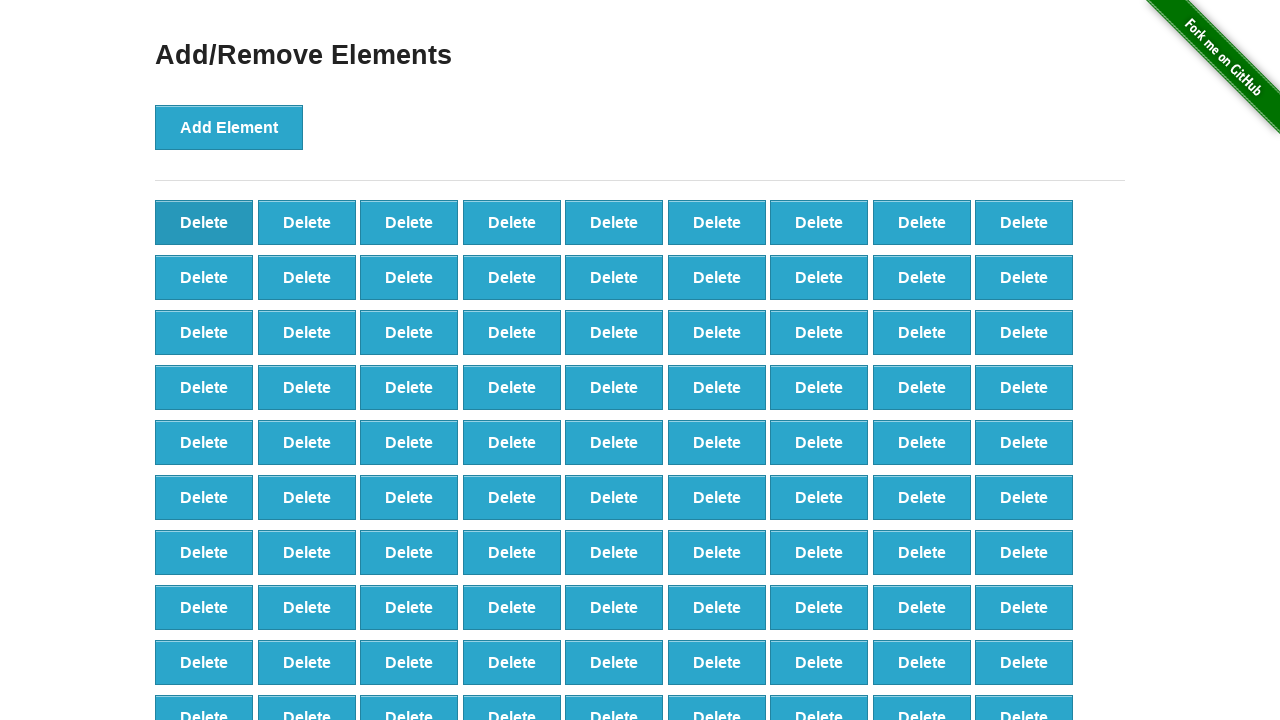

Clicked delete button (iteration 3/90) at (204, 222) on button[onclick='deleteElement()'] >> nth=0
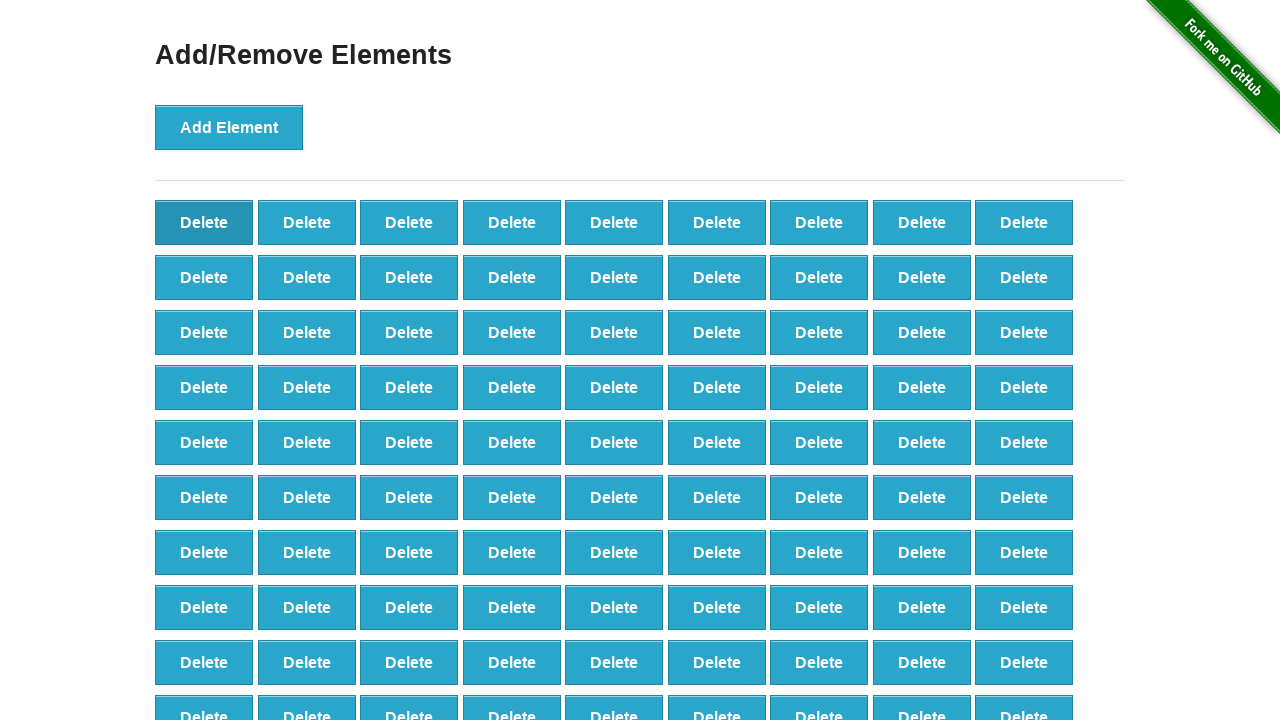

Clicked delete button (iteration 4/90) at (204, 222) on button[onclick='deleteElement()'] >> nth=0
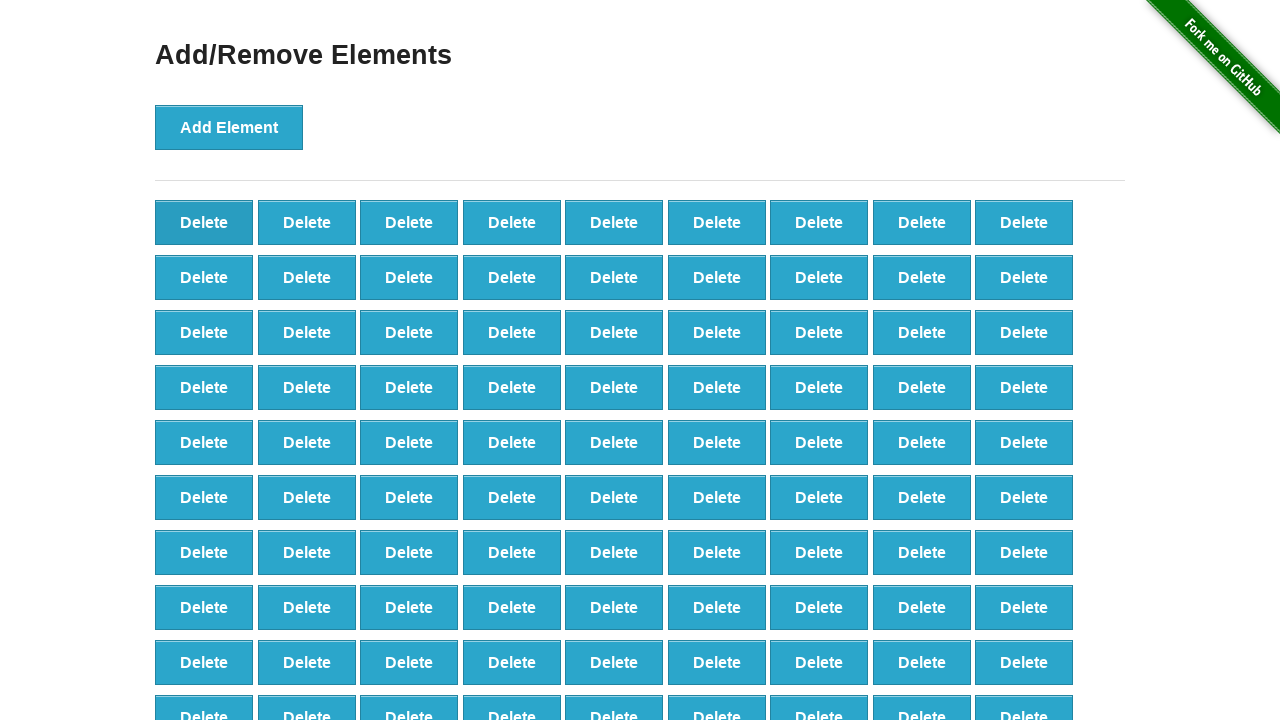

Clicked delete button (iteration 5/90) at (204, 222) on button[onclick='deleteElement()'] >> nth=0
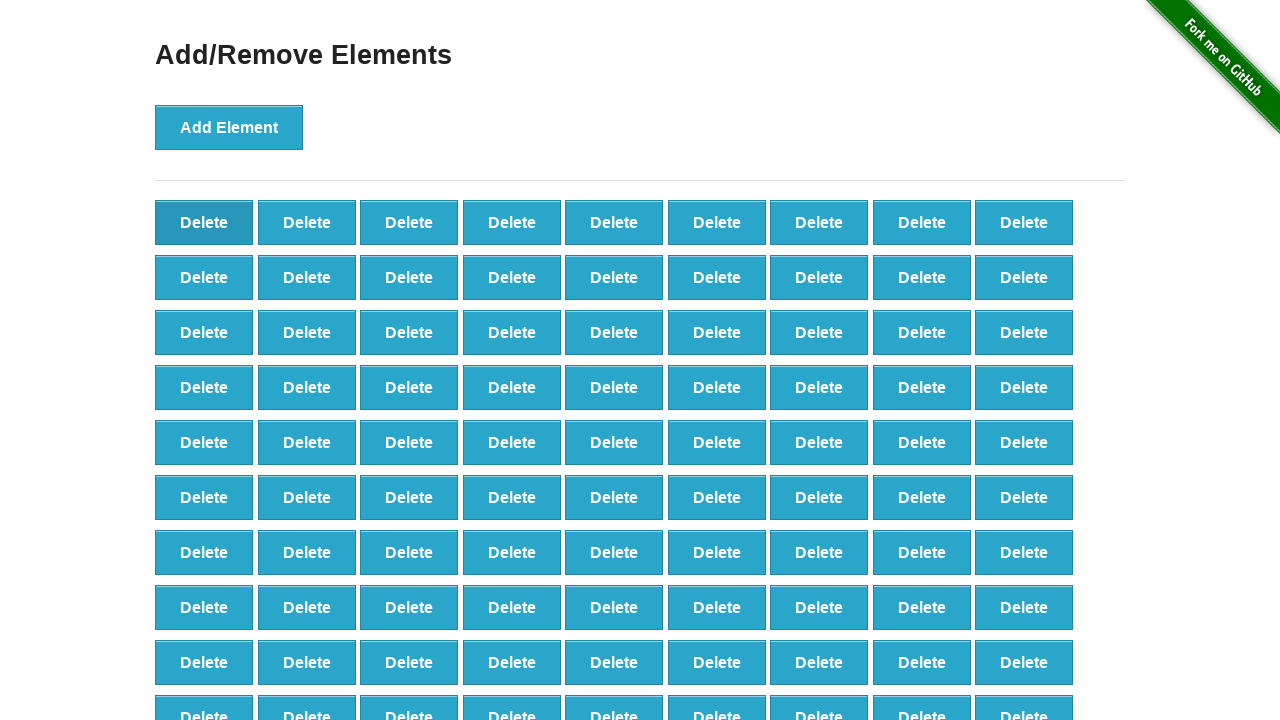

Clicked delete button (iteration 6/90) at (204, 222) on button[onclick='deleteElement()'] >> nth=0
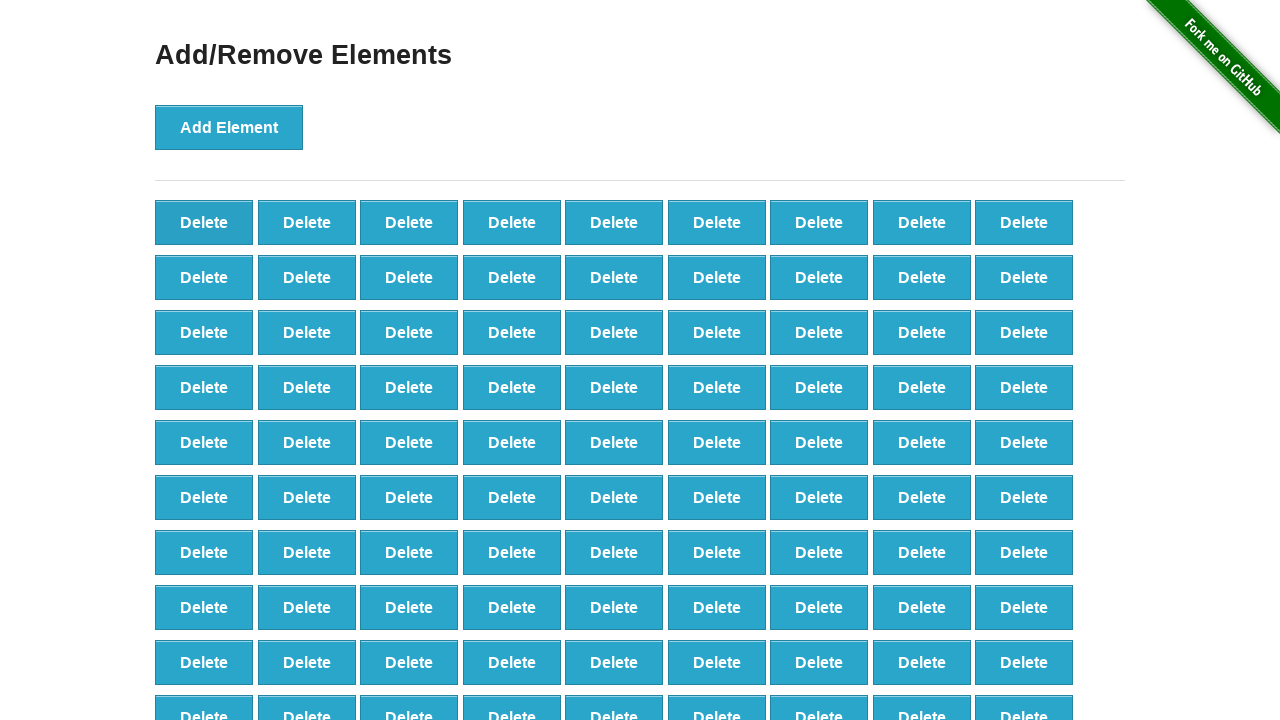

Clicked delete button (iteration 7/90) at (204, 222) on button[onclick='deleteElement()'] >> nth=0
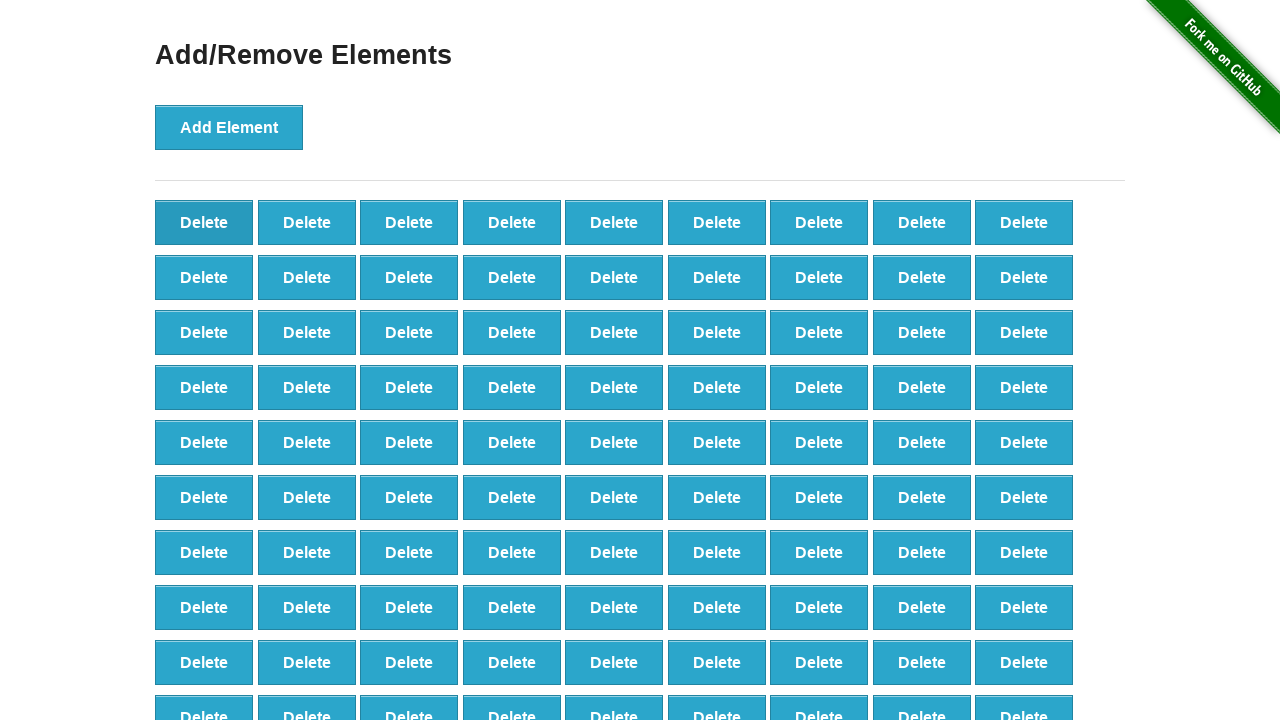

Clicked delete button (iteration 8/90) at (204, 222) on button[onclick='deleteElement()'] >> nth=0
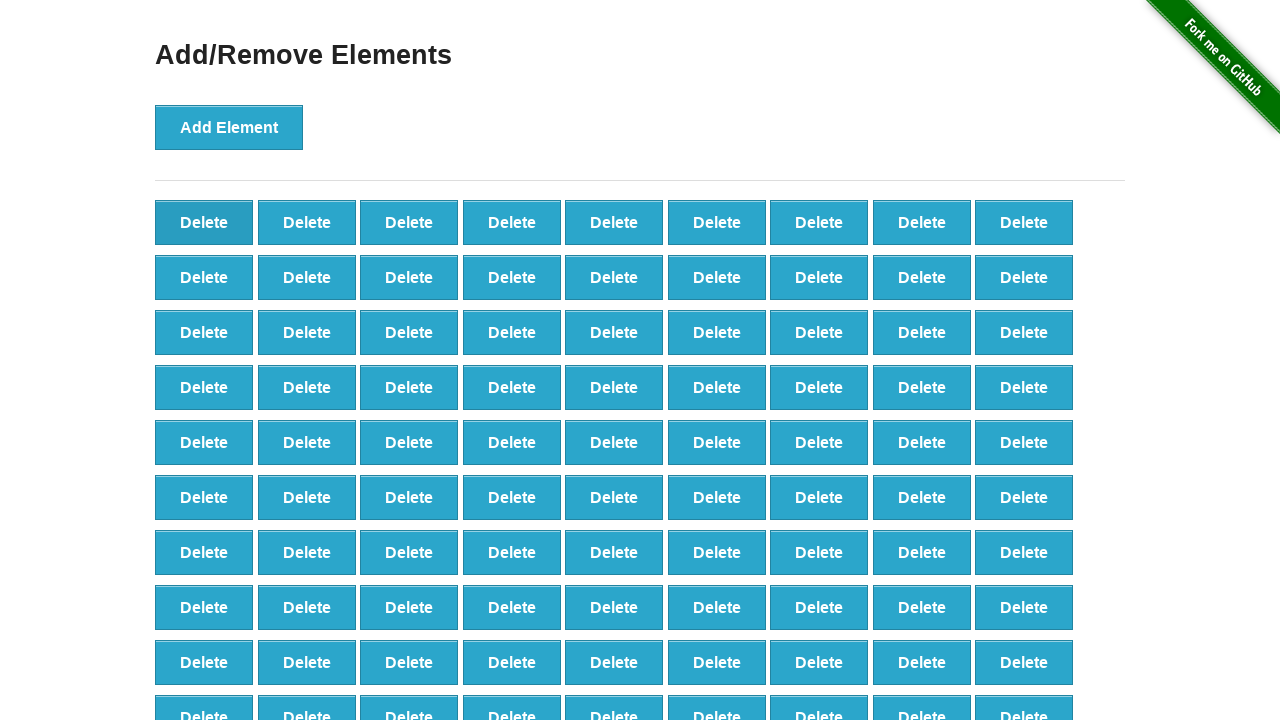

Clicked delete button (iteration 9/90) at (204, 222) on button[onclick='deleteElement()'] >> nth=0
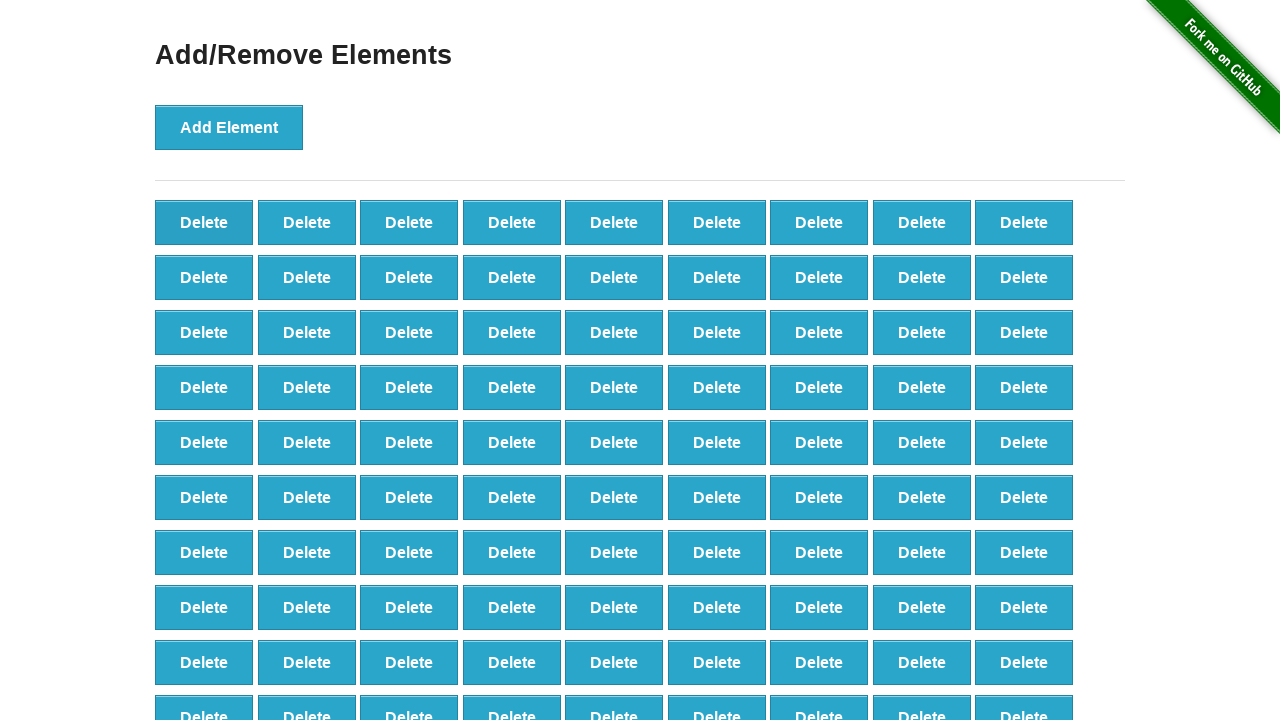

Clicked delete button (iteration 10/90) at (204, 222) on button[onclick='deleteElement()'] >> nth=0
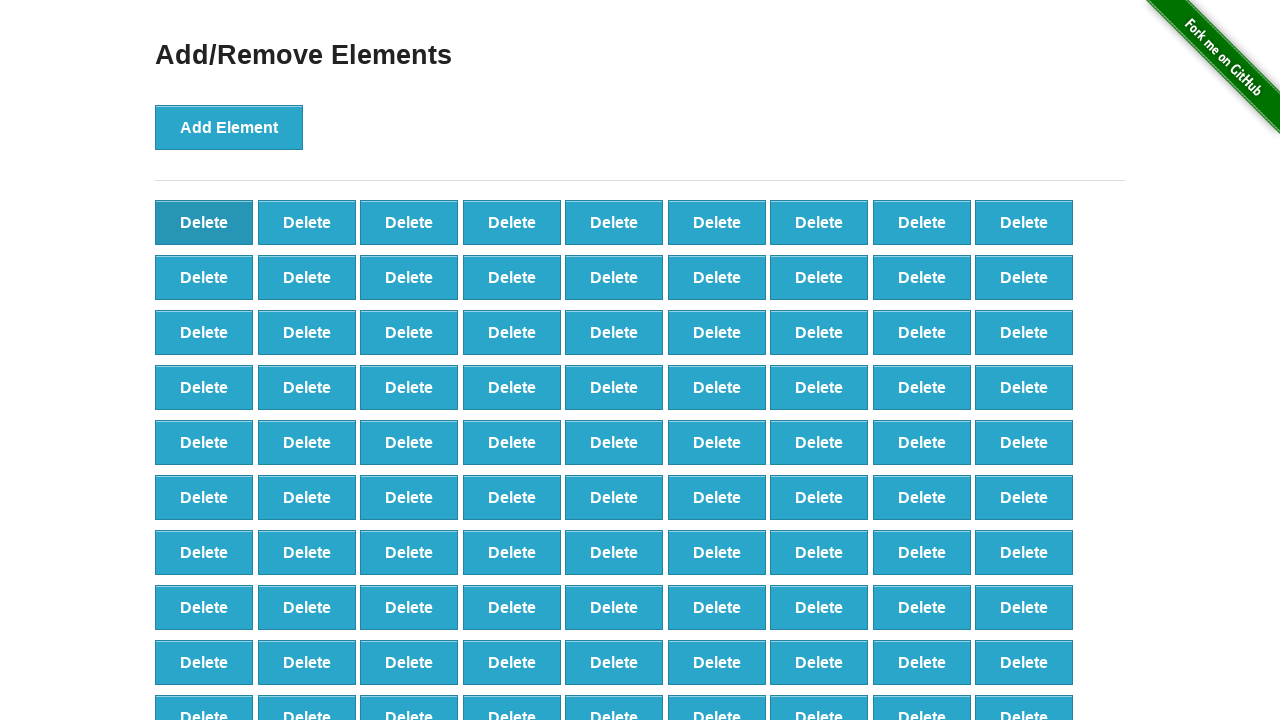

Clicked delete button (iteration 11/90) at (204, 222) on button[onclick='deleteElement()'] >> nth=0
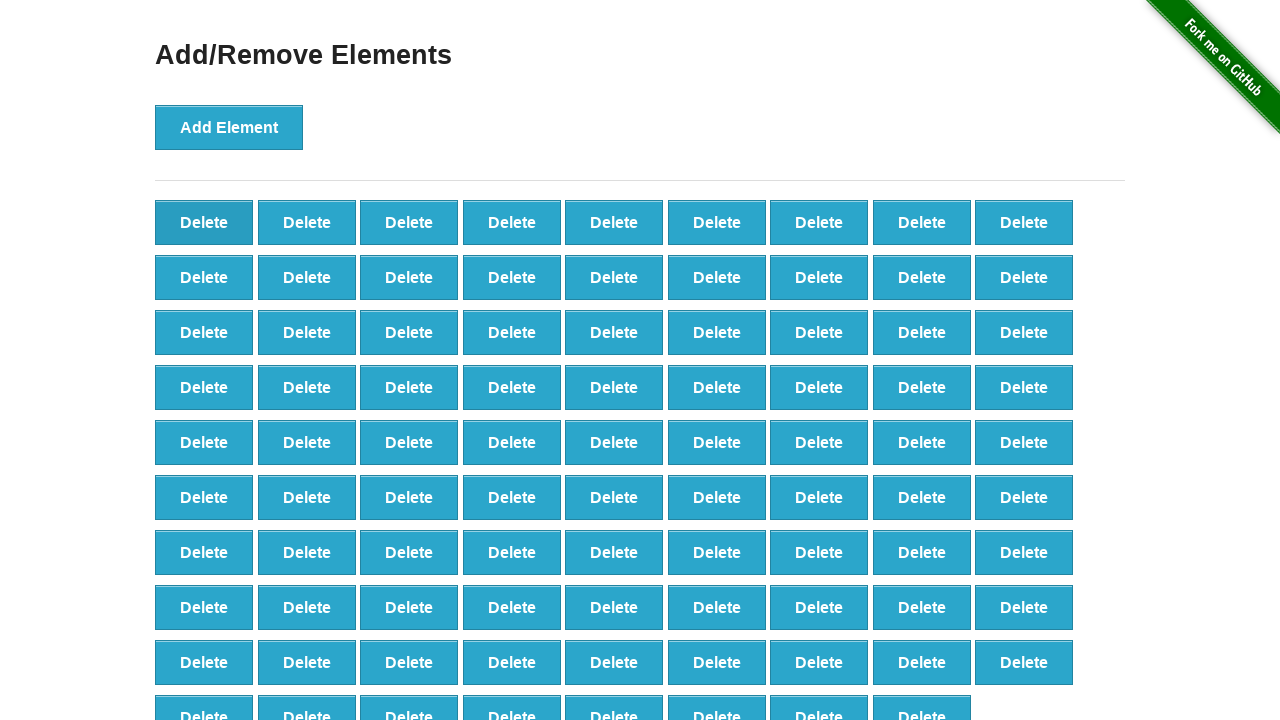

Clicked delete button (iteration 12/90) at (204, 222) on button[onclick='deleteElement()'] >> nth=0
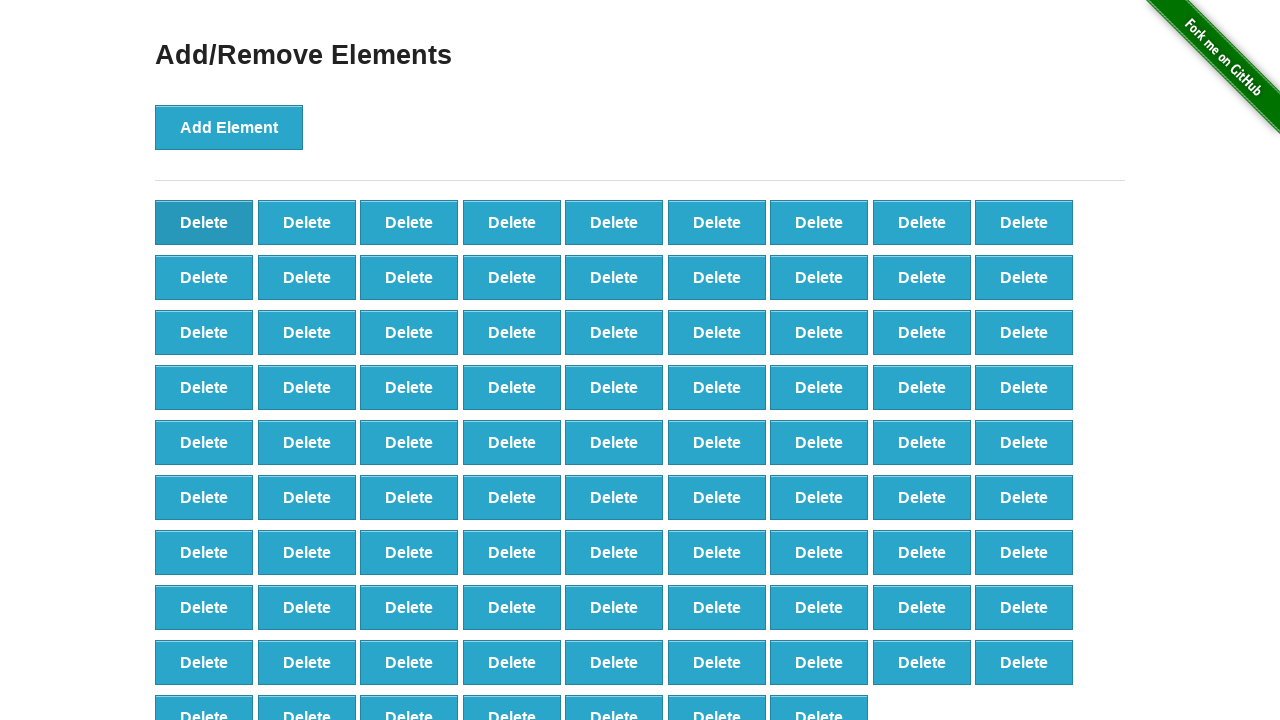

Clicked delete button (iteration 13/90) at (204, 222) on button[onclick='deleteElement()'] >> nth=0
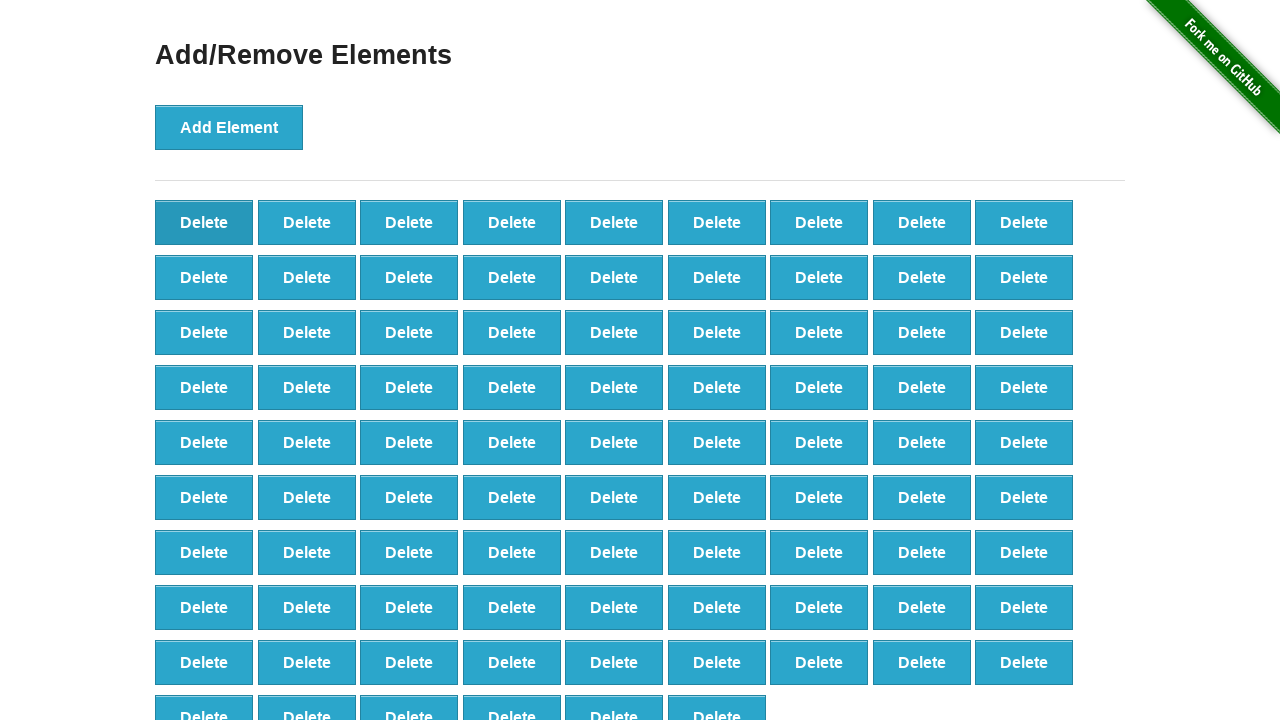

Clicked delete button (iteration 14/90) at (204, 222) on button[onclick='deleteElement()'] >> nth=0
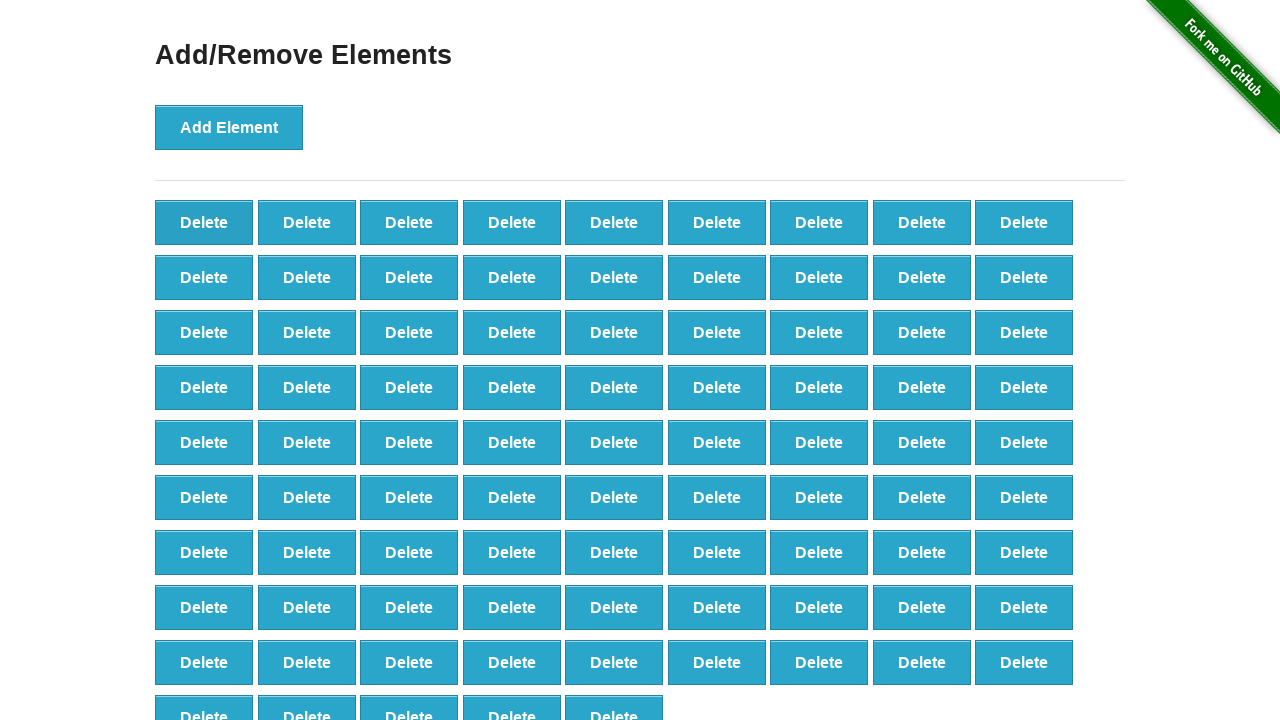

Clicked delete button (iteration 15/90) at (204, 222) on button[onclick='deleteElement()'] >> nth=0
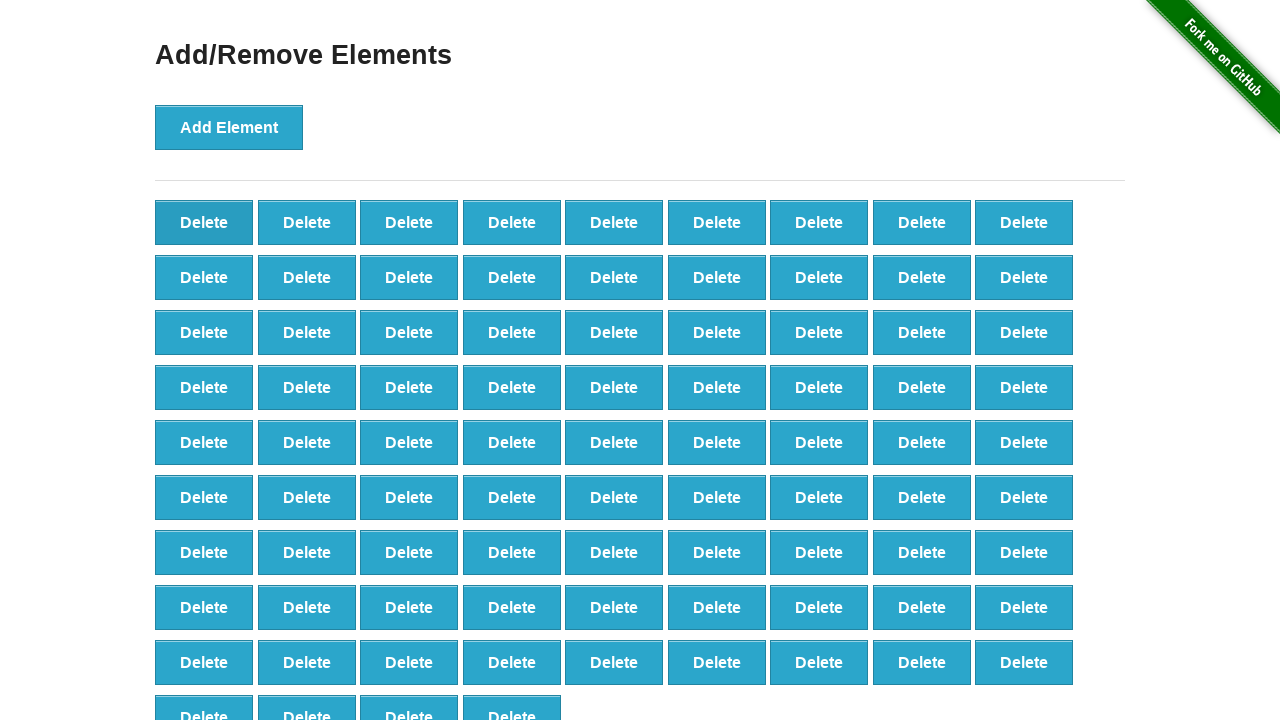

Clicked delete button (iteration 16/90) at (204, 222) on button[onclick='deleteElement()'] >> nth=0
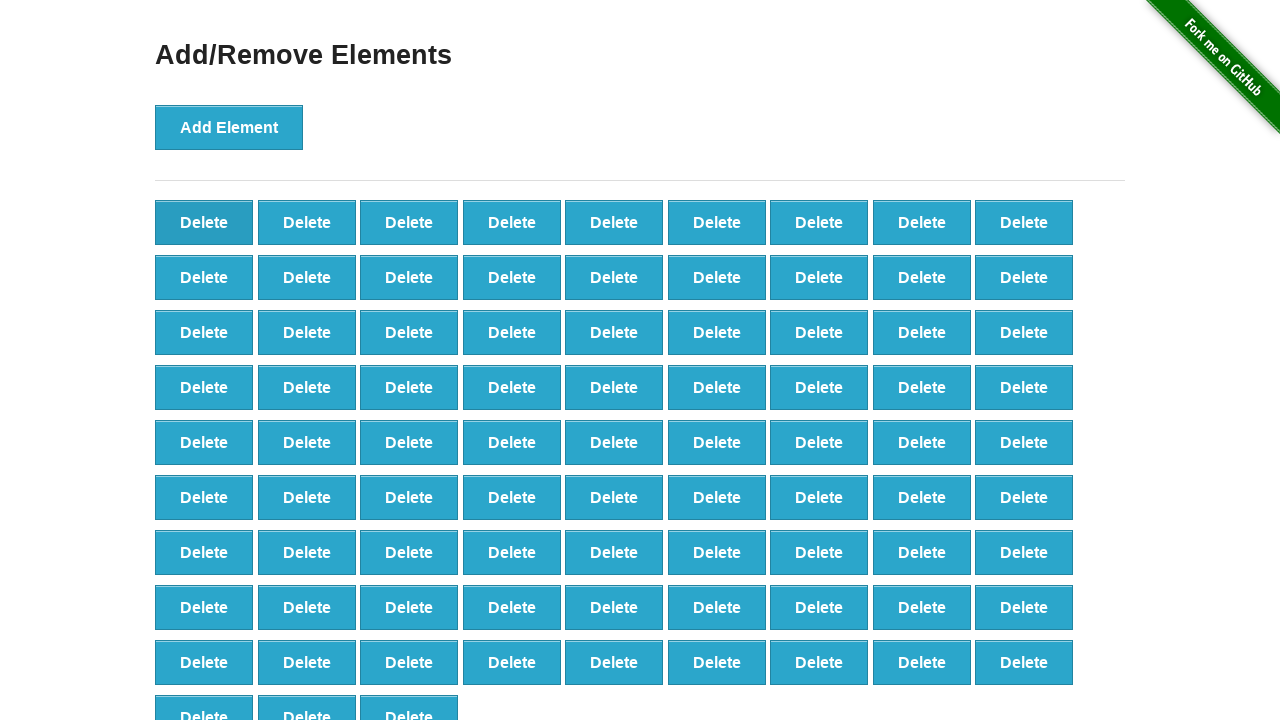

Clicked delete button (iteration 17/90) at (204, 222) on button[onclick='deleteElement()'] >> nth=0
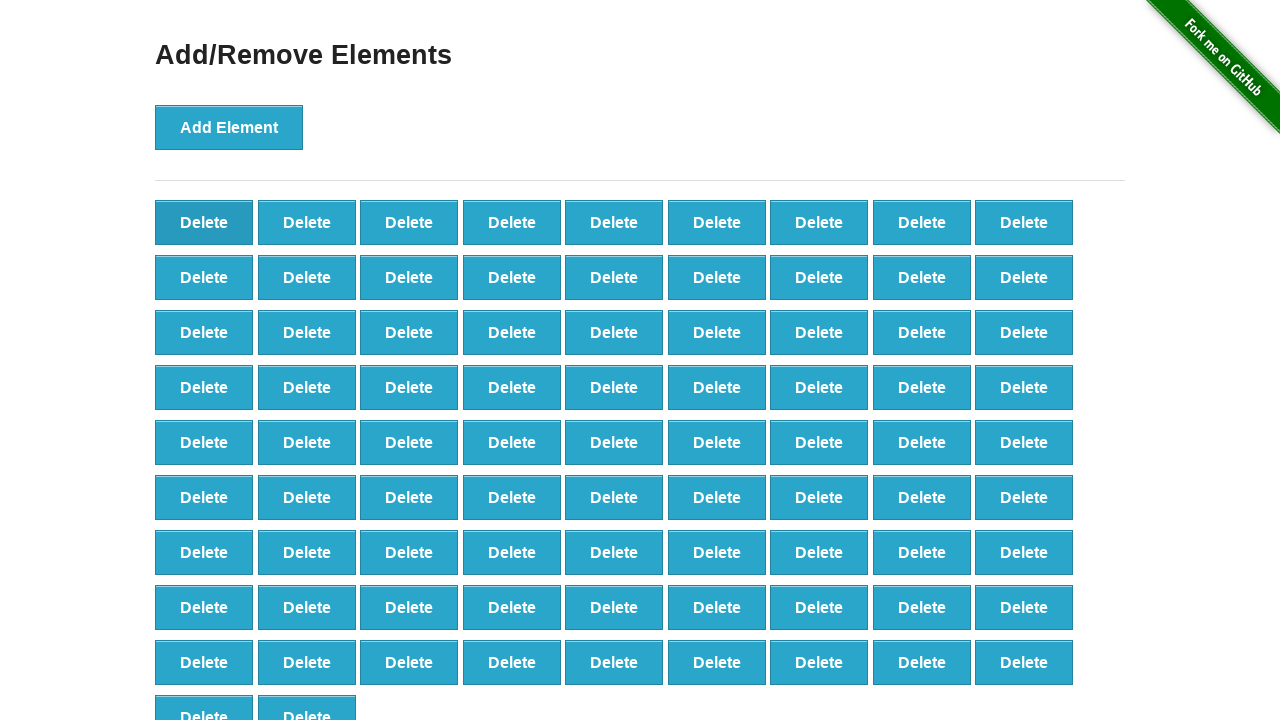

Clicked delete button (iteration 18/90) at (204, 222) on button[onclick='deleteElement()'] >> nth=0
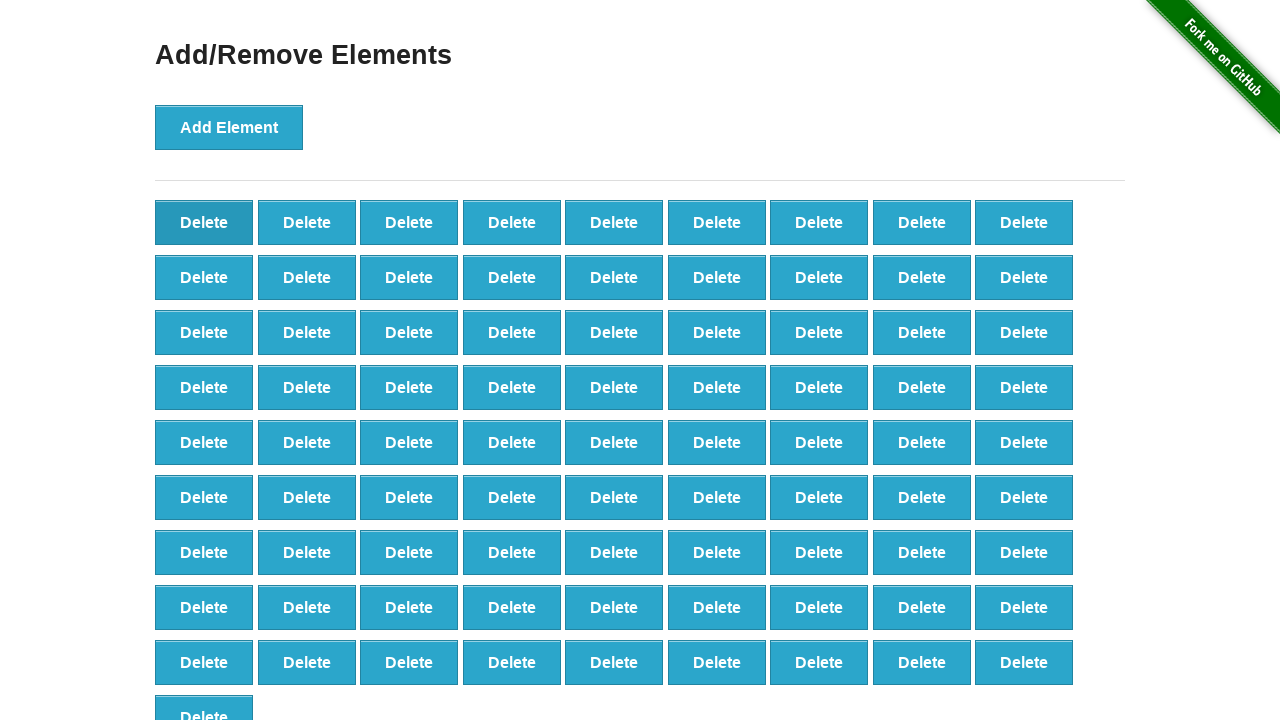

Clicked delete button (iteration 19/90) at (204, 222) on button[onclick='deleteElement()'] >> nth=0
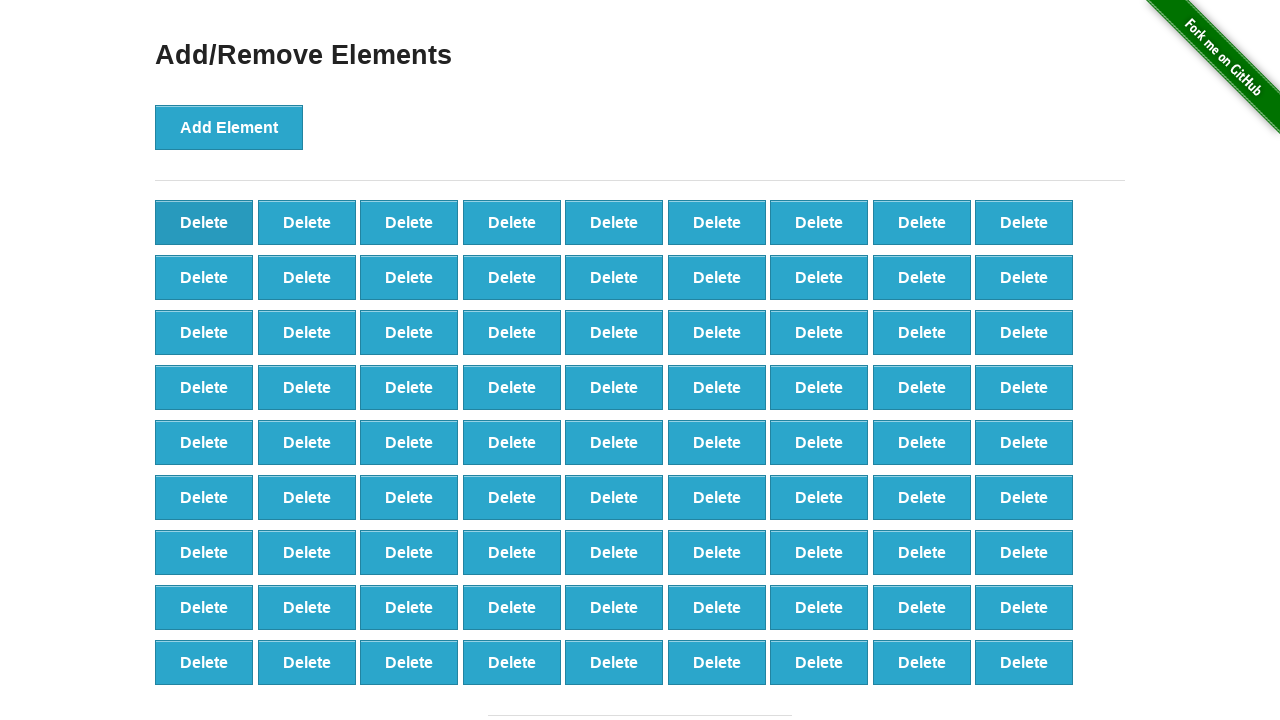

Clicked delete button (iteration 20/90) at (204, 222) on button[onclick='deleteElement()'] >> nth=0
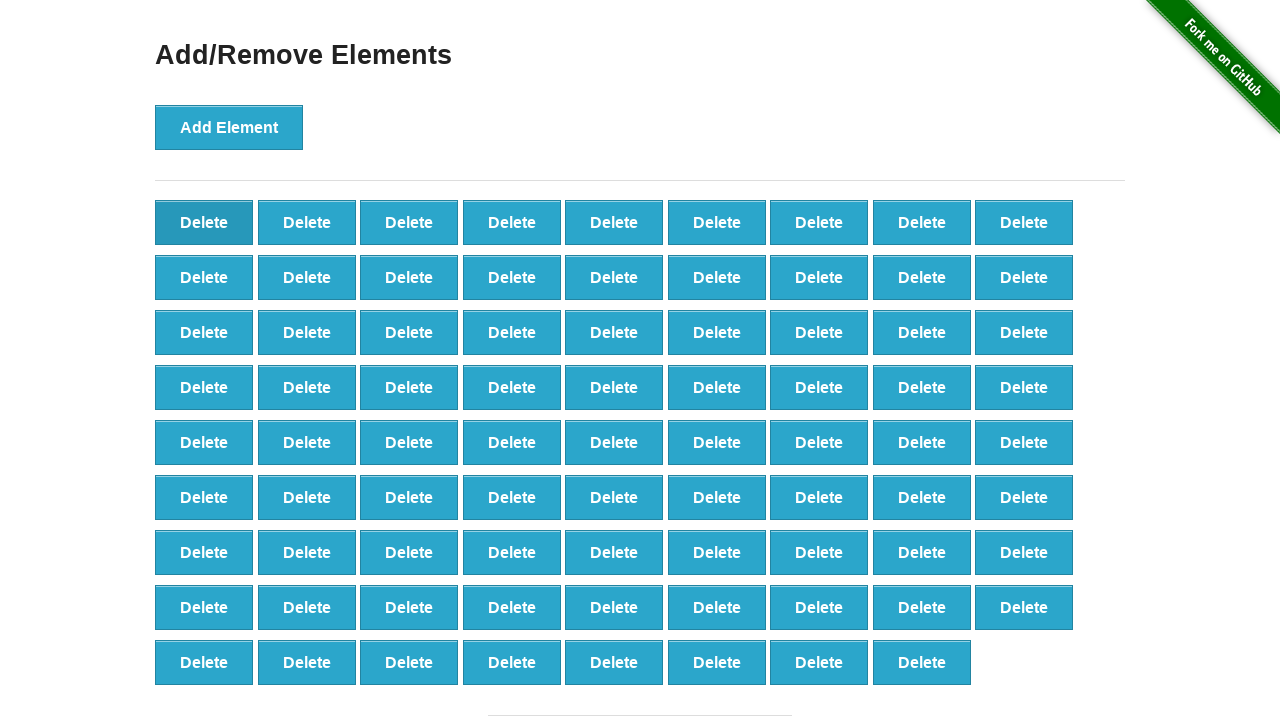

Clicked delete button (iteration 21/90) at (204, 222) on button[onclick='deleteElement()'] >> nth=0
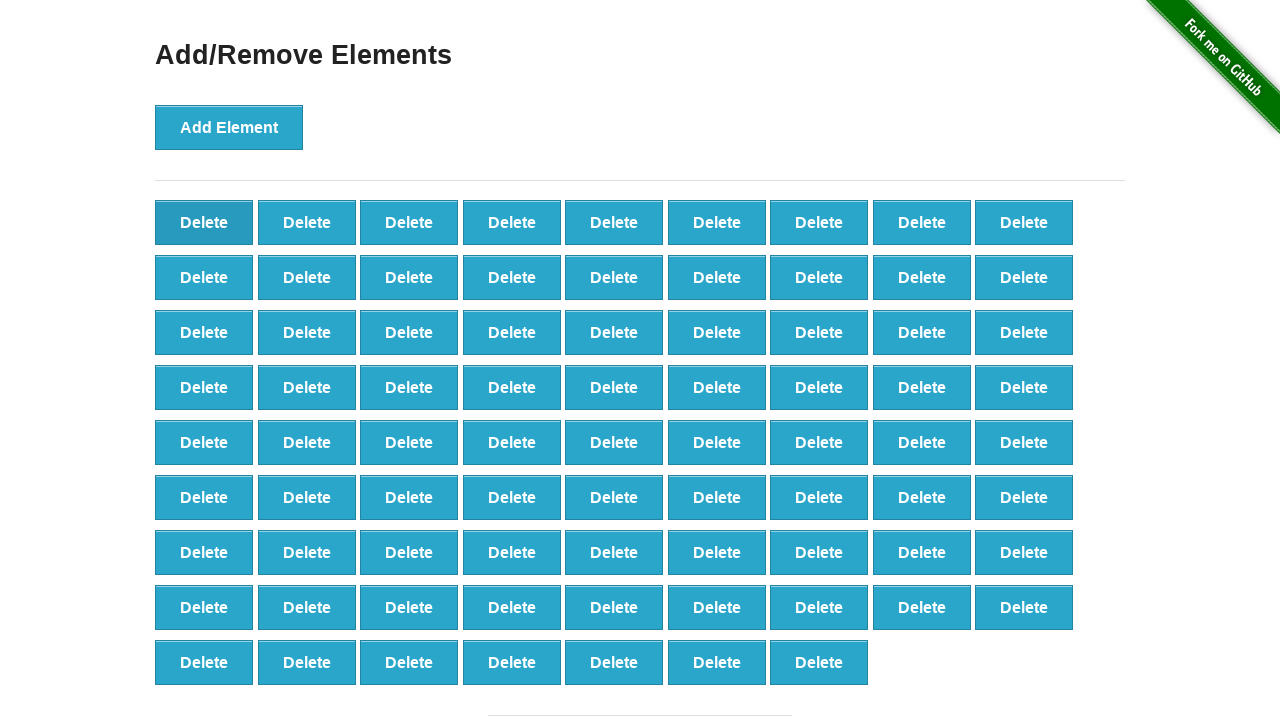

Clicked delete button (iteration 22/90) at (204, 222) on button[onclick='deleteElement()'] >> nth=0
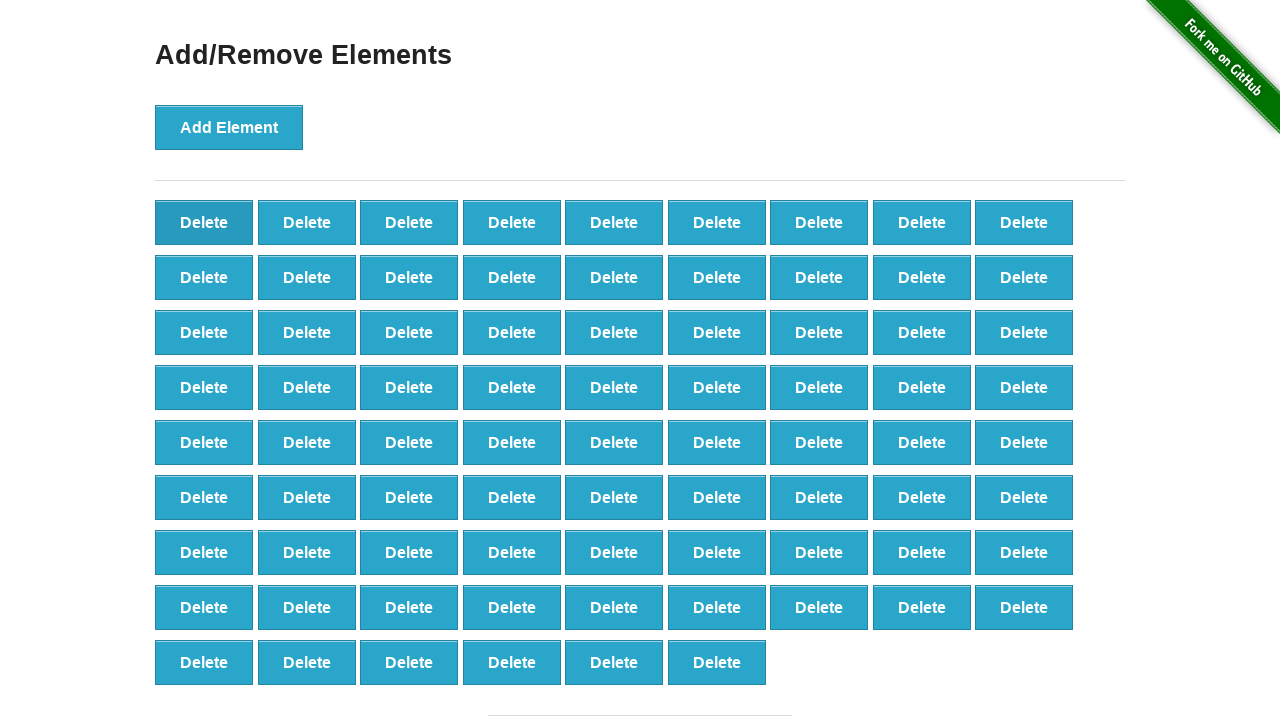

Clicked delete button (iteration 23/90) at (204, 222) on button[onclick='deleteElement()'] >> nth=0
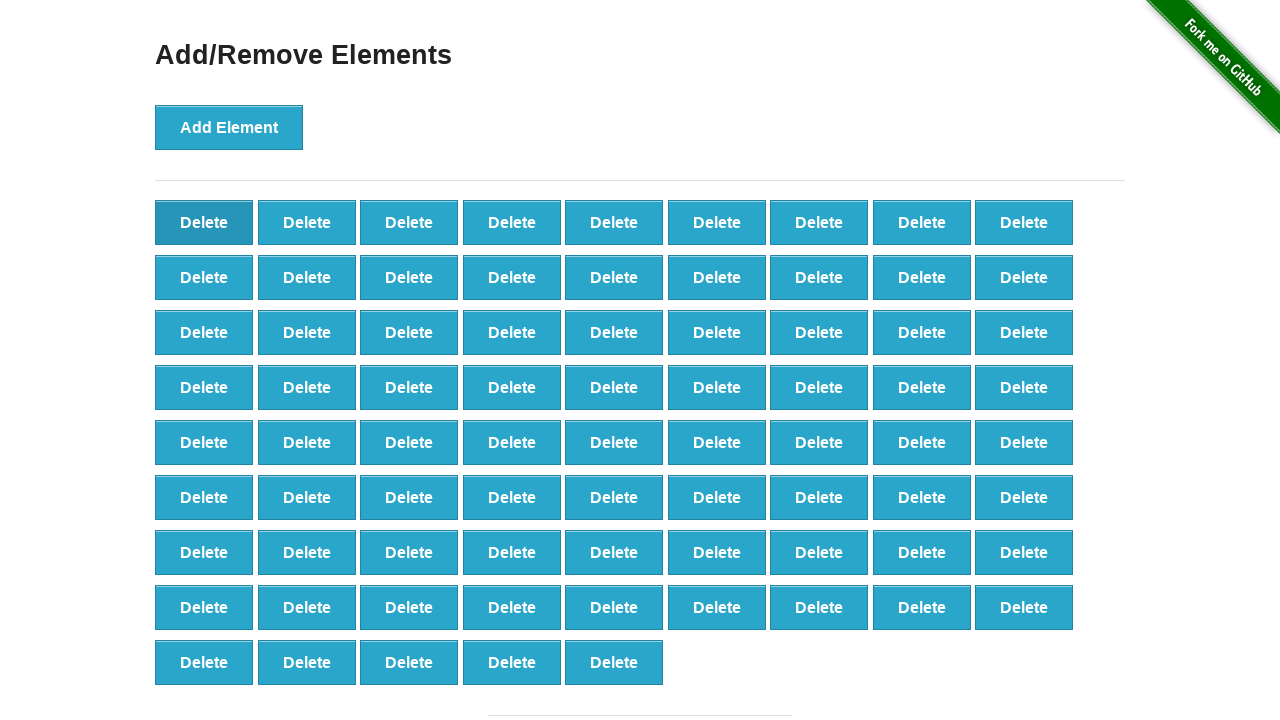

Clicked delete button (iteration 24/90) at (204, 222) on button[onclick='deleteElement()'] >> nth=0
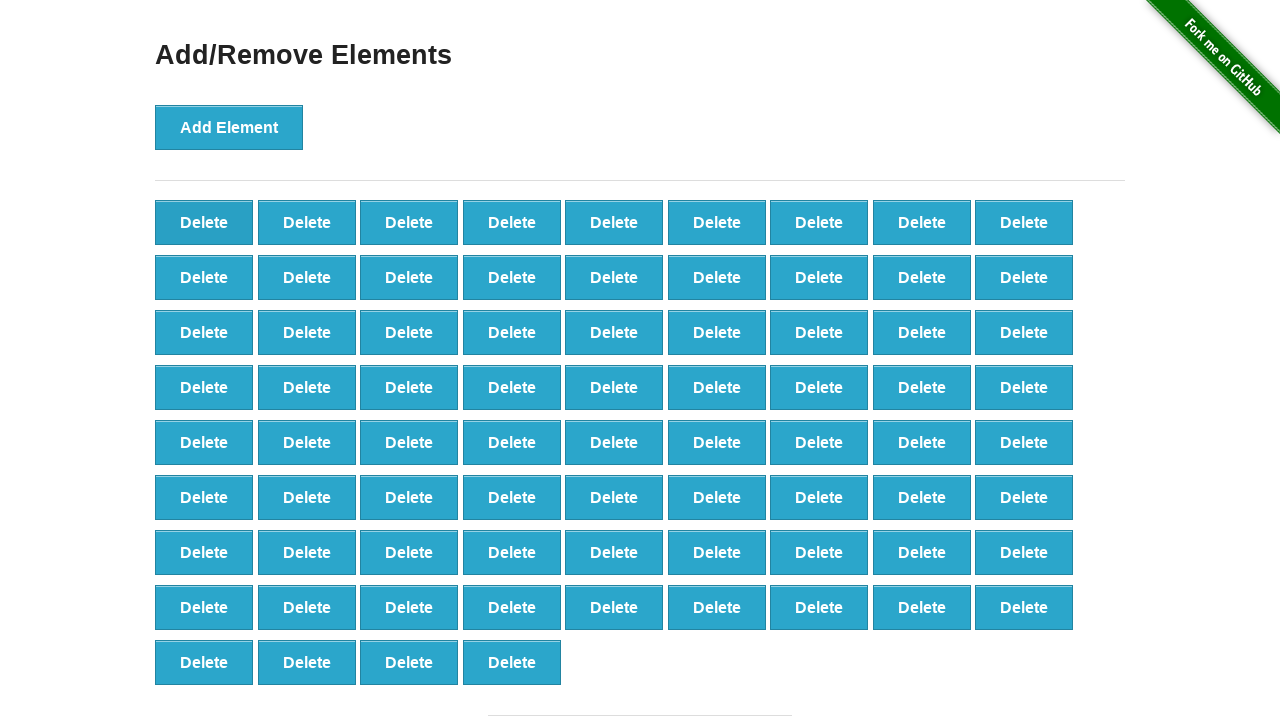

Clicked delete button (iteration 25/90) at (204, 222) on button[onclick='deleteElement()'] >> nth=0
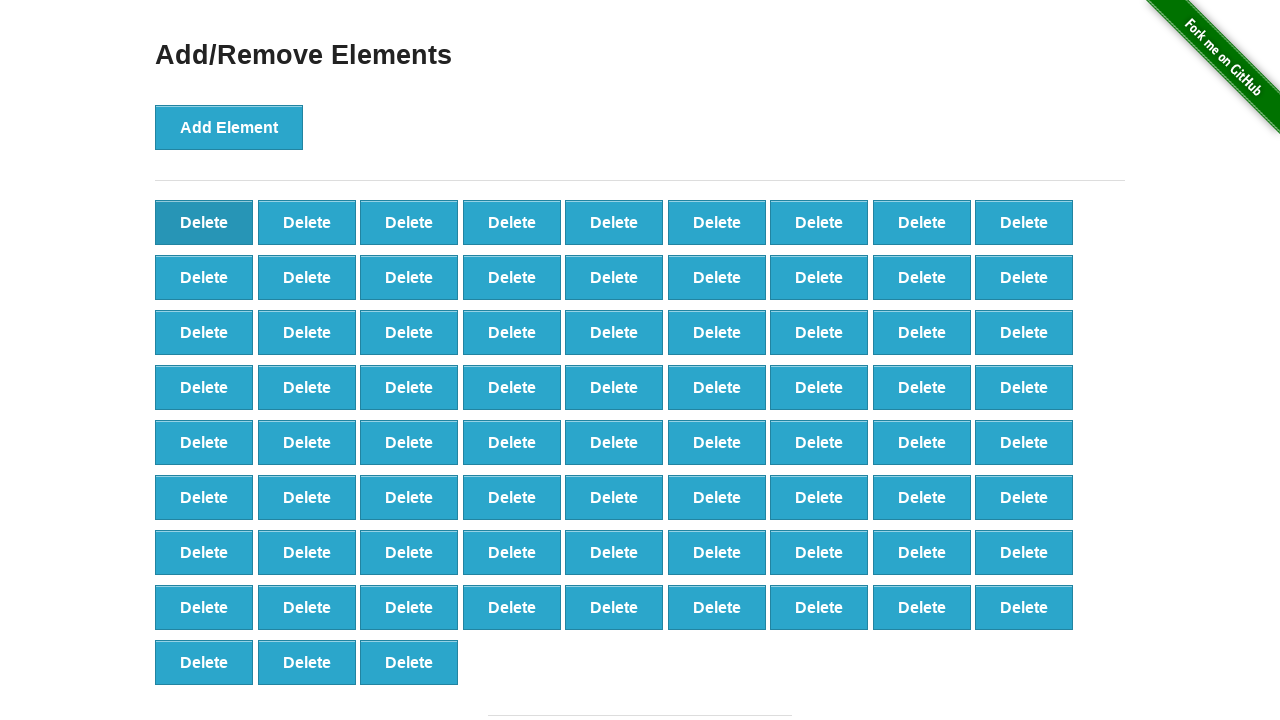

Clicked delete button (iteration 26/90) at (204, 222) on button[onclick='deleteElement()'] >> nth=0
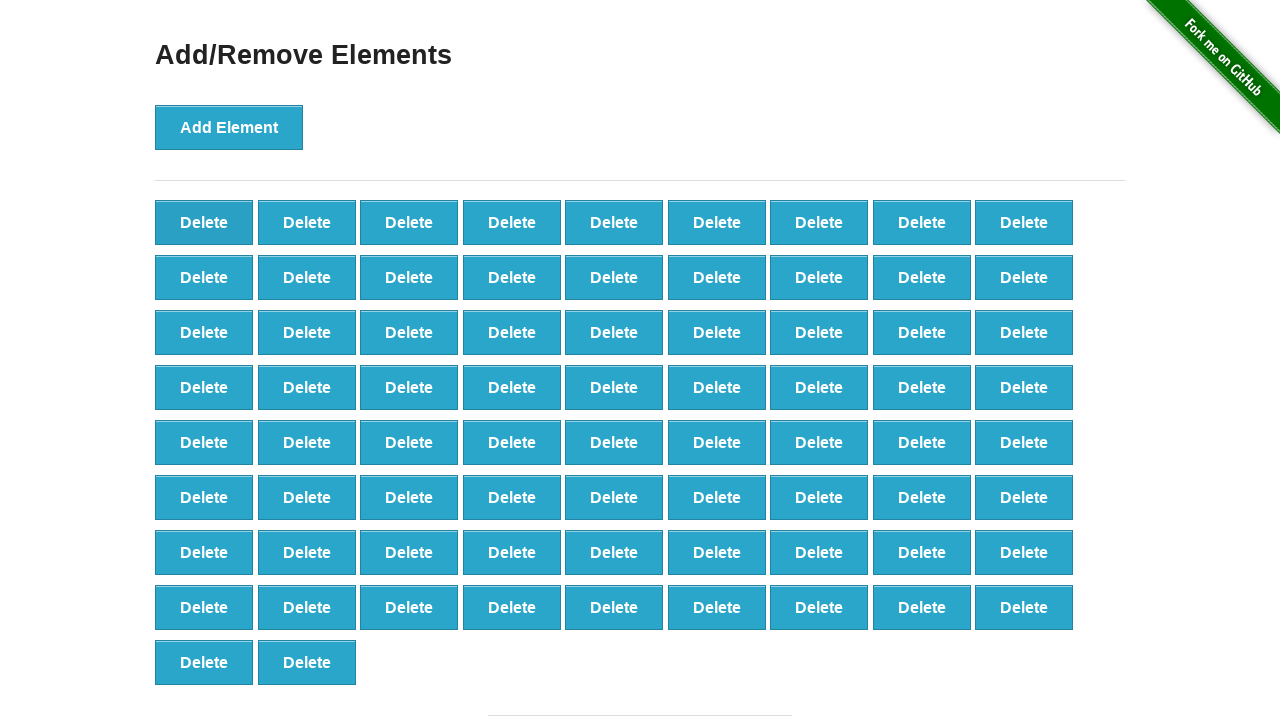

Clicked delete button (iteration 27/90) at (204, 222) on button[onclick='deleteElement()'] >> nth=0
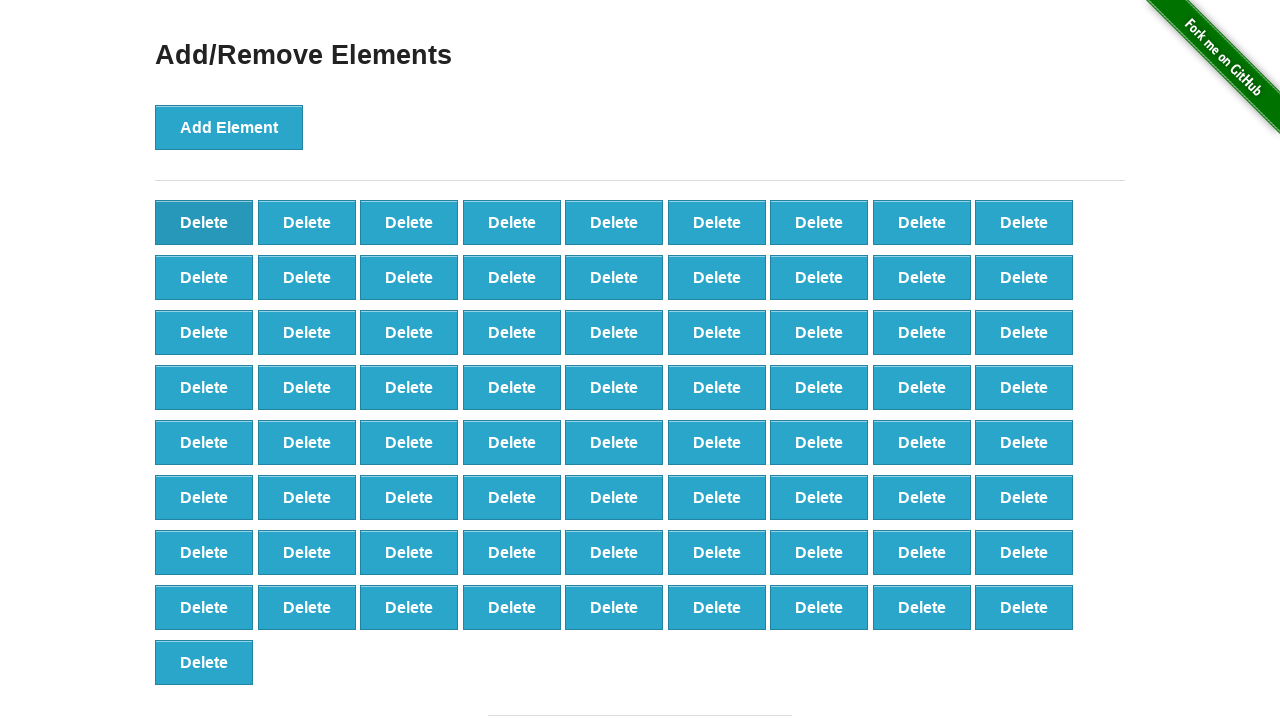

Clicked delete button (iteration 28/90) at (204, 222) on button[onclick='deleteElement()'] >> nth=0
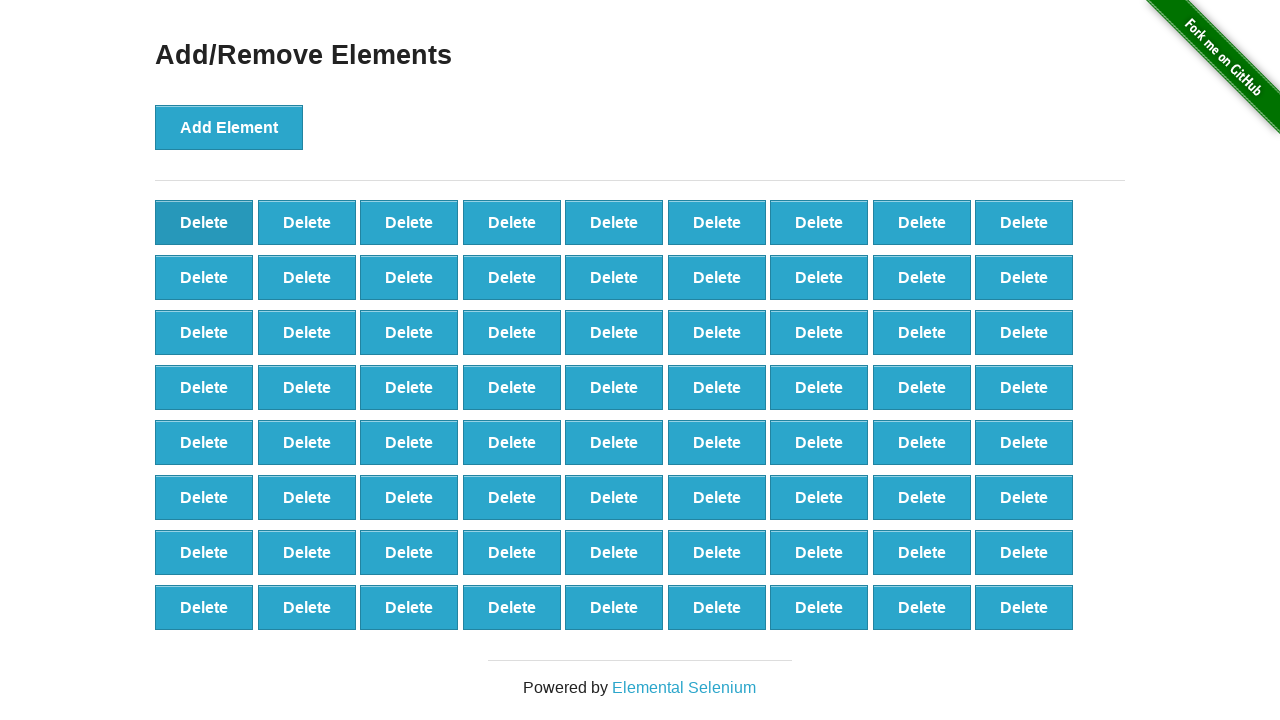

Clicked delete button (iteration 29/90) at (204, 222) on button[onclick='deleteElement()'] >> nth=0
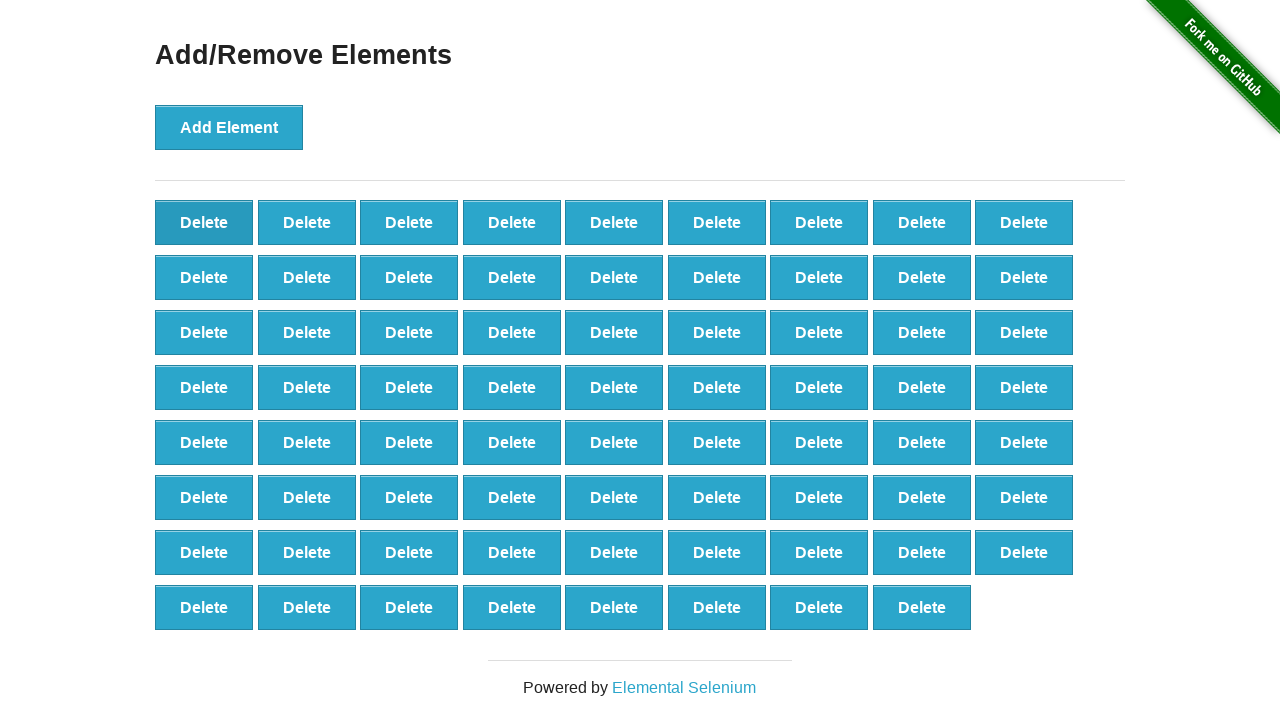

Clicked delete button (iteration 30/90) at (204, 222) on button[onclick='deleteElement()'] >> nth=0
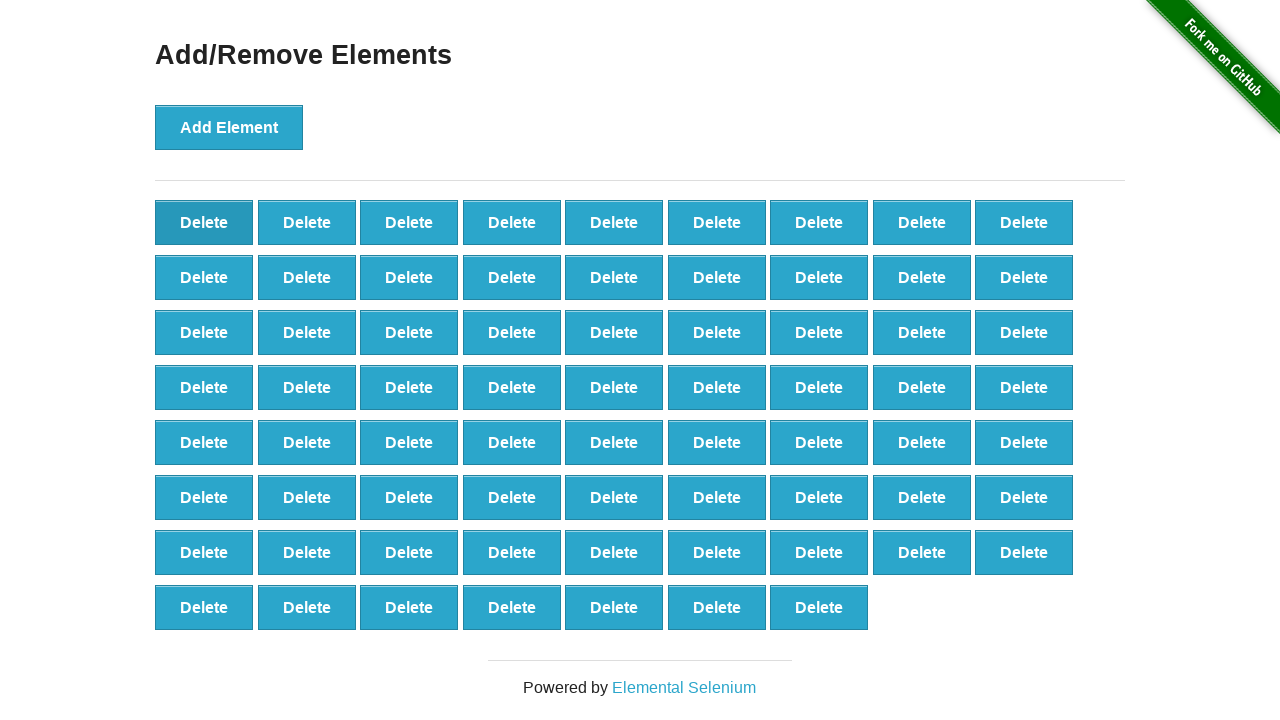

Clicked delete button (iteration 31/90) at (204, 222) on button[onclick='deleteElement()'] >> nth=0
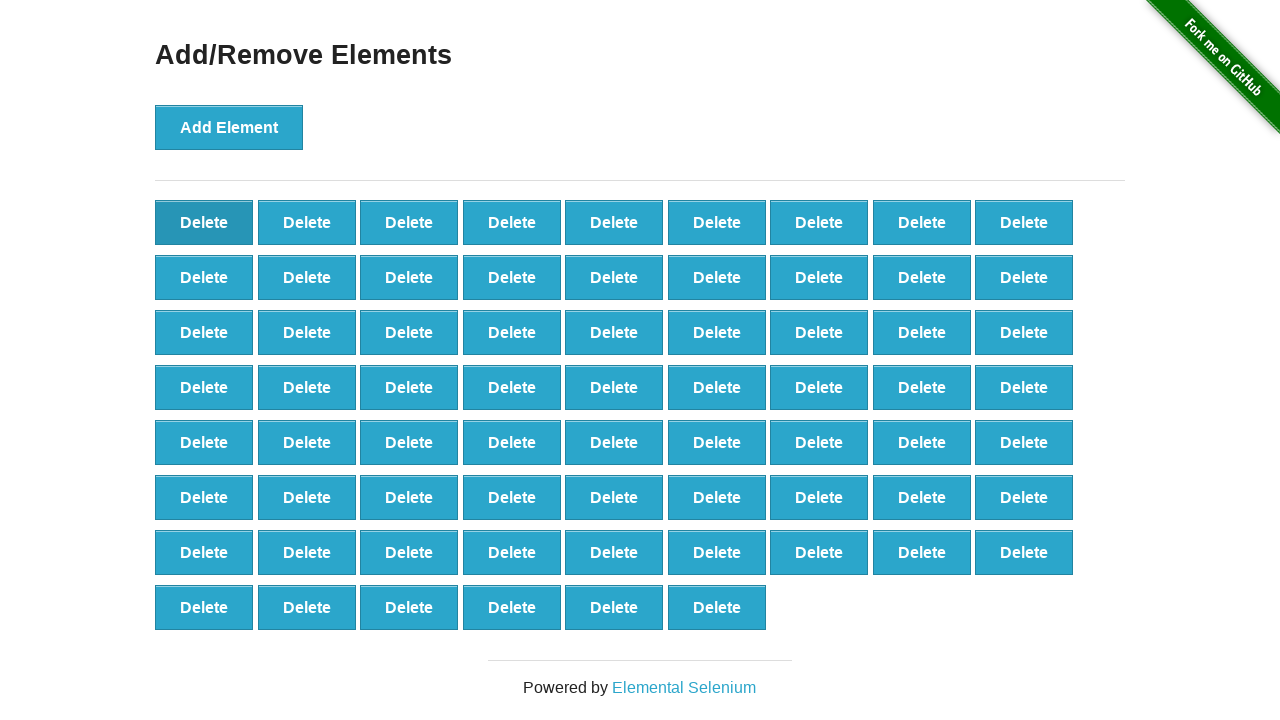

Clicked delete button (iteration 32/90) at (204, 222) on button[onclick='deleteElement()'] >> nth=0
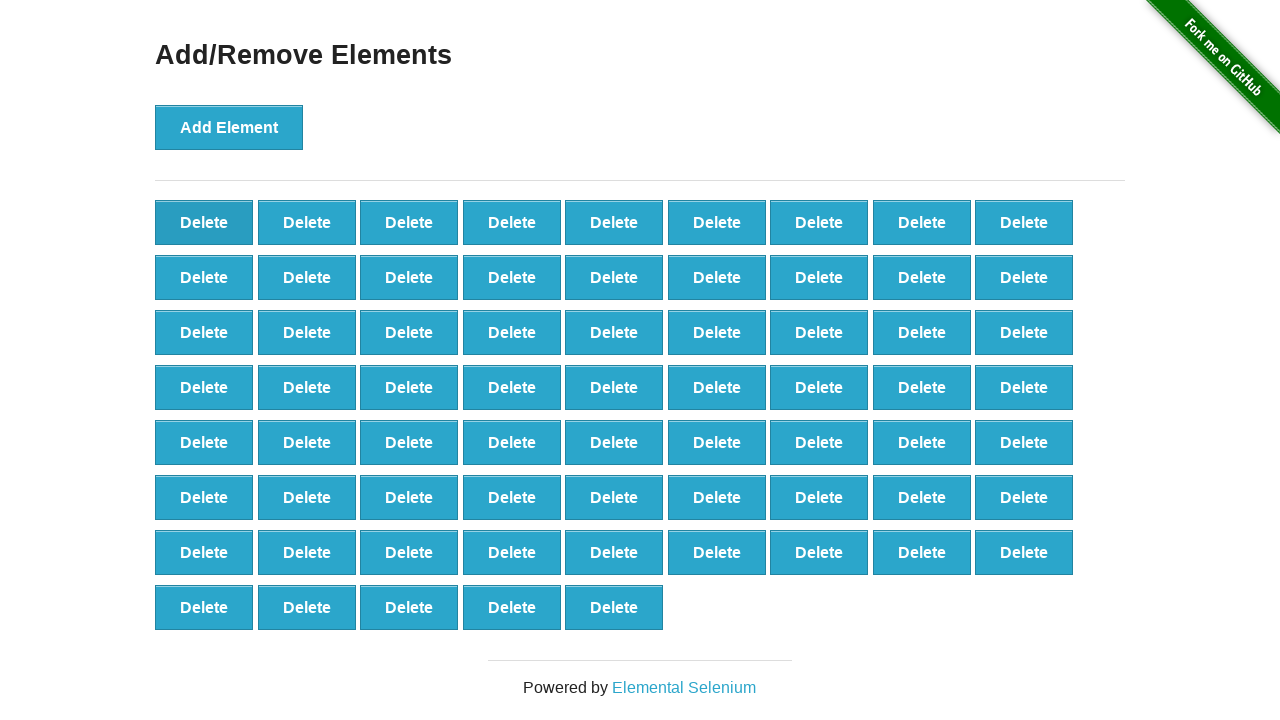

Clicked delete button (iteration 33/90) at (204, 222) on button[onclick='deleteElement()'] >> nth=0
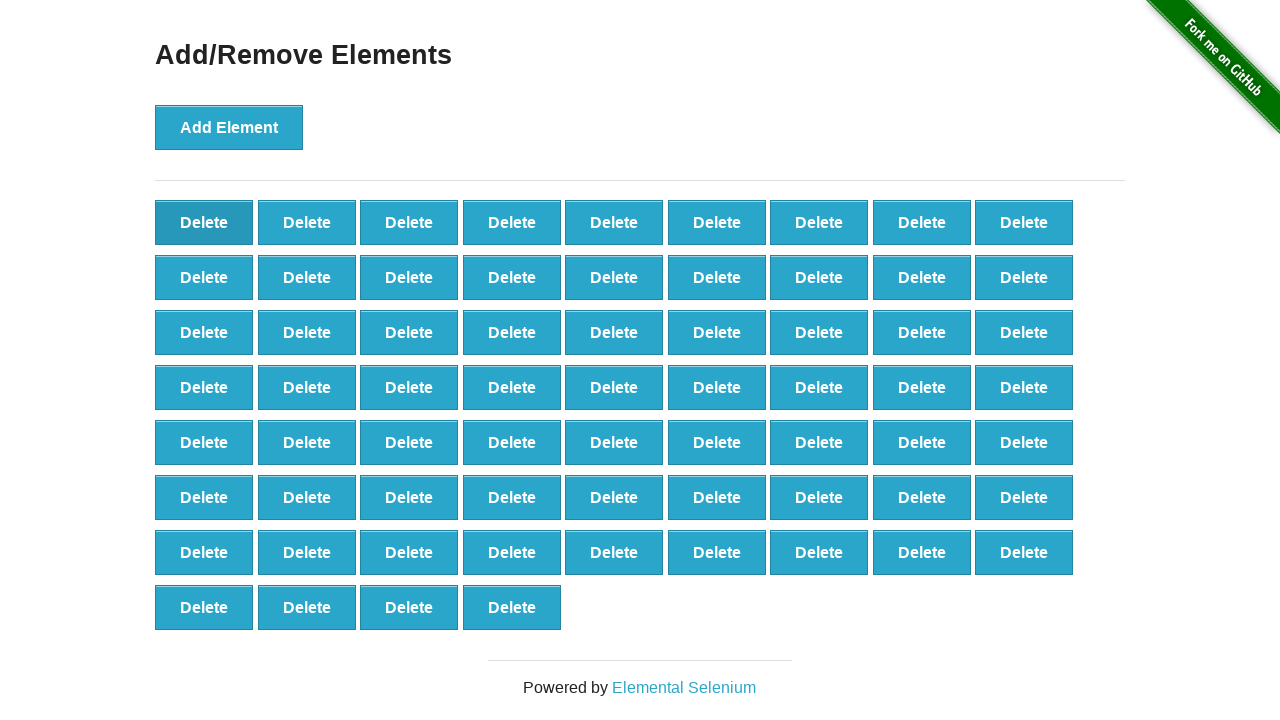

Clicked delete button (iteration 34/90) at (204, 222) on button[onclick='deleteElement()'] >> nth=0
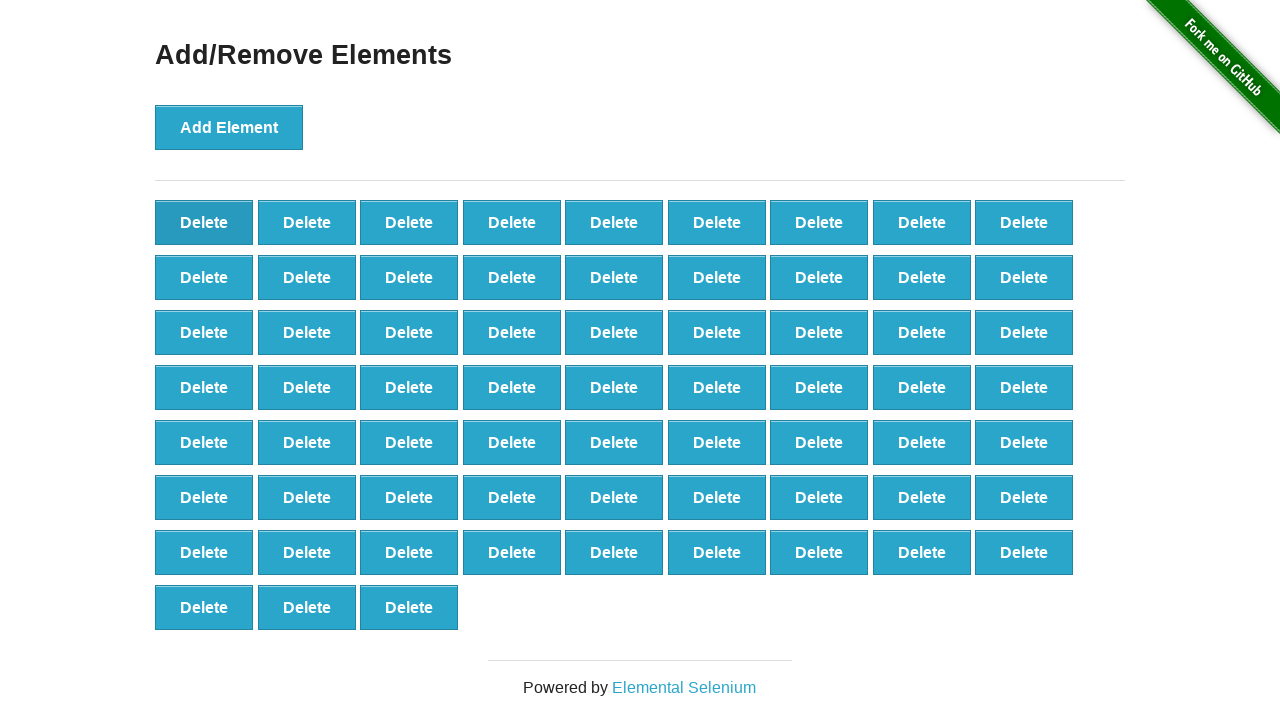

Clicked delete button (iteration 35/90) at (204, 222) on button[onclick='deleteElement()'] >> nth=0
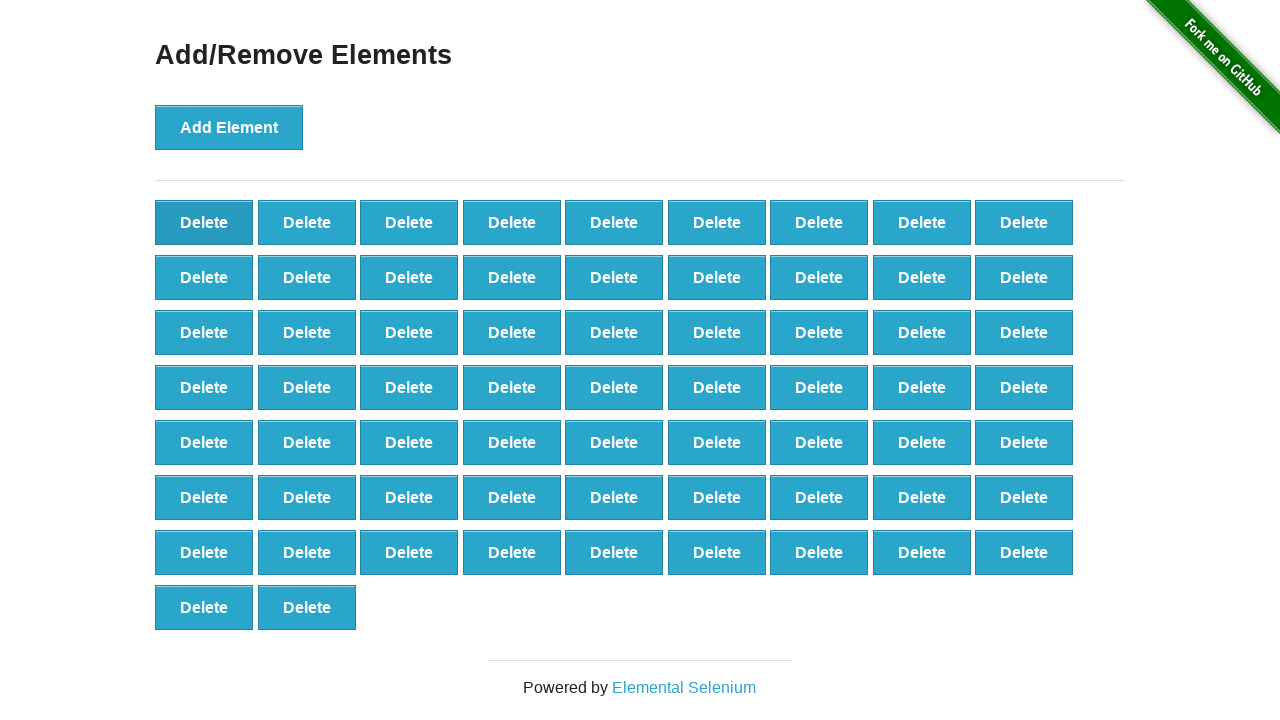

Clicked delete button (iteration 36/90) at (204, 222) on button[onclick='deleteElement()'] >> nth=0
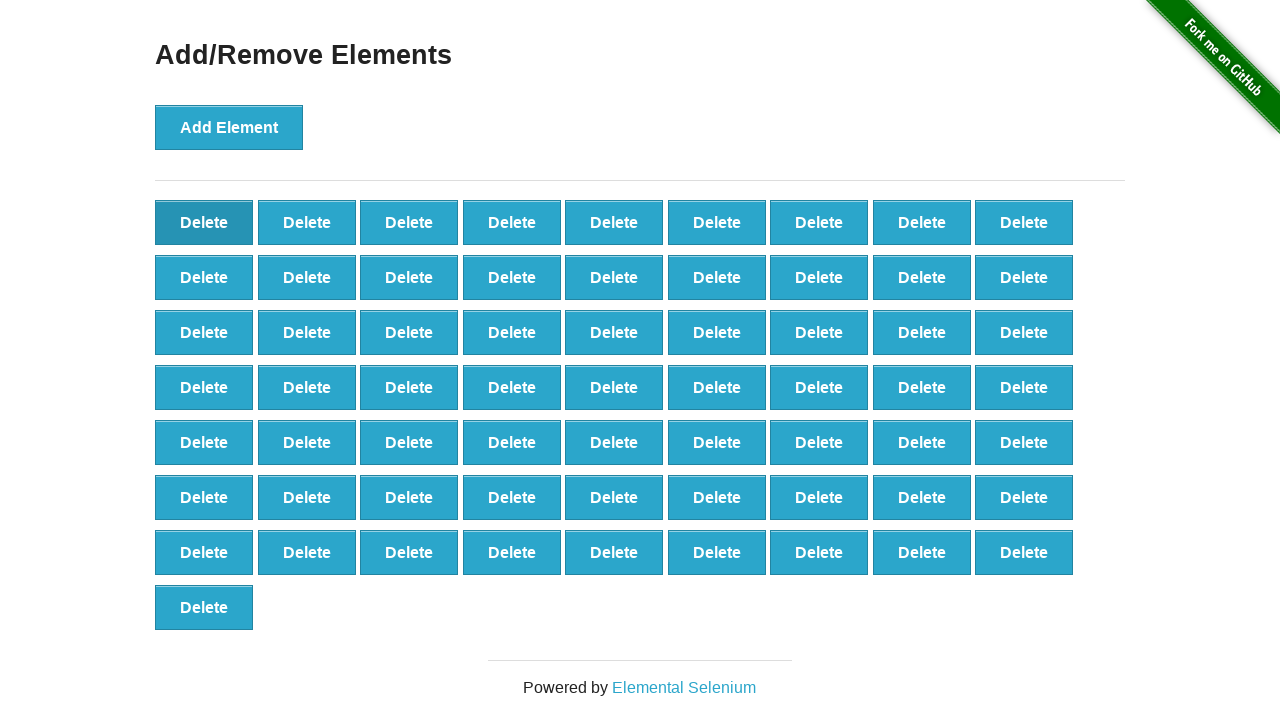

Clicked delete button (iteration 37/90) at (204, 222) on button[onclick='deleteElement()'] >> nth=0
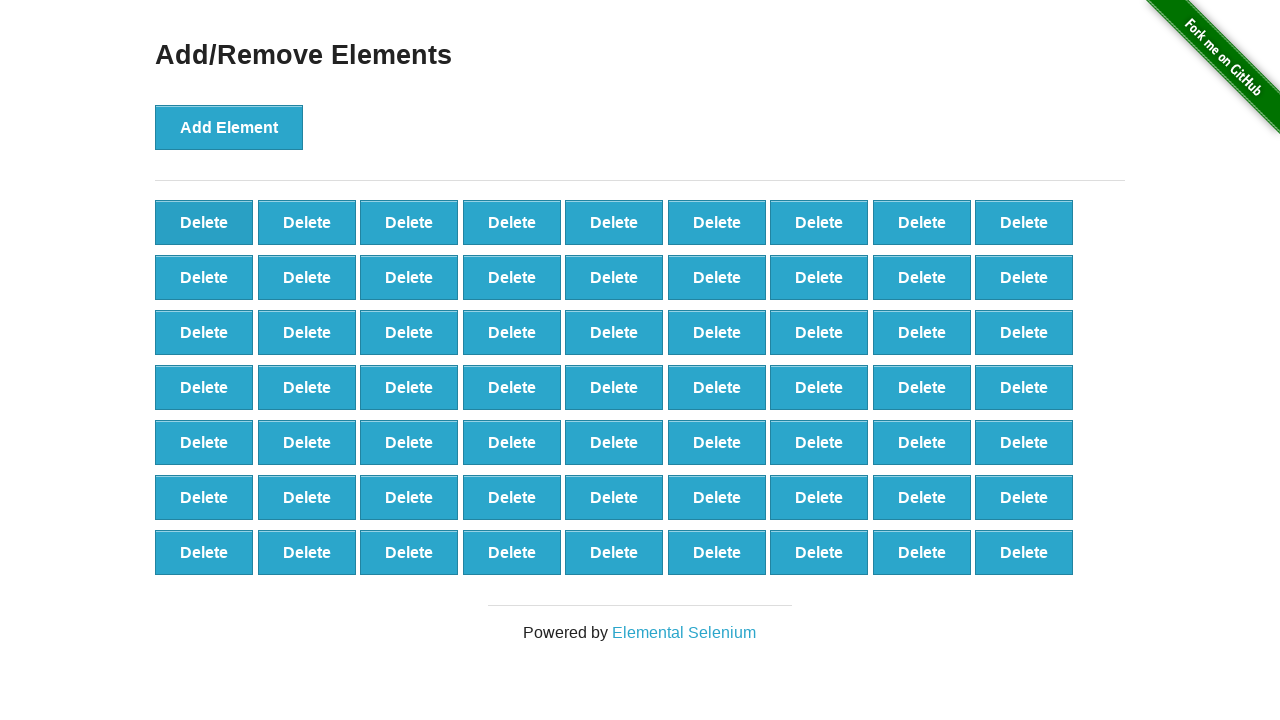

Clicked delete button (iteration 38/90) at (204, 222) on button[onclick='deleteElement()'] >> nth=0
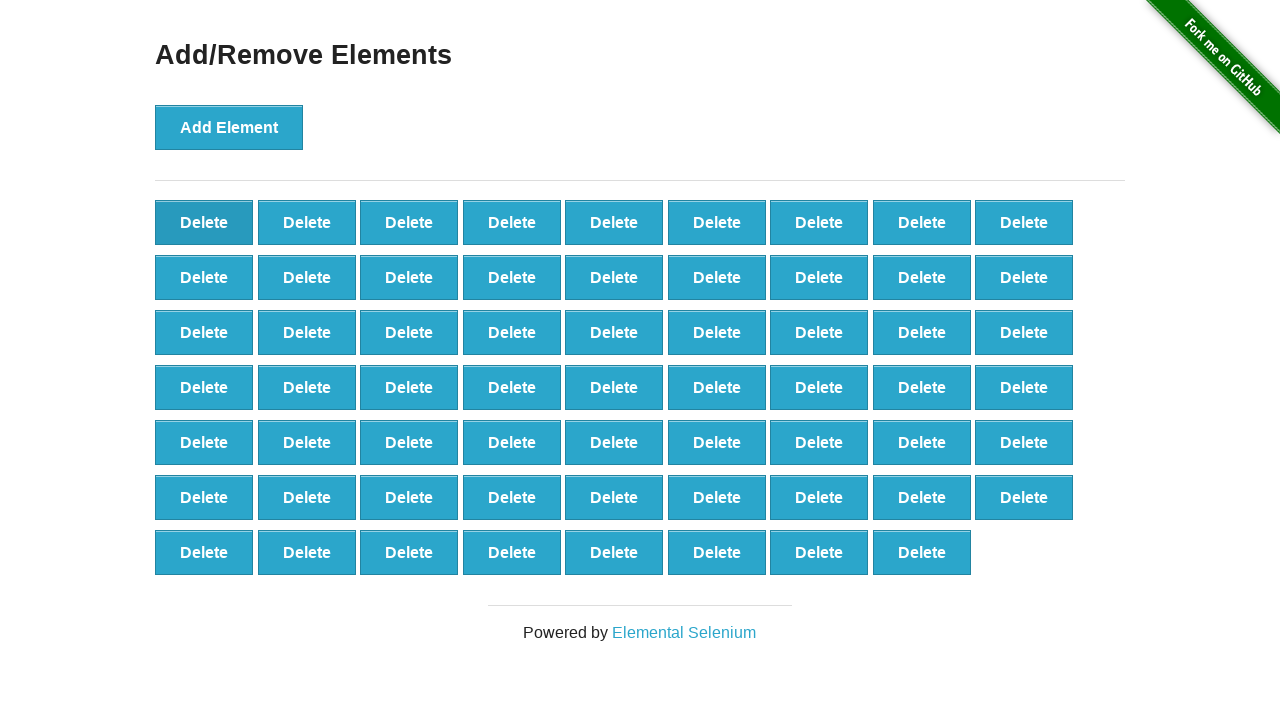

Clicked delete button (iteration 39/90) at (204, 222) on button[onclick='deleteElement()'] >> nth=0
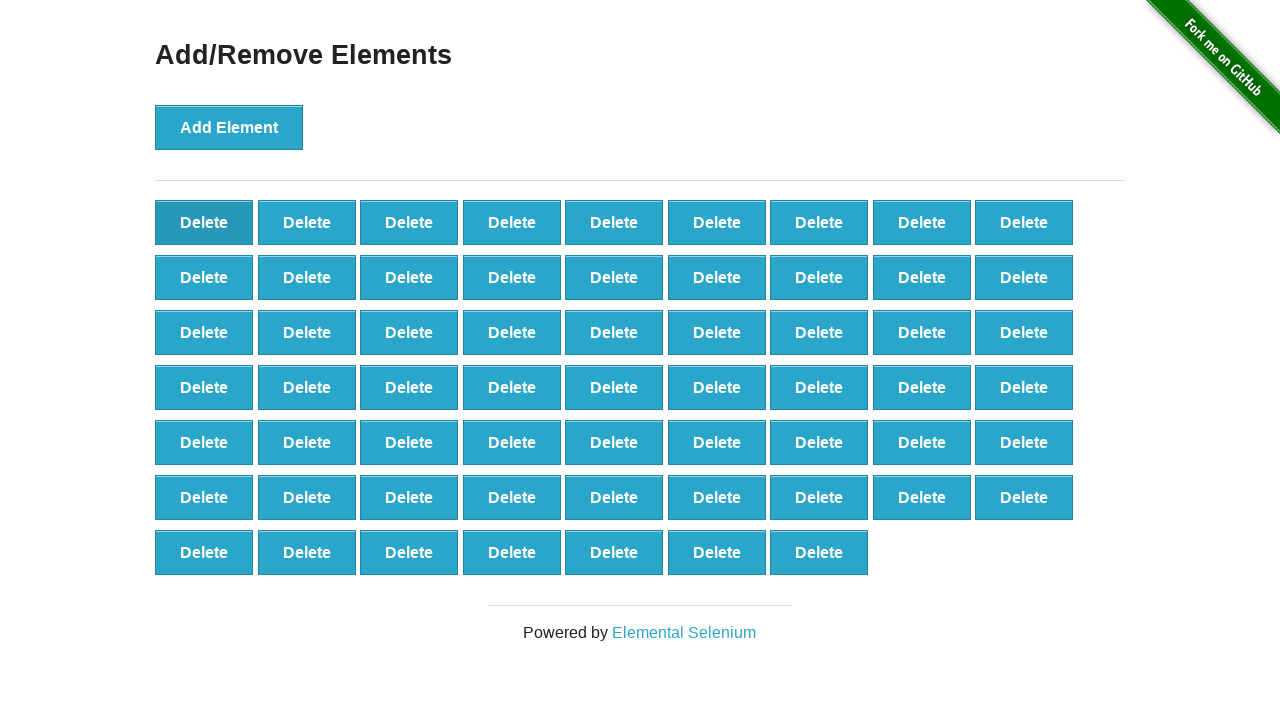

Clicked delete button (iteration 40/90) at (204, 222) on button[onclick='deleteElement()'] >> nth=0
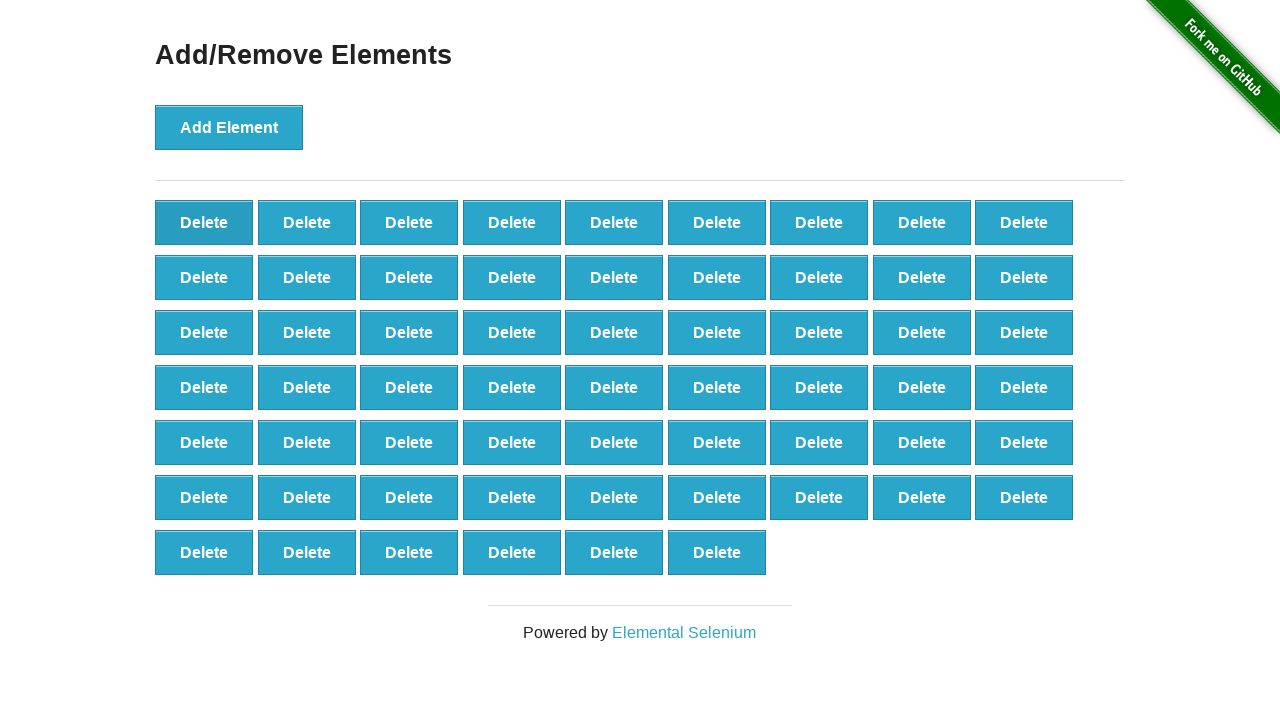

Clicked delete button (iteration 41/90) at (204, 222) on button[onclick='deleteElement()'] >> nth=0
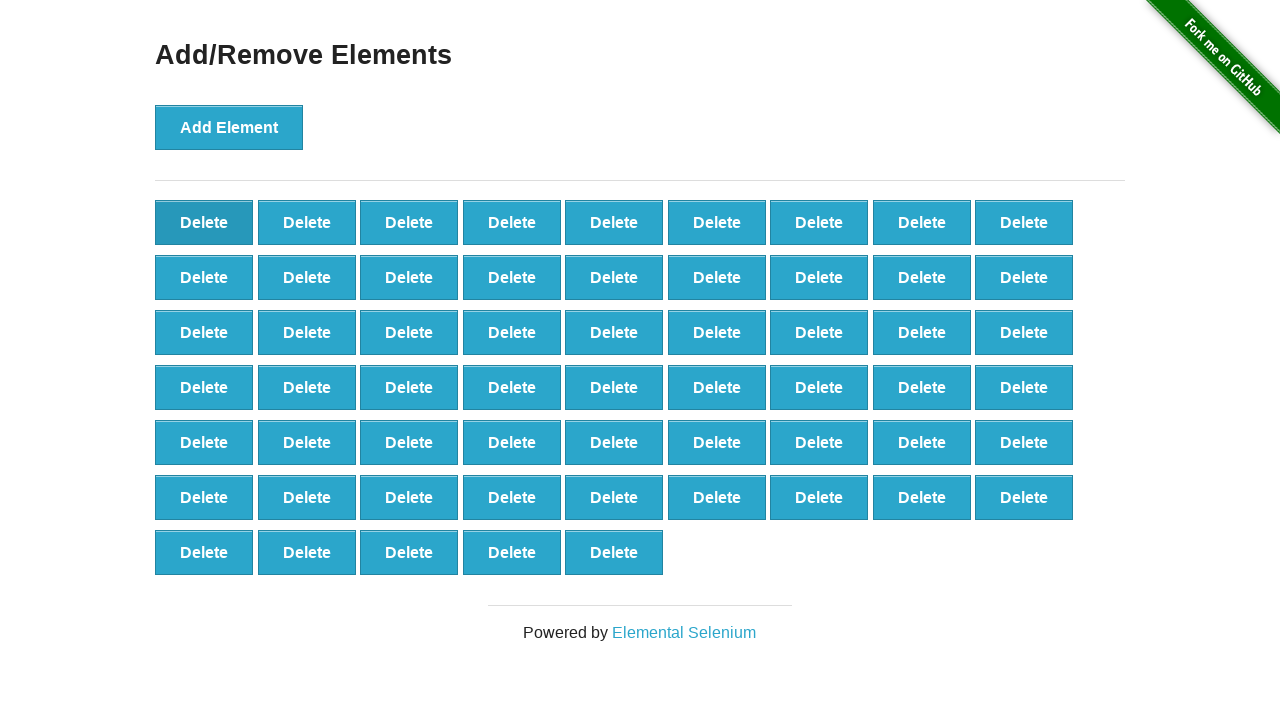

Clicked delete button (iteration 42/90) at (204, 222) on button[onclick='deleteElement()'] >> nth=0
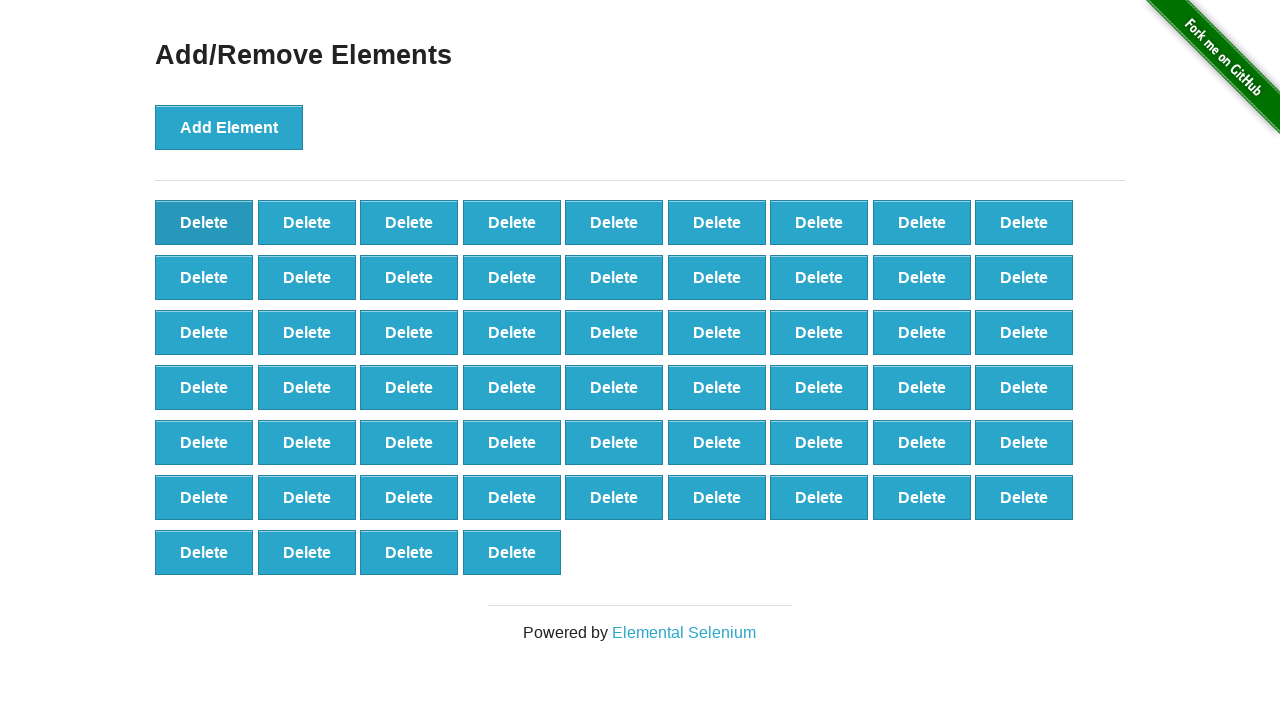

Clicked delete button (iteration 43/90) at (204, 222) on button[onclick='deleteElement()'] >> nth=0
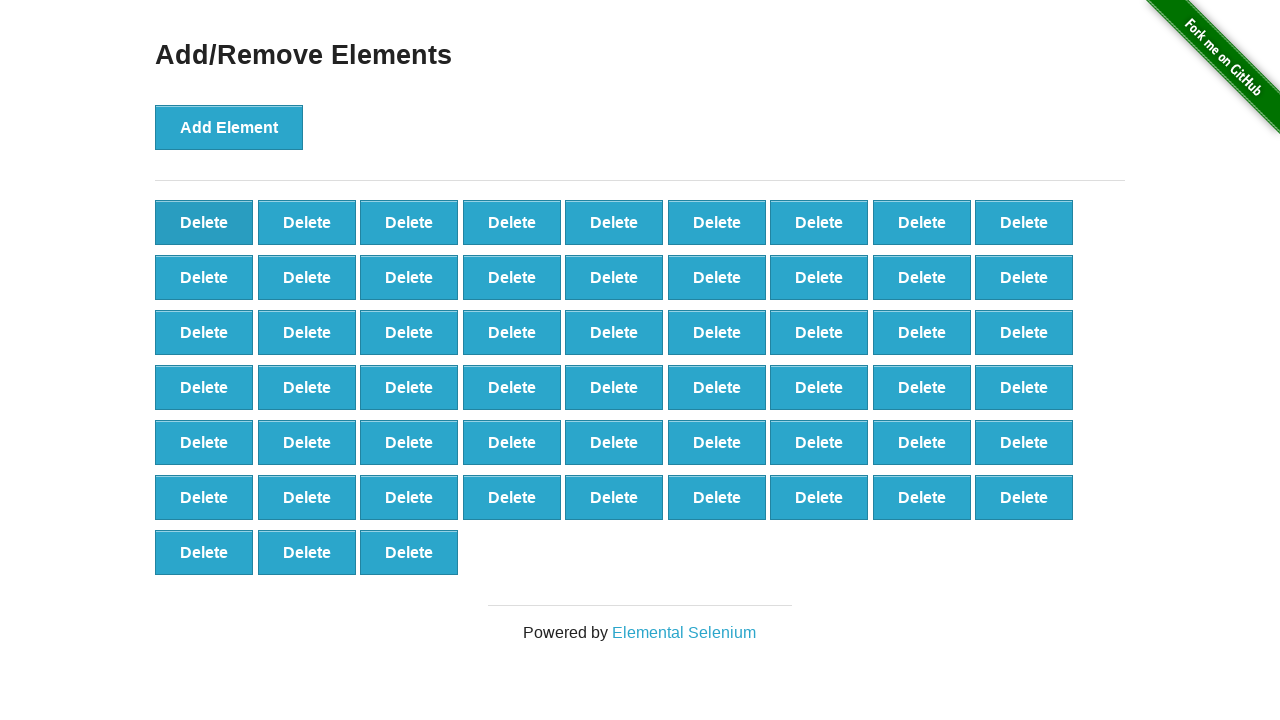

Clicked delete button (iteration 44/90) at (204, 222) on button[onclick='deleteElement()'] >> nth=0
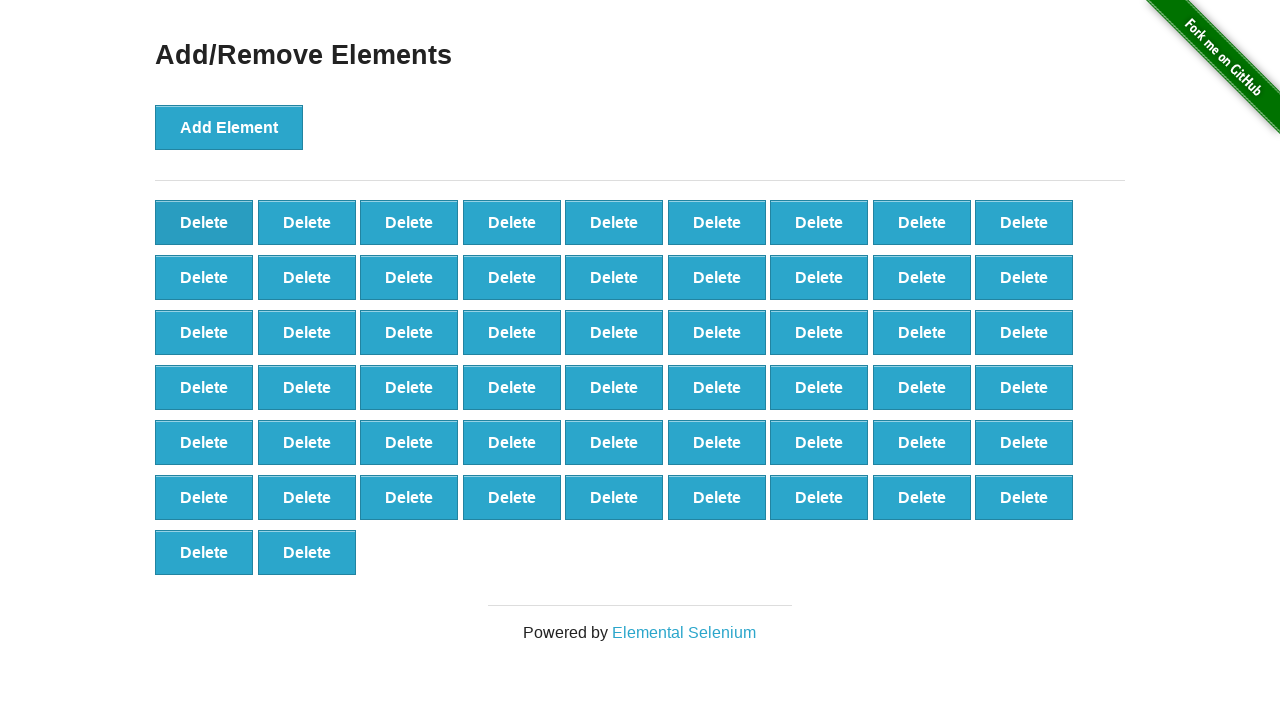

Clicked delete button (iteration 45/90) at (204, 222) on button[onclick='deleteElement()'] >> nth=0
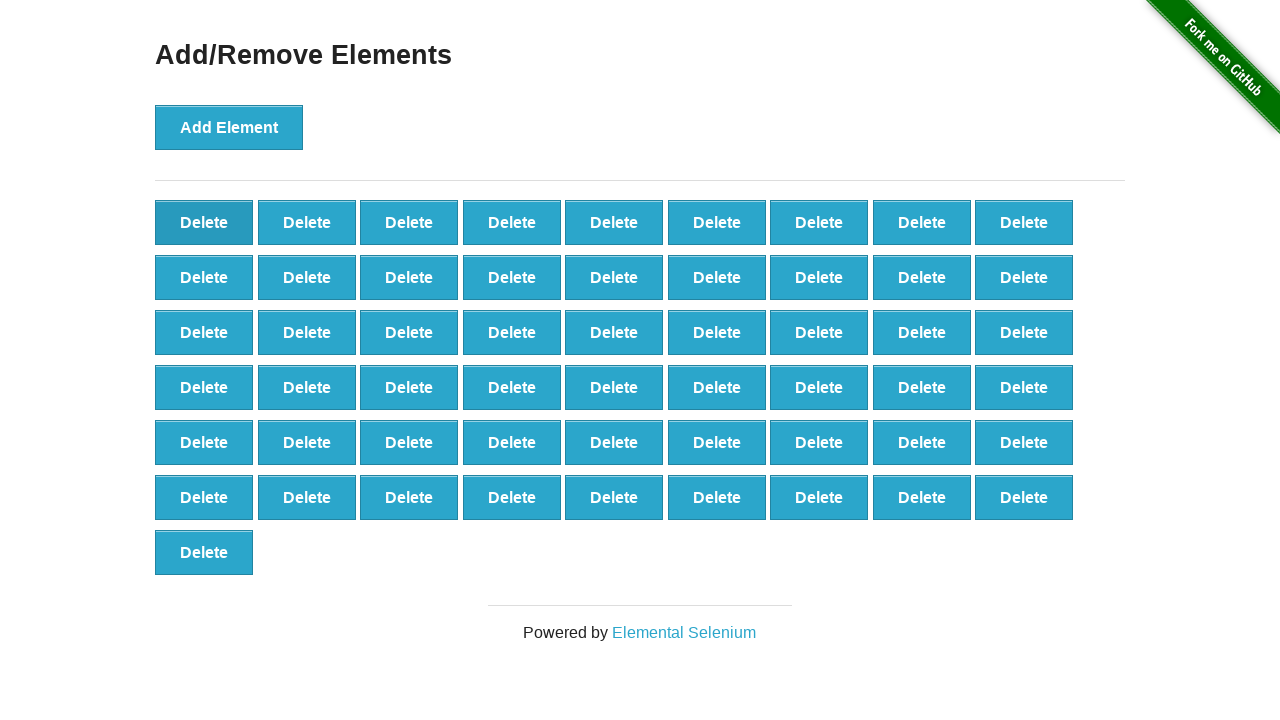

Clicked delete button (iteration 46/90) at (204, 222) on button[onclick='deleteElement()'] >> nth=0
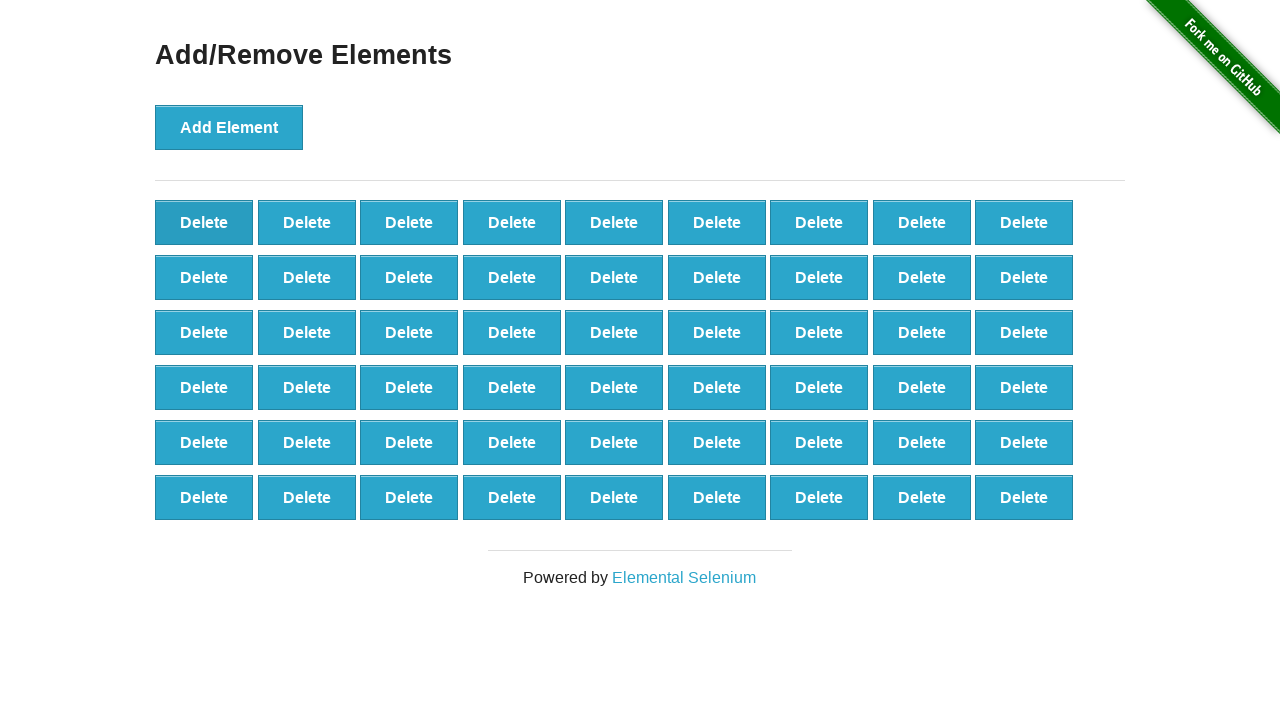

Clicked delete button (iteration 47/90) at (204, 222) on button[onclick='deleteElement()'] >> nth=0
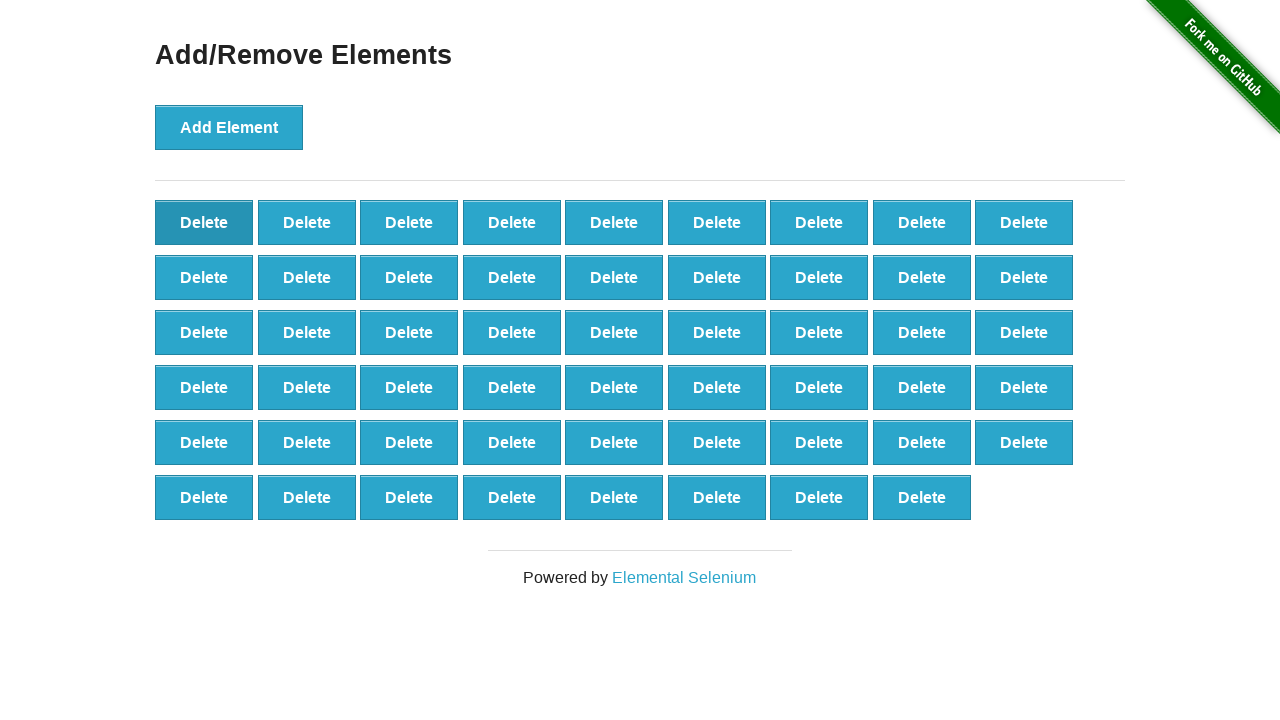

Clicked delete button (iteration 48/90) at (204, 222) on button[onclick='deleteElement()'] >> nth=0
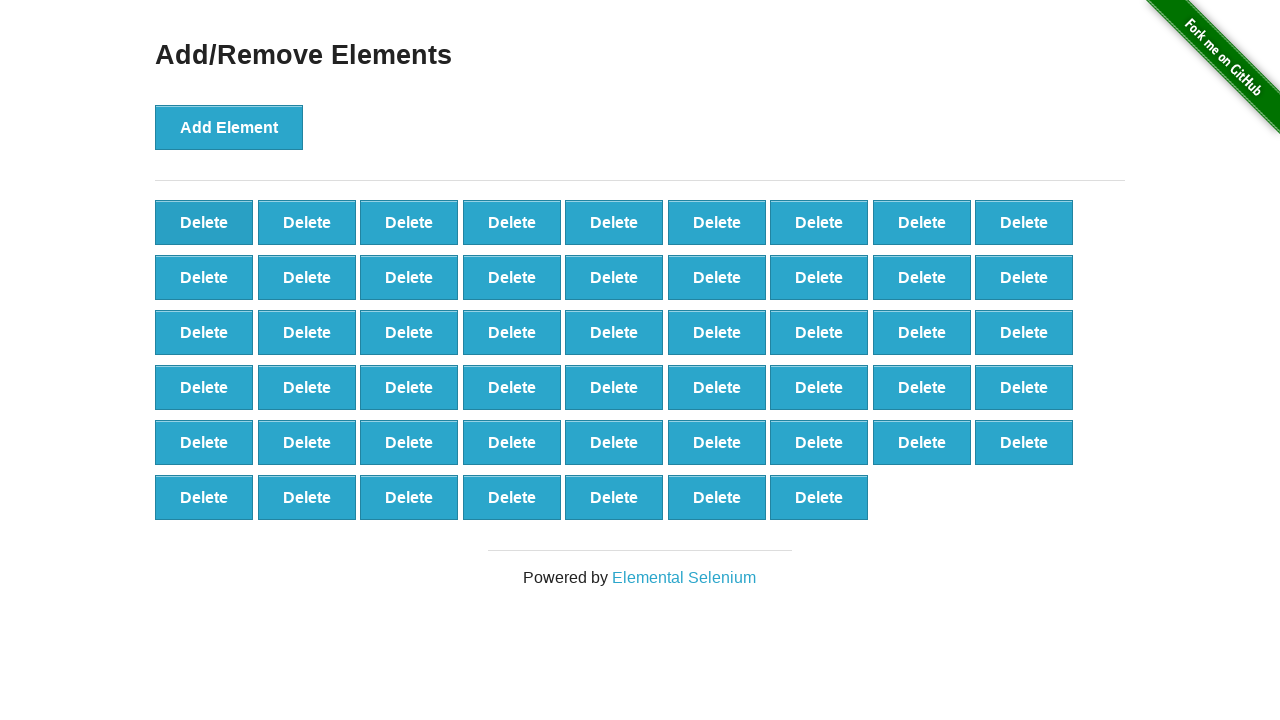

Clicked delete button (iteration 49/90) at (204, 222) on button[onclick='deleteElement()'] >> nth=0
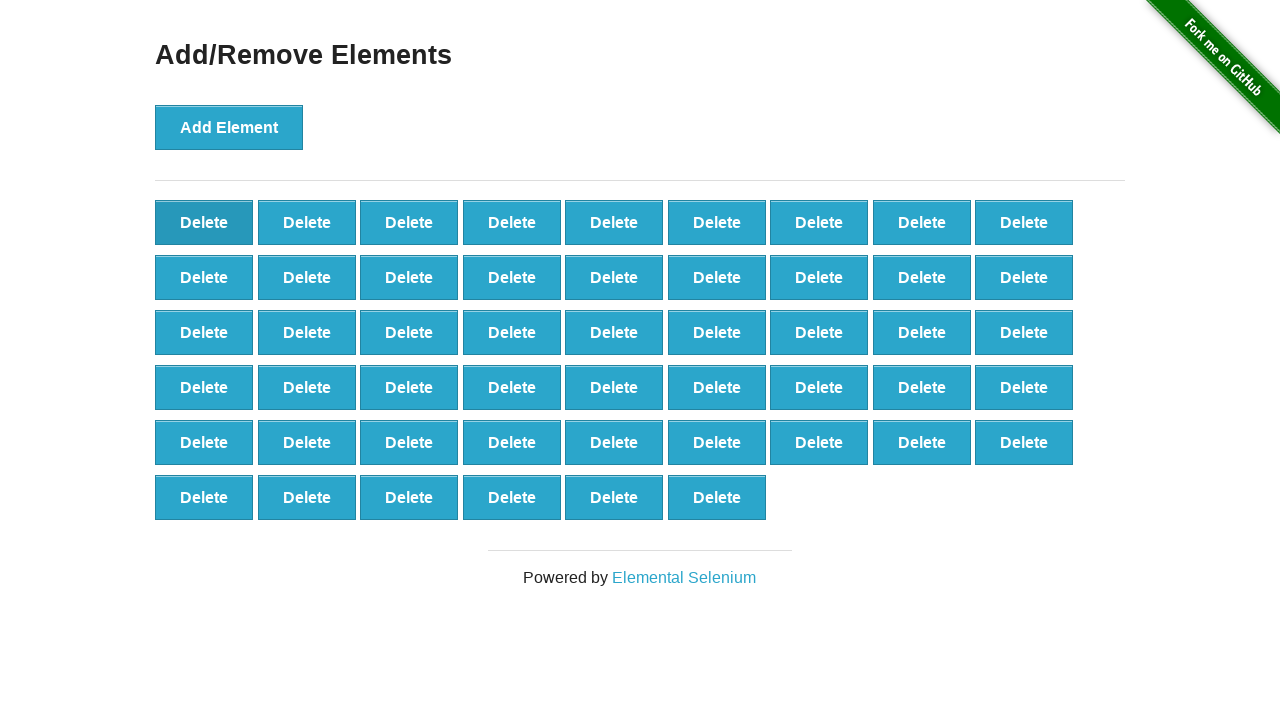

Clicked delete button (iteration 50/90) at (204, 222) on button[onclick='deleteElement()'] >> nth=0
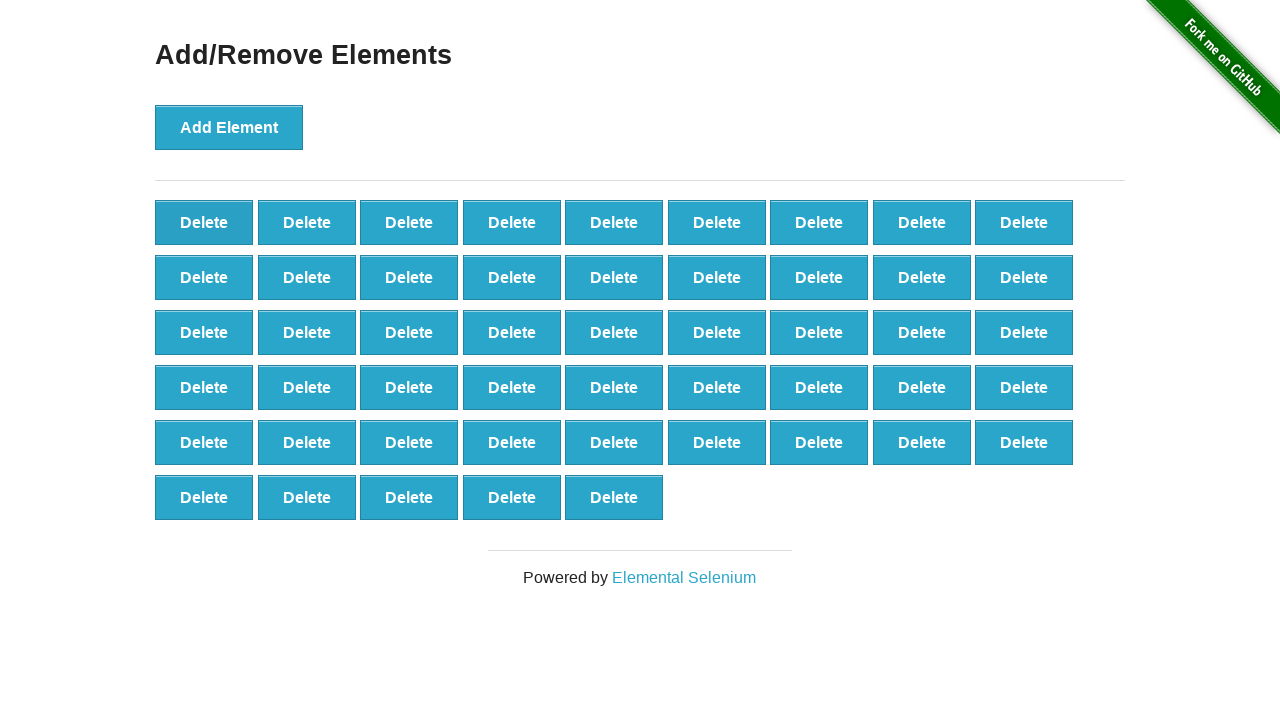

Clicked delete button (iteration 51/90) at (204, 222) on button[onclick='deleteElement()'] >> nth=0
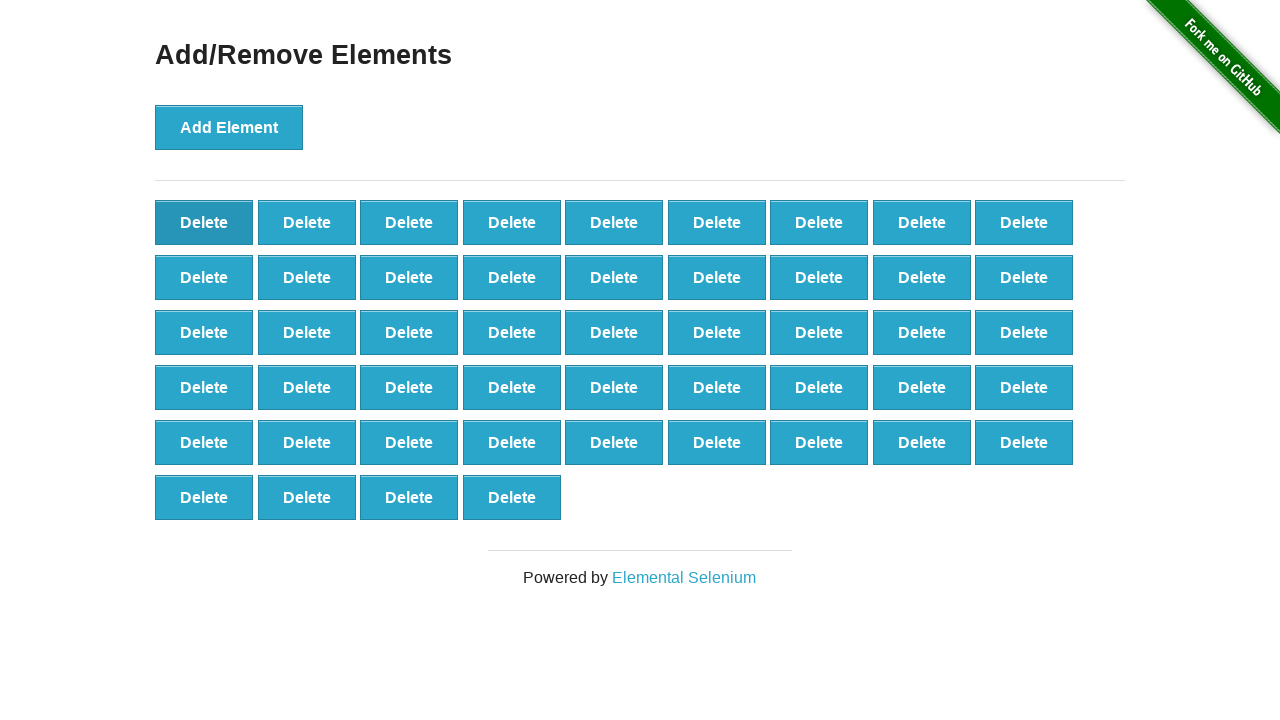

Clicked delete button (iteration 52/90) at (204, 222) on button[onclick='deleteElement()'] >> nth=0
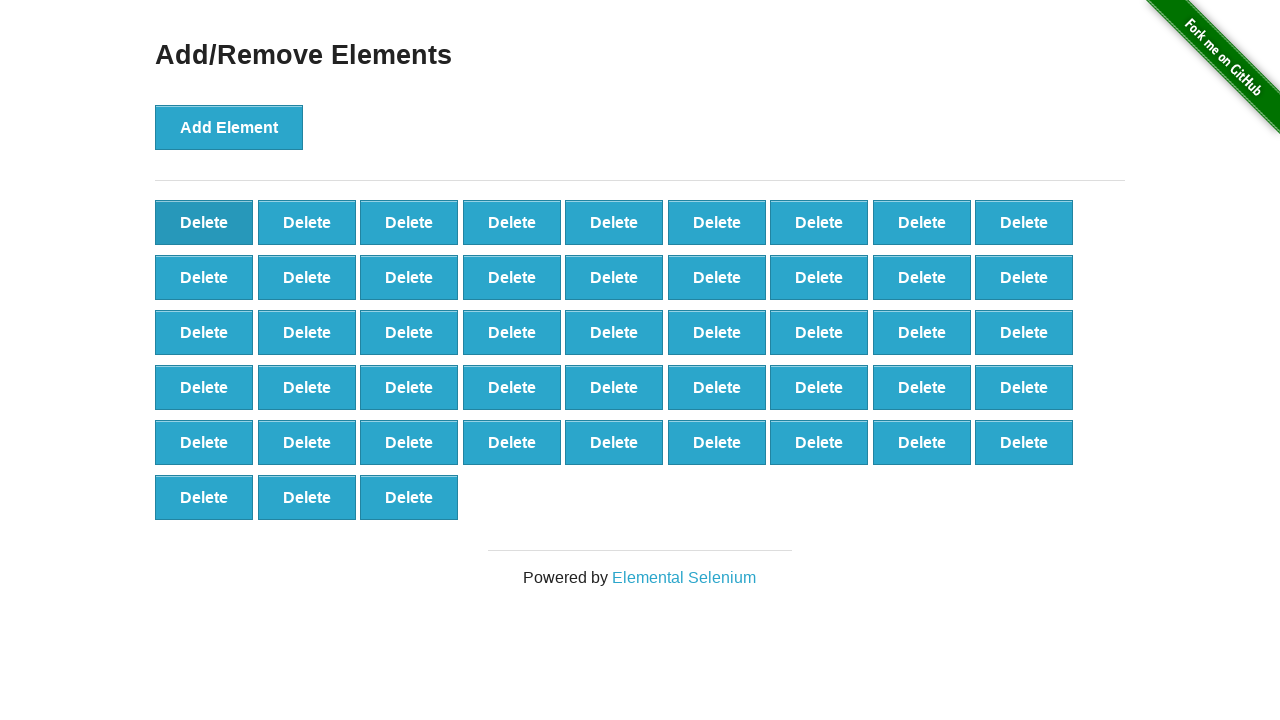

Clicked delete button (iteration 53/90) at (204, 222) on button[onclick='deleteElement()'] >> nth=0
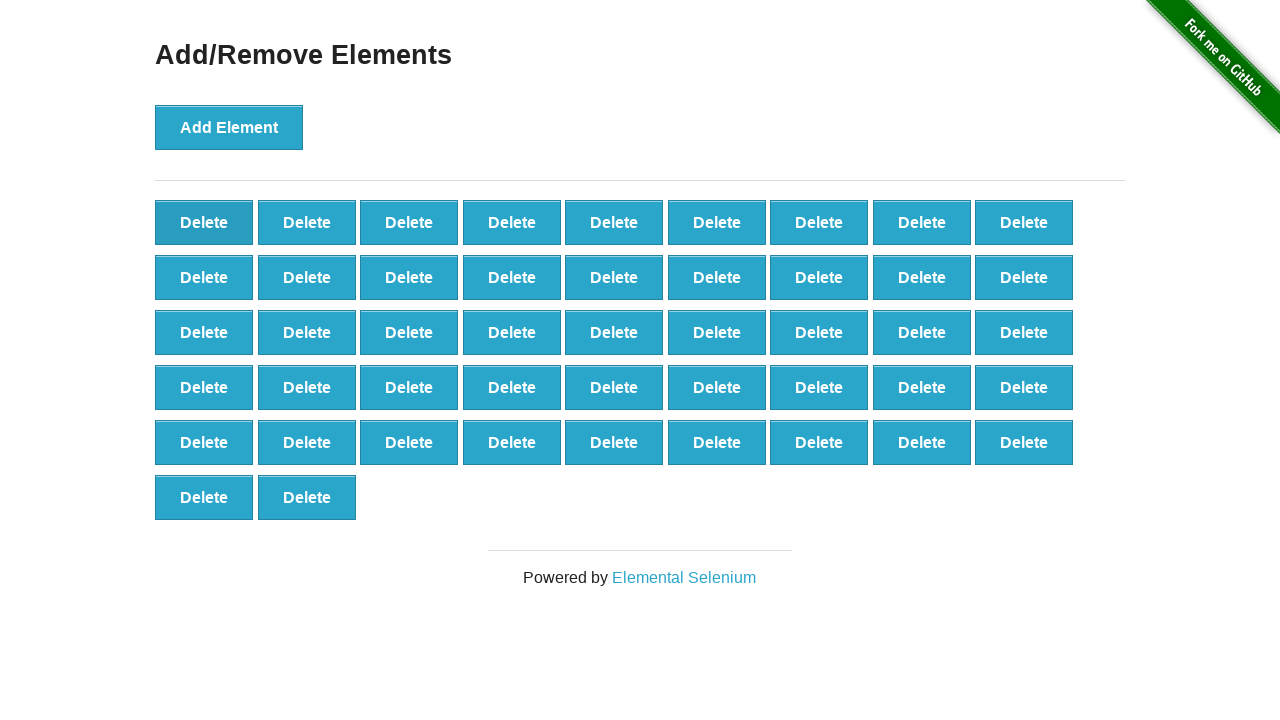

Clicked delete button (iteration 54/90) at (204, 222) on button[onclick='deleteElement()'] >> nth=0
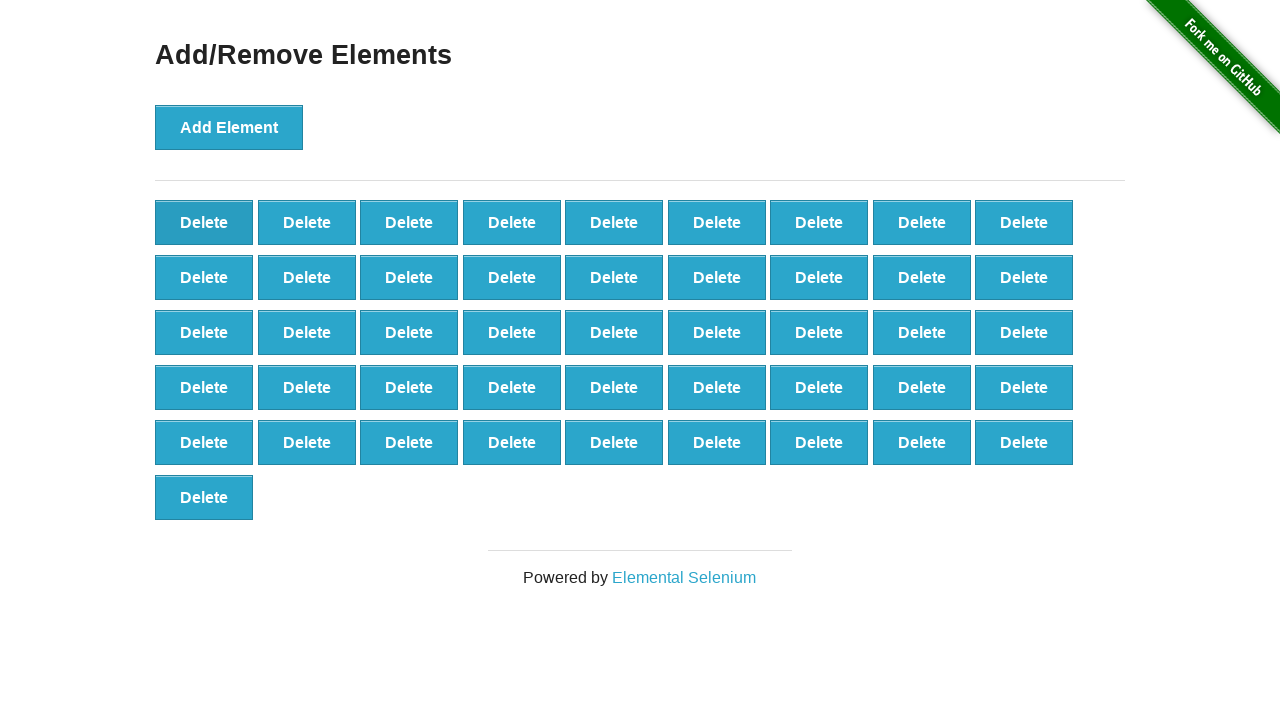

Clicked delete button (iteration 55/90) at (204, 222) on button[onclick='deleteElement()'] >> nth=0
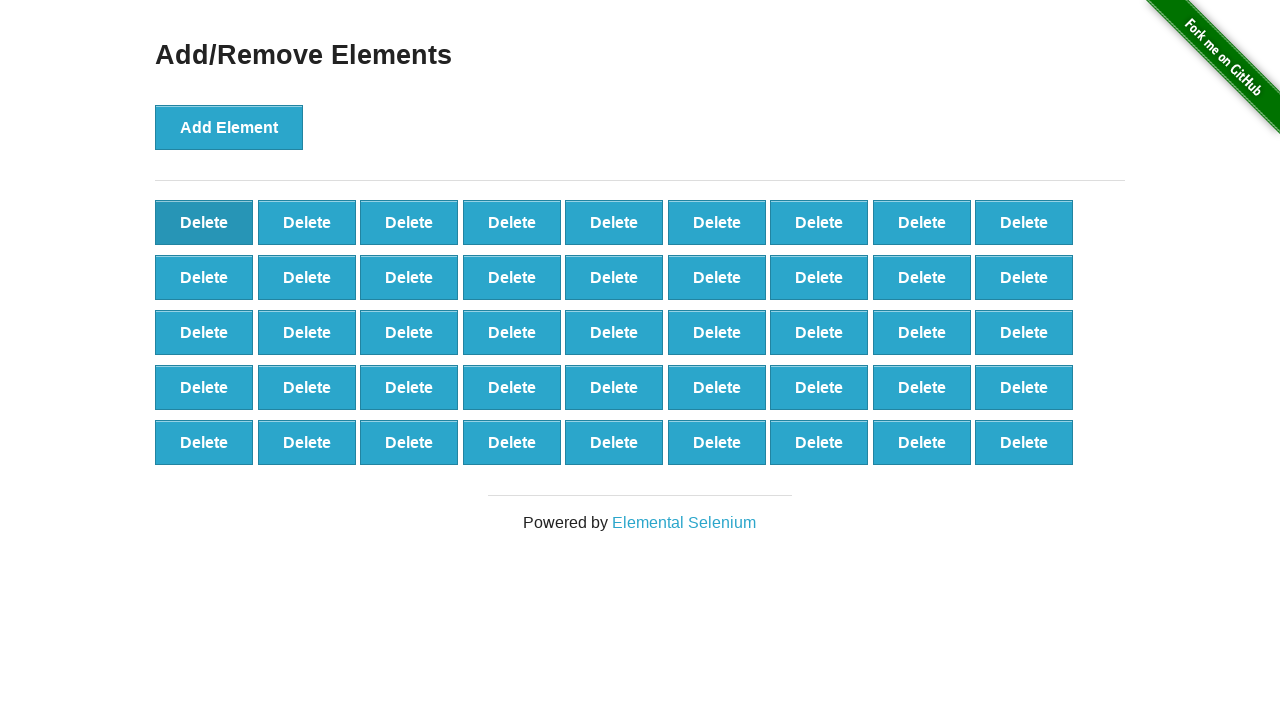

Clicked delete button (iteration 56/90) at (204, 222) on button[onclick='deleteElement()'] >> nth=0
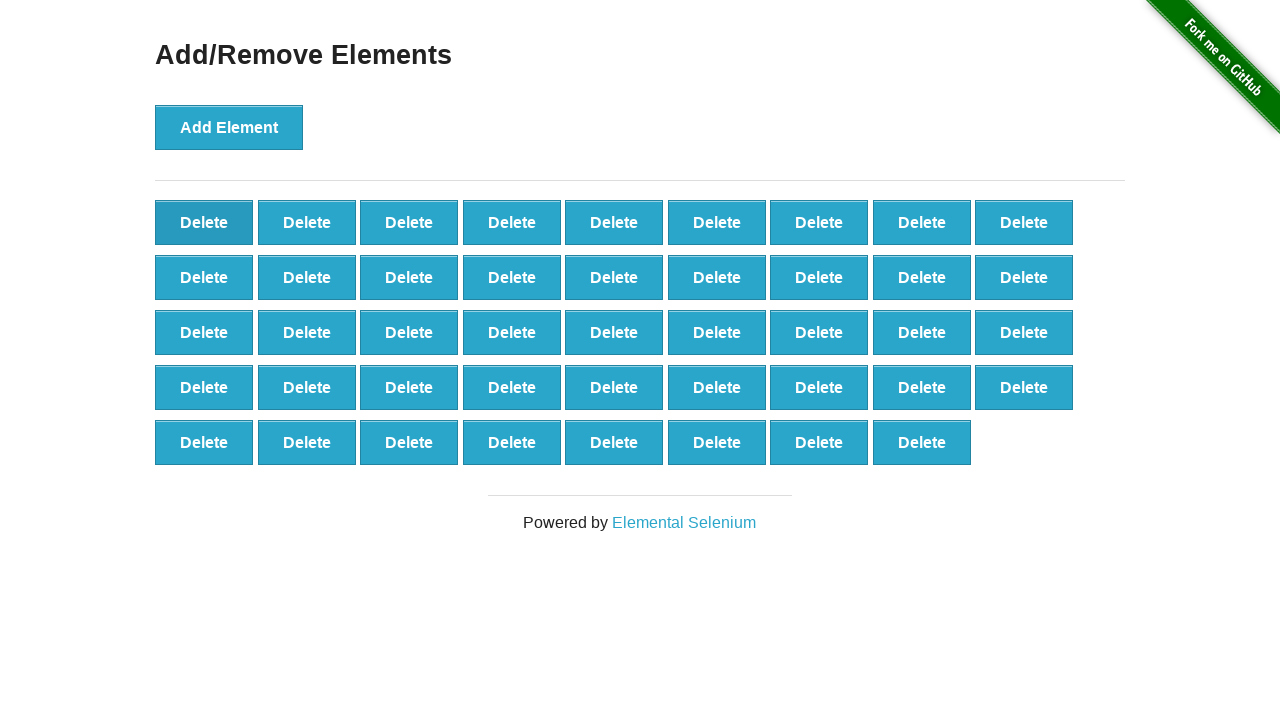

Clicked delete button (iteration 57/90) at (204, 222) on button[onclick='deleteElement()'] >> nth=0
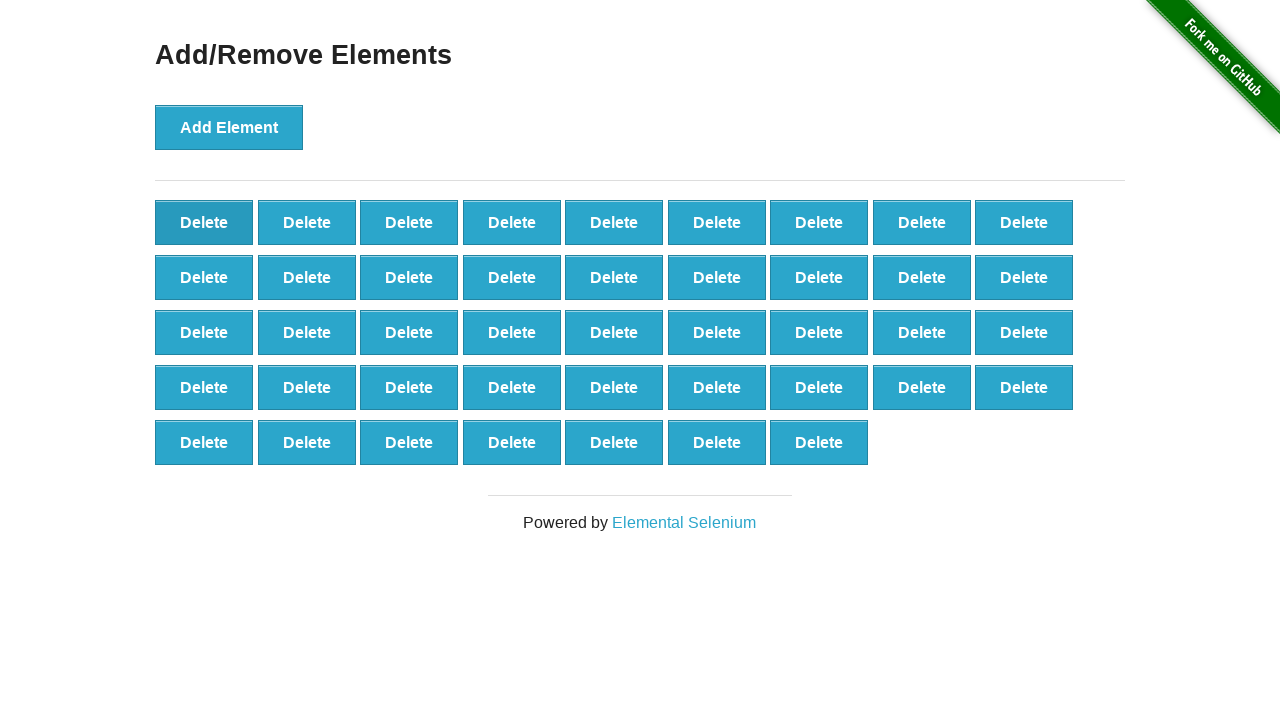

Clicked delete button (iteration 58/90) at (204, 222) on button[onclick='deleteElement()'] >> nth=0
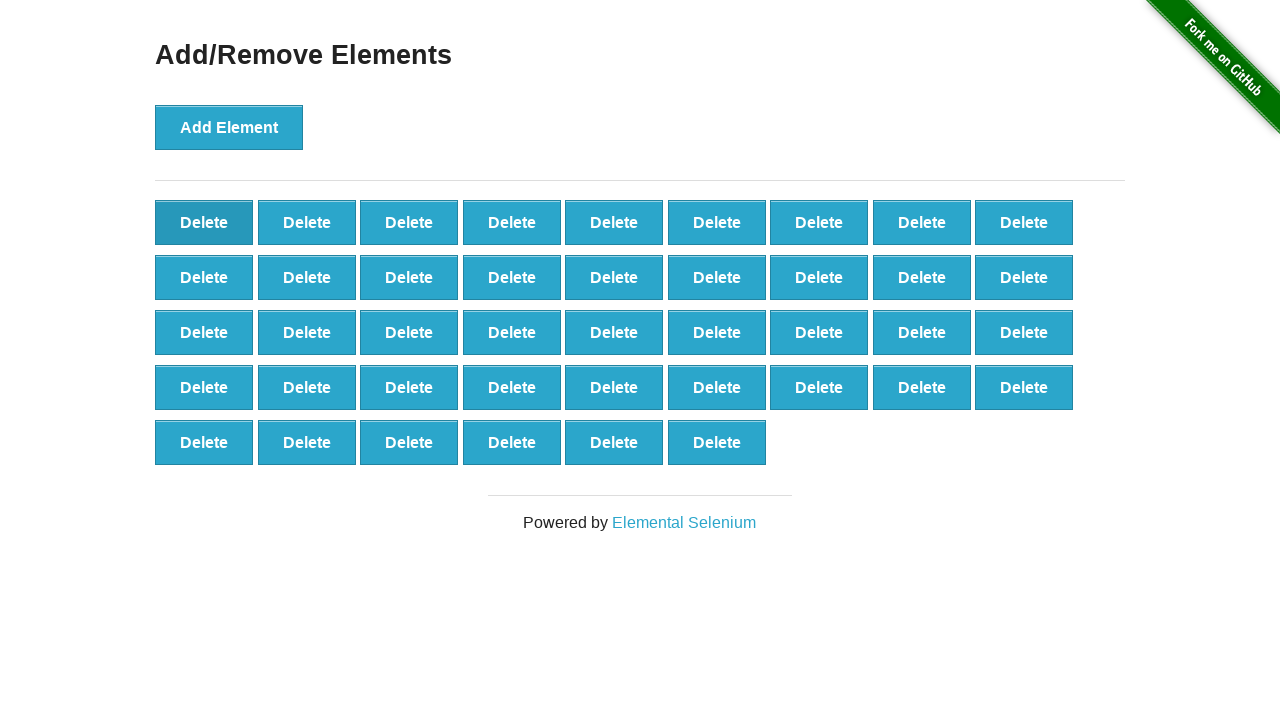

Clicked delete button (iteration 59/90) at (204, 222) on button[onclick='deleteElement()'] >> nth=0
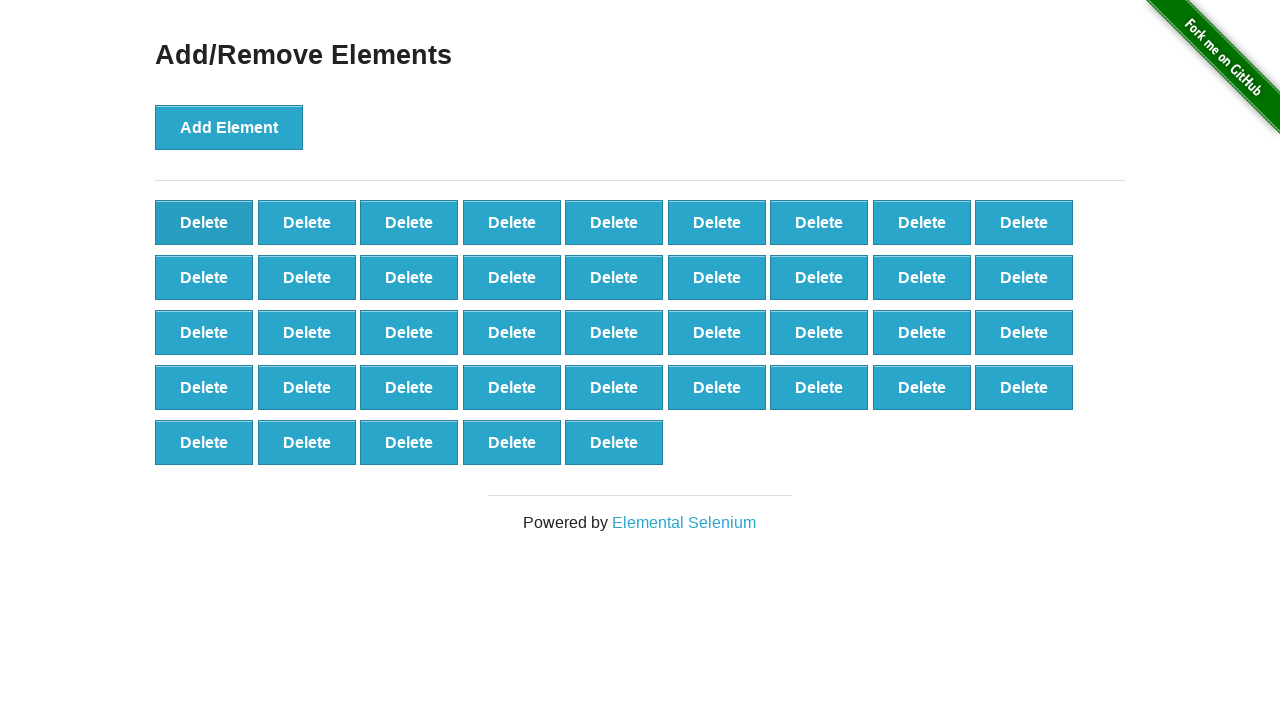

Clicked delete button (iteration 60/90) at (204, 222) on button[onclick='deleteElement()'] >> nth=0
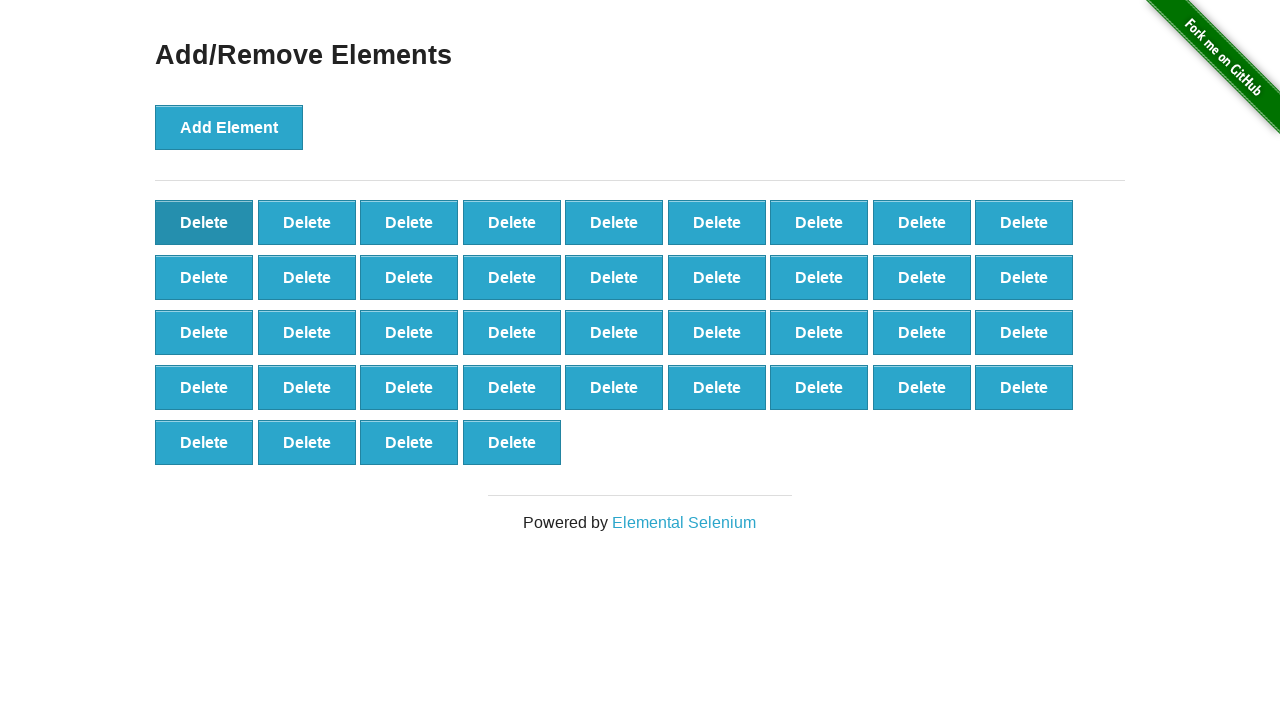

Clicked delete button (iteration 61/90) at (204, 222) on button[onclick='deleteElement()'] >> nth=0
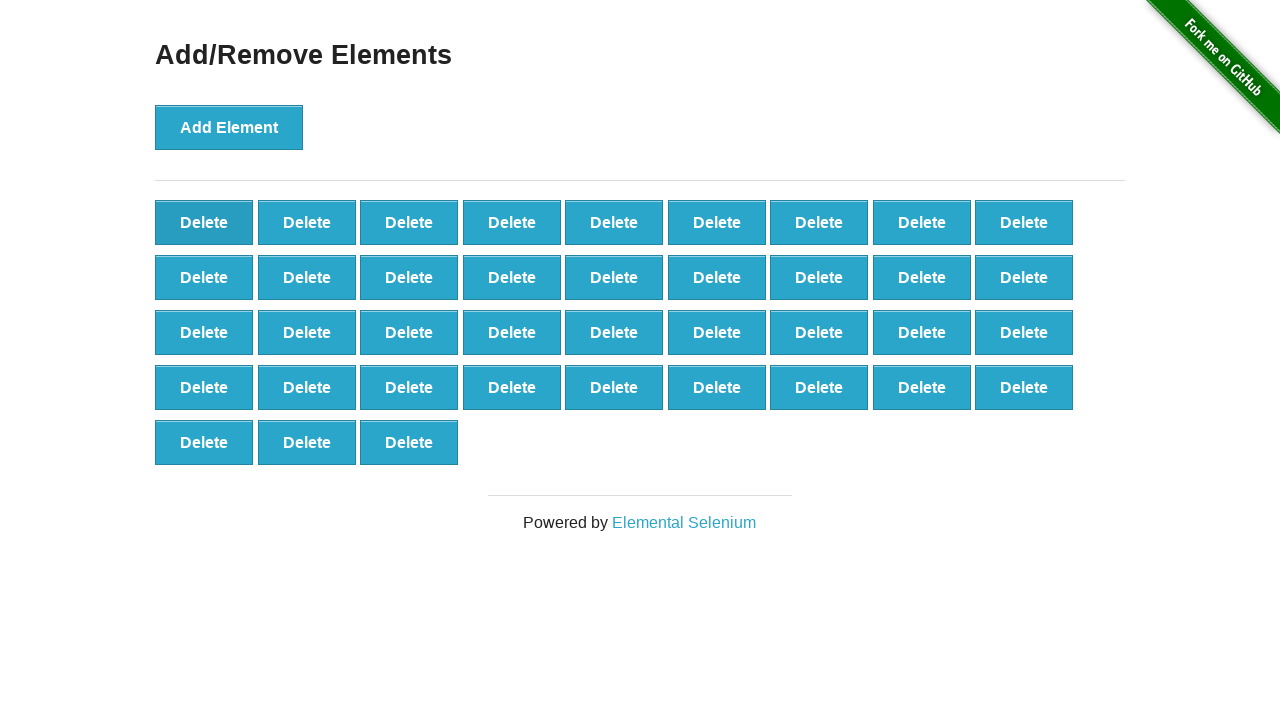

Clicked delete button (iteration 62/90) at (204, 222) on button[onclick='deleteElement()'] >> nth=0
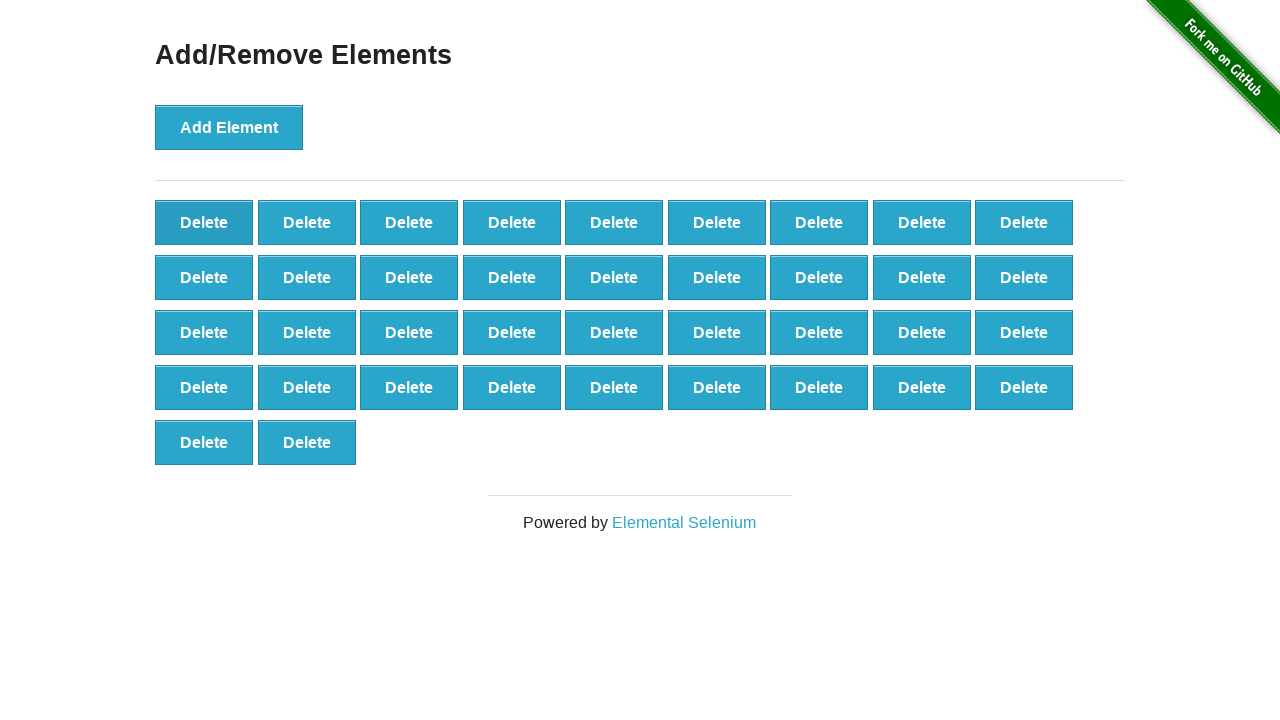

Clicked delete button (iteration 63/90) at (204, 222) on button[onclick='deleteElement()'] >> nth=0
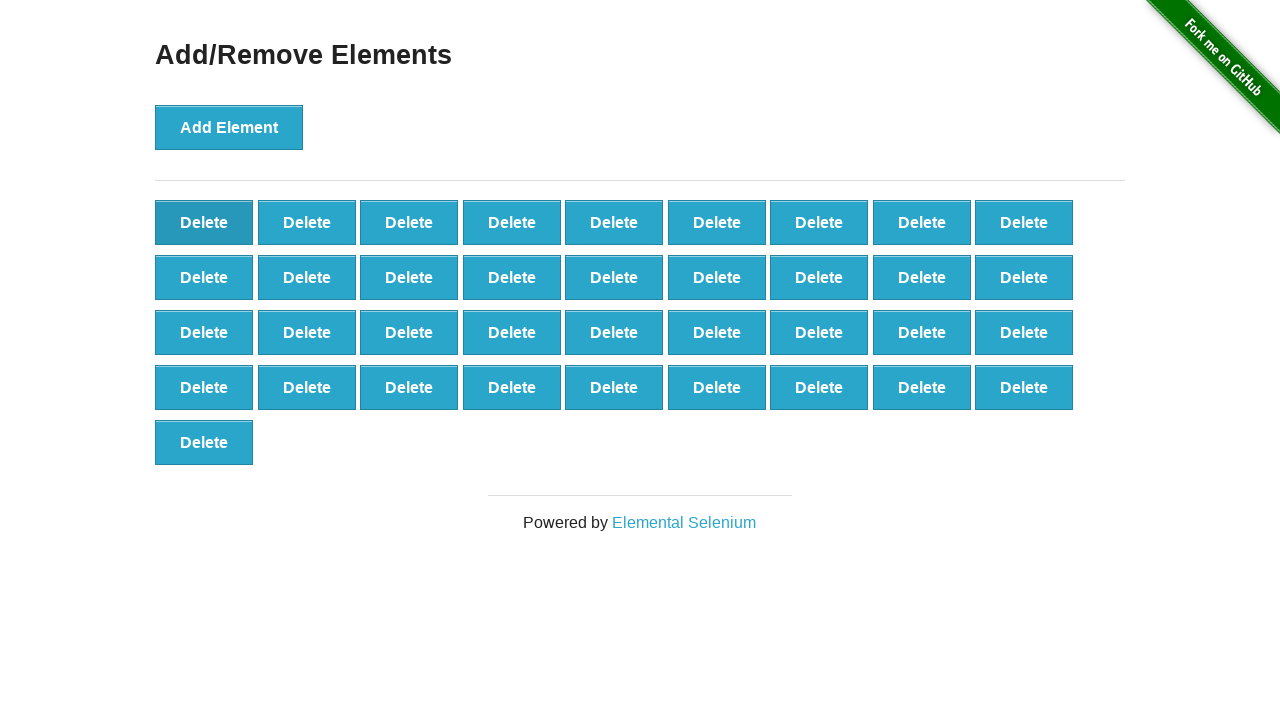

Clicked delete button (iteration 64/90) at (204, 222) on button[onclick='deleteElement()'] >> nth=0
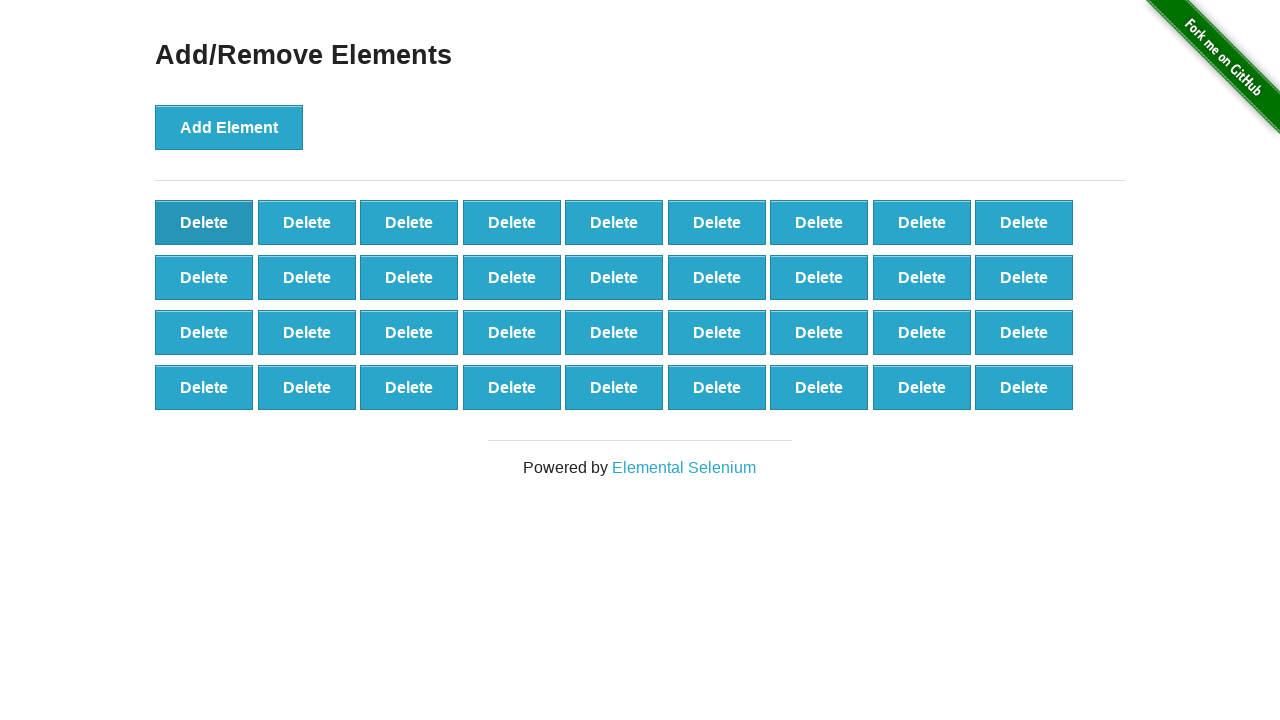

Clicked delete button (iteration 65/90) at (204, 222) on button[onclick='deleteElement()'] >> nth=0
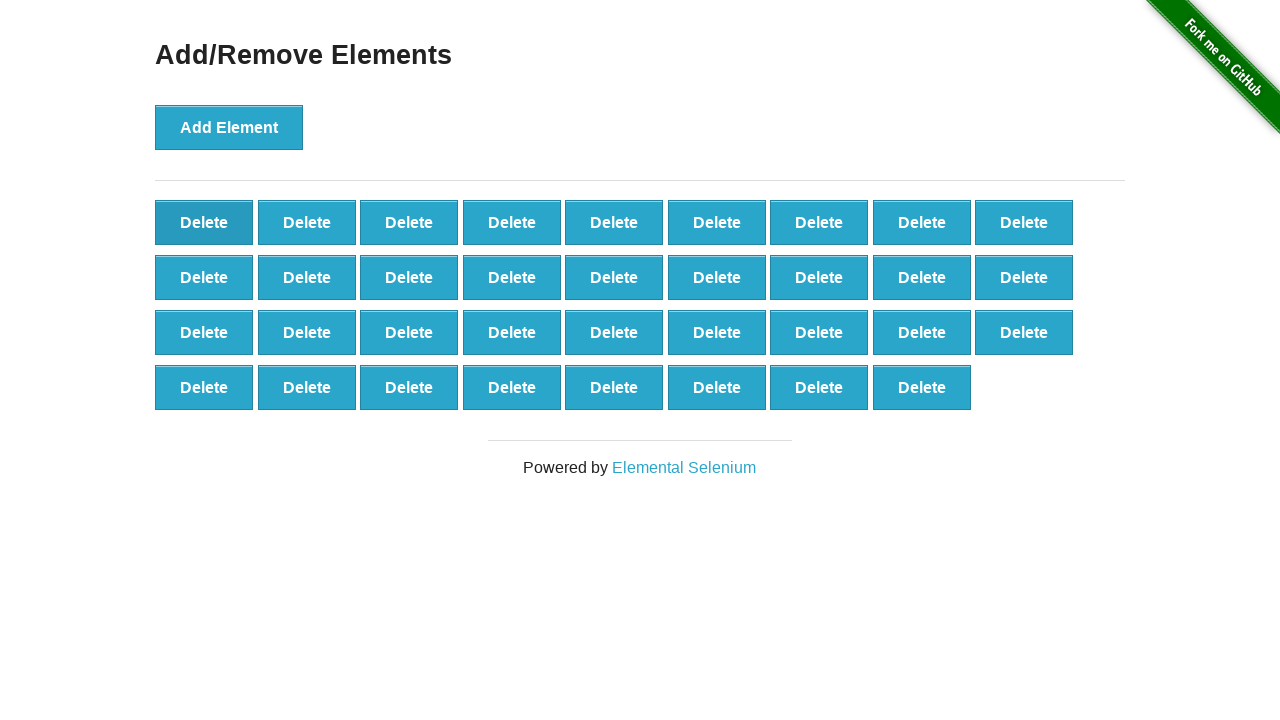

Clicked delete button (iteration 66/90) at (204, 222) on button[onclick='deleteElement()'] >> nth=0
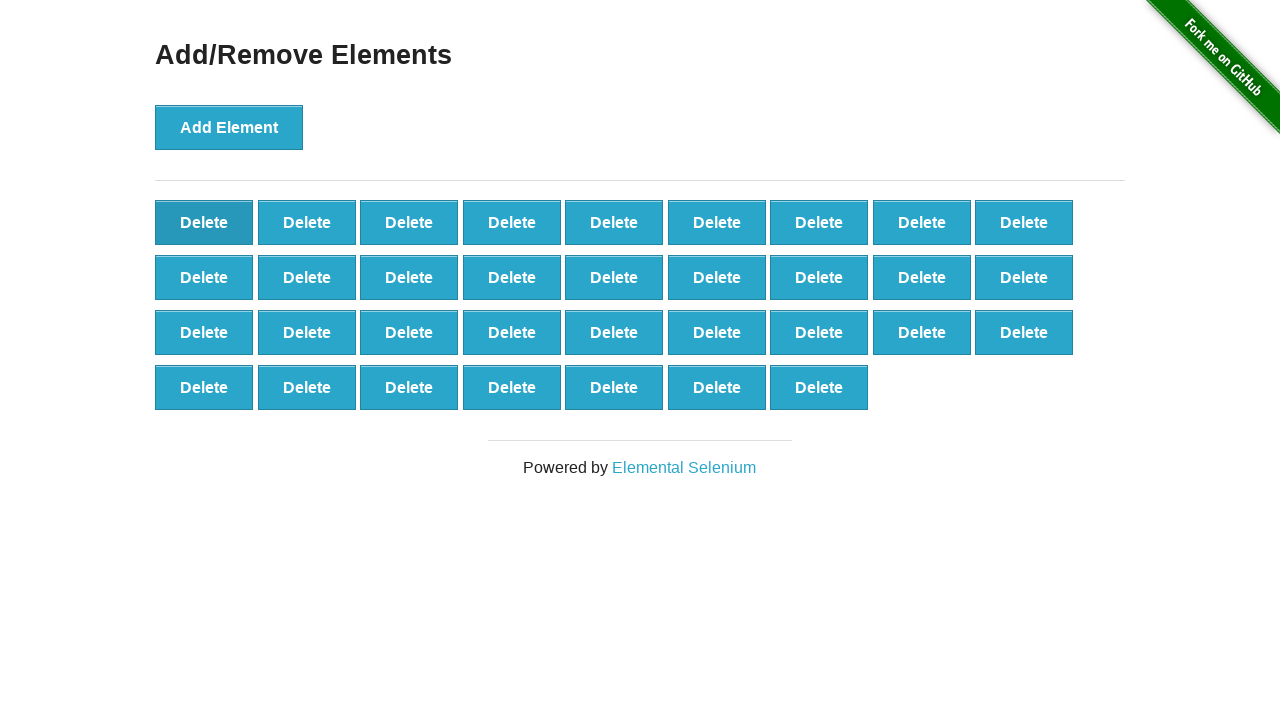

Clicked delete button (iteration 67/90) at (204, 222) on button[onclick='deleteElement()'] >> nth=0
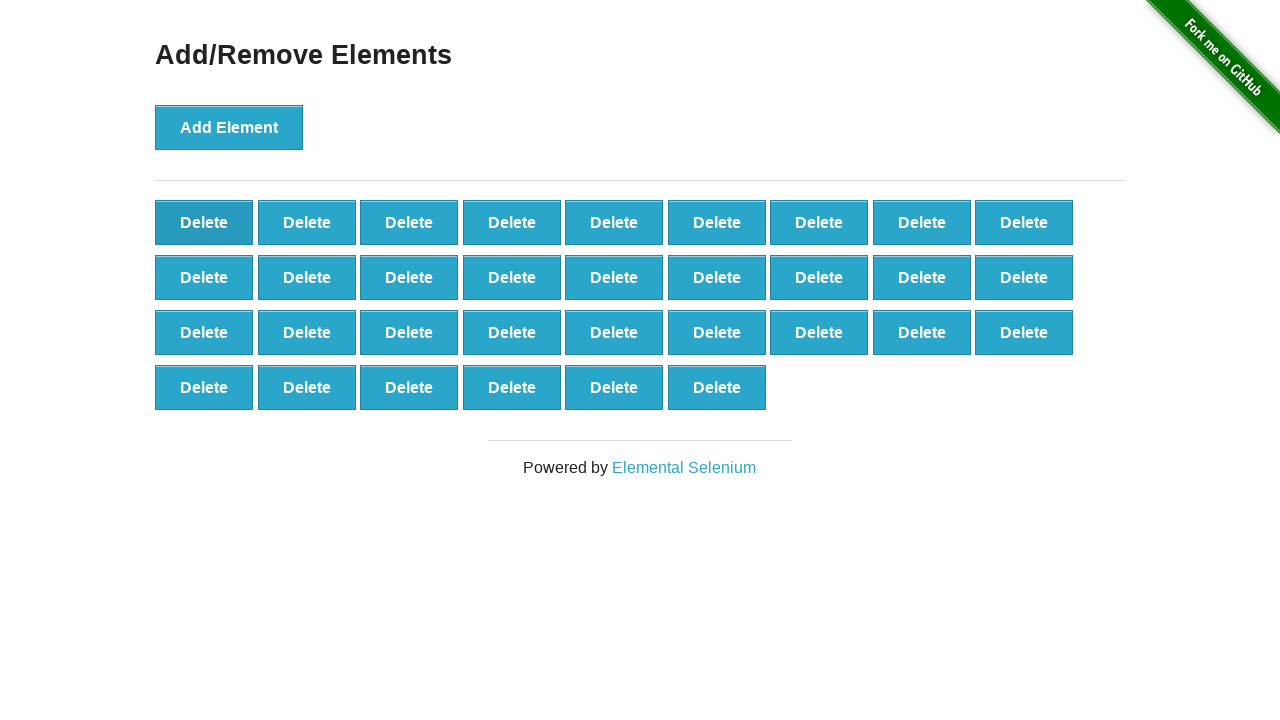

Clicked delete button (iteration 68/90) at (204, 222) on button[onclick='deleteElement()'] >> nth=0
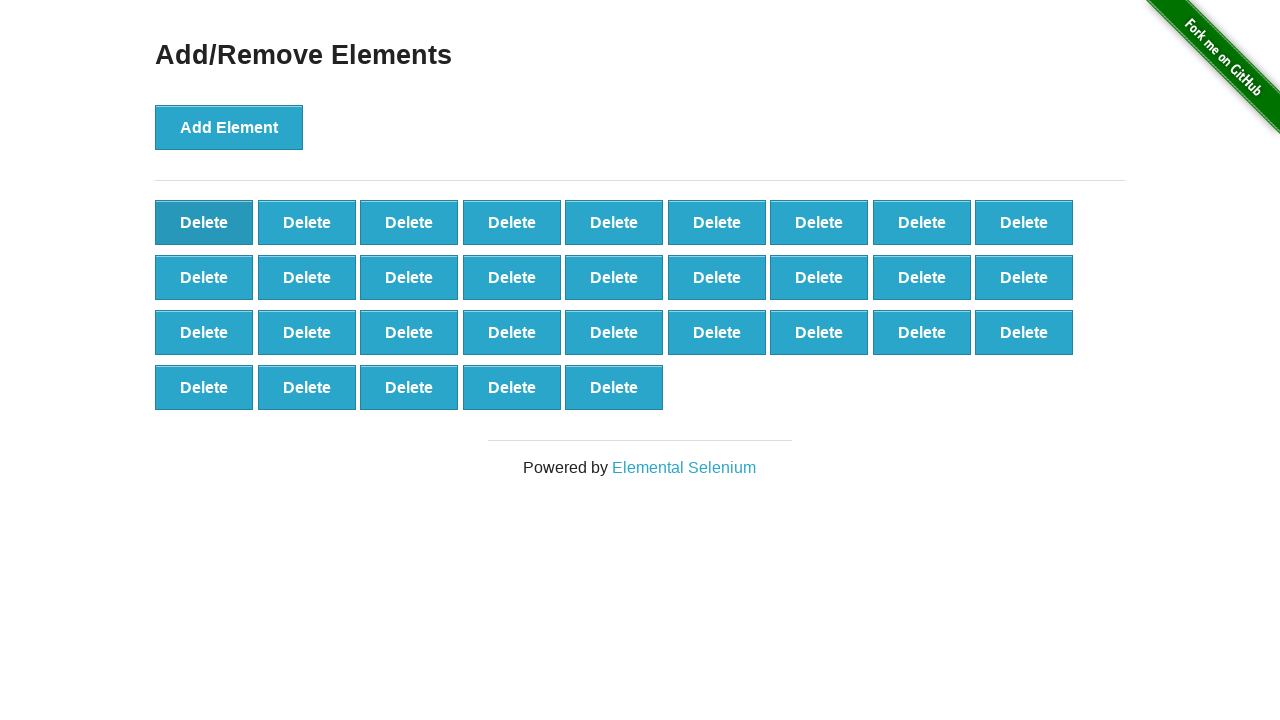

Clicked delete button (iteration 69/90) at (204, 222) on button[onclick='deleteElement()'] >> nth=0
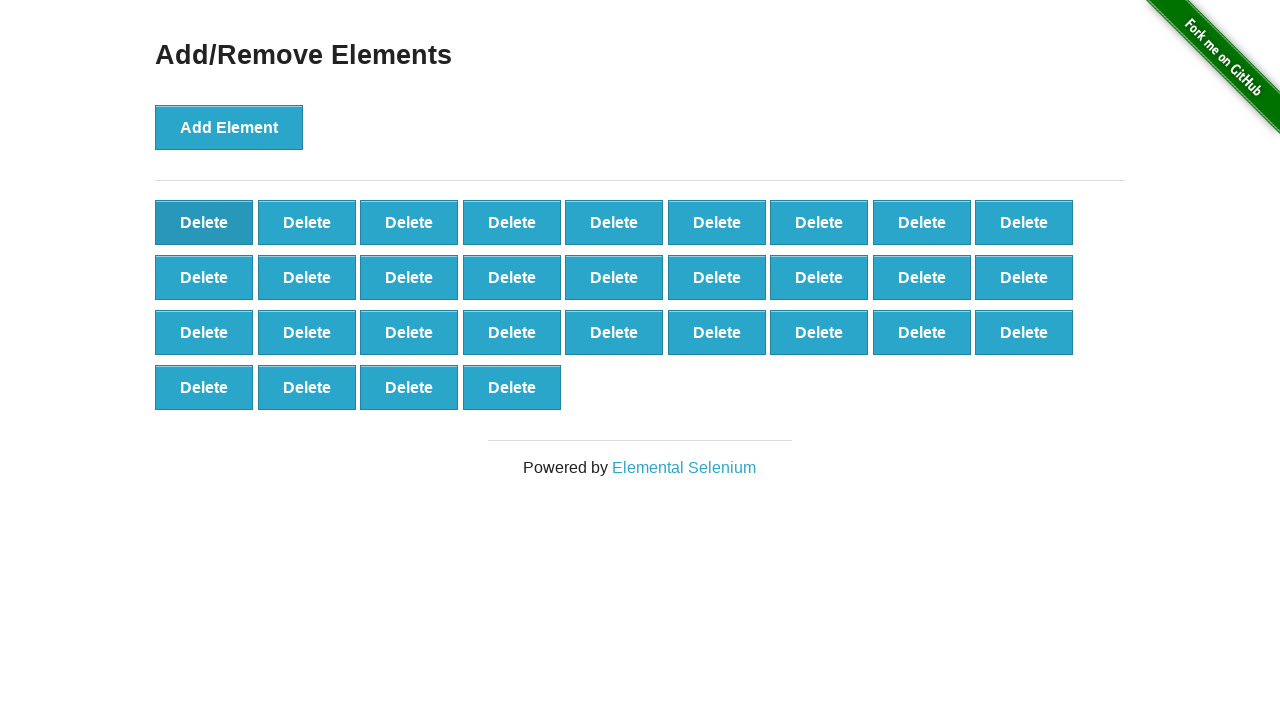

Clicked delete button (iteration 70/90) at (204, 222) on button[onclick='deleteElement()'] >> nth=0
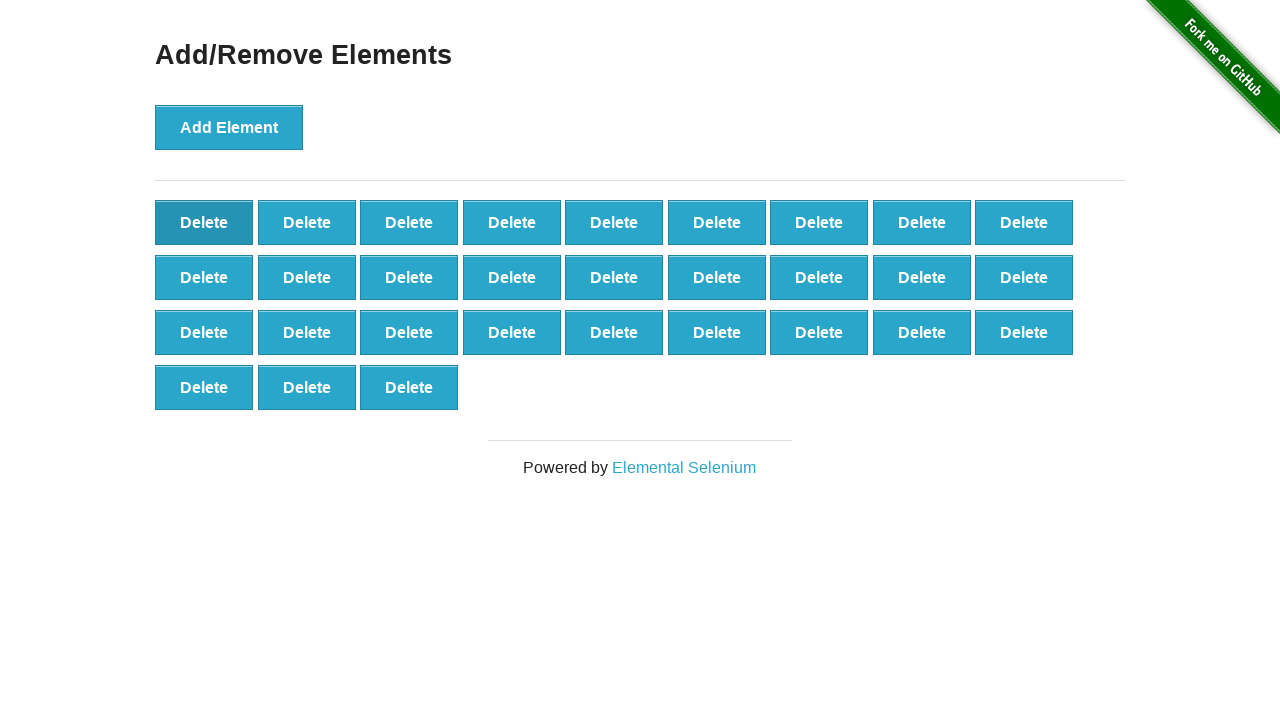

Clicked delete button (iteration 71/90) at (204, 222) on button[onclick='deleteElement()'] >> nth=0
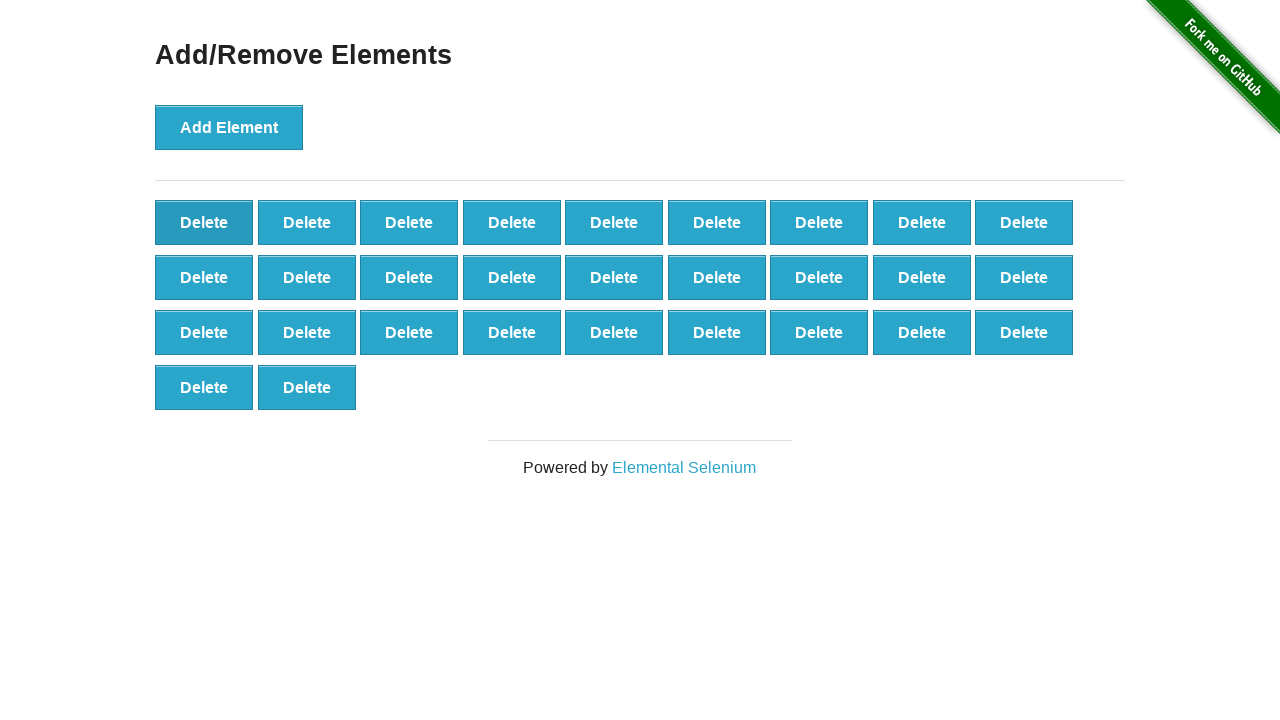

Clicked delete button (iteration 72/90) at (204, 222) on button[onclick='deleteElement()'] >> nth=0
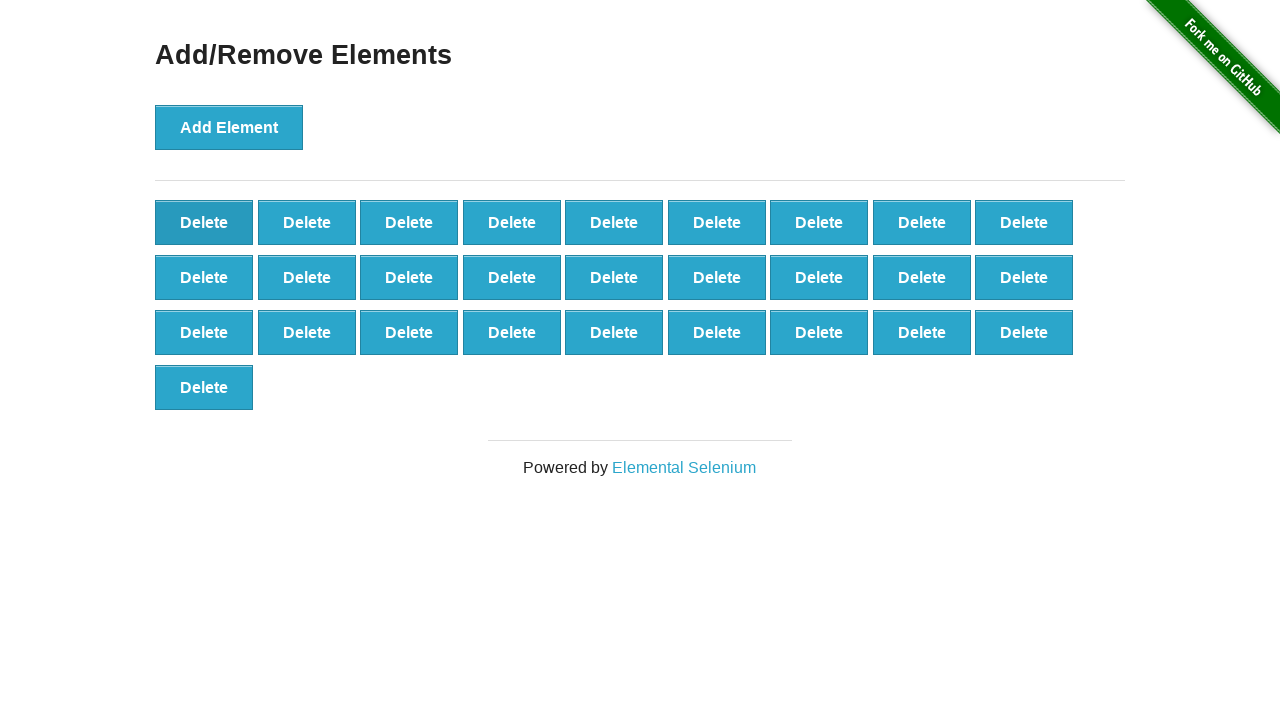

Clicked delete button (iteration 73/90) at (204, 222) on button[onclick='deleteElement()'] >> nth=0
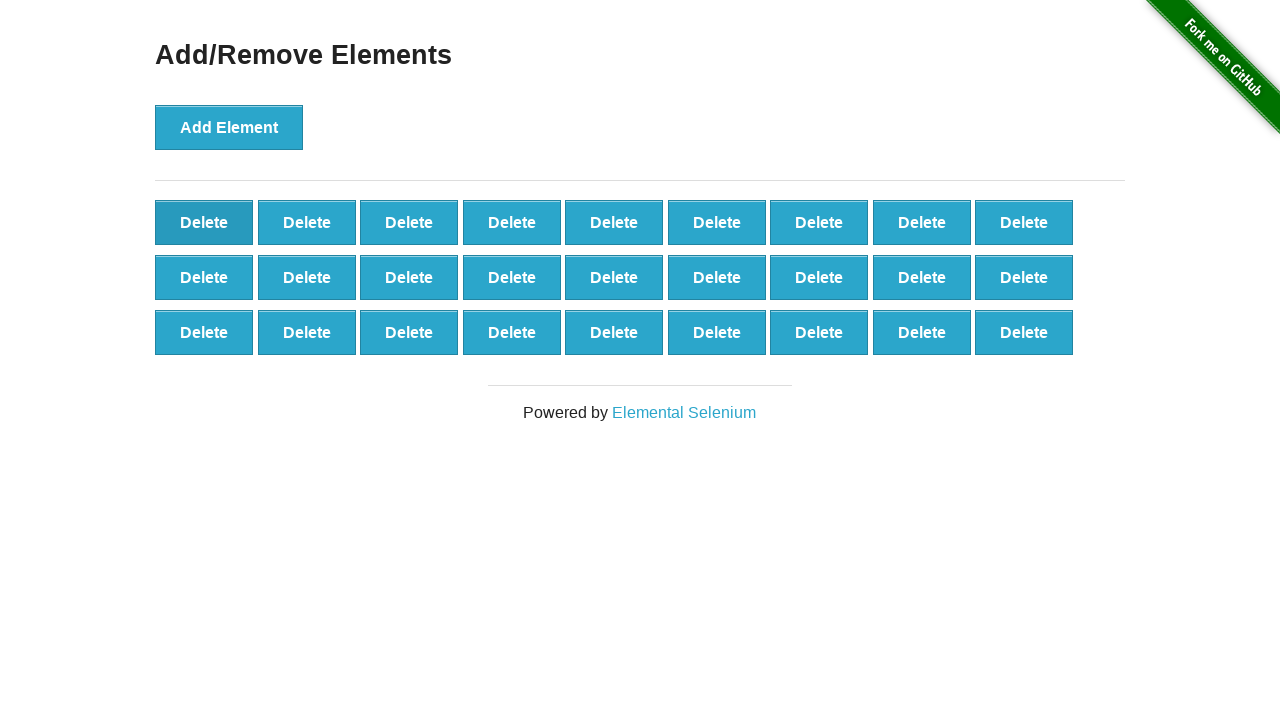

Clicked delete button (iteration 74/90) at (204, 222) on button[onclick='deleteElement()'] >> nth=0
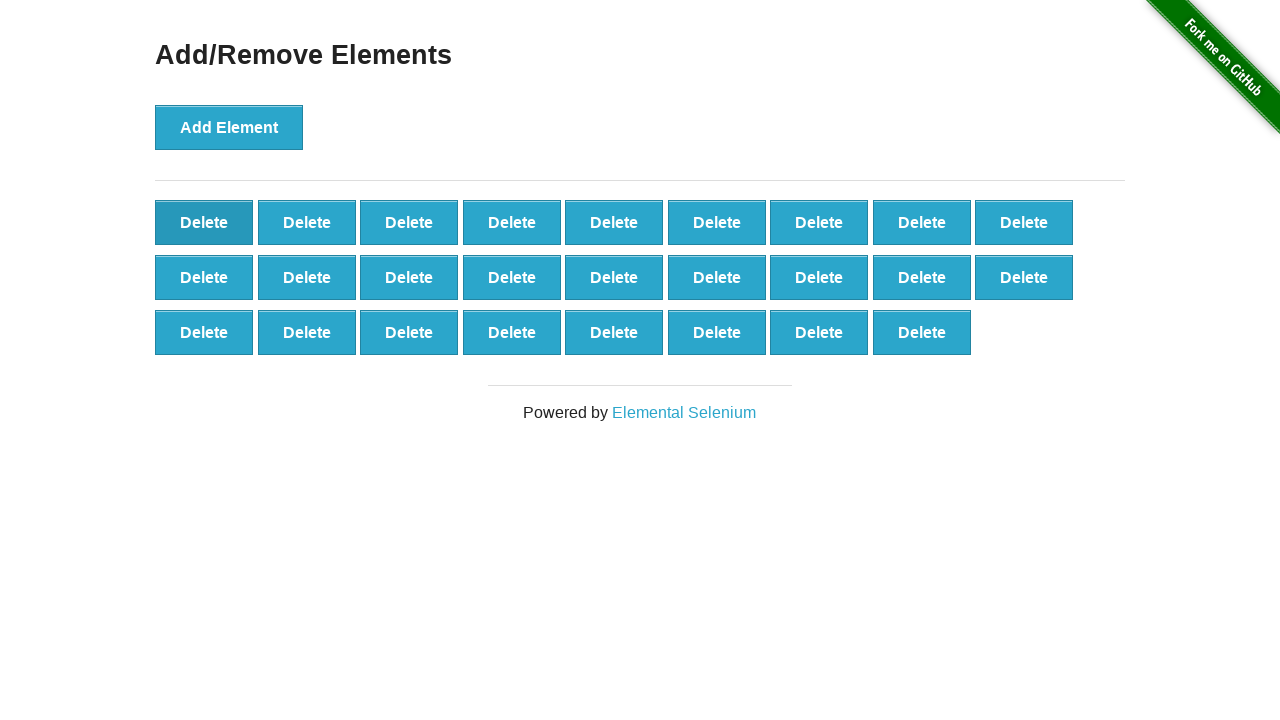

Clicked delete button (iteration 75/90) at (204, 222) on button[onclick='deleteElement()'] >> nth=0
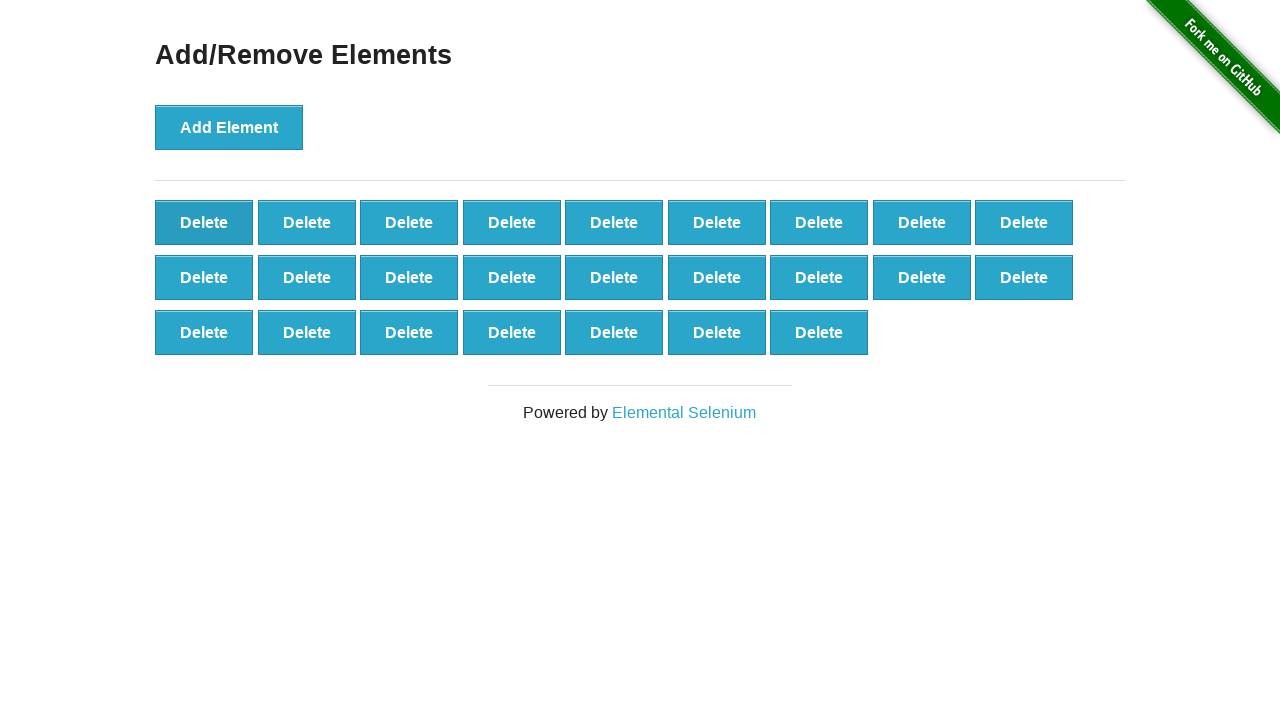

Clicked delete button (iteration 76/90) at (204, 222) on button[onclick='deleteElement()'] >> nth=0
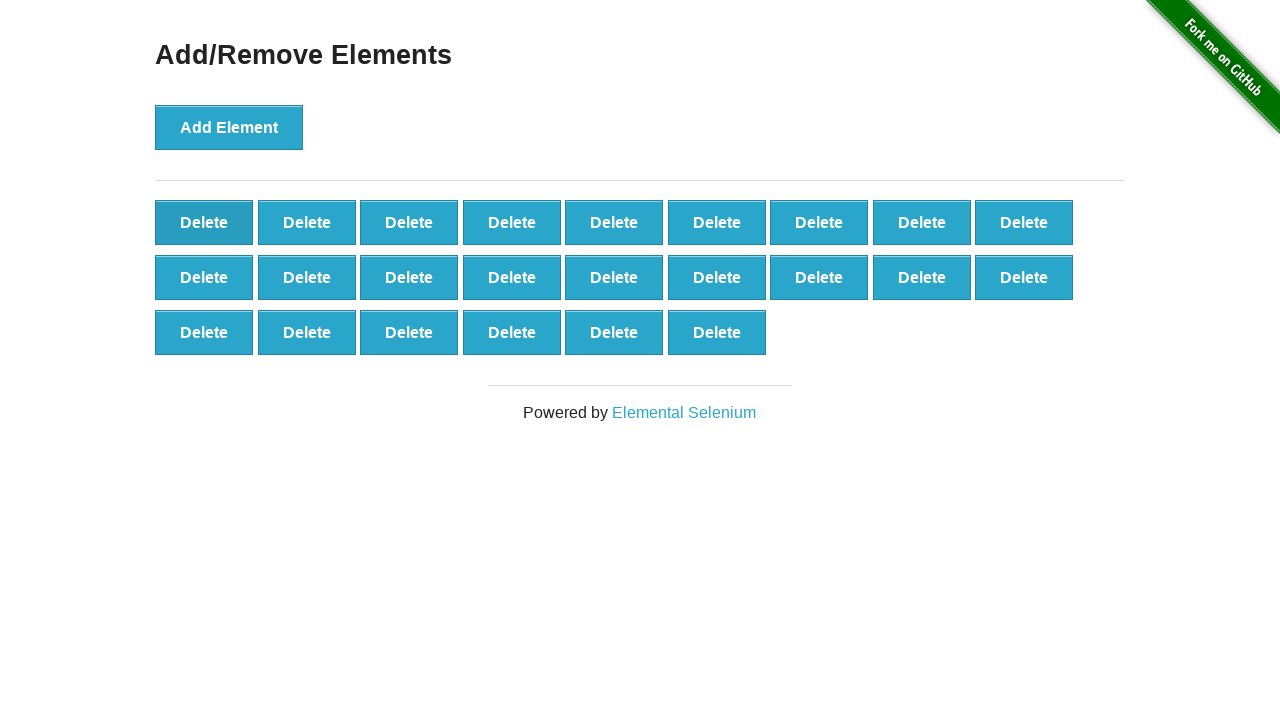

Clicked delete button (iteration 77/90) at (204, 222) on button[onclick='deleteElement()'] >> nth=0
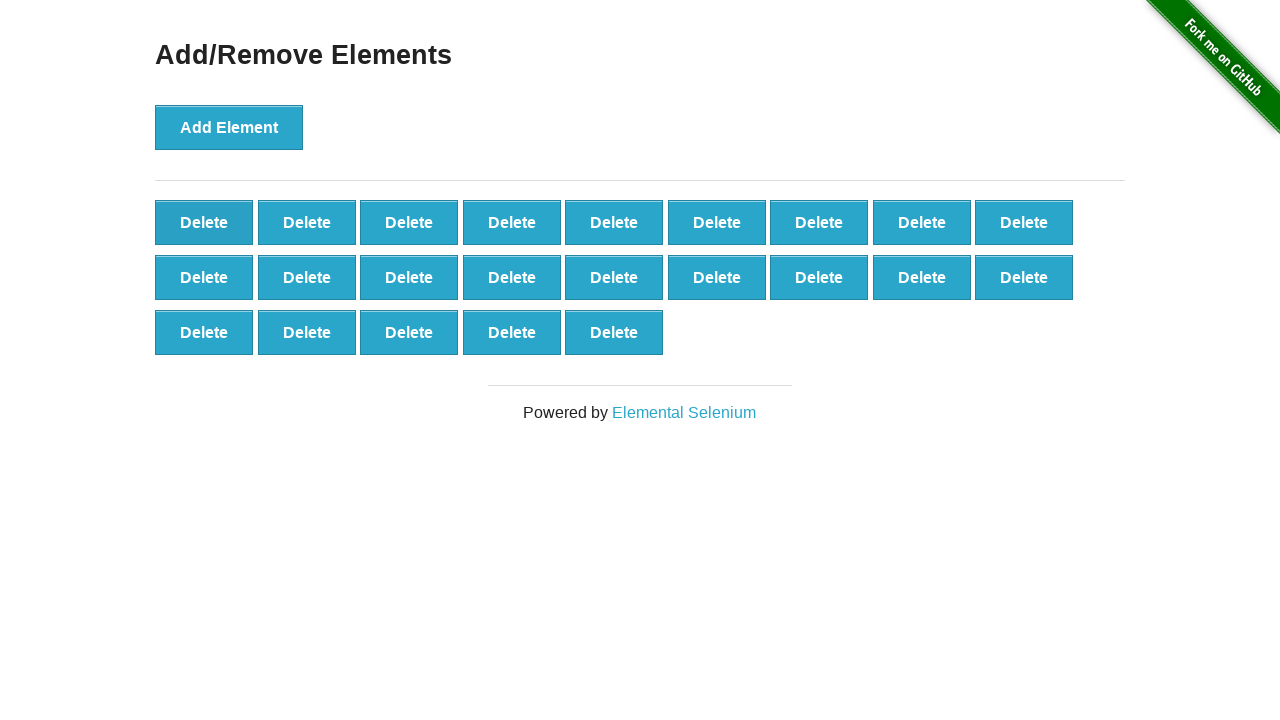

Clicked delete button (iteration 78/90) at (204, 222) on button[onclick='deleteElement()'] >> nth=0
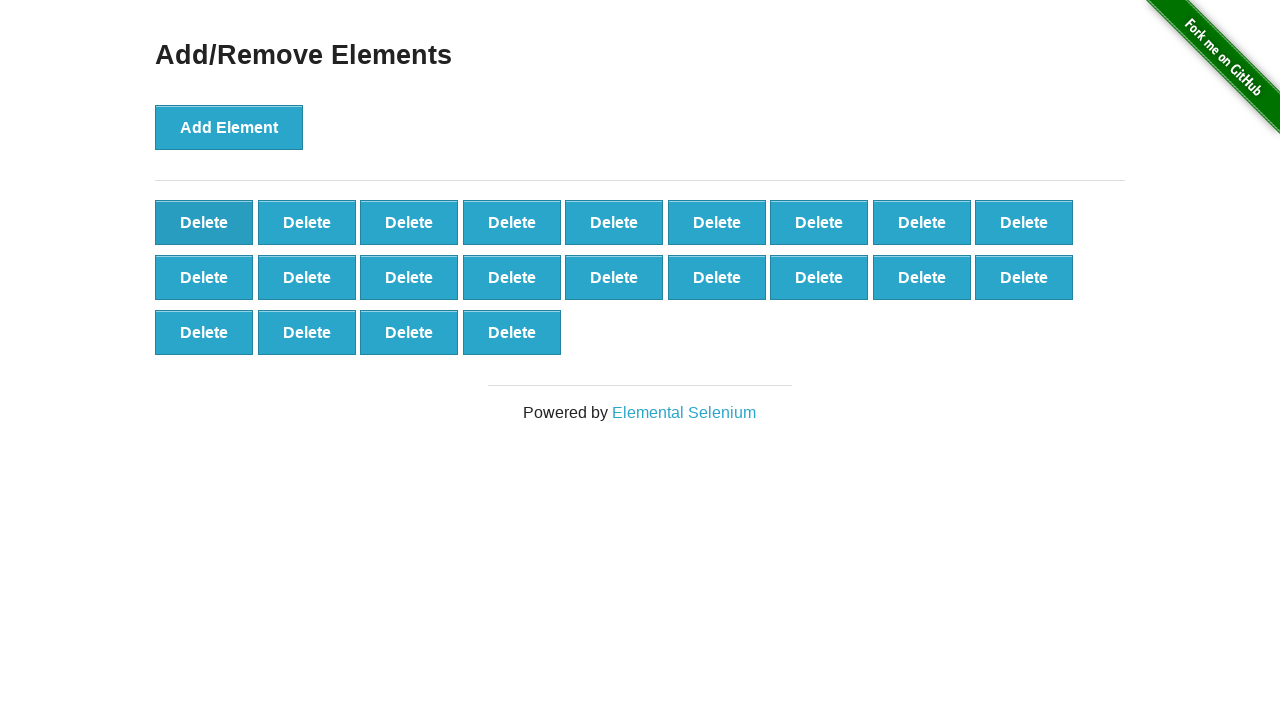

Clicked delete button (iteration 79/90) at (204, 222) on button[onclick='deleteElement()'] >> nth=0
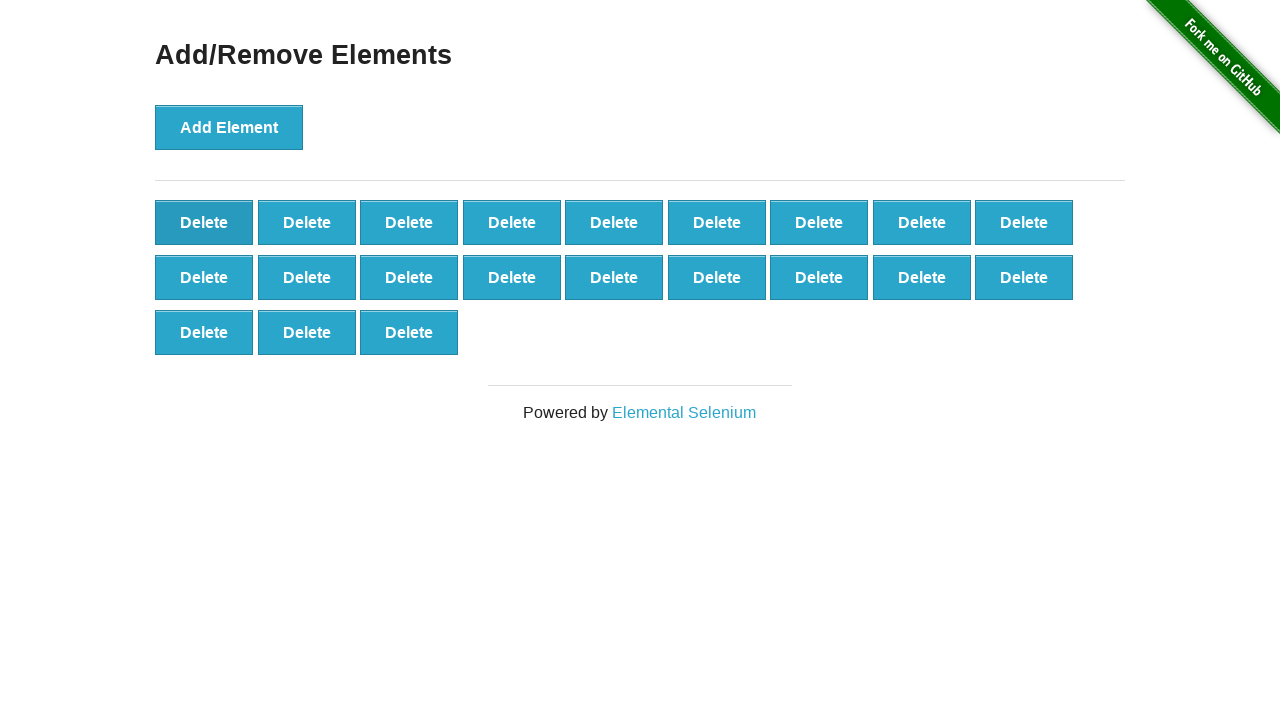

Clicked delete button (iteration 80/90) at (204, 222) on button[onclick='deleteElement()'] >> nth=0
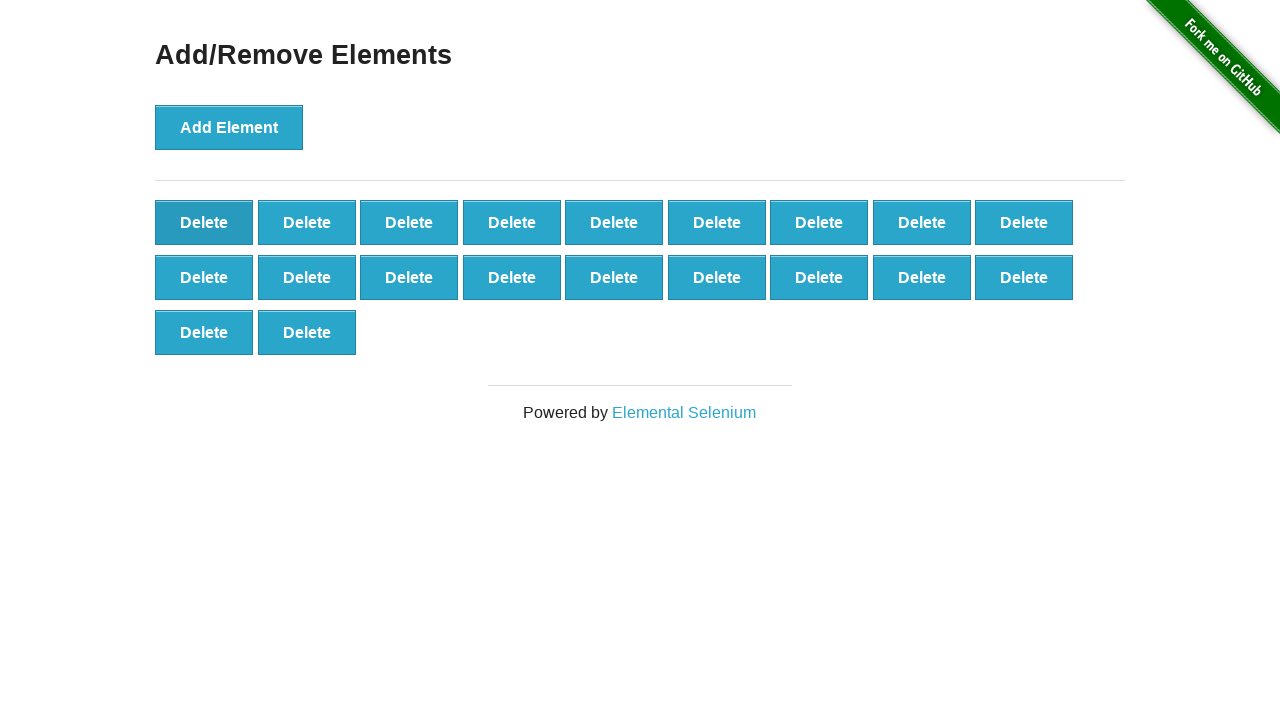

Clicked delete button (iteration 81/90) at (204, 222) on button[onclick='deleteElement()'] >> nth=0
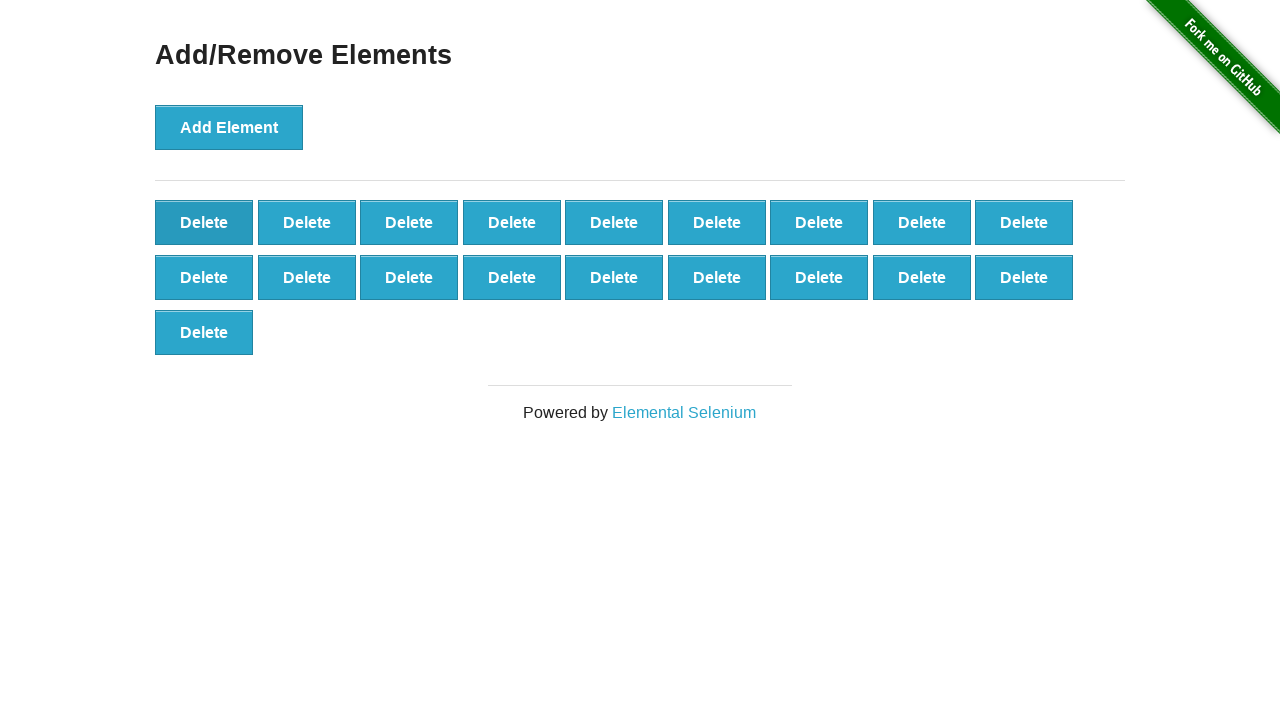

Clicked delete button (iteration 82/90) at (204, 222) on button[onclick='deleteElement()'] >> nth=0
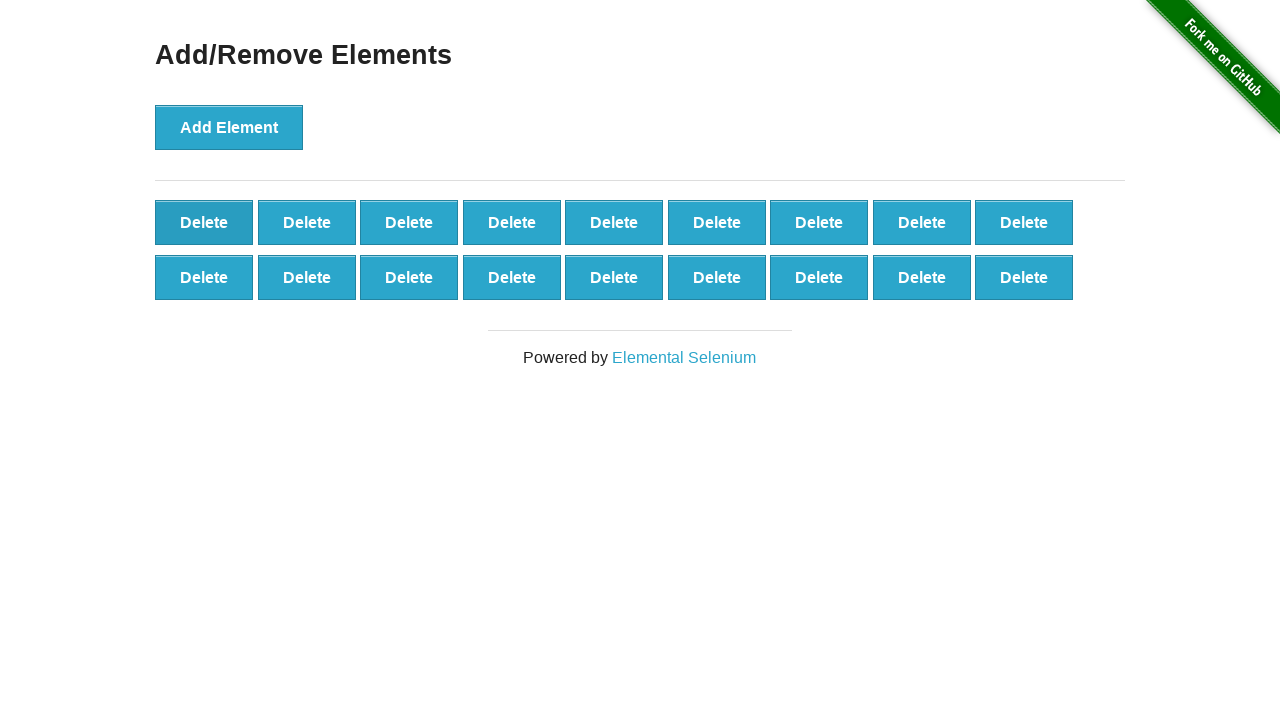

Clicked delete button (iteration 83/90) at (204, 222) on button[onclick='deleteElement()'] >> nth=0
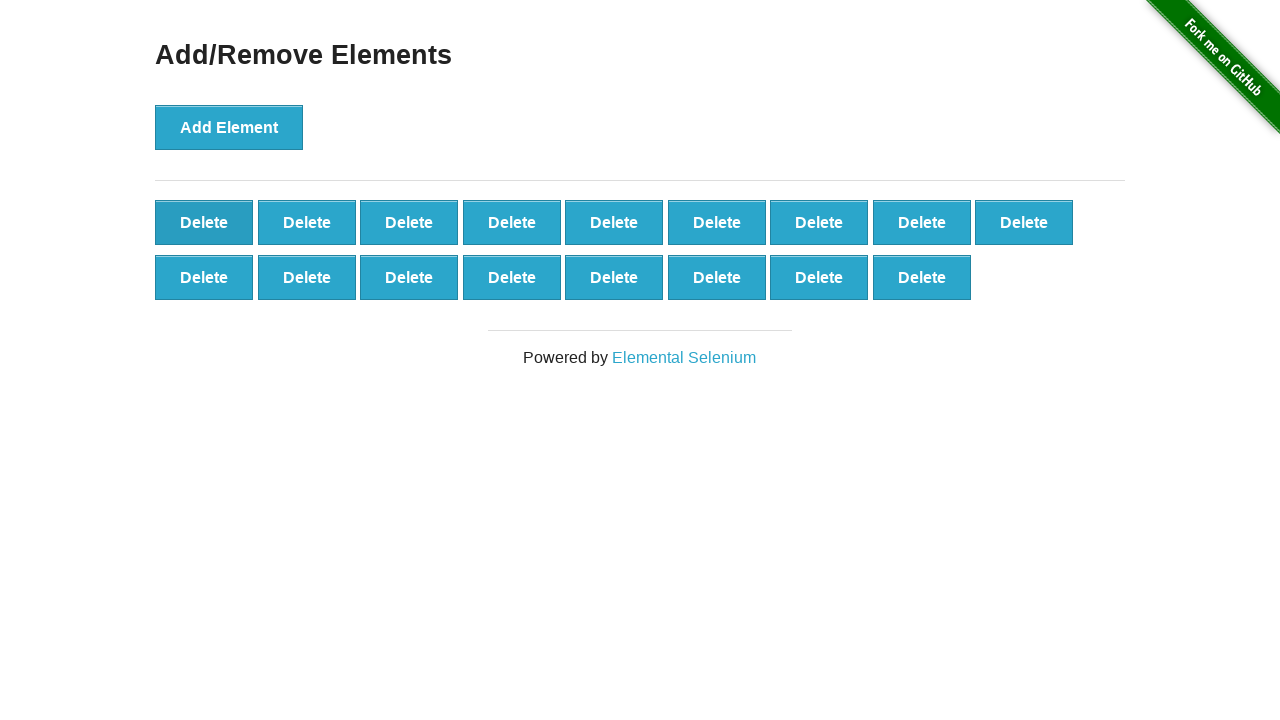

Clicked delete button (iteration 84/90) at (204, 222) on button[onclick='deleteElement()'] >> nth=0
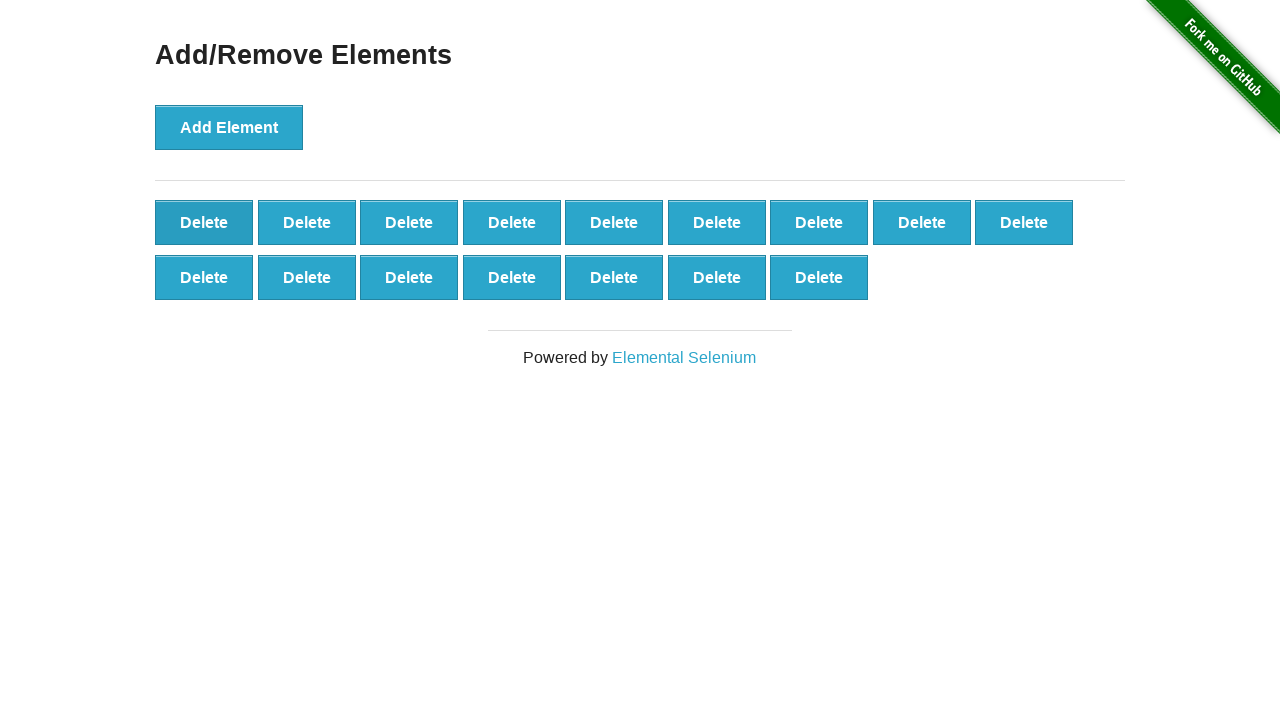

Clicked delete button (iteration 85/90) at (204, 222) on button[onclick='deleteElement()'] >> nth=0
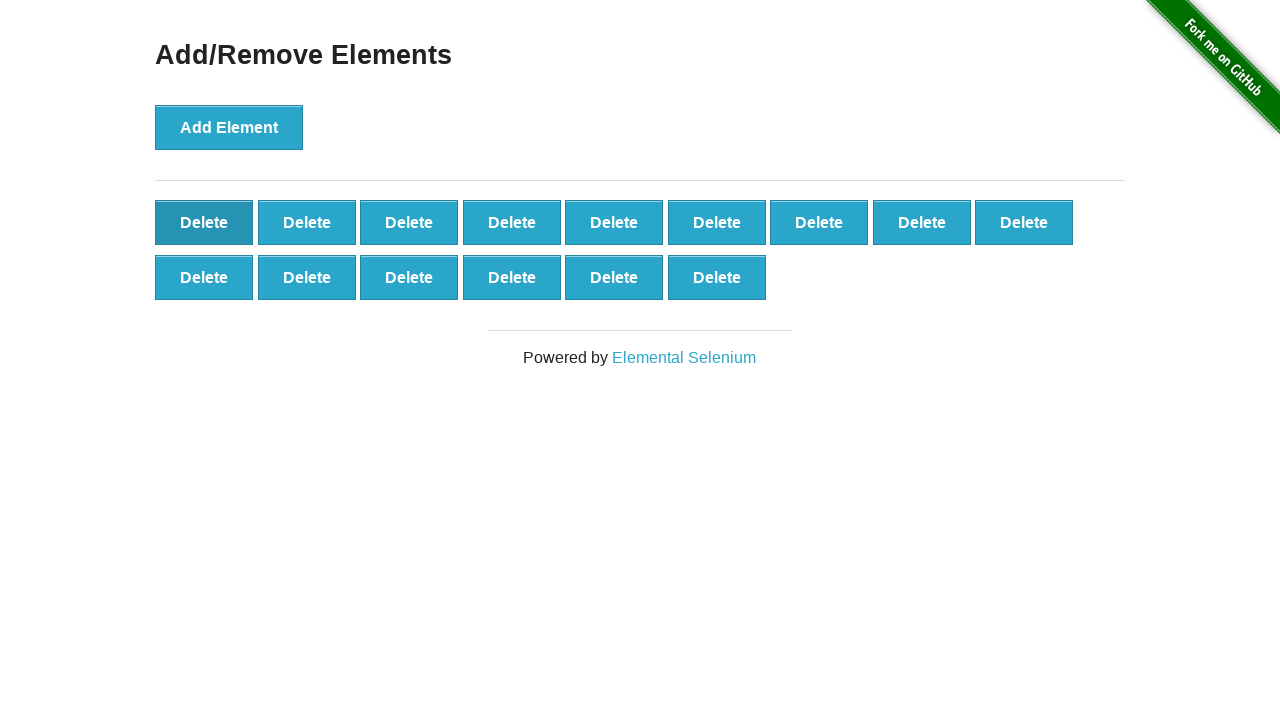

Clicked delete button (iteration 86/90) at (204, 222) on button[onclick='deleteElement()'] >> nth=0
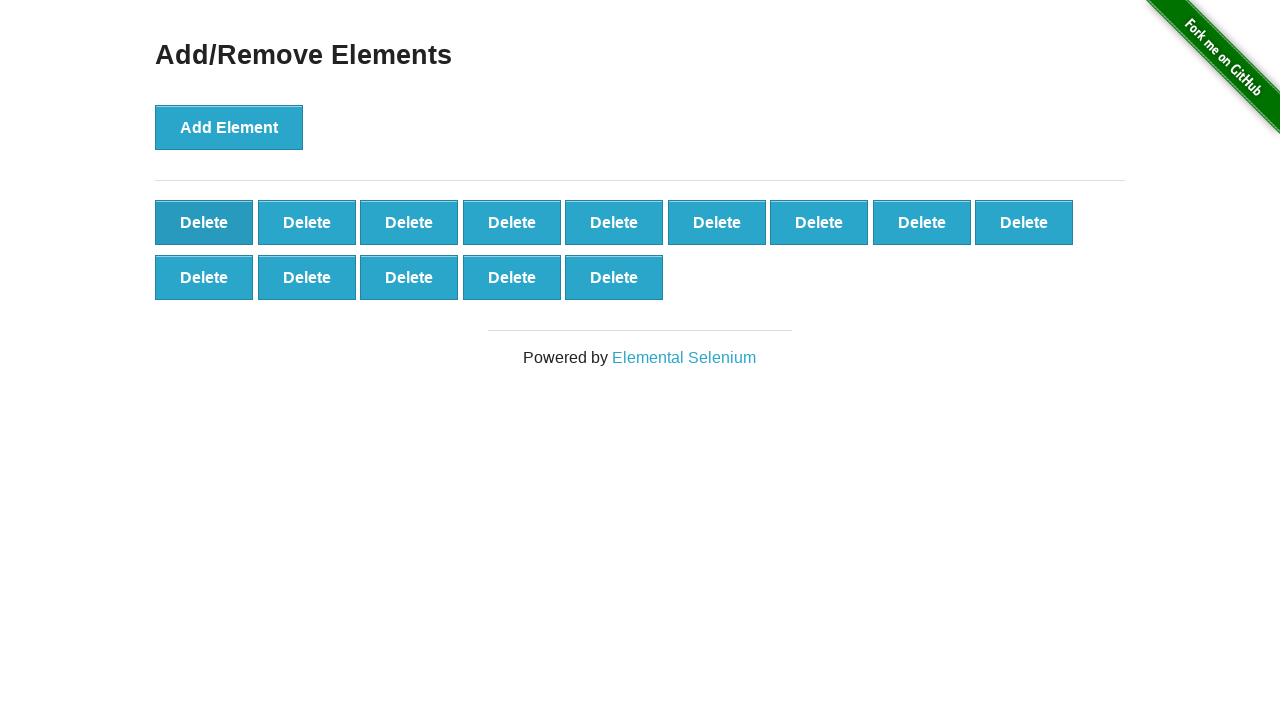

Clicked delete button (iteration 87/90) at (204, 222) on button[onclick='deleteElement()'] >> nth=0
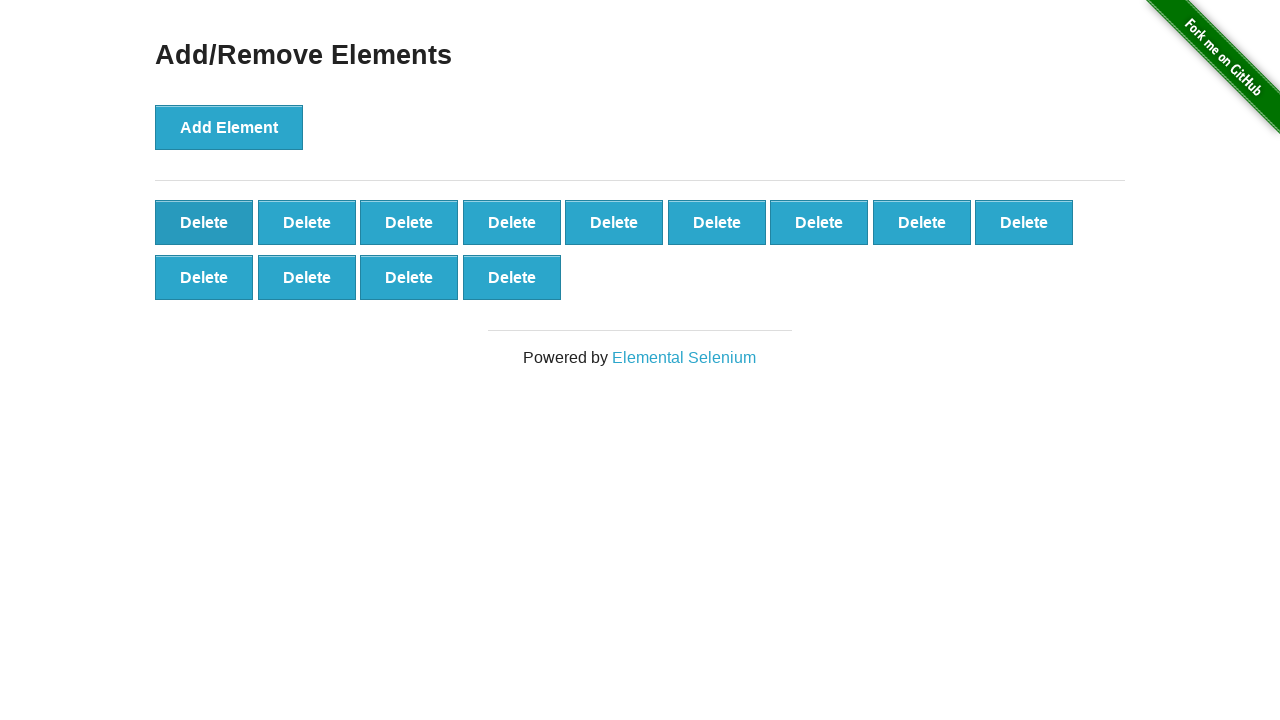

Clicked delete button (iteration 88/90) at (204, 222) on button[onclick='deleteElement()'] >> nth=0
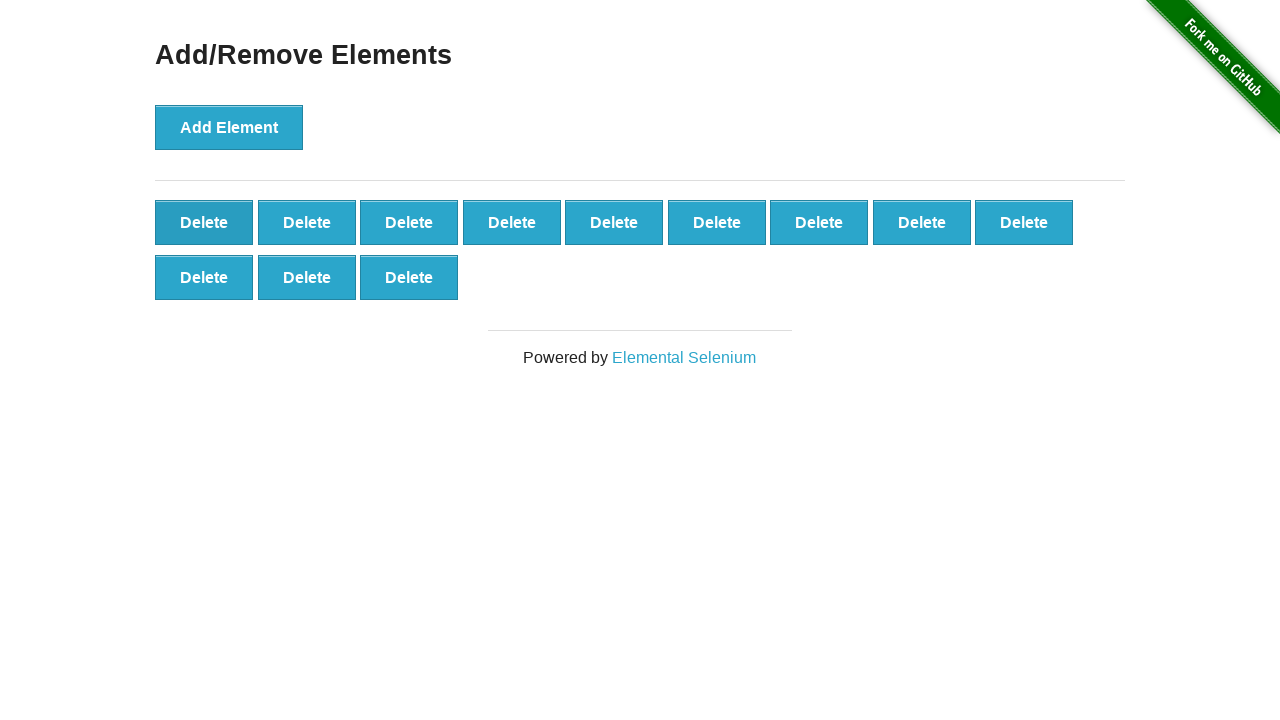

Clicked delete button (iteration 89/90) at (204, 222) on button[onclick='deleteElement()'] >> nth=0
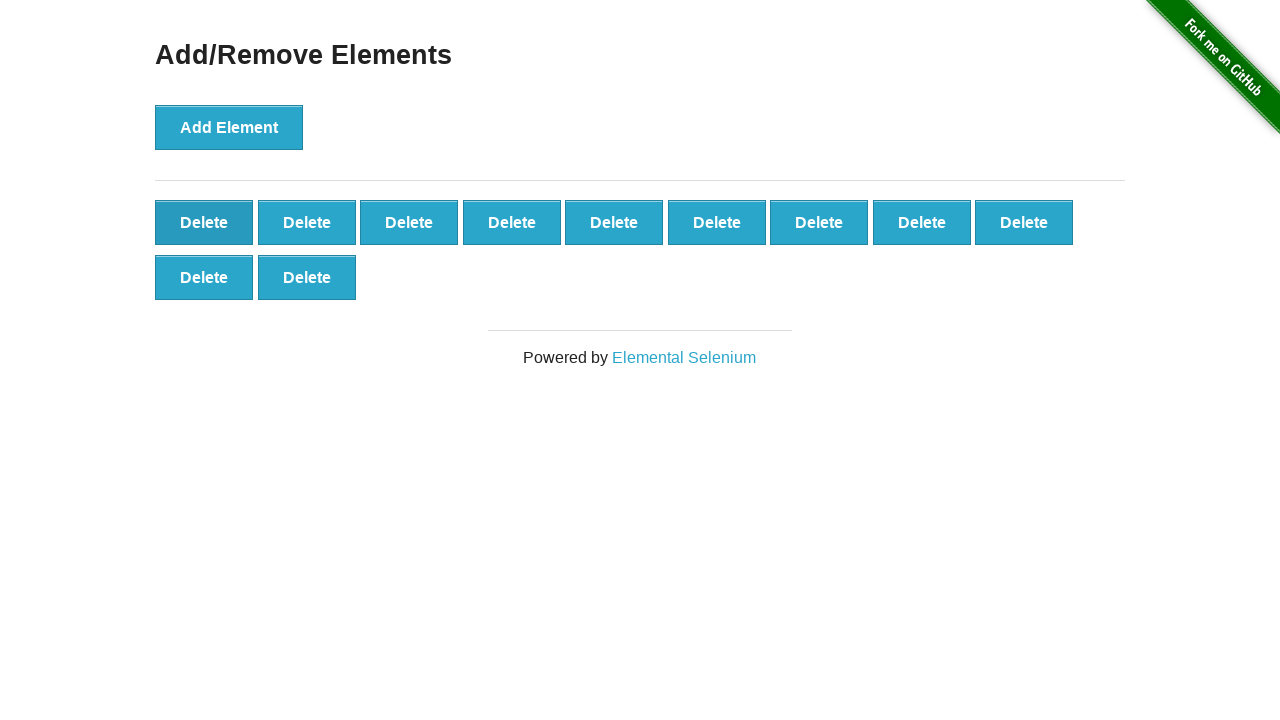

Clicked delete button (iteration 90/90) at (204, 222) on button[onclick='deleteElement()'] >> nth=0
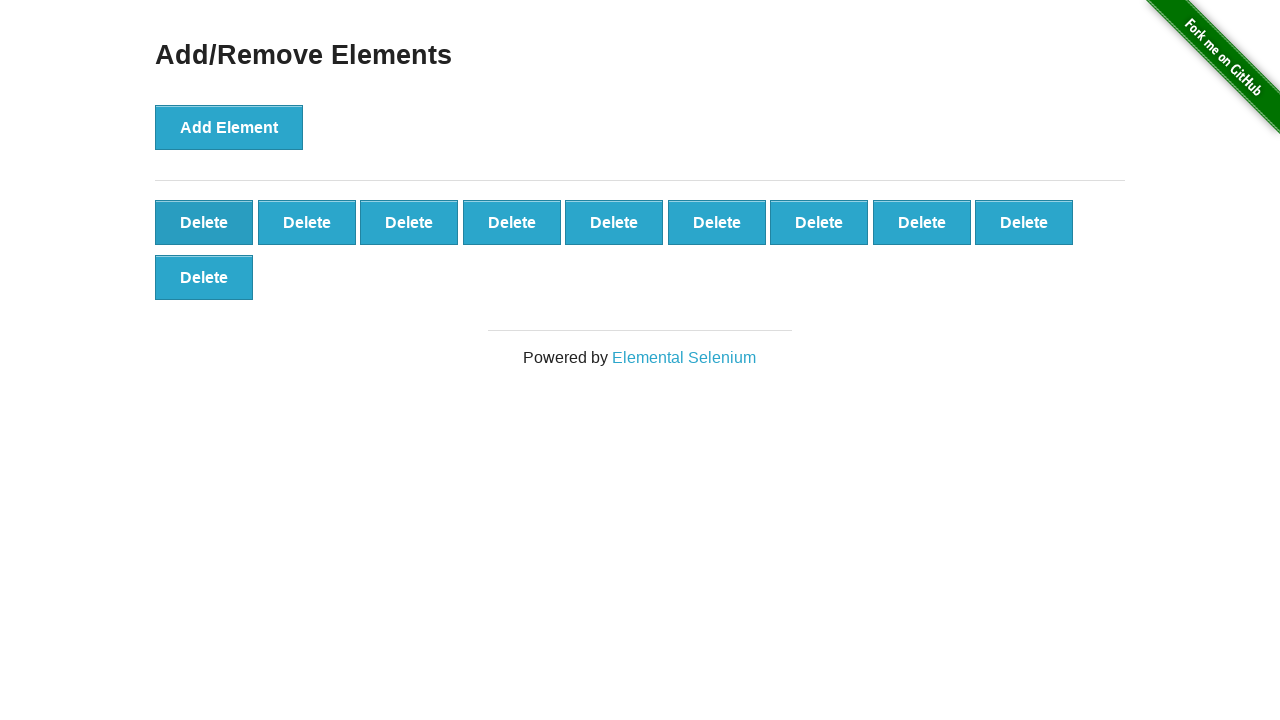

Verified that 10 delete buttons remain
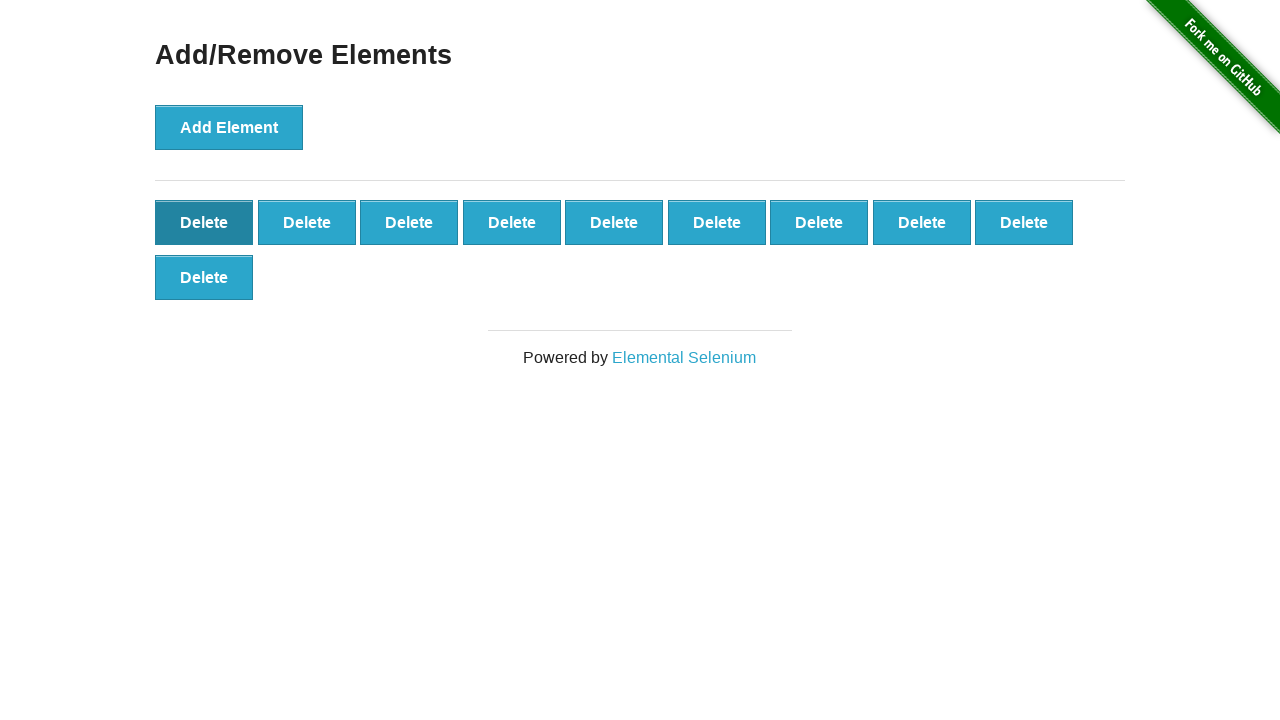

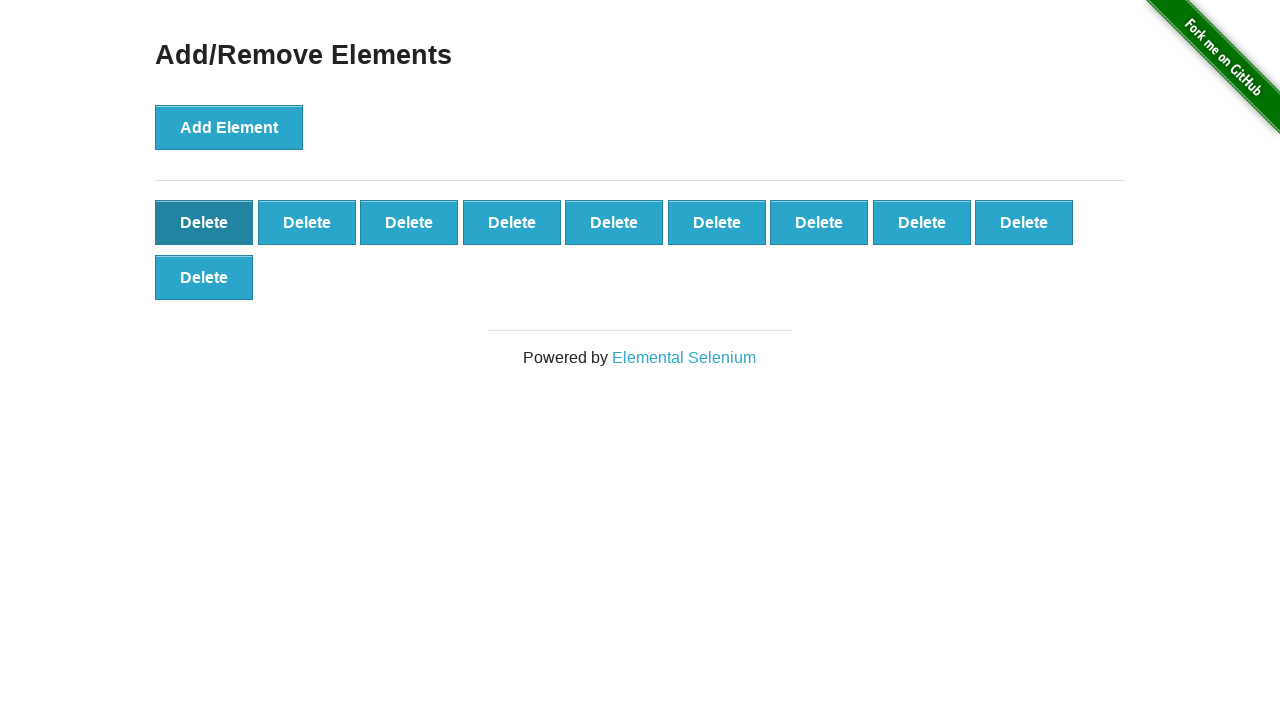